Tests checkbox functionality by randomly selecting checkboxes, printing the day name, and unchecking them until Friday is checked 3 times

Starting URL: http://samples.gwtproject.org/samples/Showcase/Showcase.html#!CwCheckBox

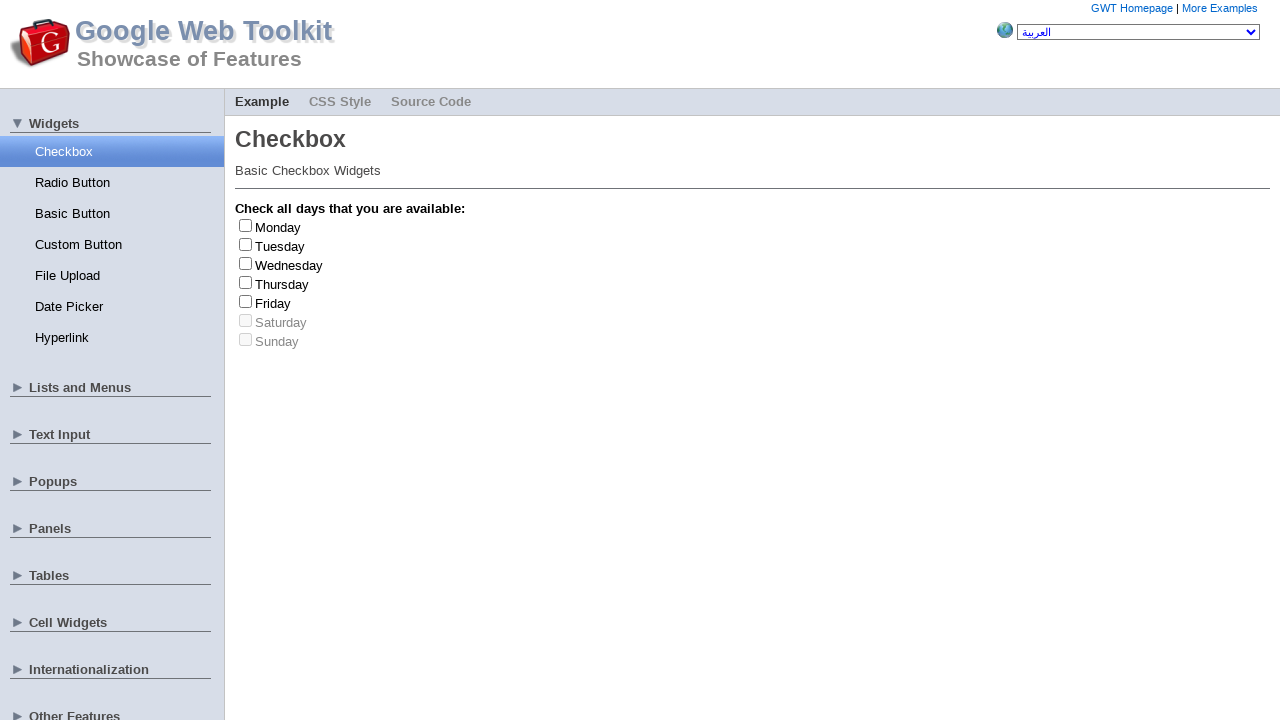

Waited for checkboxes to load
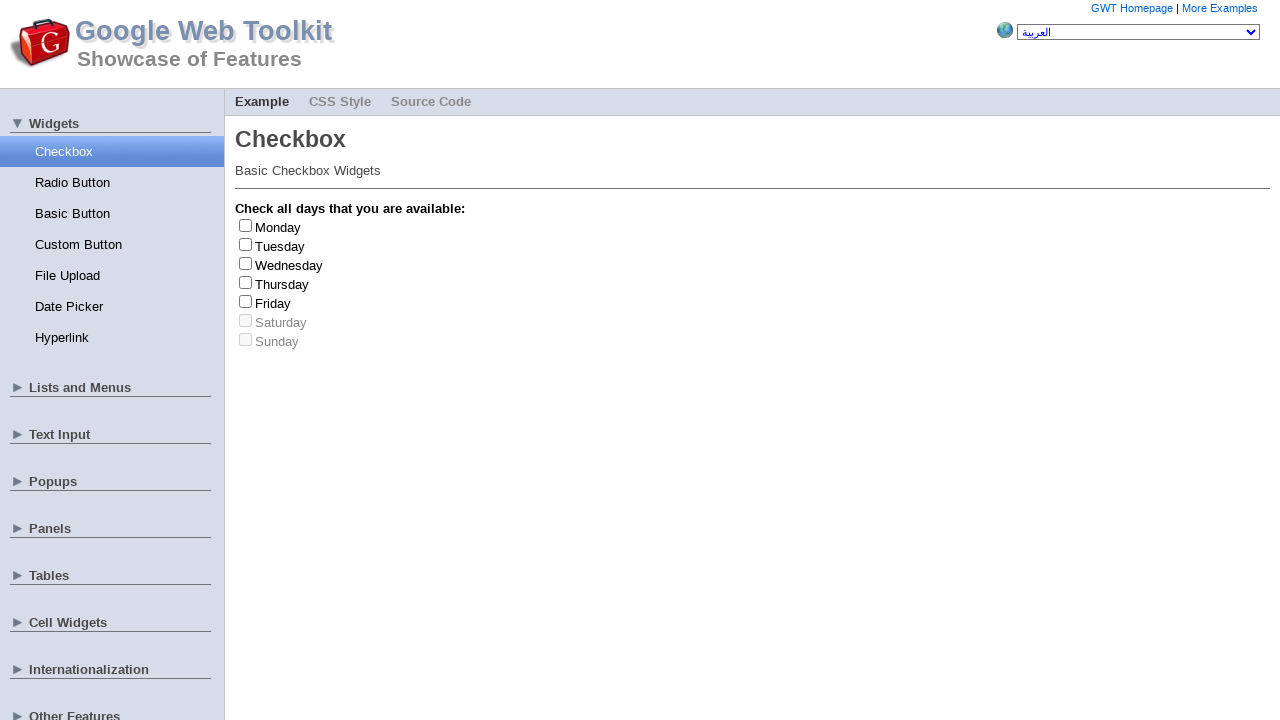

Retrieved all checkbox labels
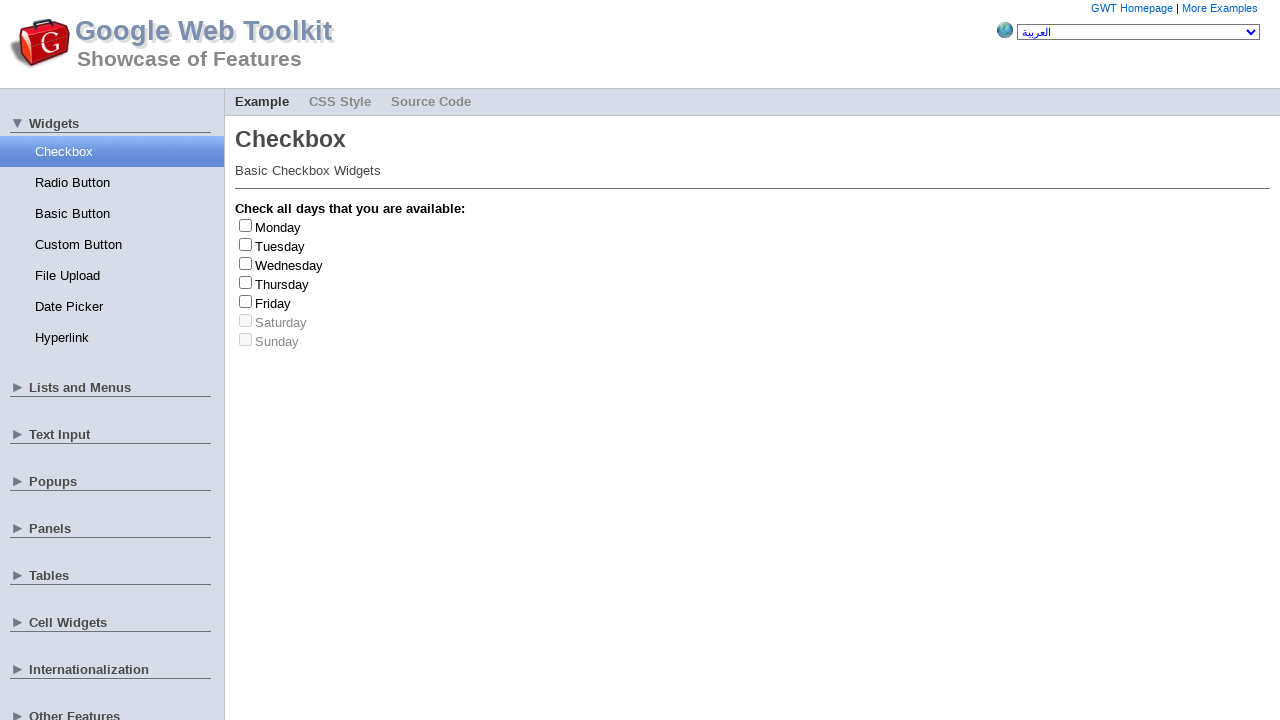

Retrieved all checkbox inputs
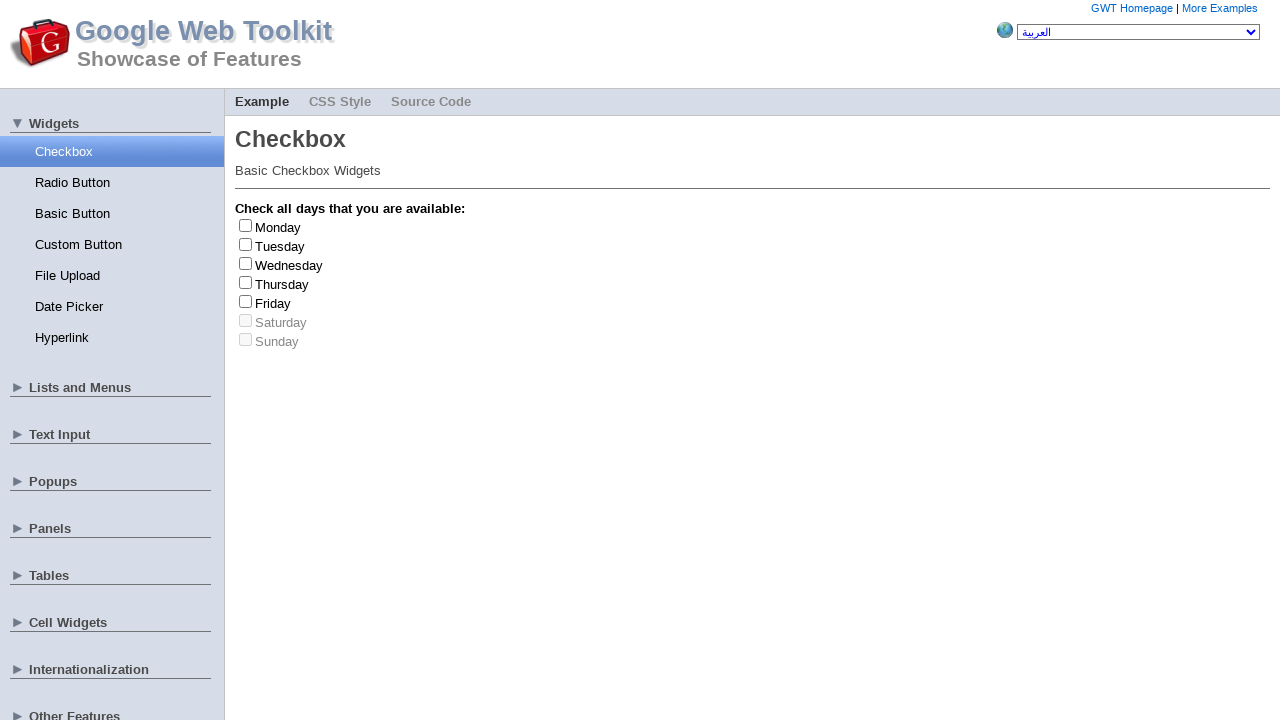

Selected random checkbox at index 3
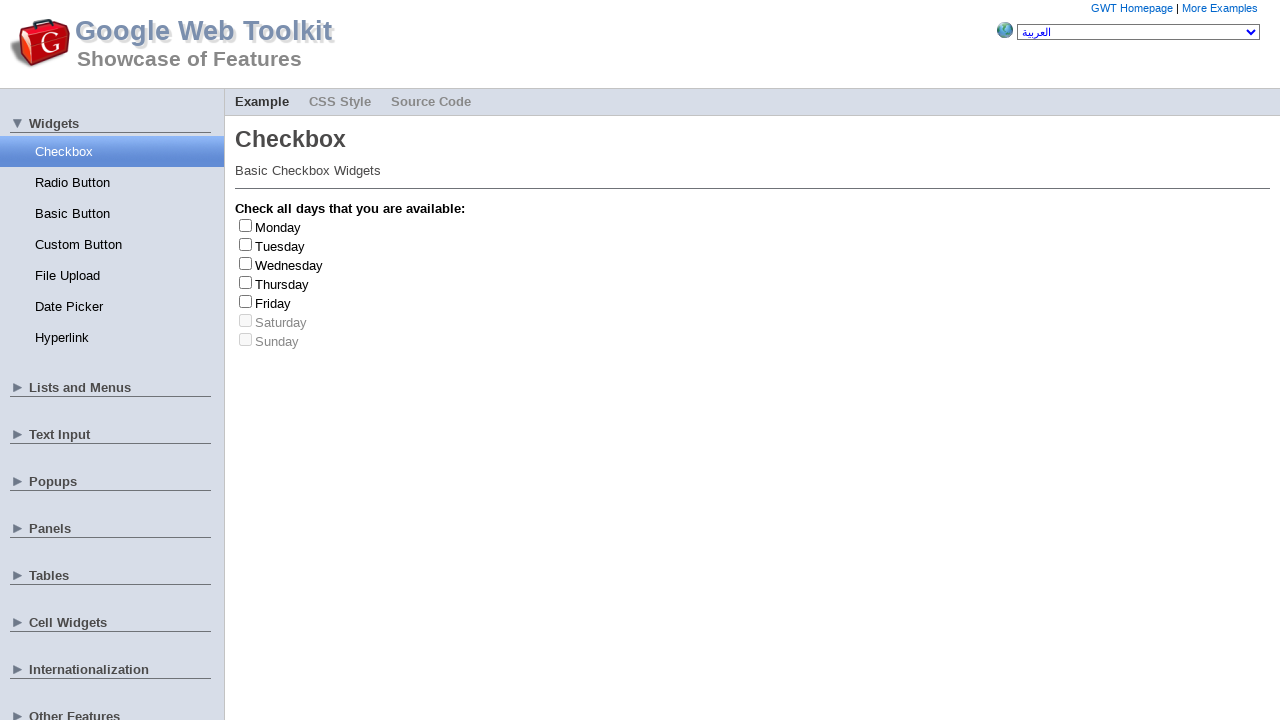

Clicked checkbox at index 3 to check it at (282, 284) on .gwt-CheckBox label >> nth=3
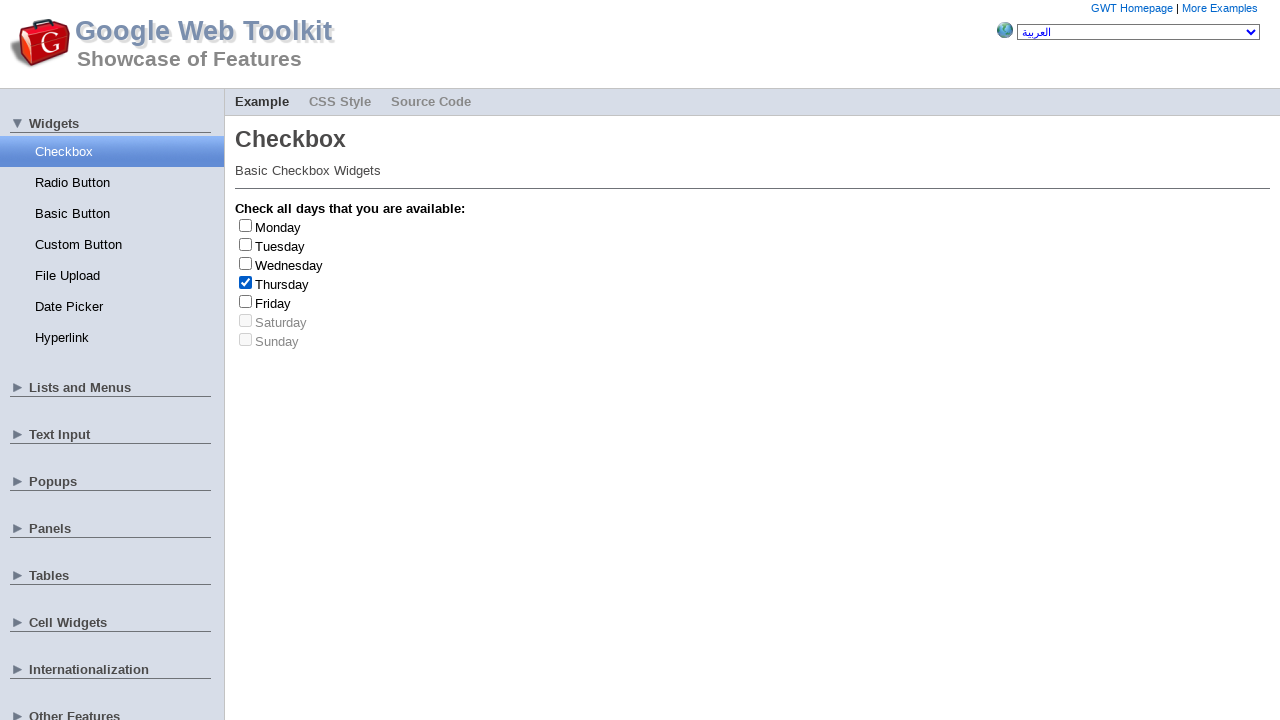

Retrieved checkbox label text: Thursday
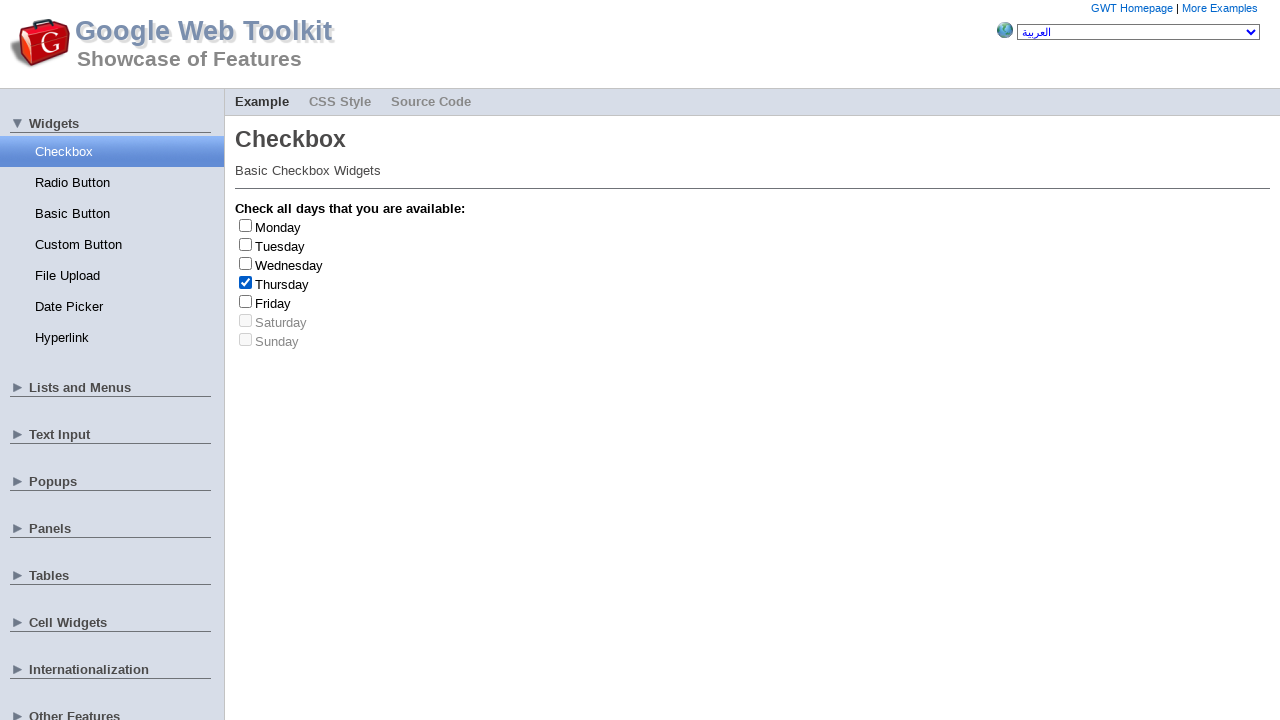

Clicked checkbox at index 3 to uncheck it at (282, 284) on .gwt-CheckBox label >> nth=3
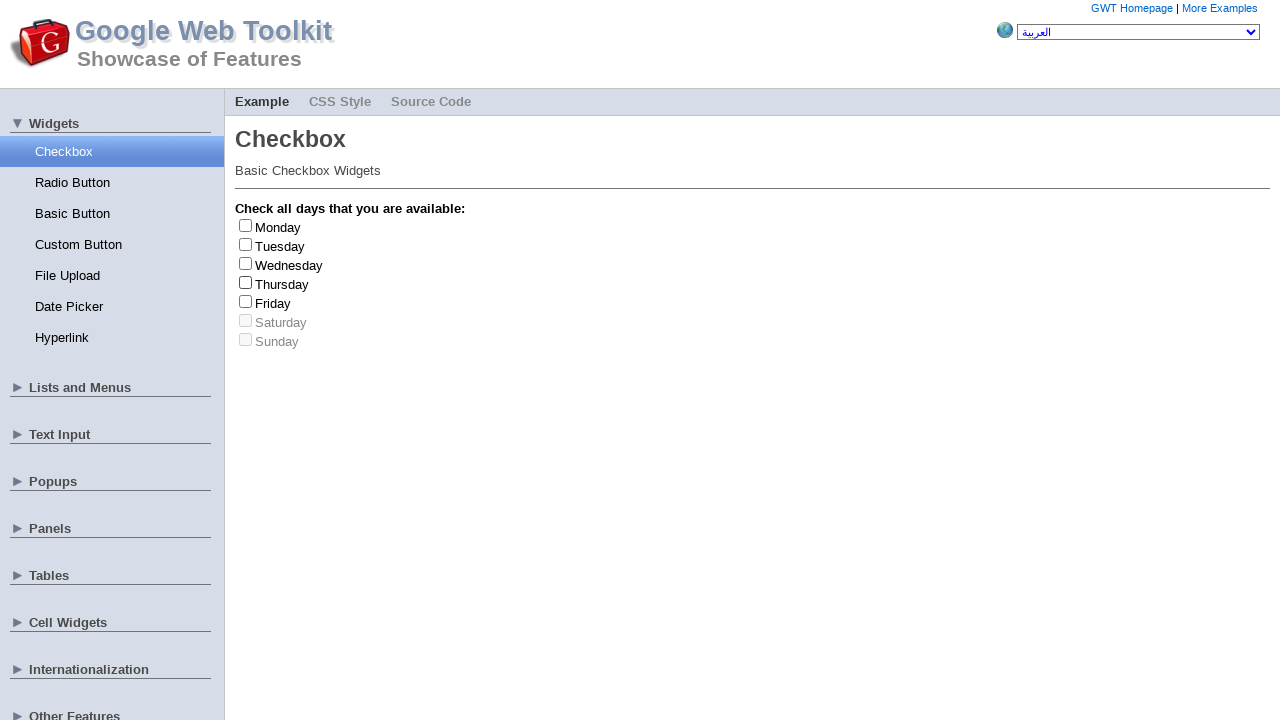

Retrieved all checkbox labels
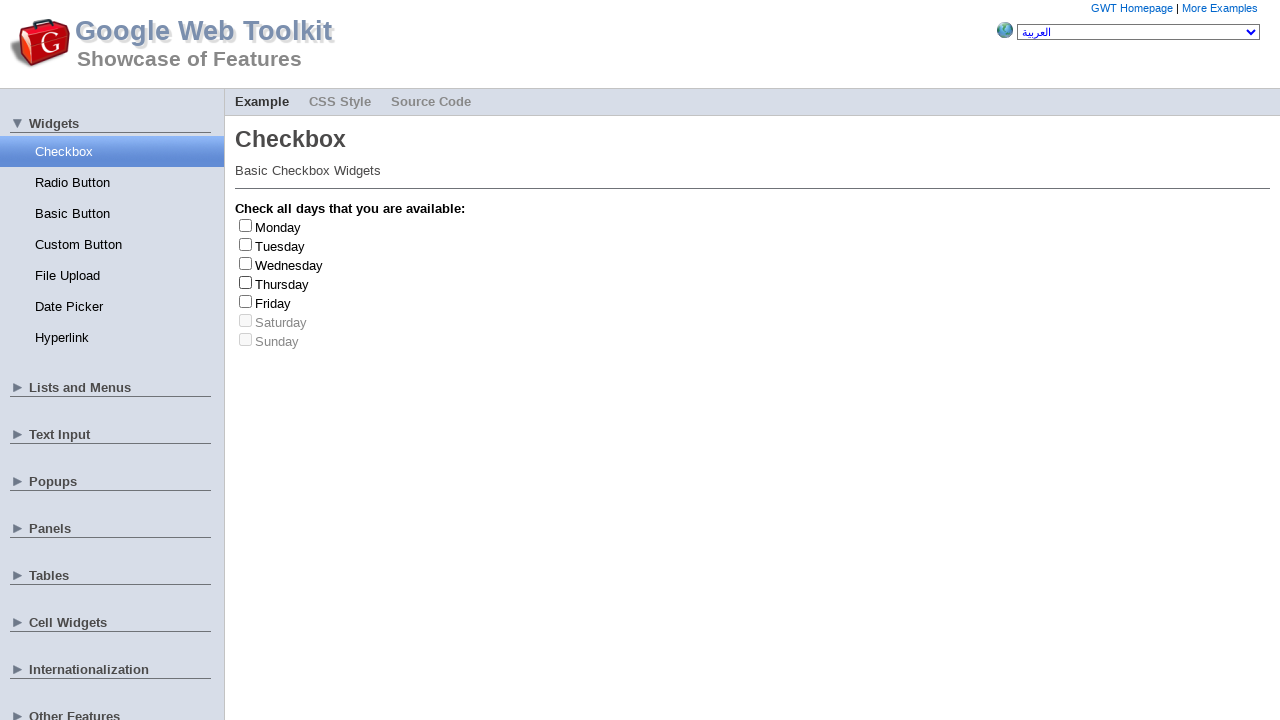

Retrieved all checkbox inputs
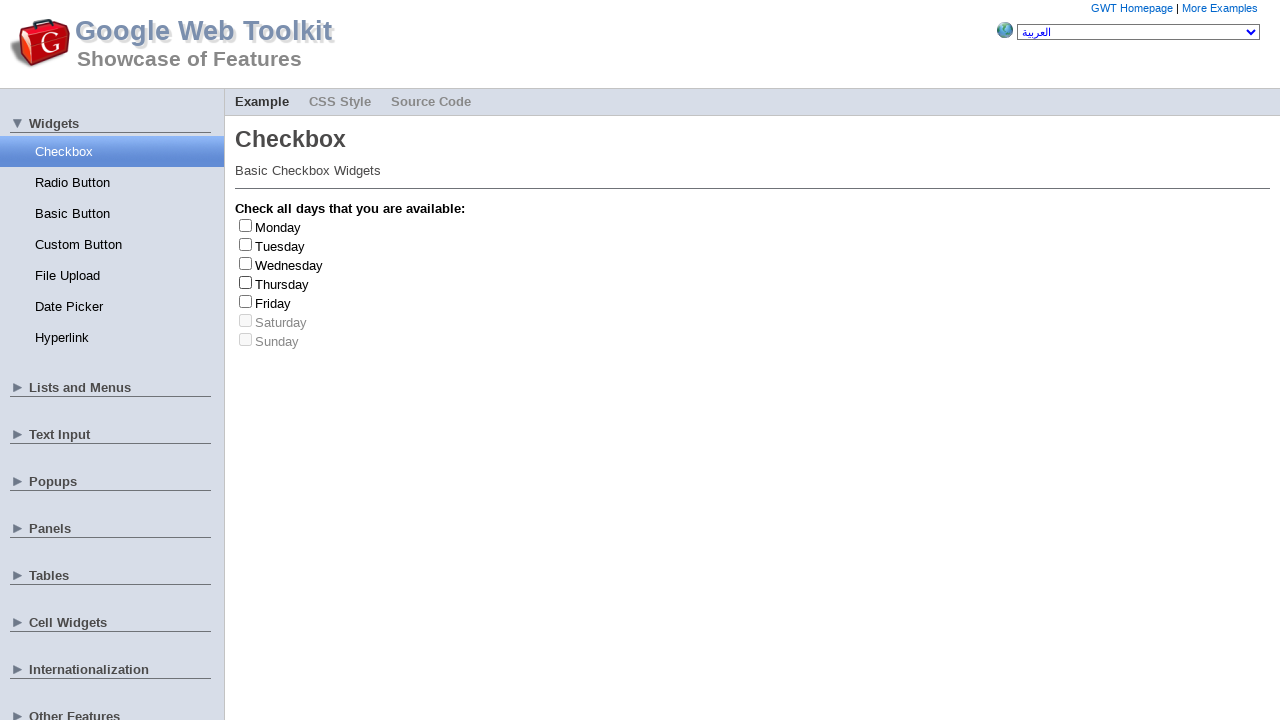

Selected random checkbox at index 1
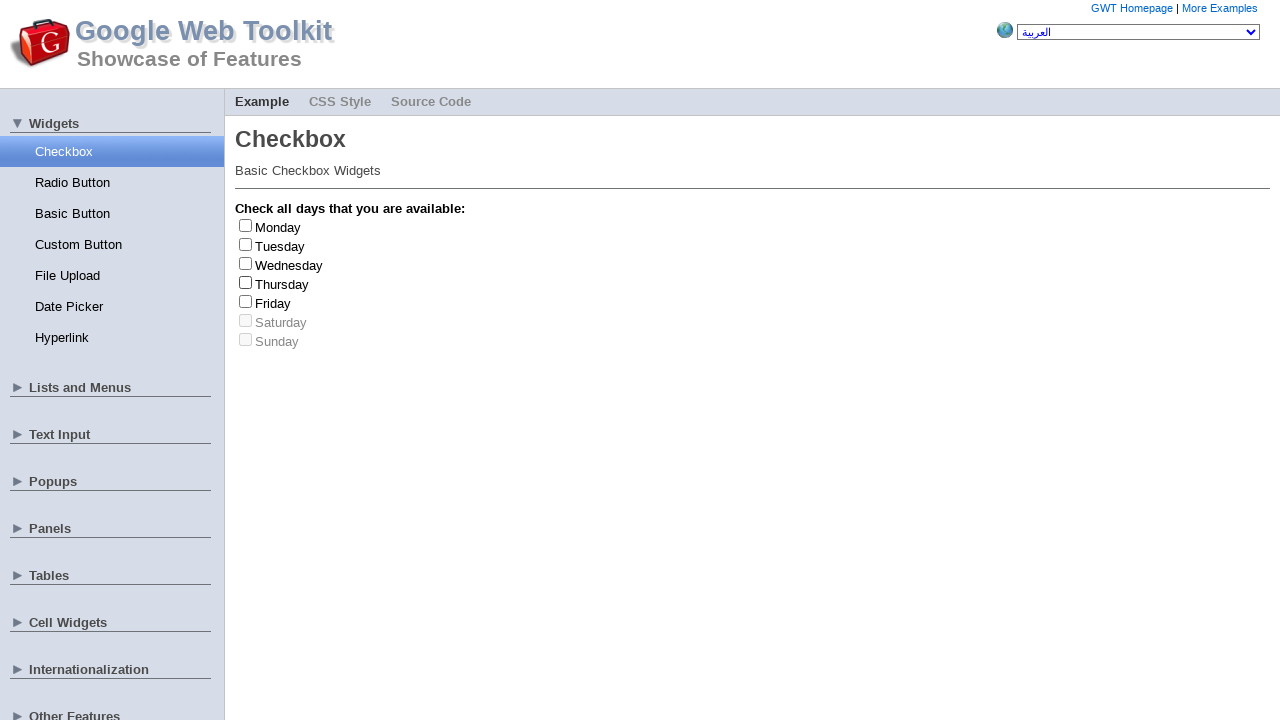

Clicked checkbox at index 1 to check it at (280, 246) on .gwt-CheckBox label >> nth=1
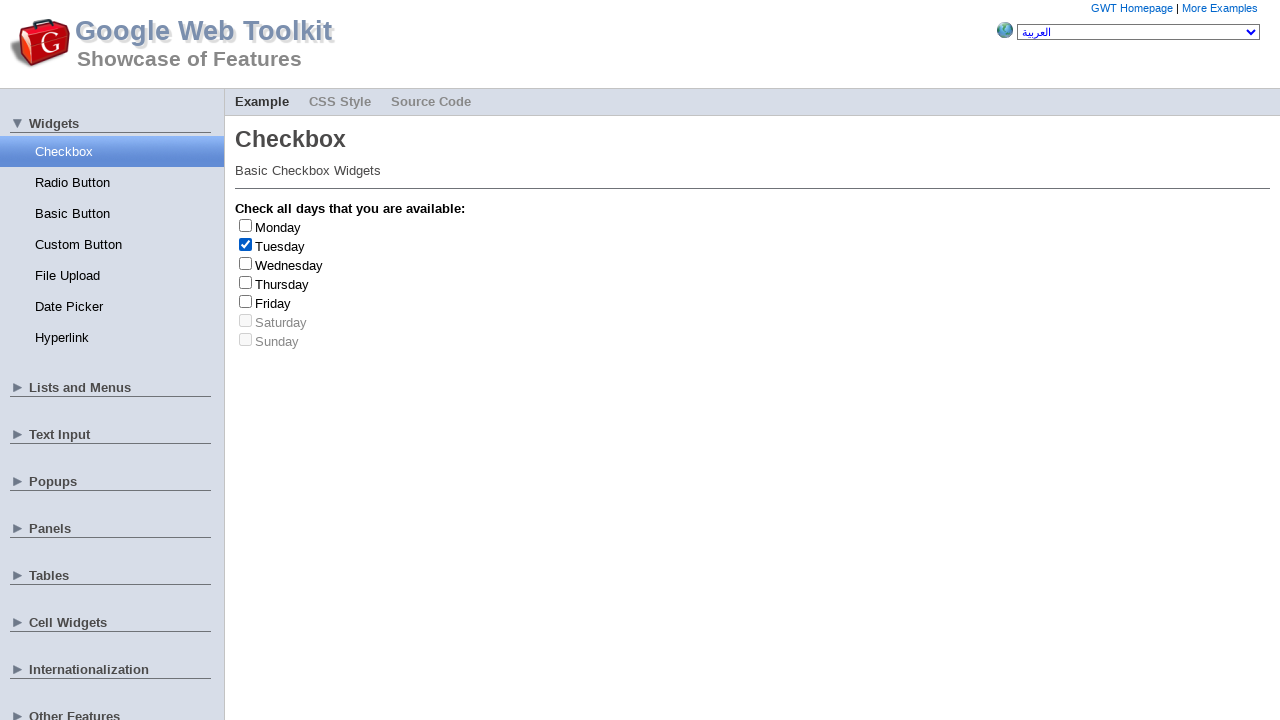

Retrieved checkbox label text: Tuesday
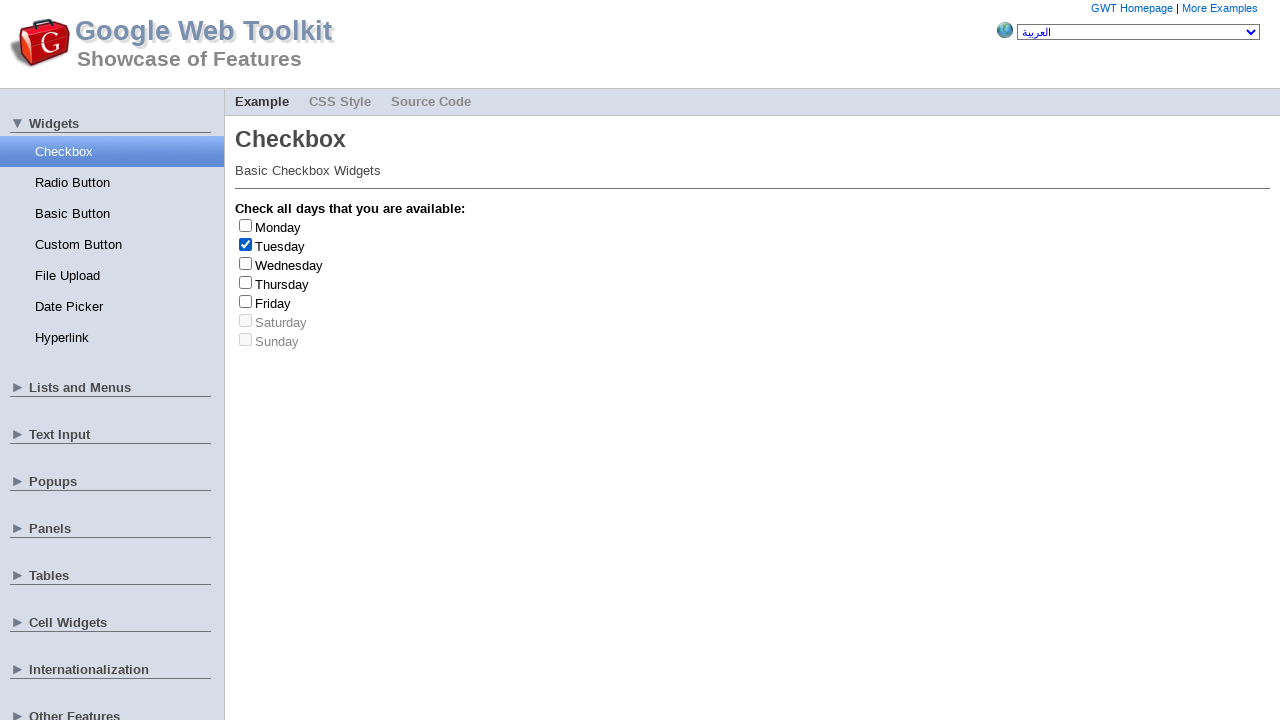

Clicked checkbox at index 1 to uncheck it at (280, 246) on .gwt-CheckBox label >> nth=1
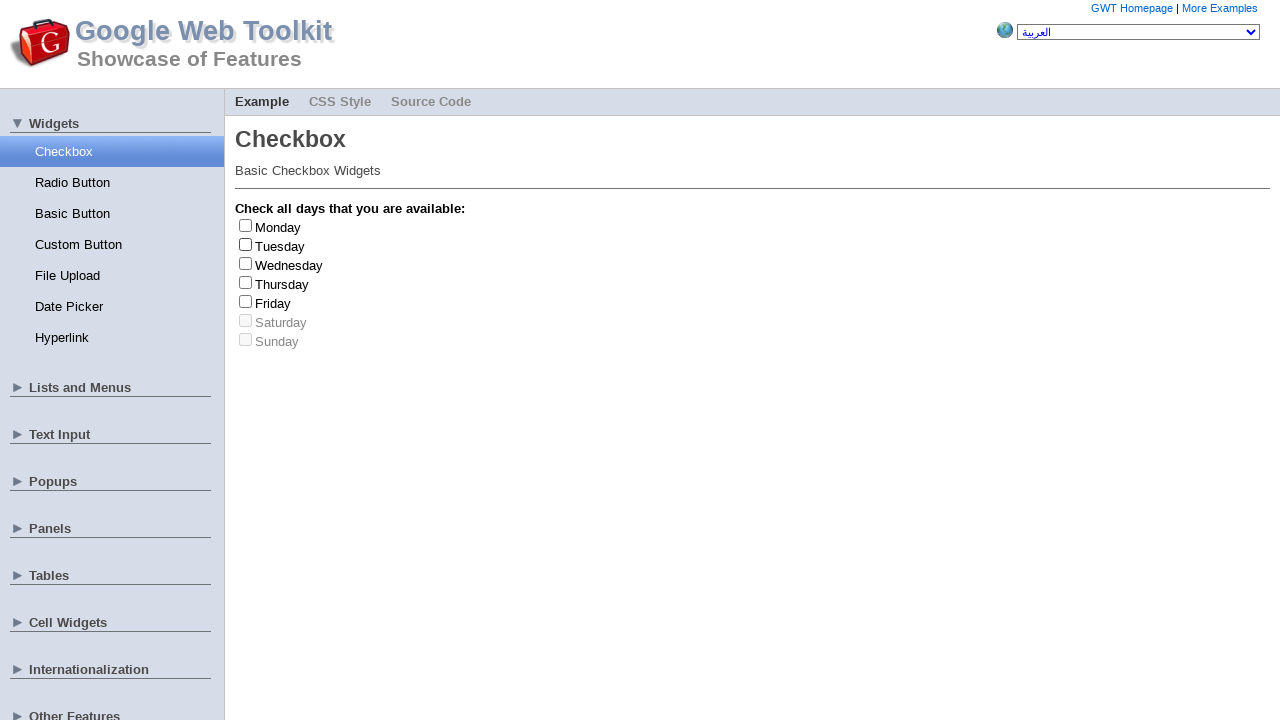

Retrieved all checkbox labels
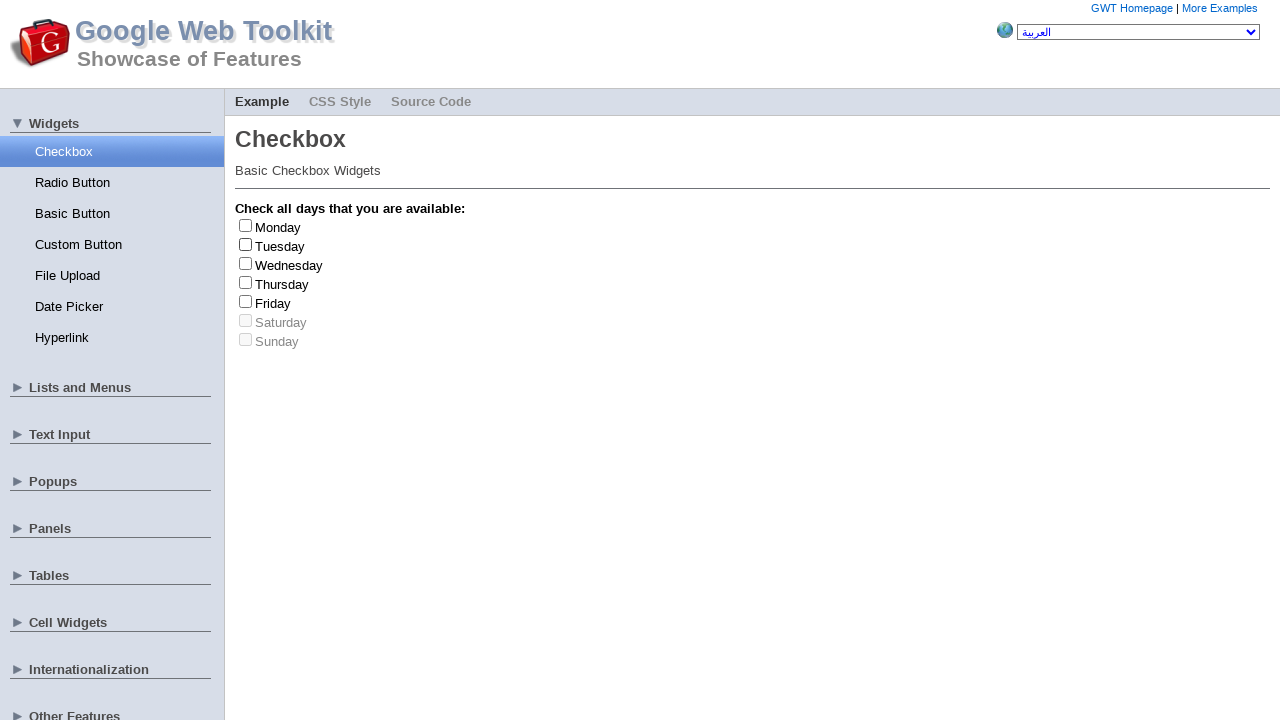

Retrieved all checkbox inputs
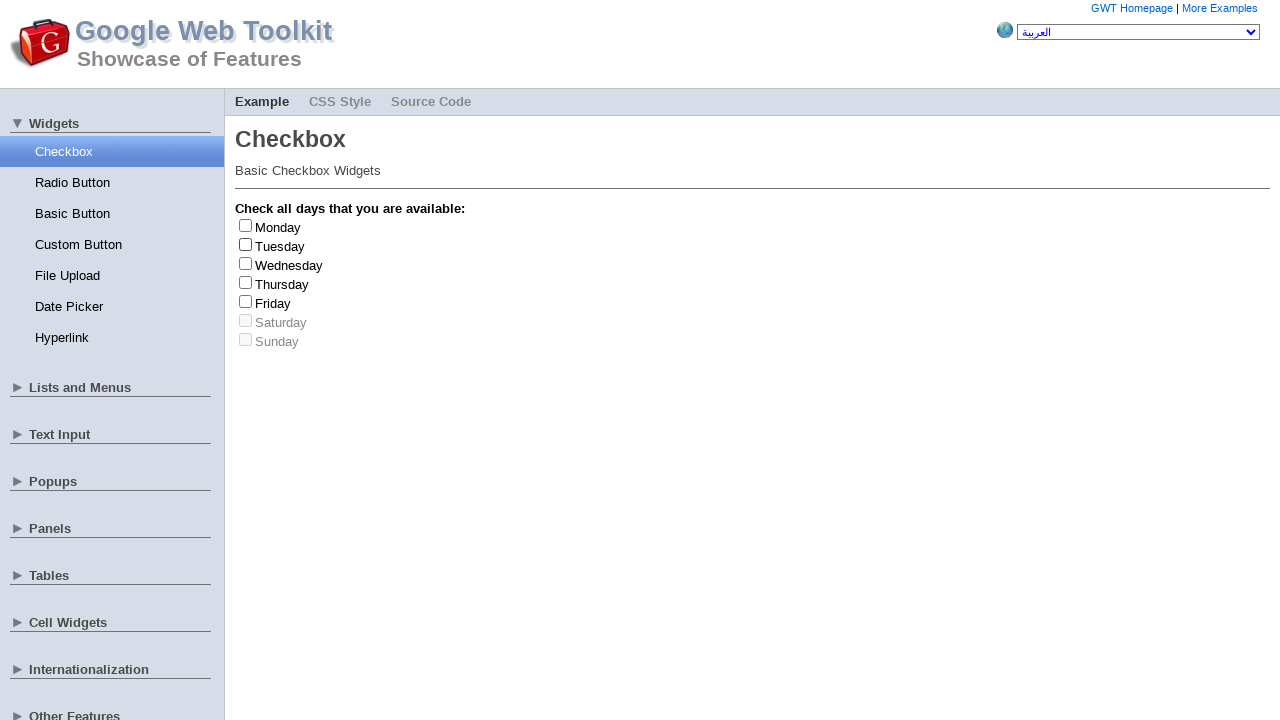

Selected random checkbox at index 3
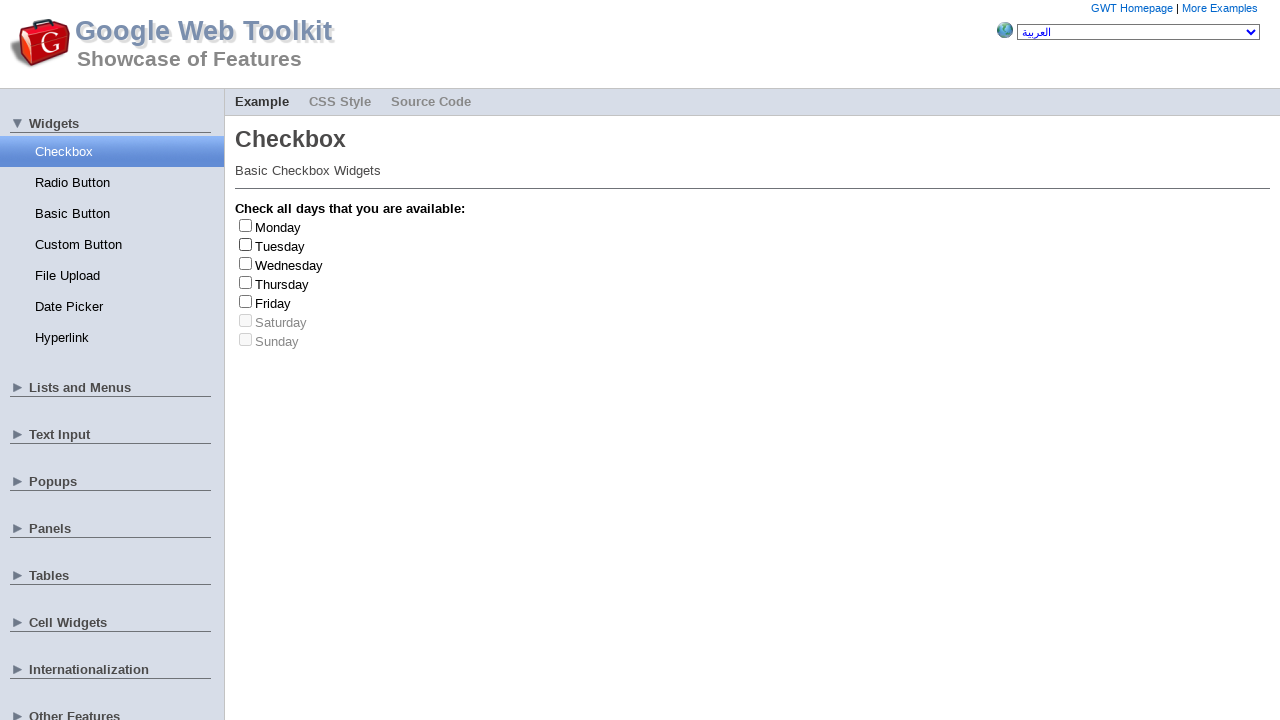

Clicked checkbox at index 3 to check it at (282, 284) on .gwt-CheckBox label >> nth=3
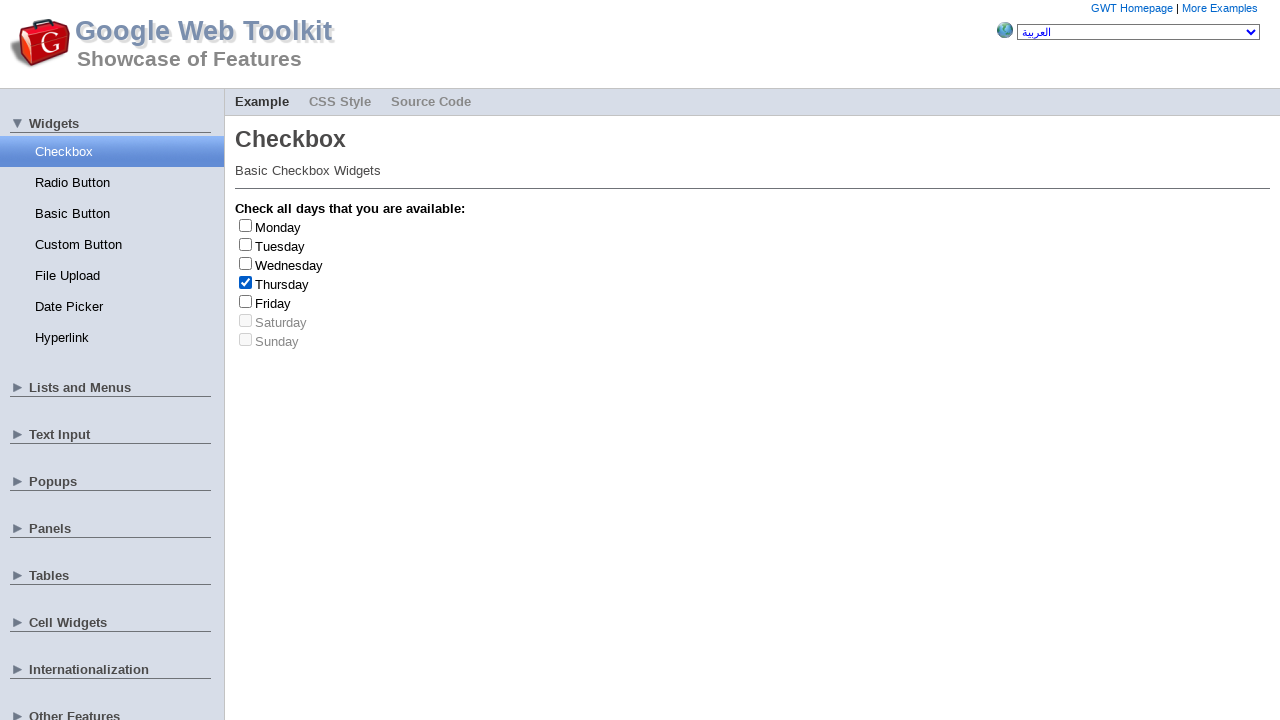

Retrieved checkbox label text: Thursday
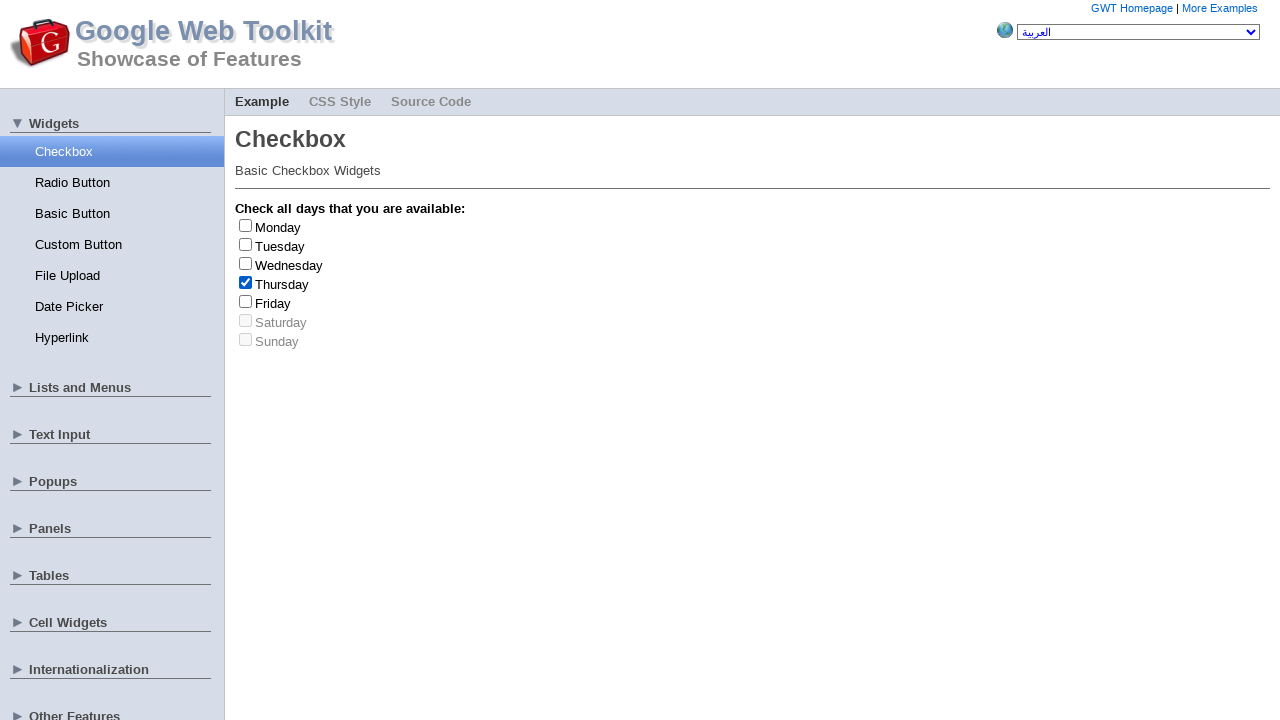

Clicked checkbox at index 3 to uncheck it at (282, 284) on .gwt-CheckBox label >> nth=3
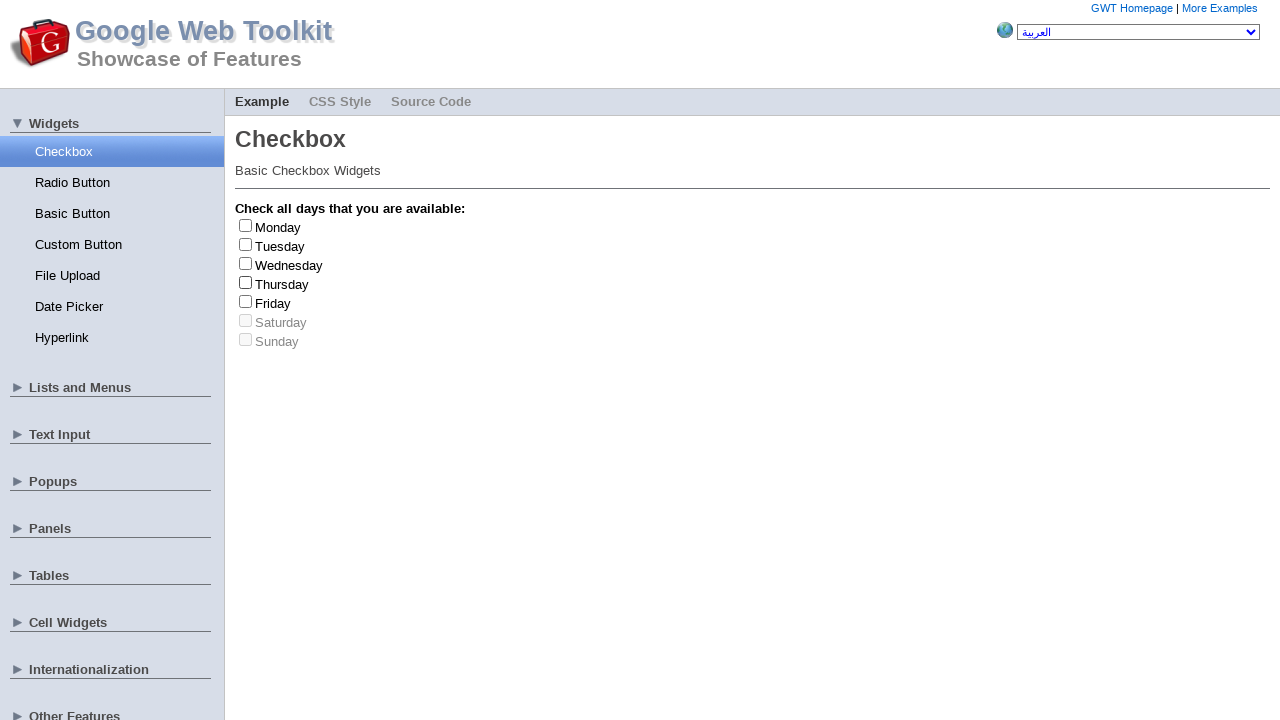

Retrieved all checkbox labels
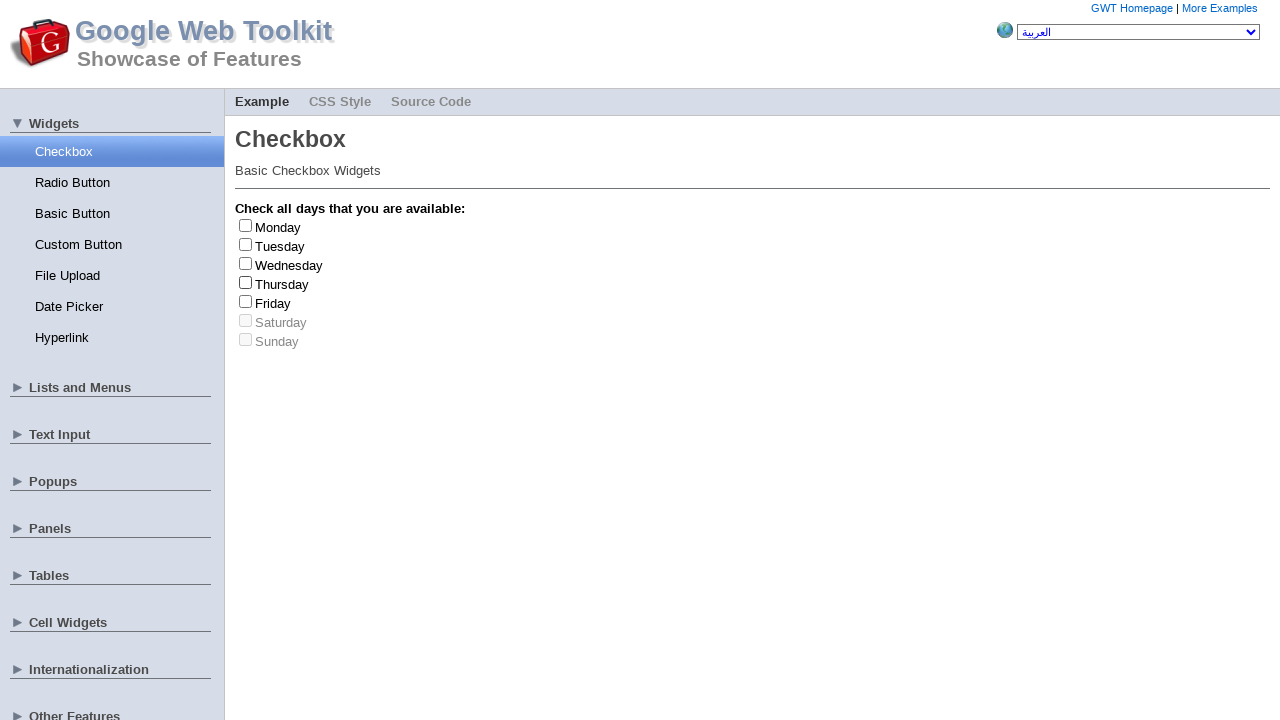

Retrieved all checkbox inputs
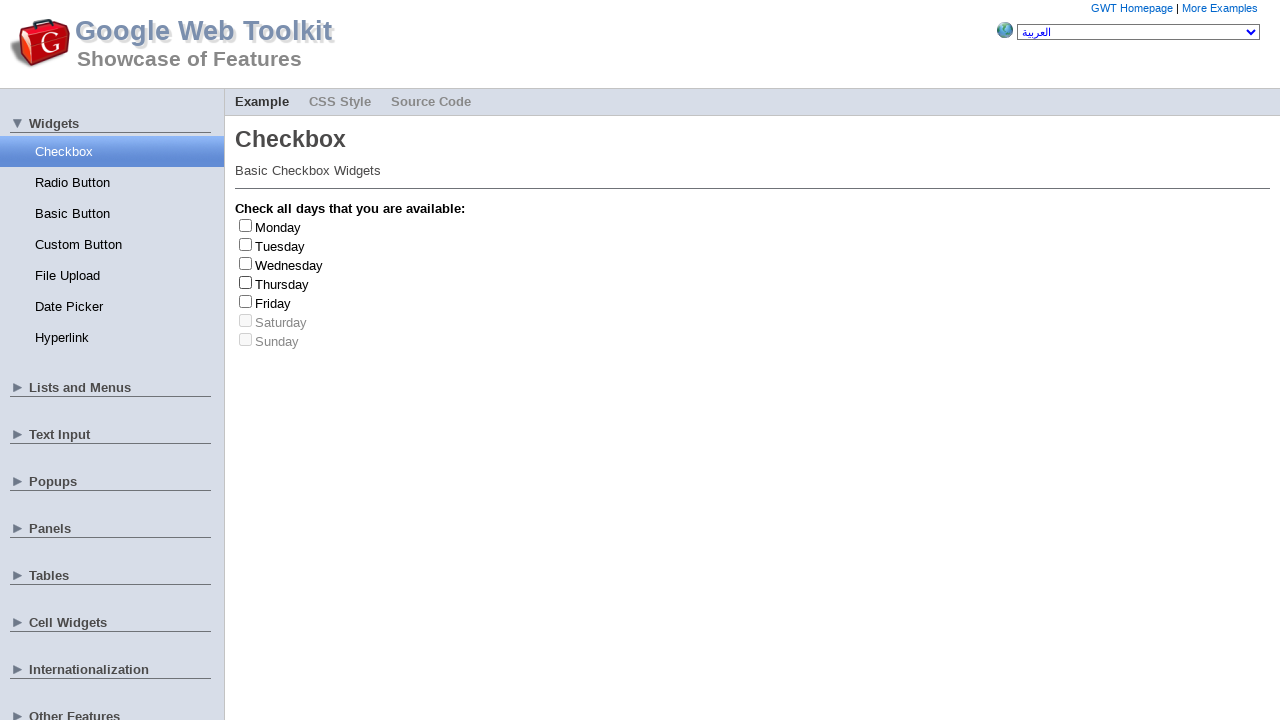

Selected random checkbox at index 3
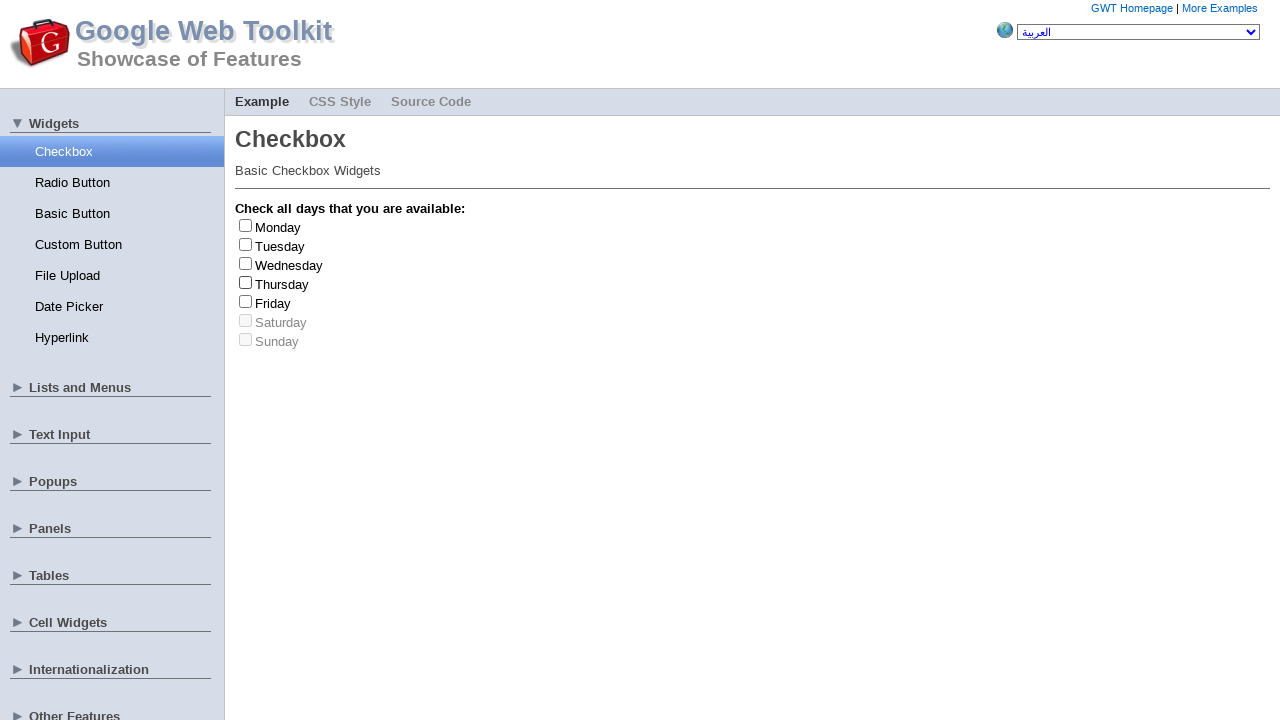

Clicked checkbox at index 3 to check it at (282, 284) on .gwt-CheckBox label >> nth=3
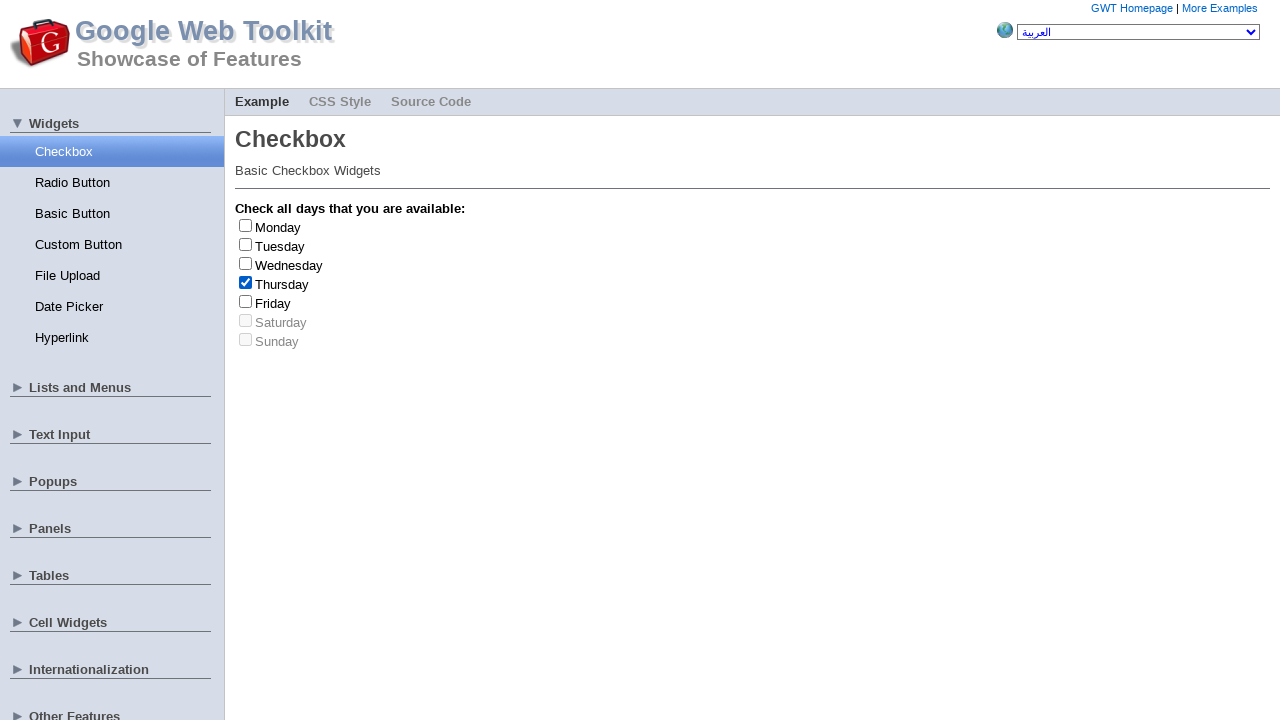

Retrieved checkbox label text: Thursday
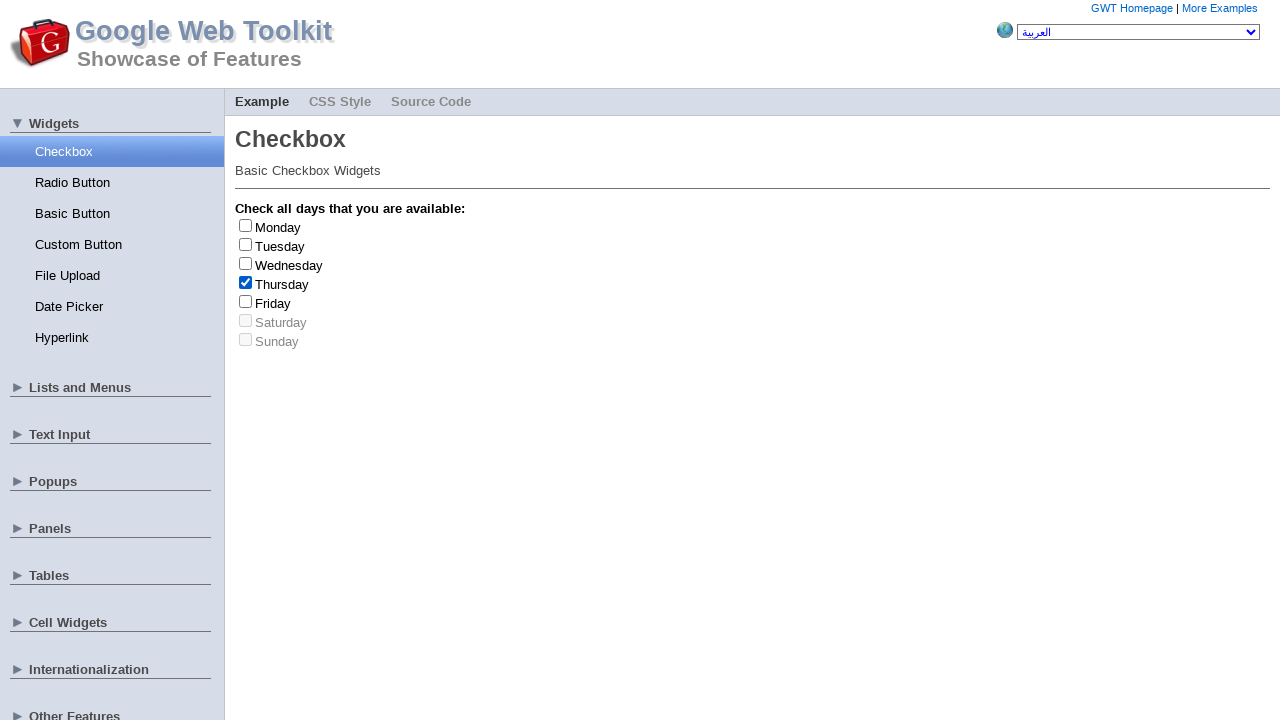

Clicked checkbox at index 3 to uncheck it at (282, 284) on .gwt-CheckBox label >> nth=3
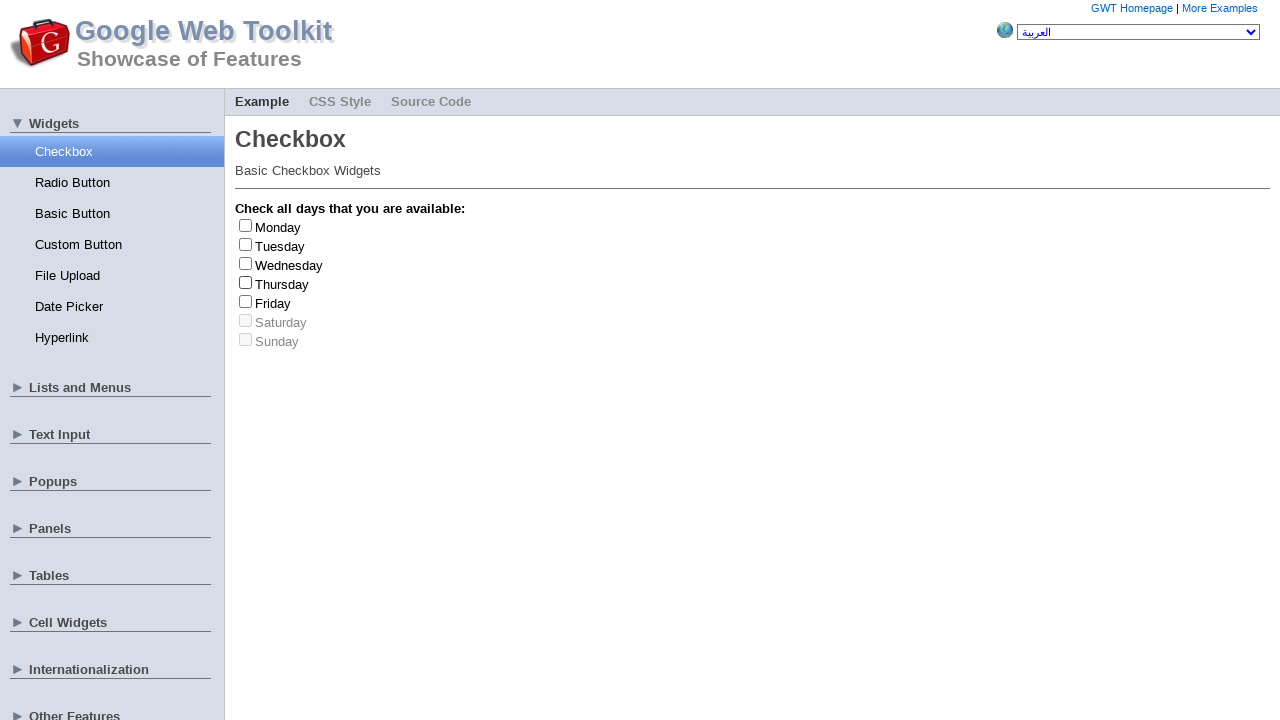

Retrieved all checkbox labels
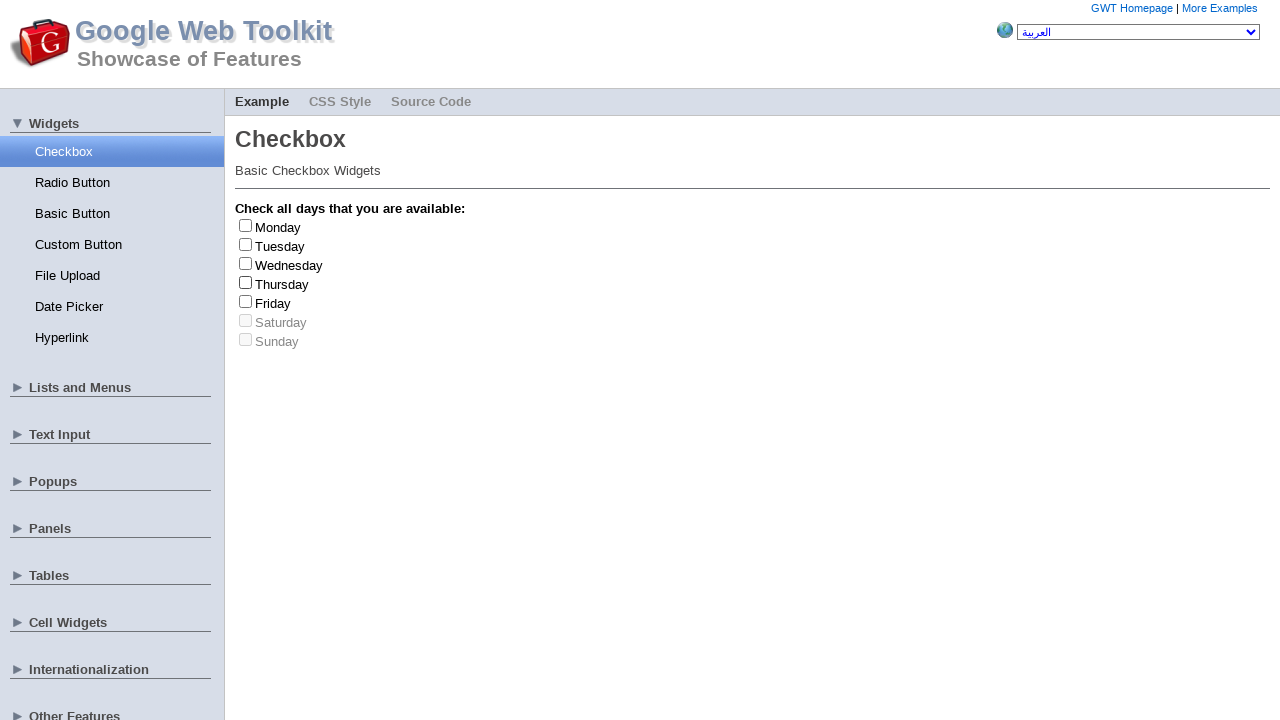

Retrieved all checkbox inputs
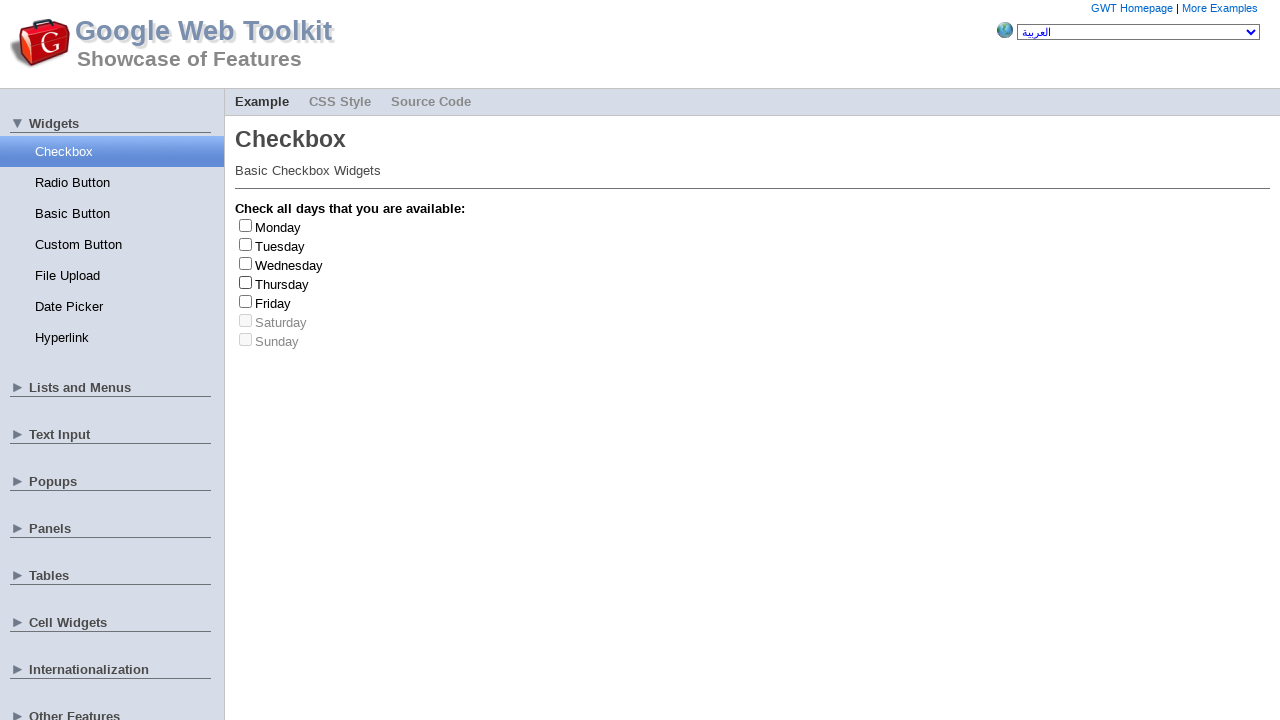

Selected random checkbox at index 1
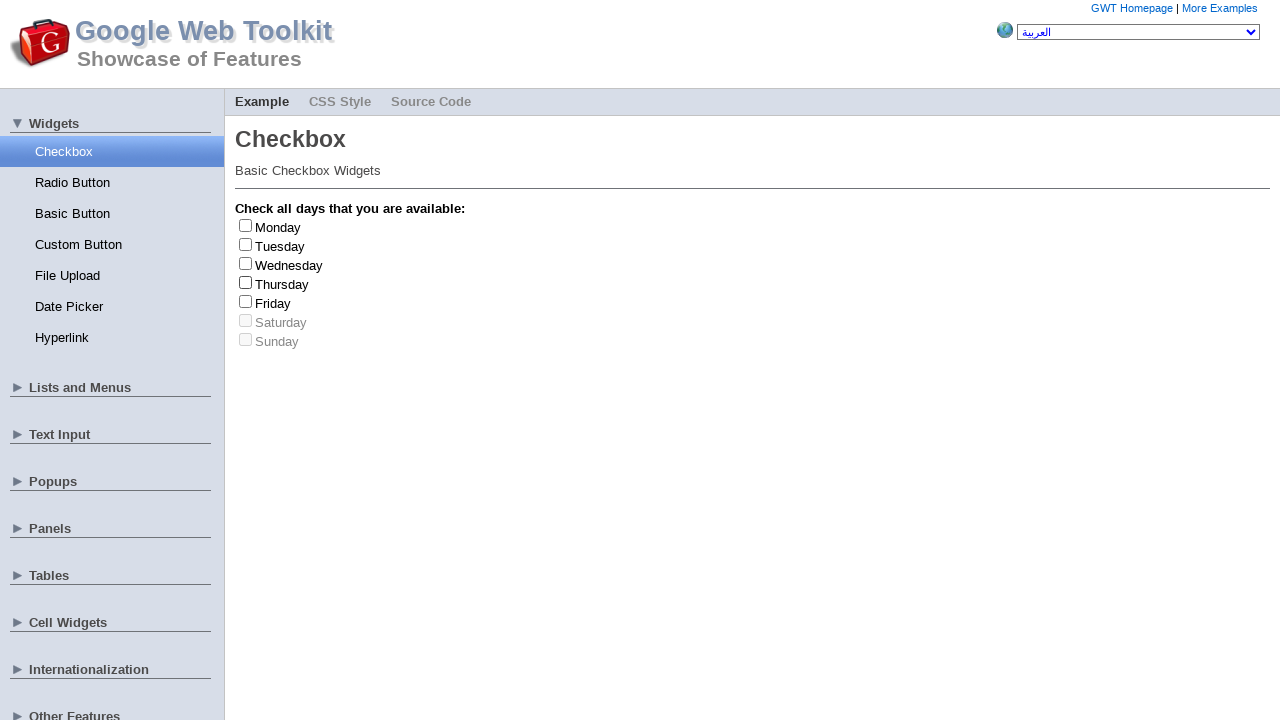

Clicked checkbox at index 1 to check it at (280, 246) on .gwt-CheckBox label >> nth=1
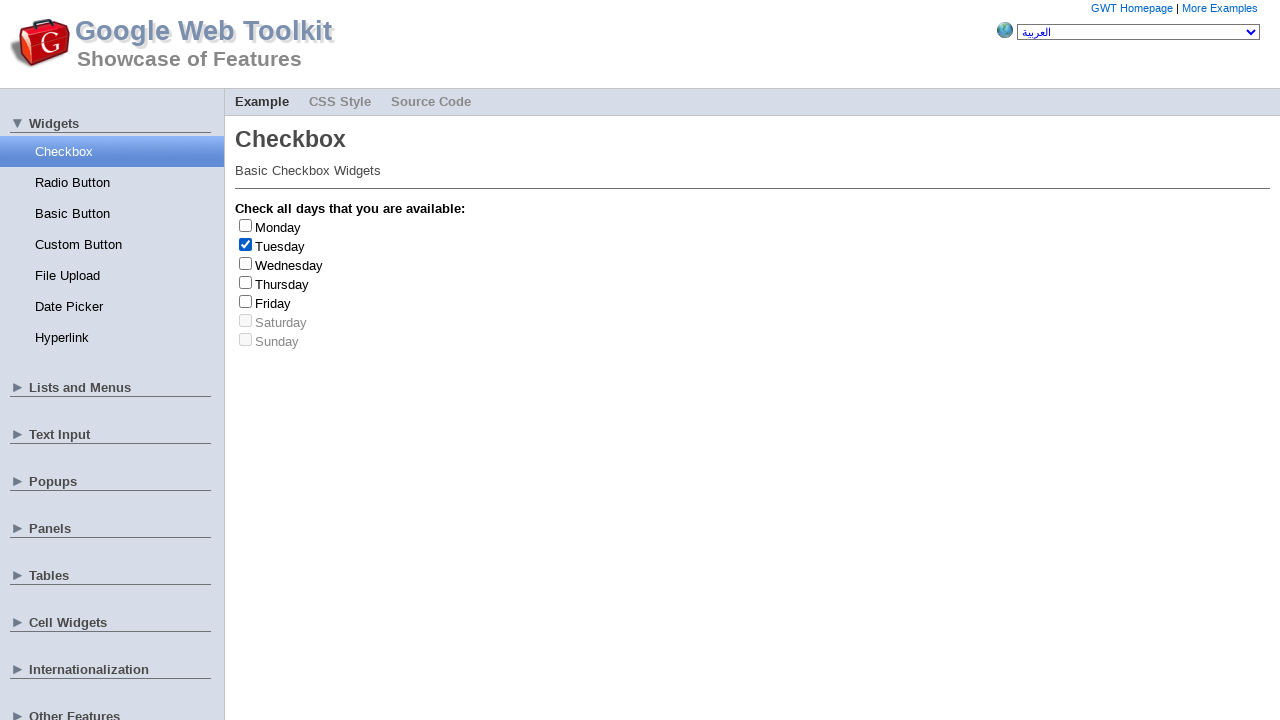

Retrieved checkbox label text: Tuesday
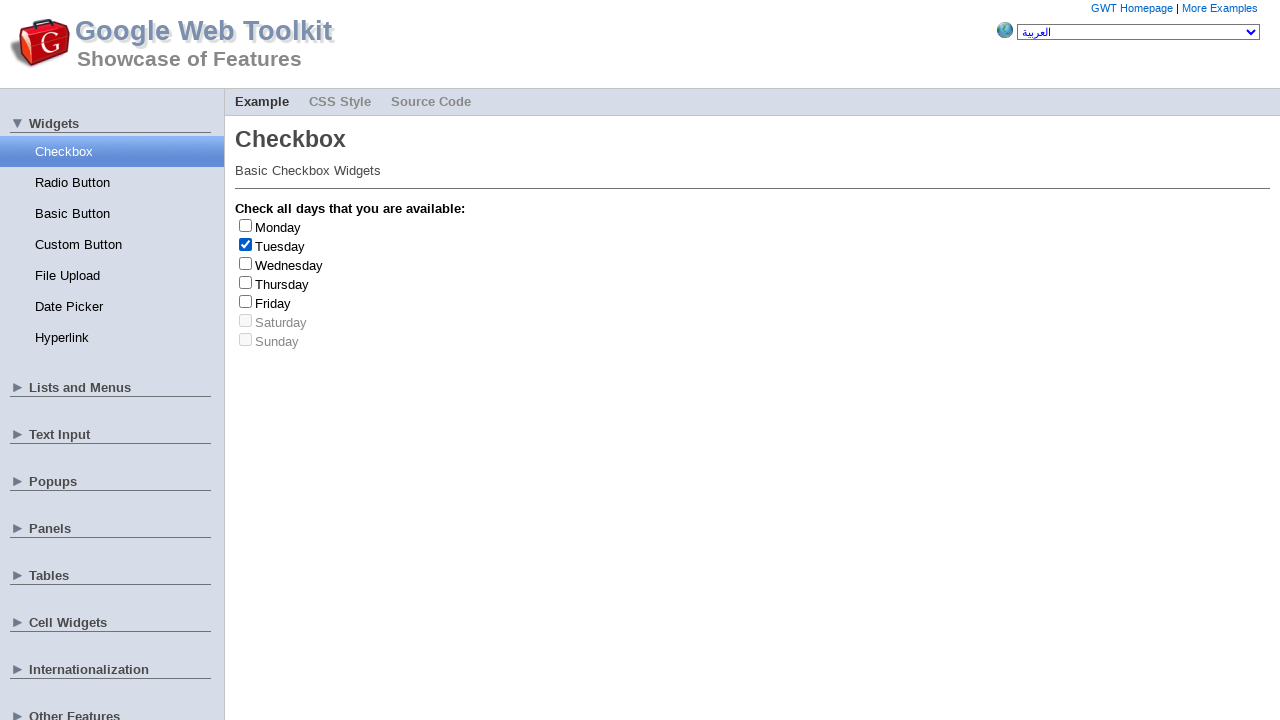

Clicked checkbox at index 1 to uncheck it at (280, 246) on .gwt-CheckBox label >> nth=1
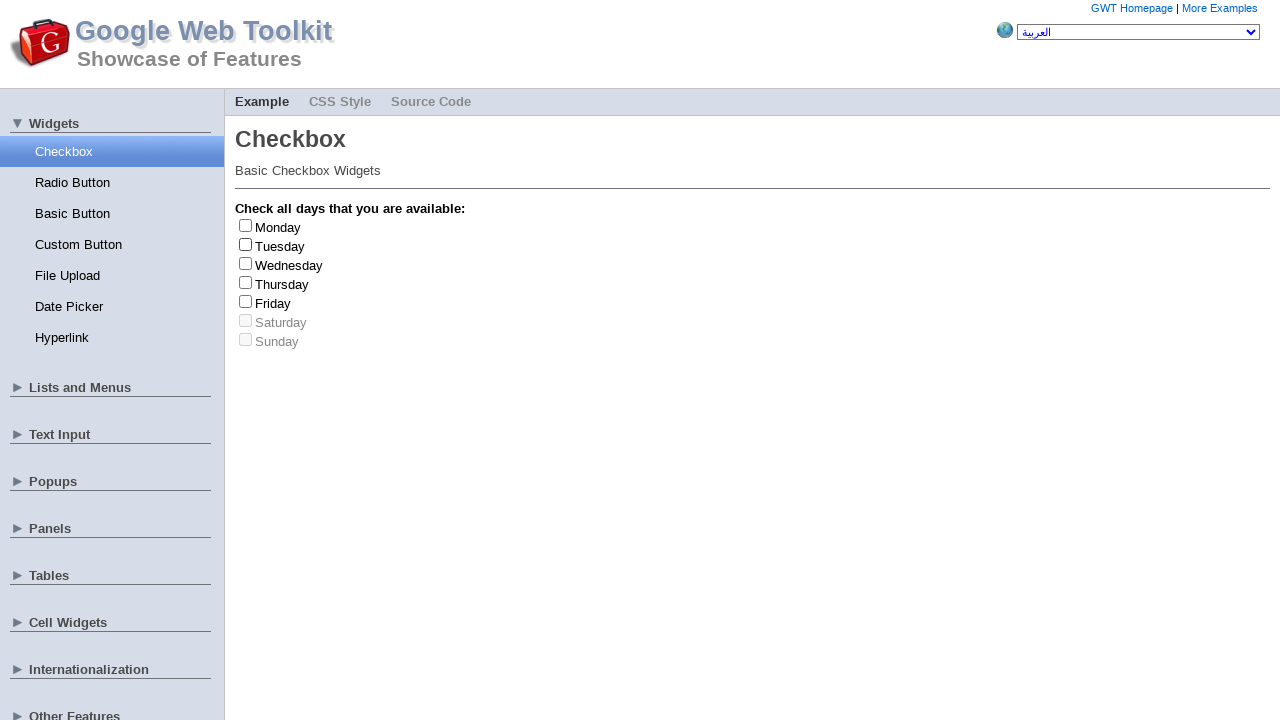

Retrieved all checkbox labels
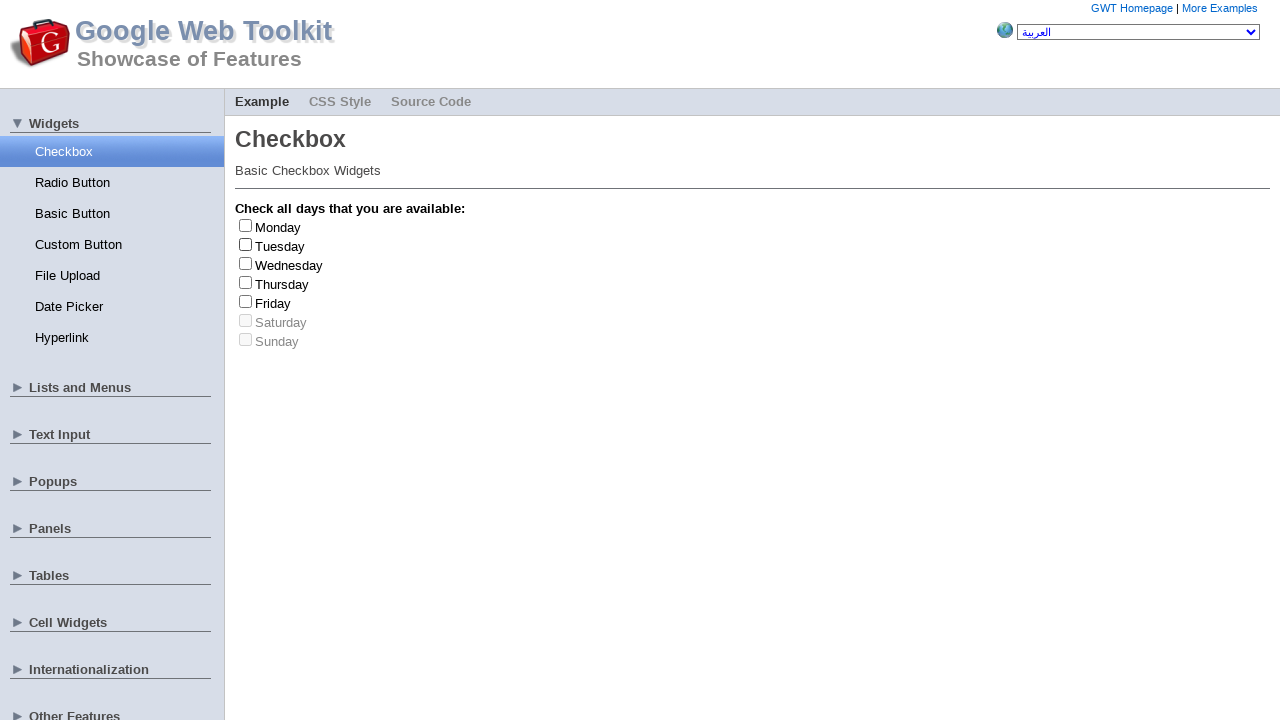

Retrieved all checkbox inputs
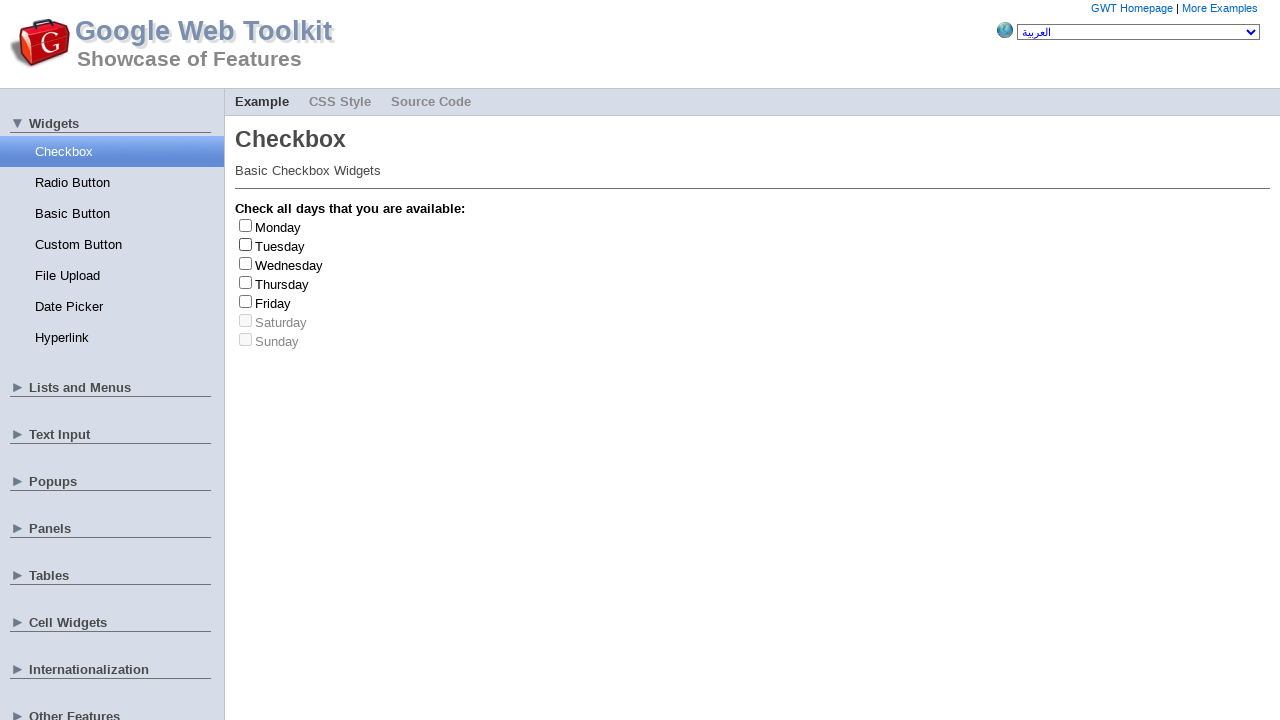

Selected random checkbox at index 6
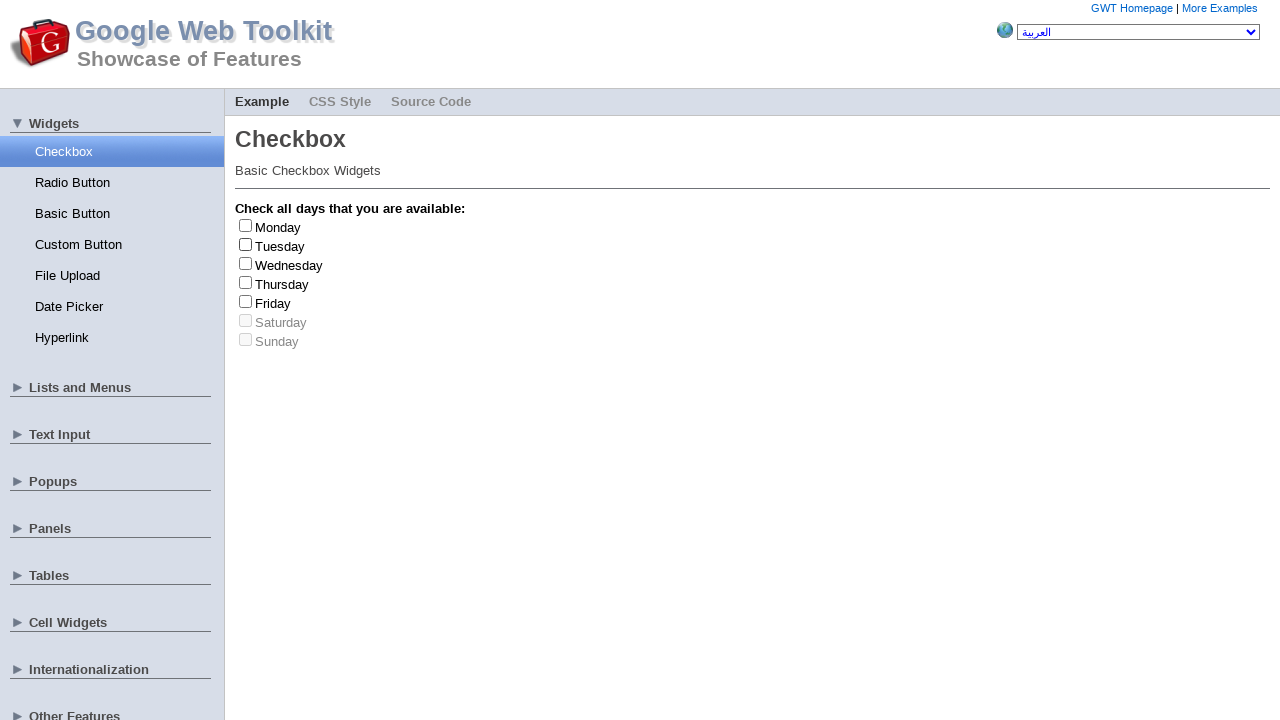

Retrieved all checkbox labels
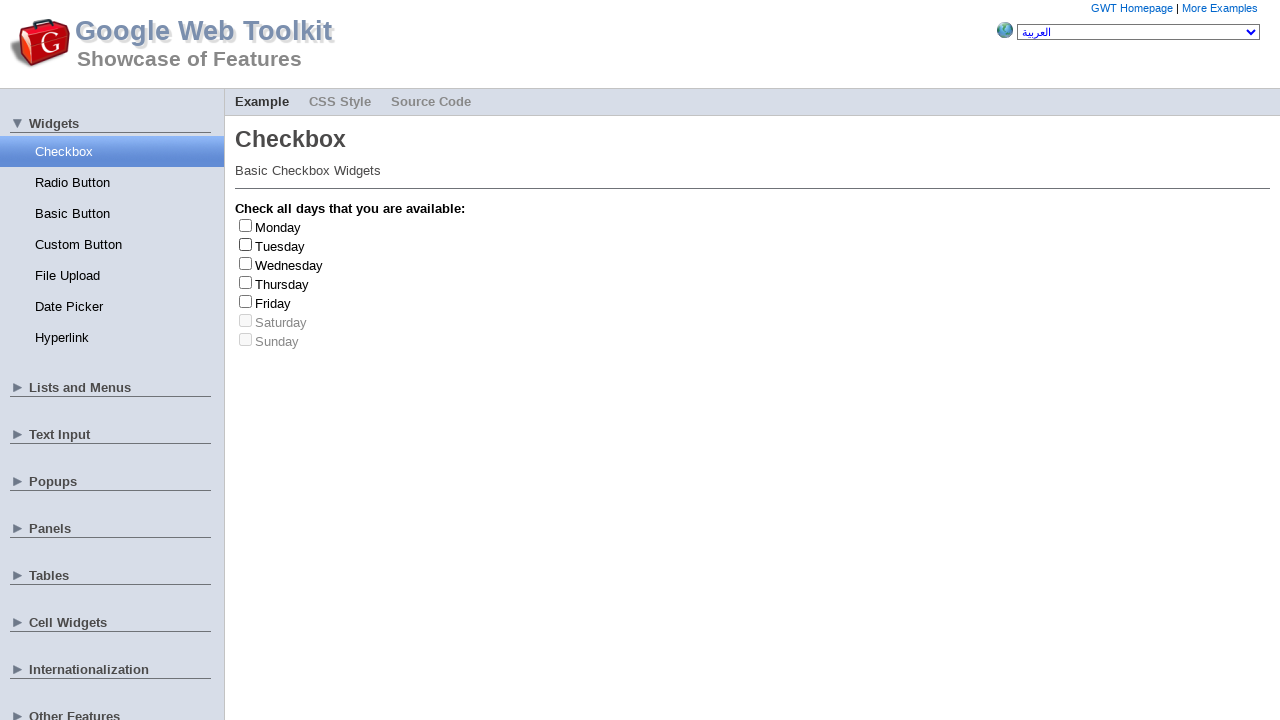

Retrieved all checkbox inputs
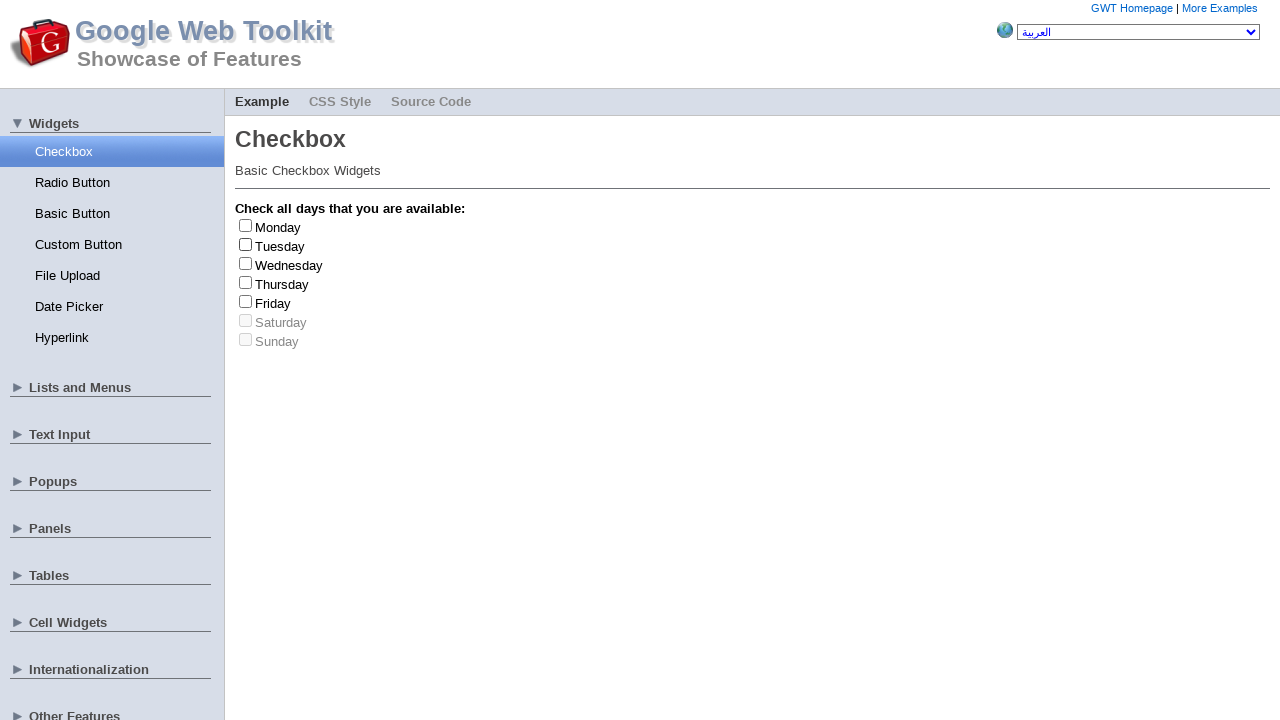

Selected random checkbox at index 2
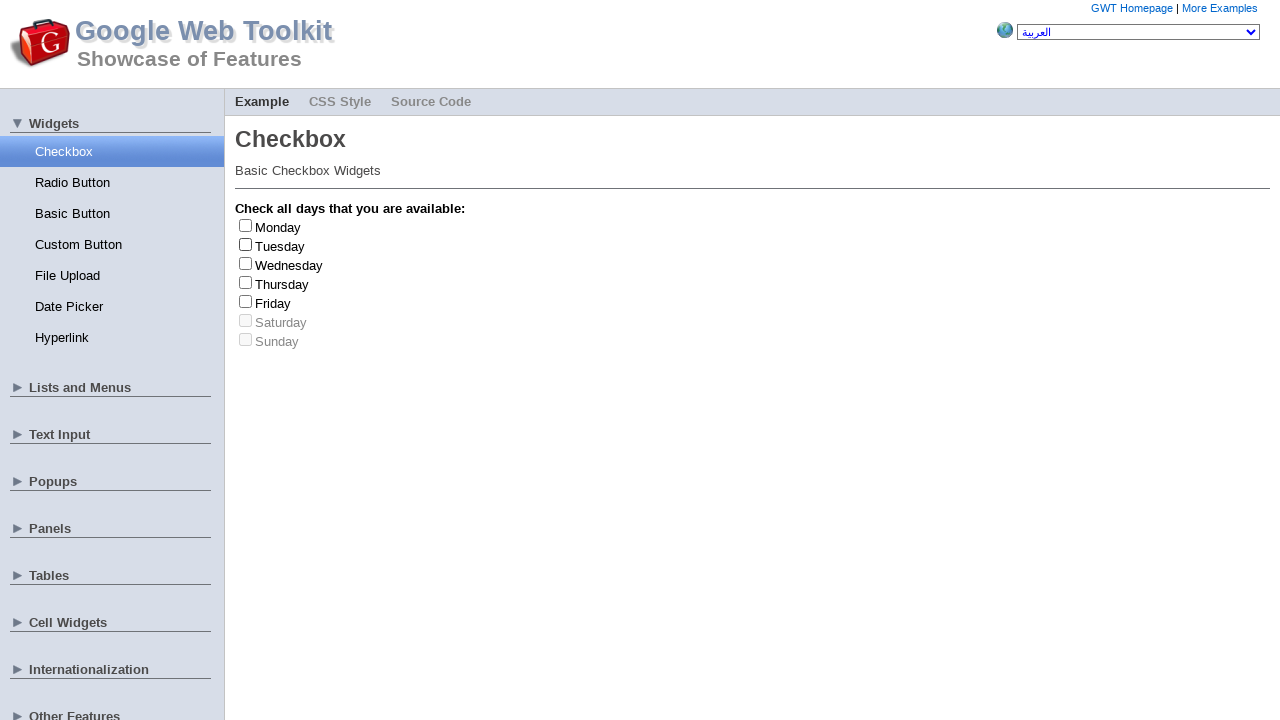

Clicked checkbox at index 2 to check it at (289, 265) on .gwt-CheckBox label >> nth=2
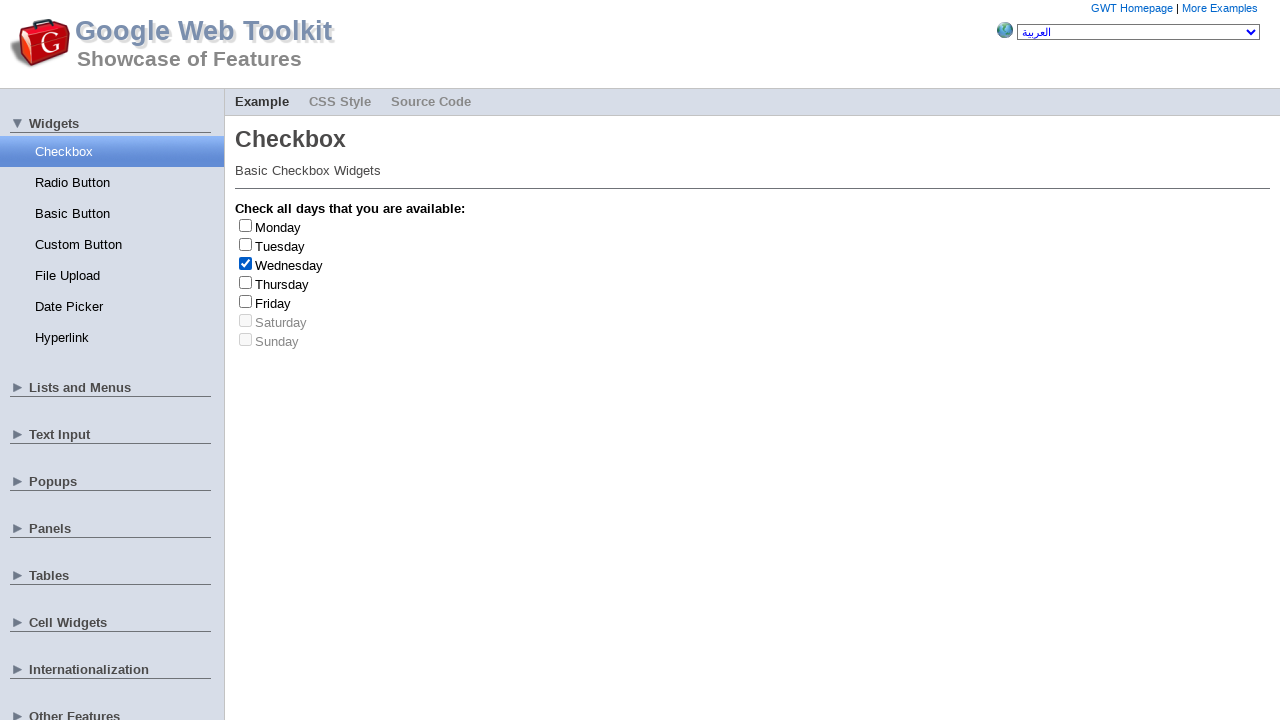

Retrieved checkbox label text: Wednesday
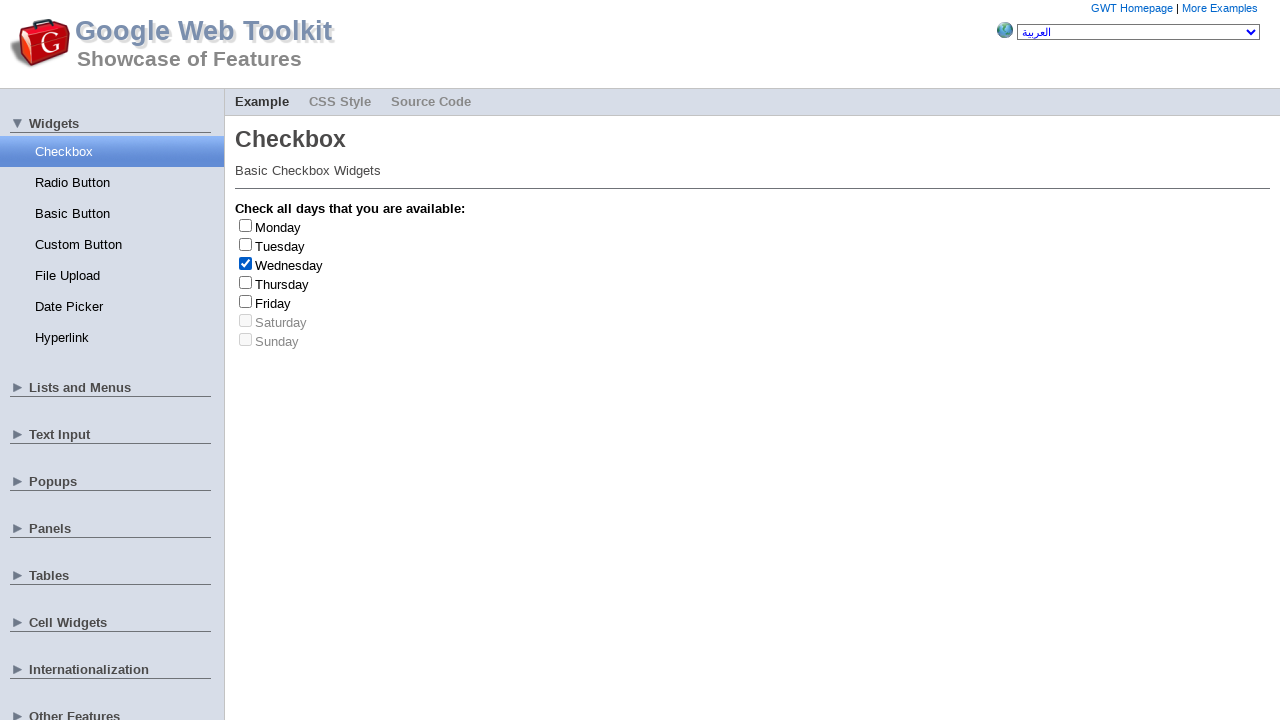

Clicked checkbox at index 2 to uncheck it at (289, 265) on .gwt-CheckBox label >> nth=2
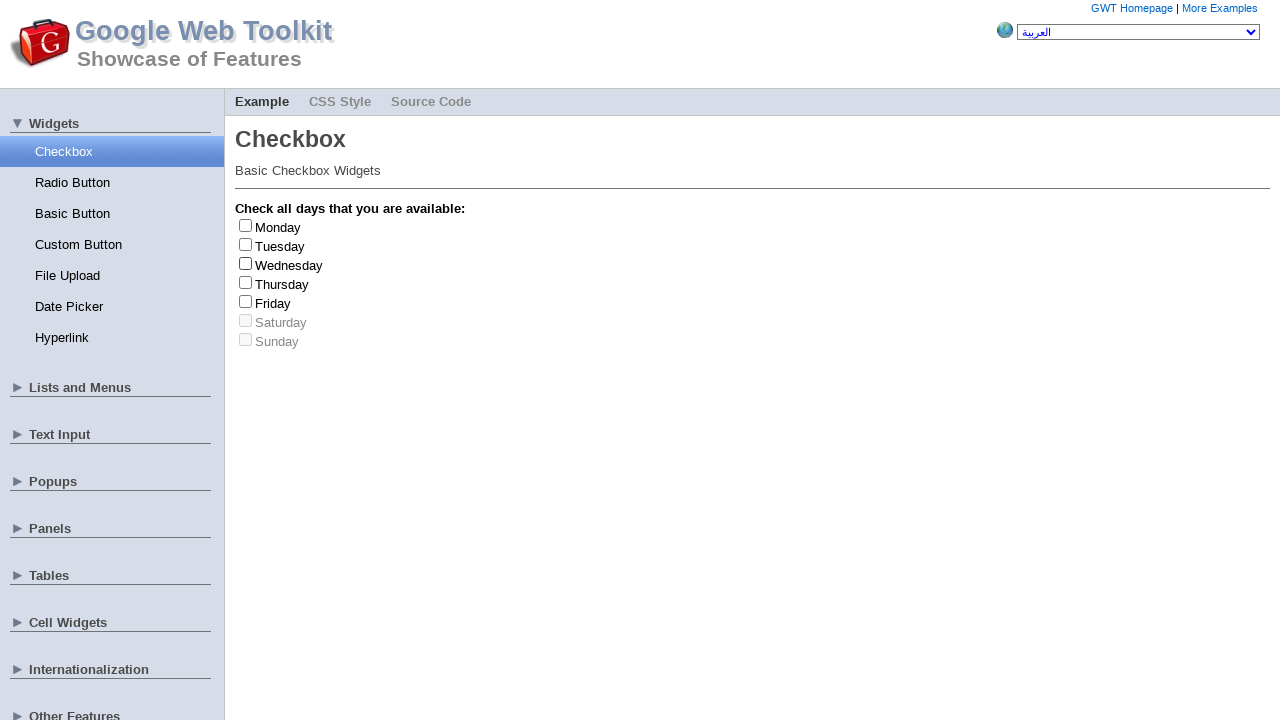

Retrieved all checkbox labels
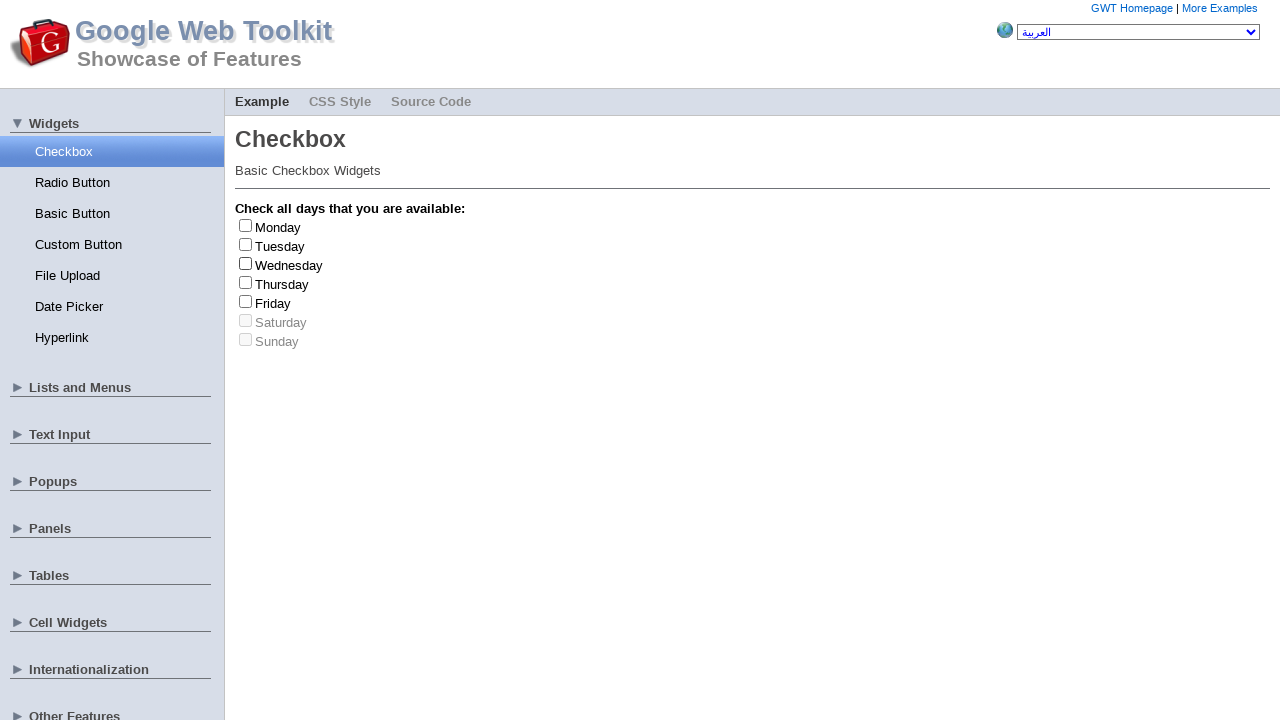

Retrieved all checkbox inputs
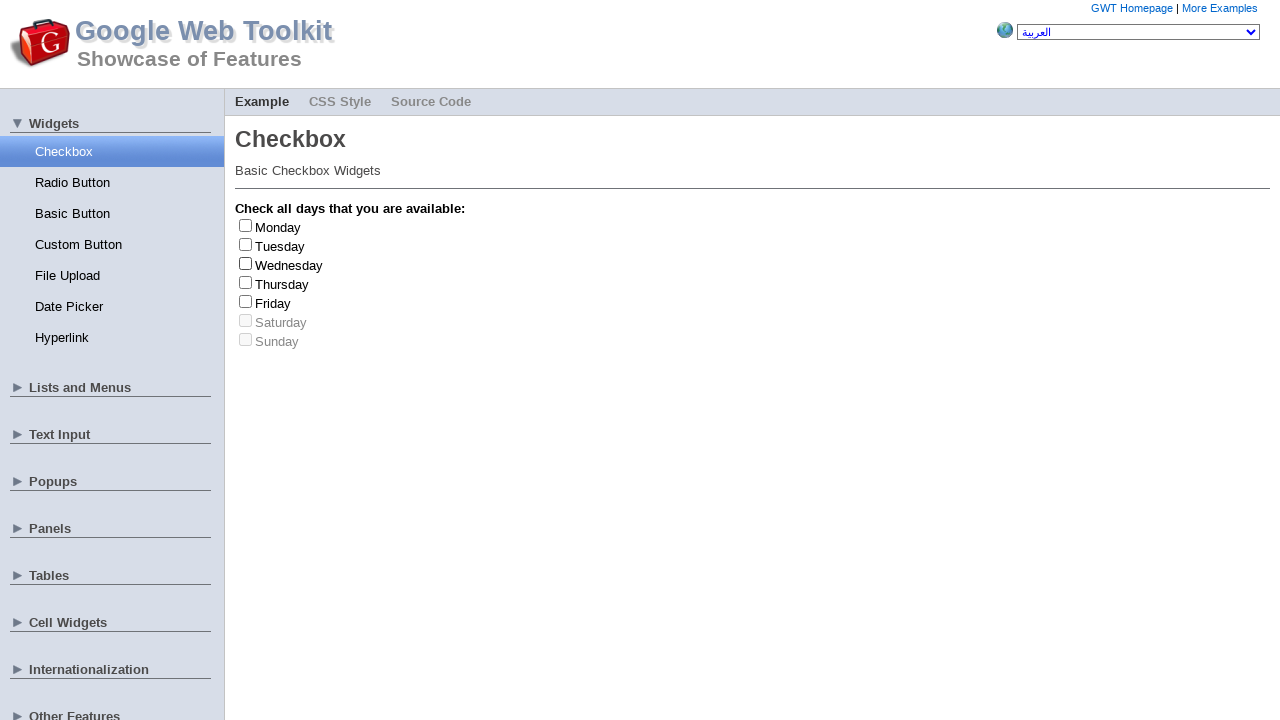

Selected random checkbox at index 2
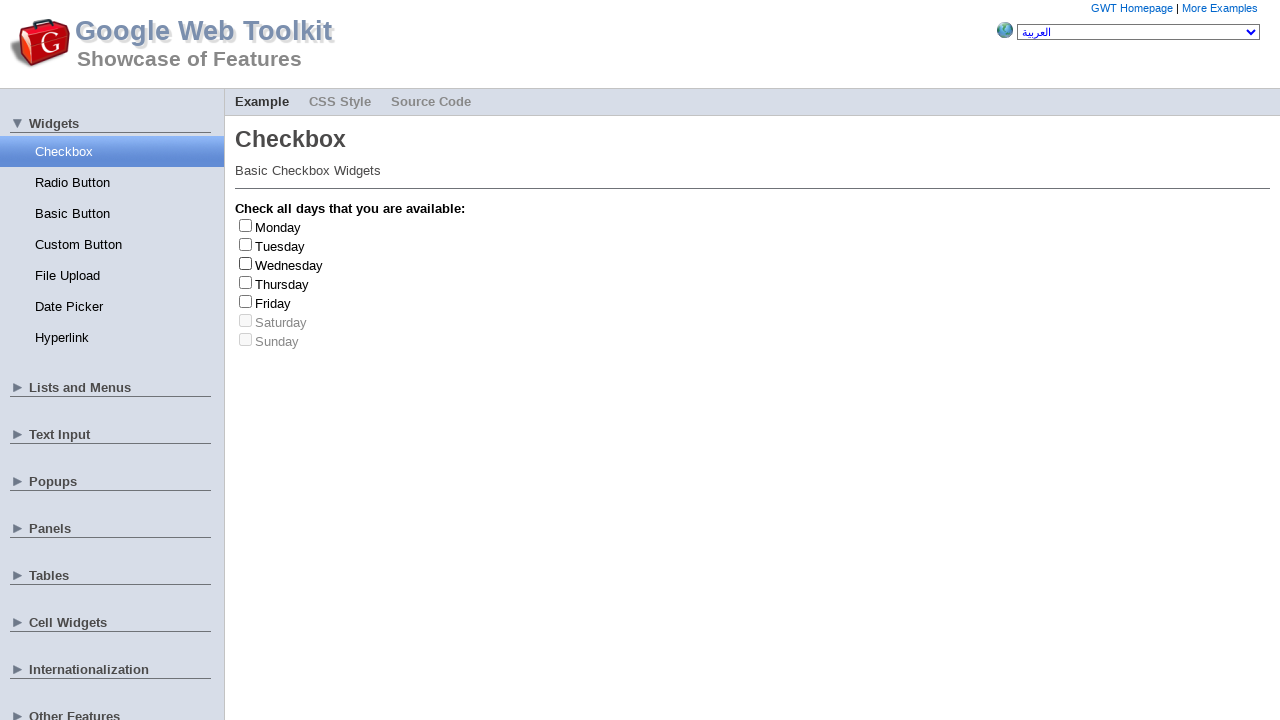

Clicked checkbox at index 2 to check it at (289, 265) on .gwt-CheckBox label >> nth=2
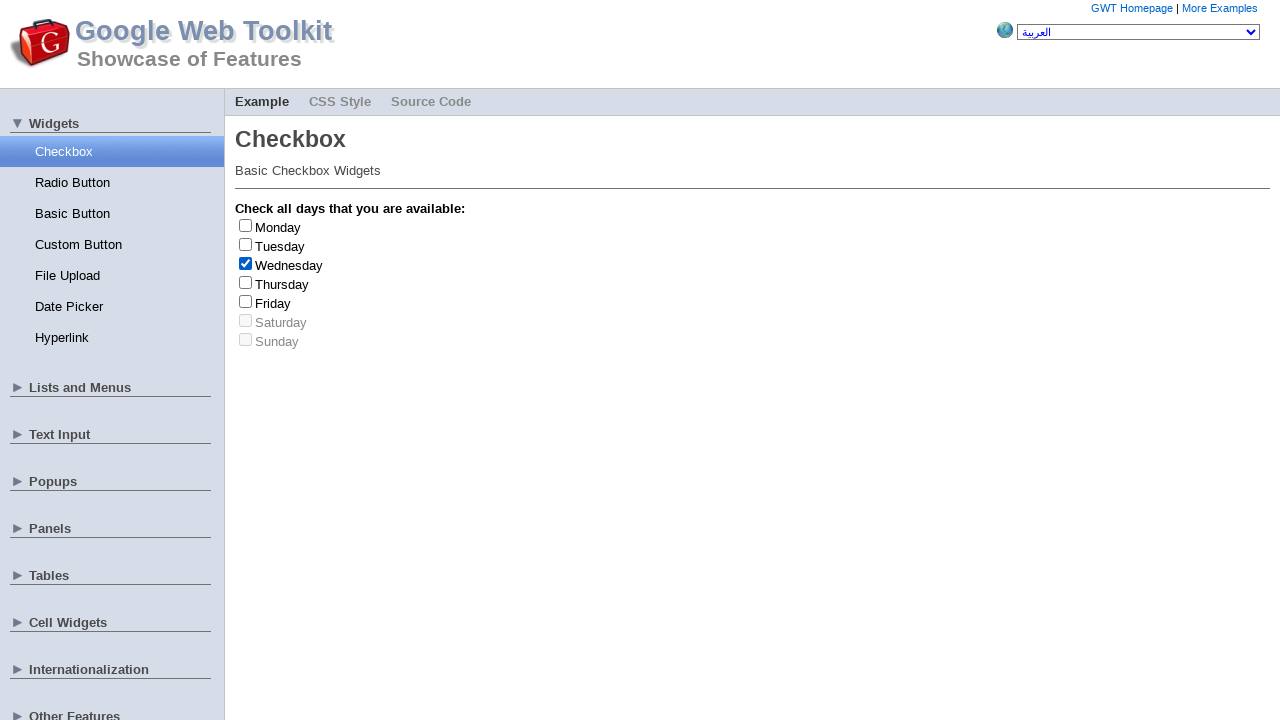

Retrieved checkbox label text: Wednesday
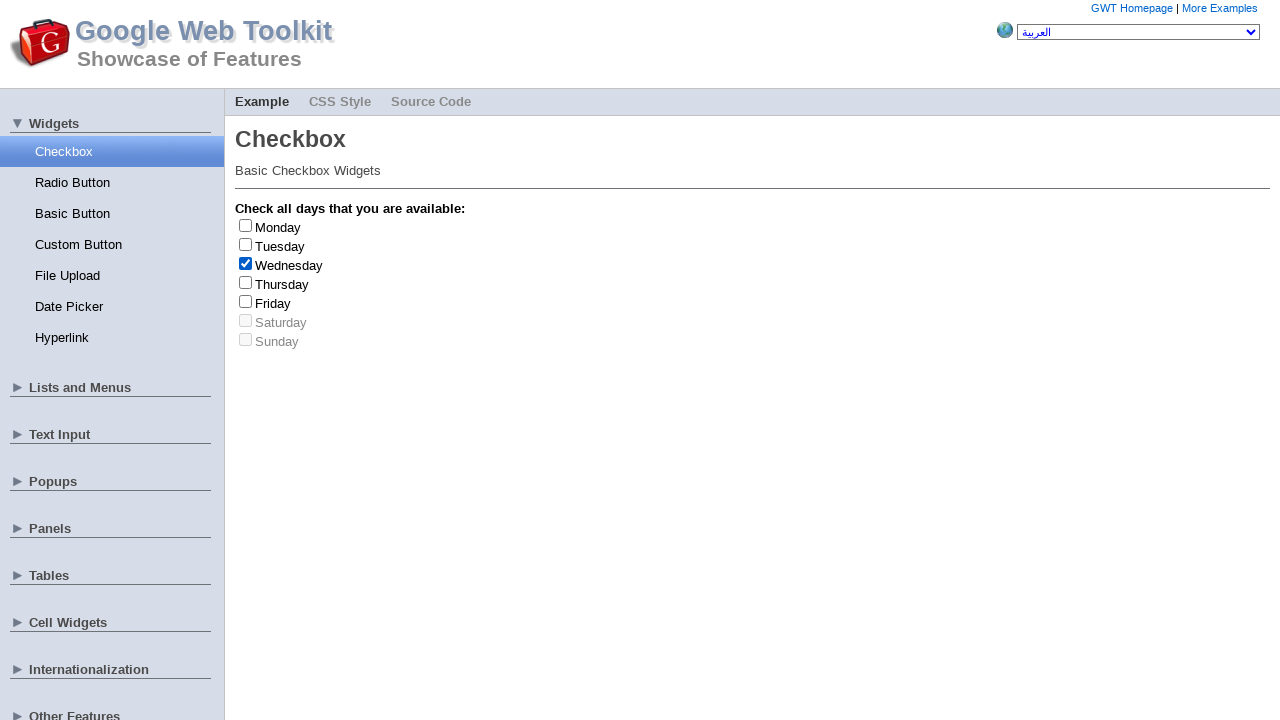

Clicked checkbox at index 2 to uncheck it at (289, 265) on .gwt-CheckBox label >> nth=2
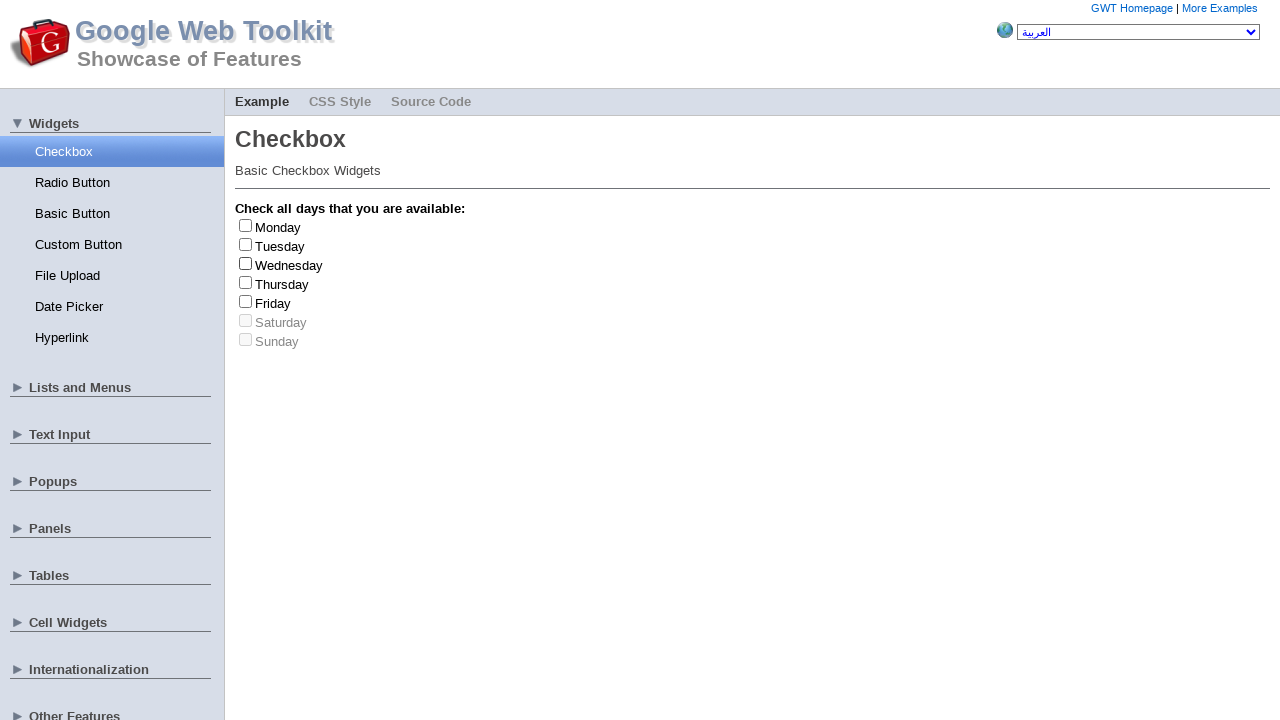

Retrieved all checkbox labels
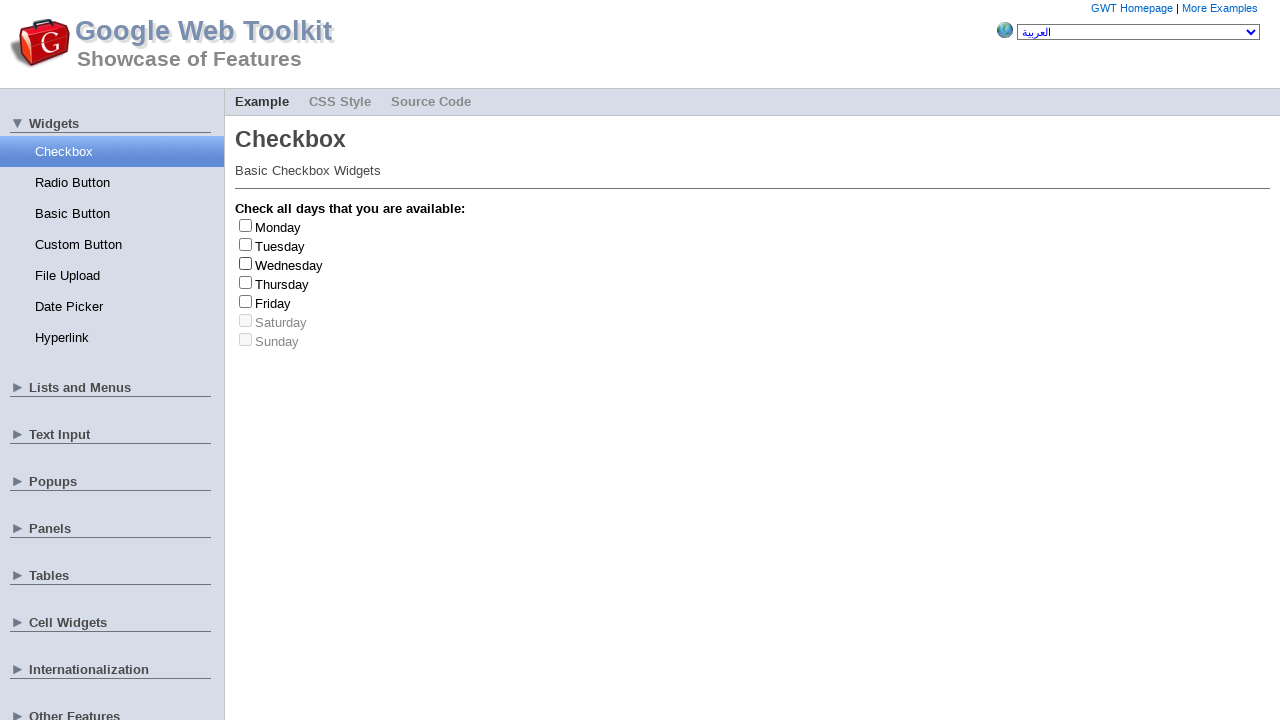

Retrieved all checkbox inputs
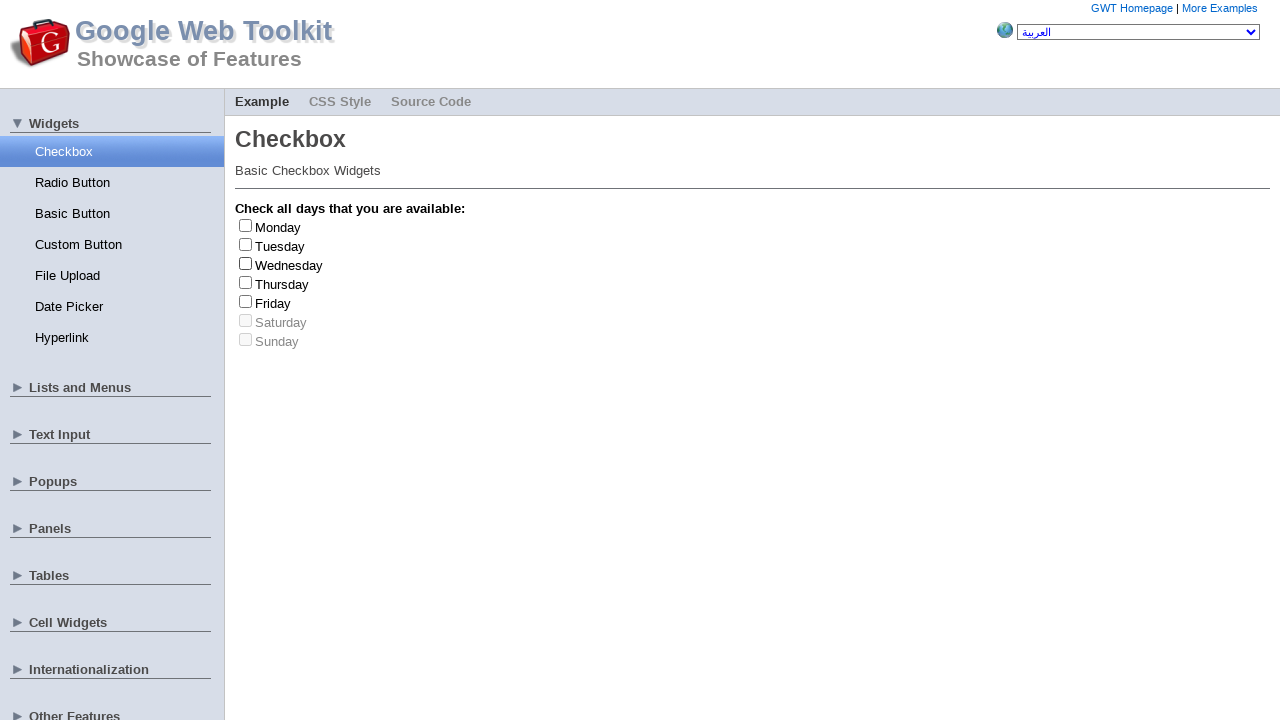

Selected random checkbox at index 5
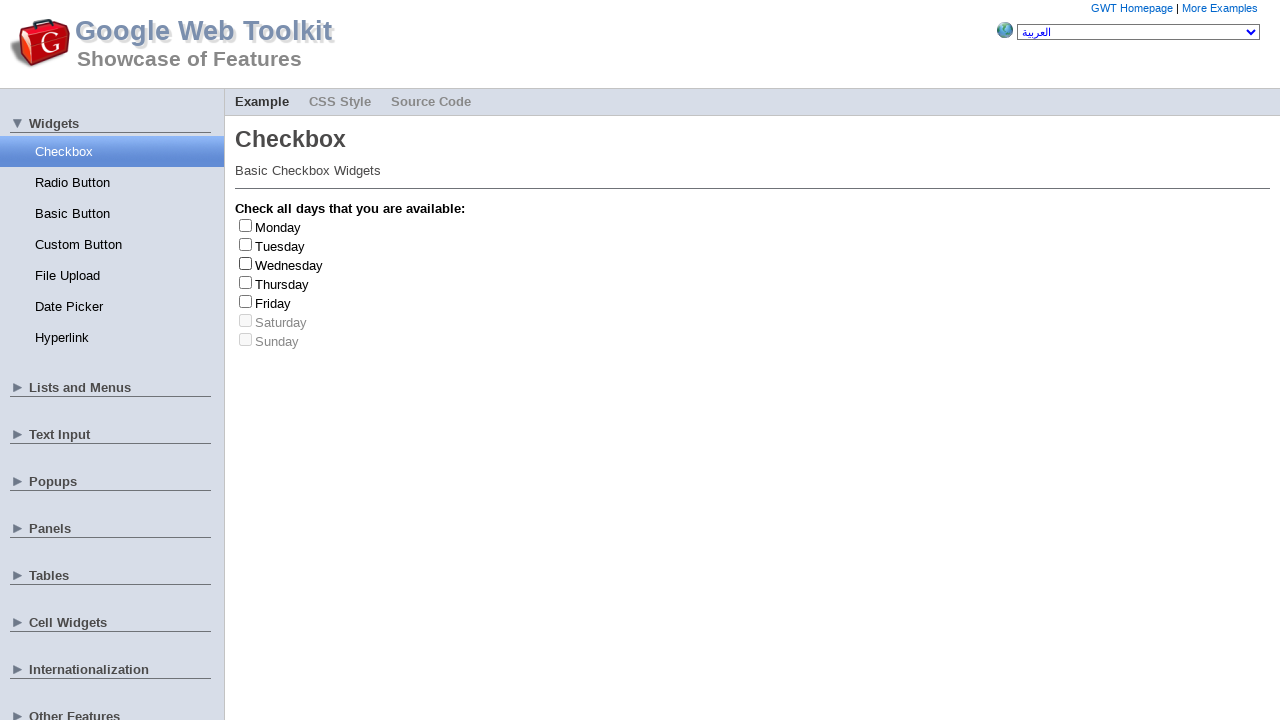

Retrieved all checkbox labels
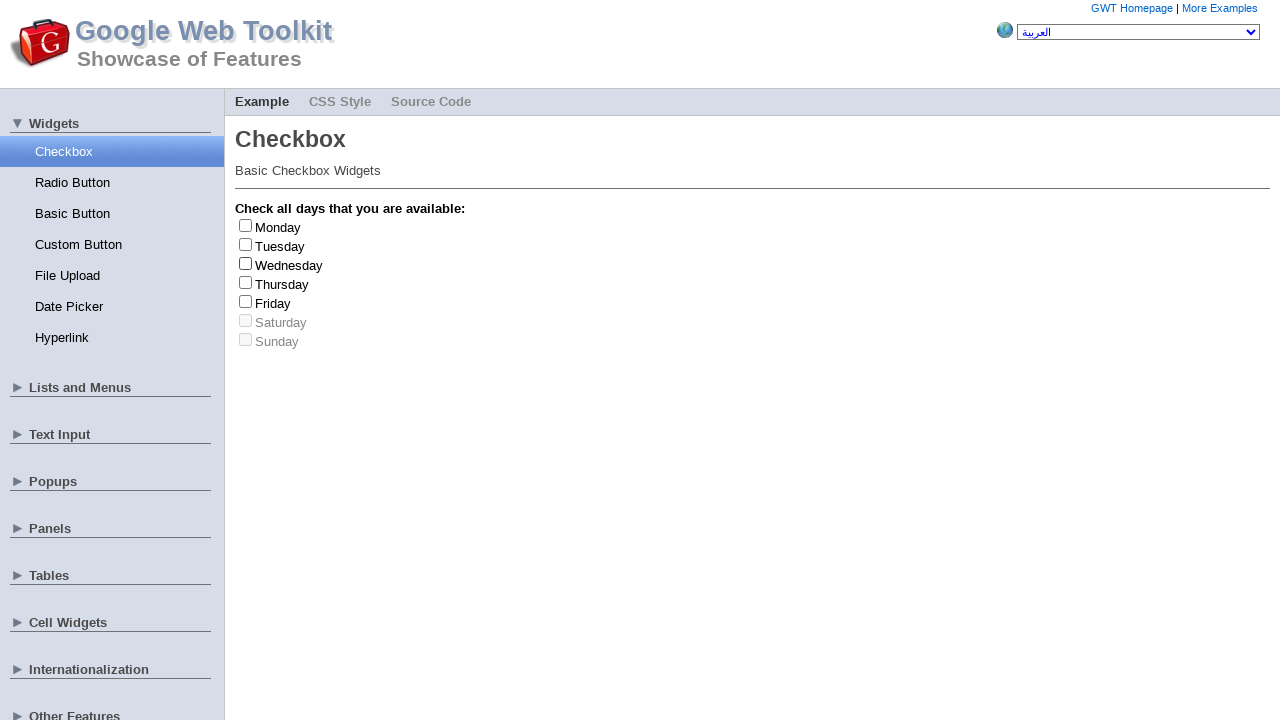

Retrieved all checkbox inputs
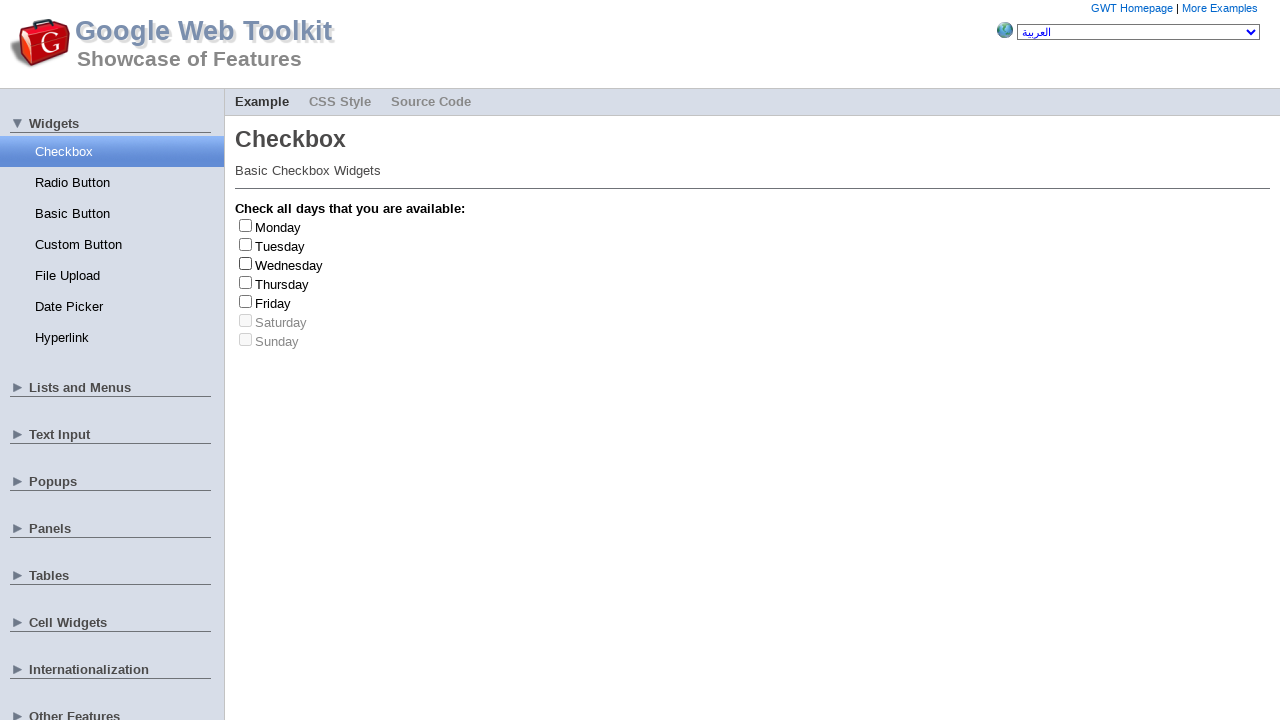

Selected random checkbox at index 1
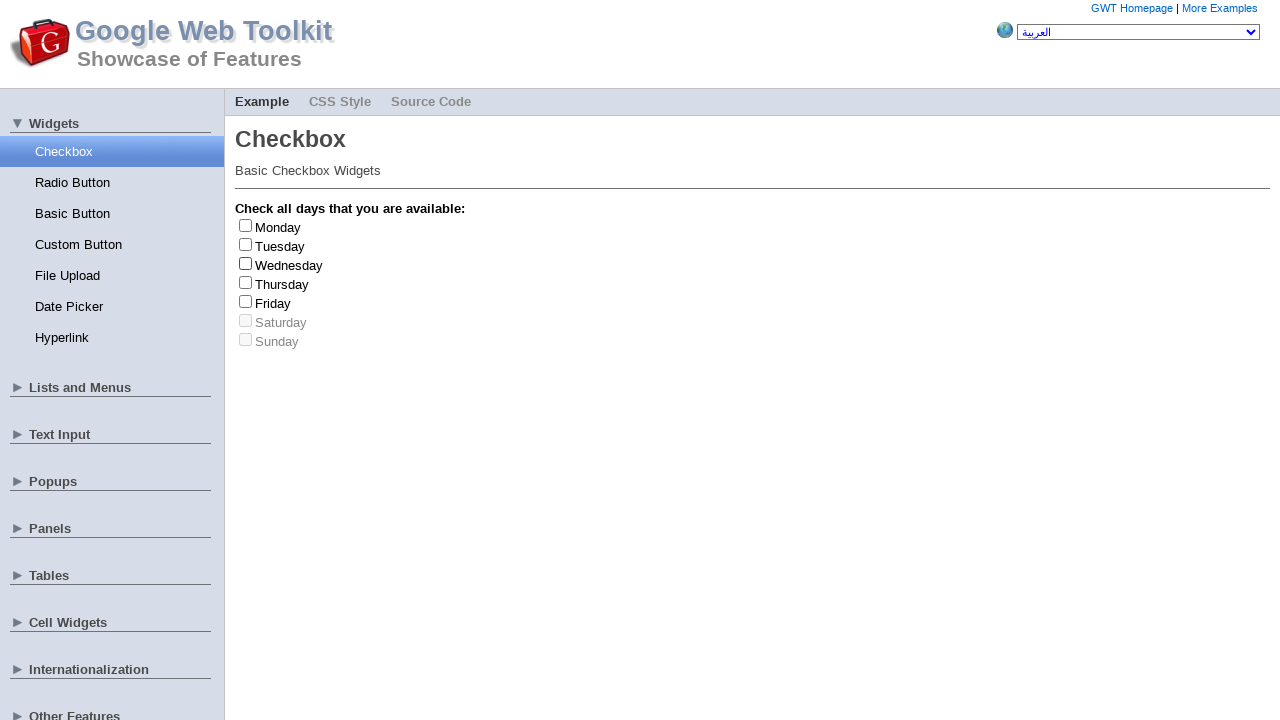

Clicked checkbox at index 1 to check it at (280, 246) on .gwt-CheckBox label >> nth=1
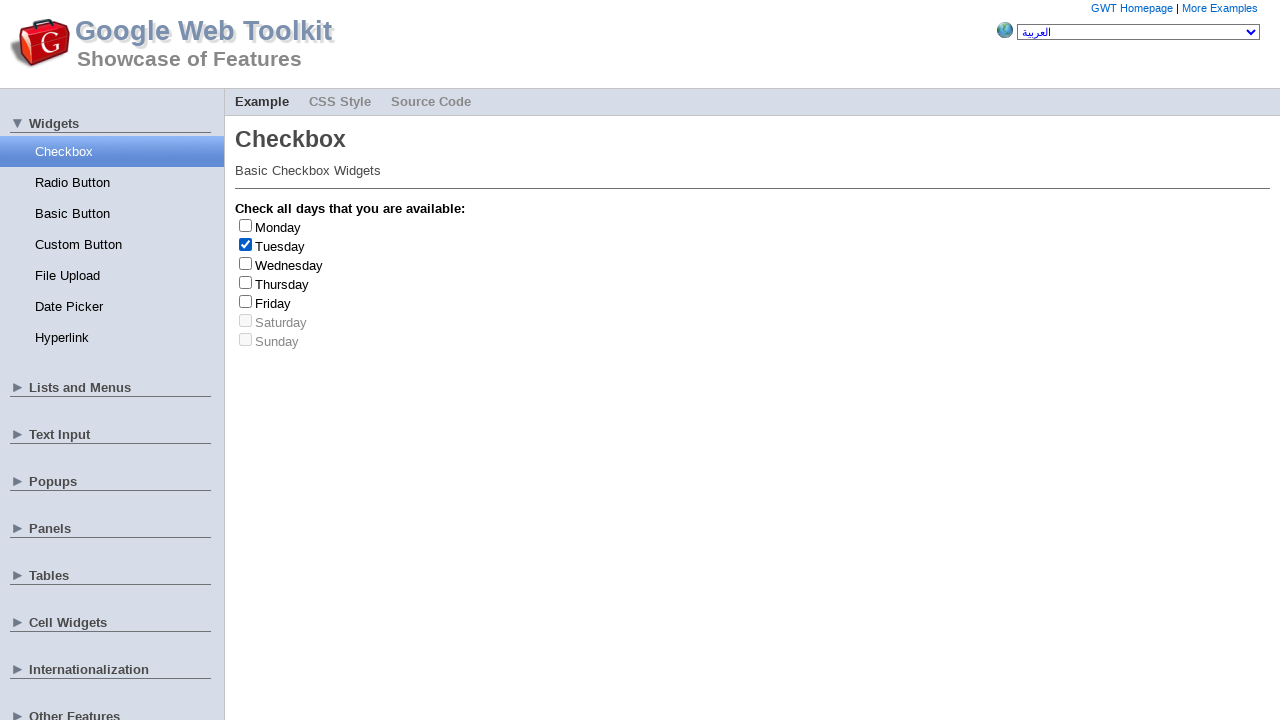

Retrieved checkbox label text: Tuesday
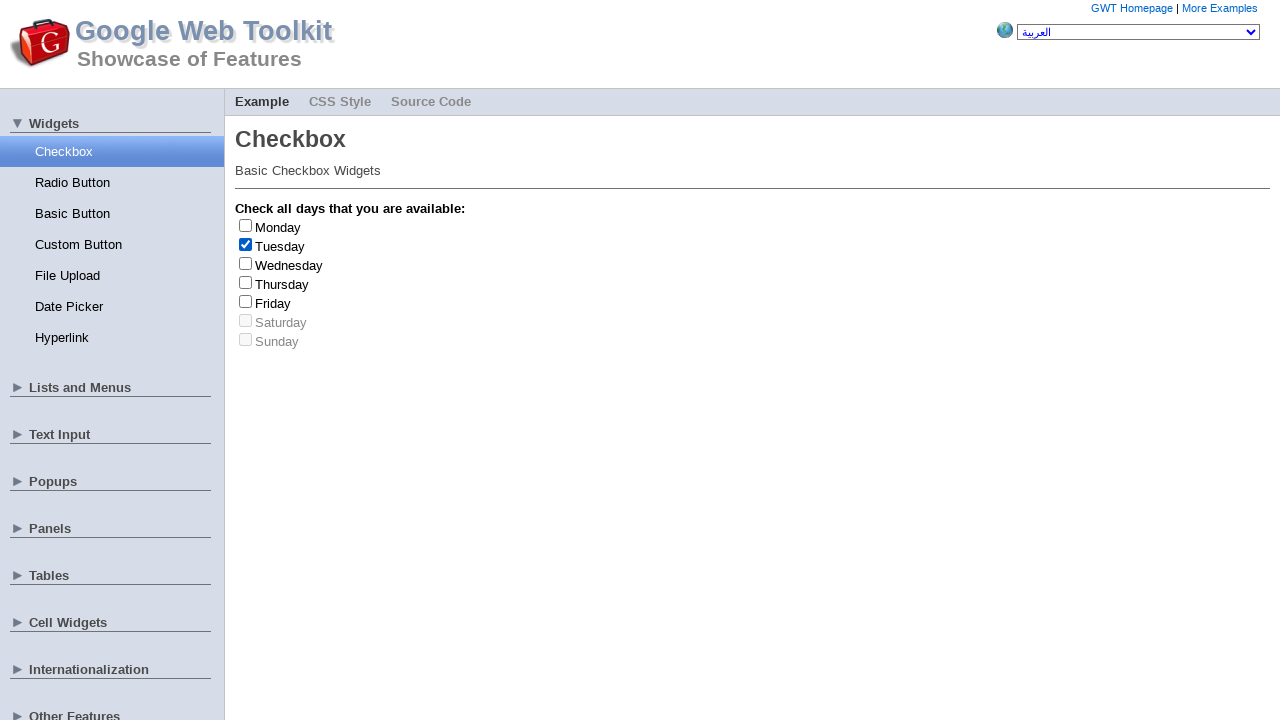

Clicked checkbox at index 1 to uncheck it at (280, 246) on .gwt-CheckBox label >> nth=1
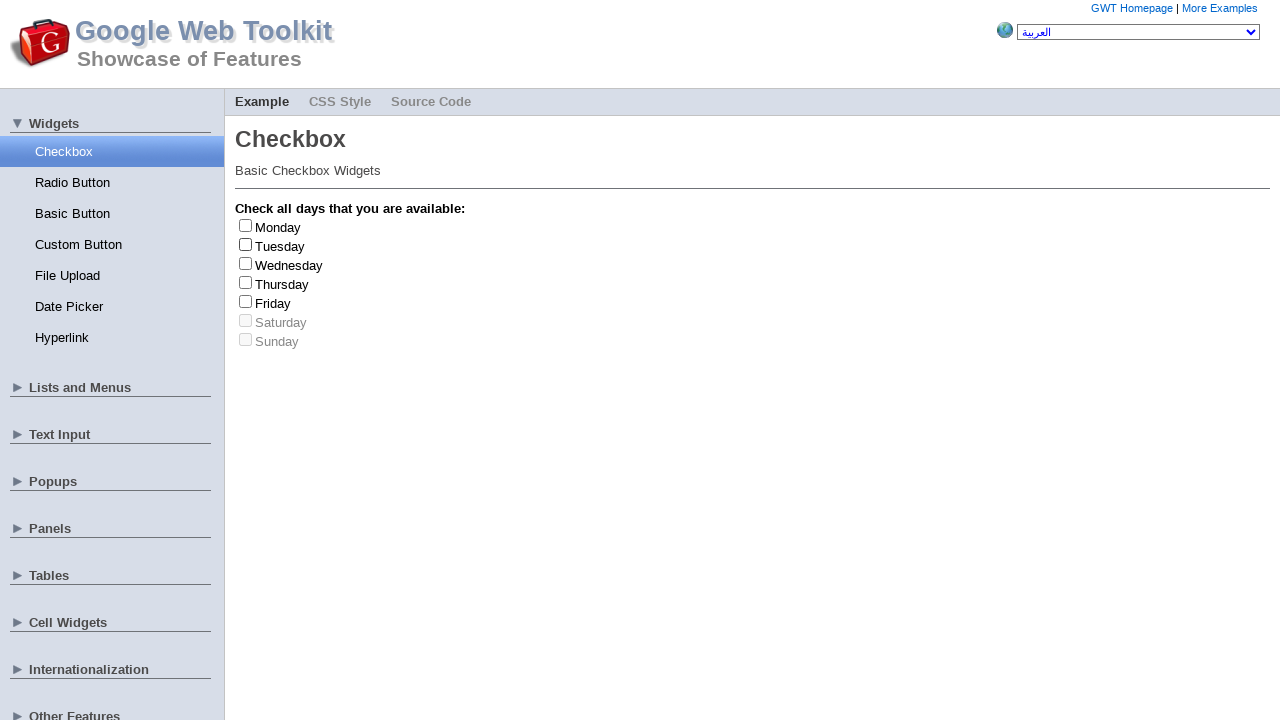

Retrieved all checkbox labels
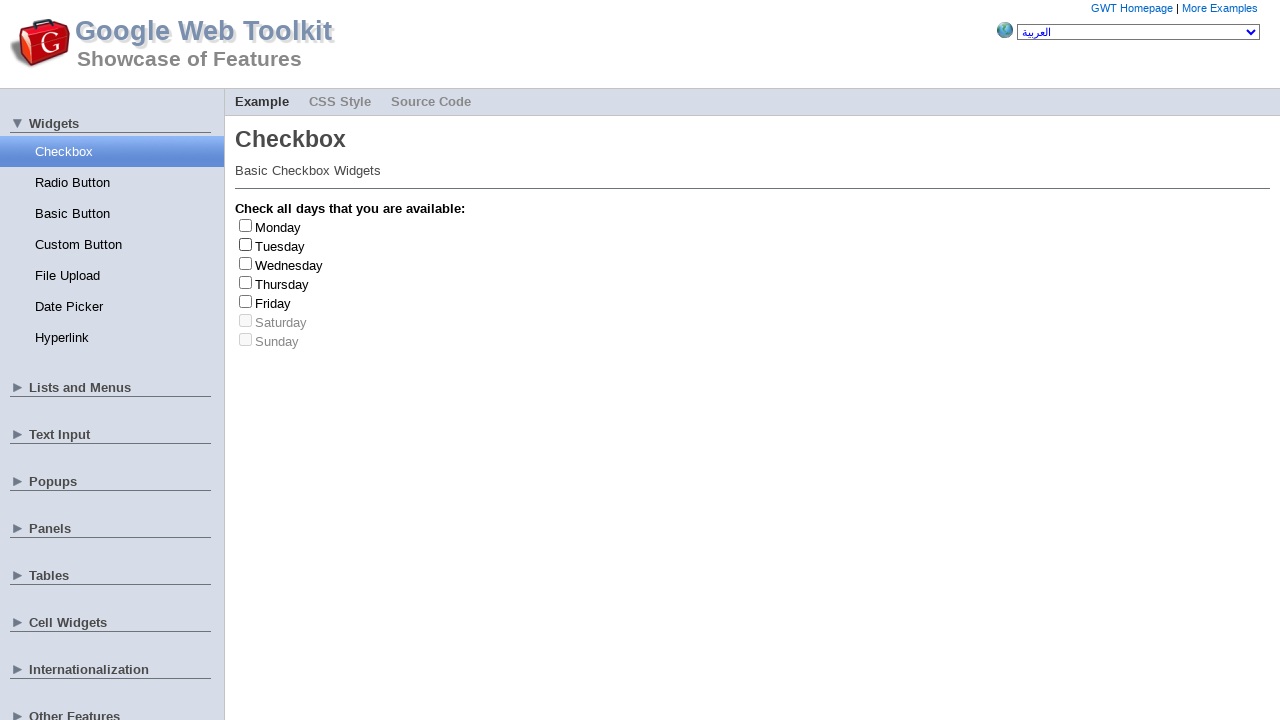

Retrieved all checkbox inputs
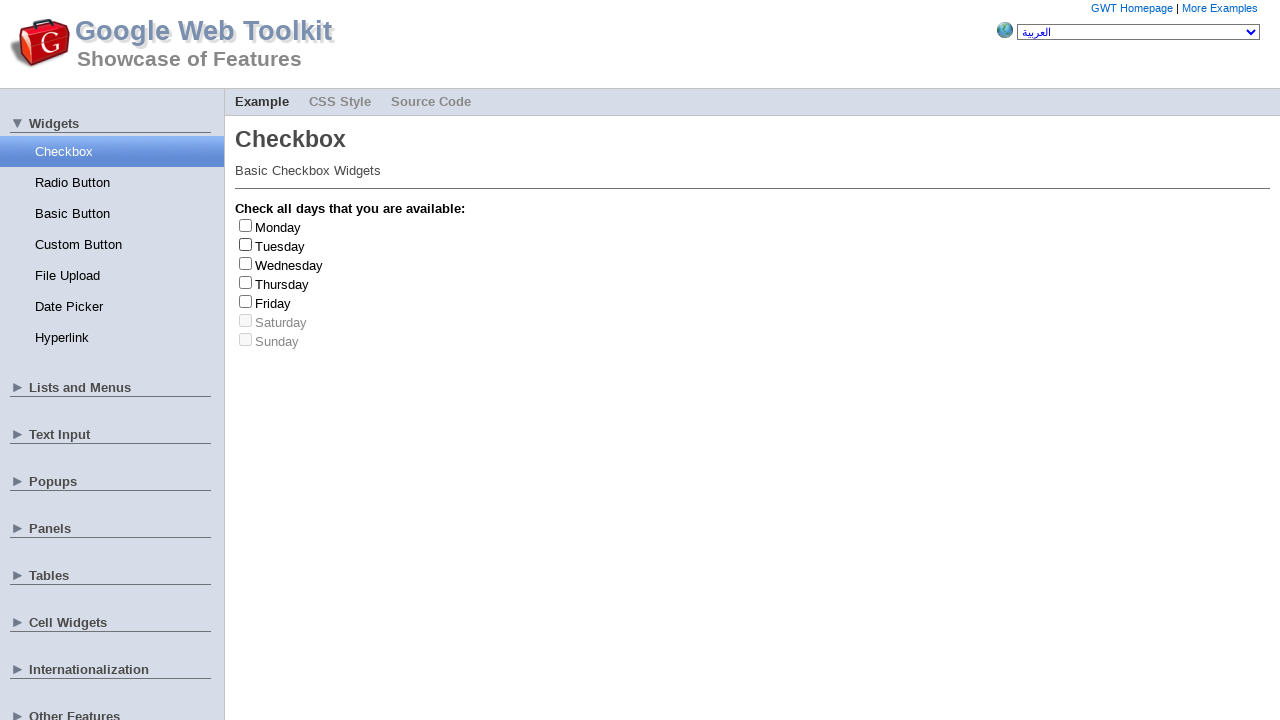

Selected random checkbox at index 6
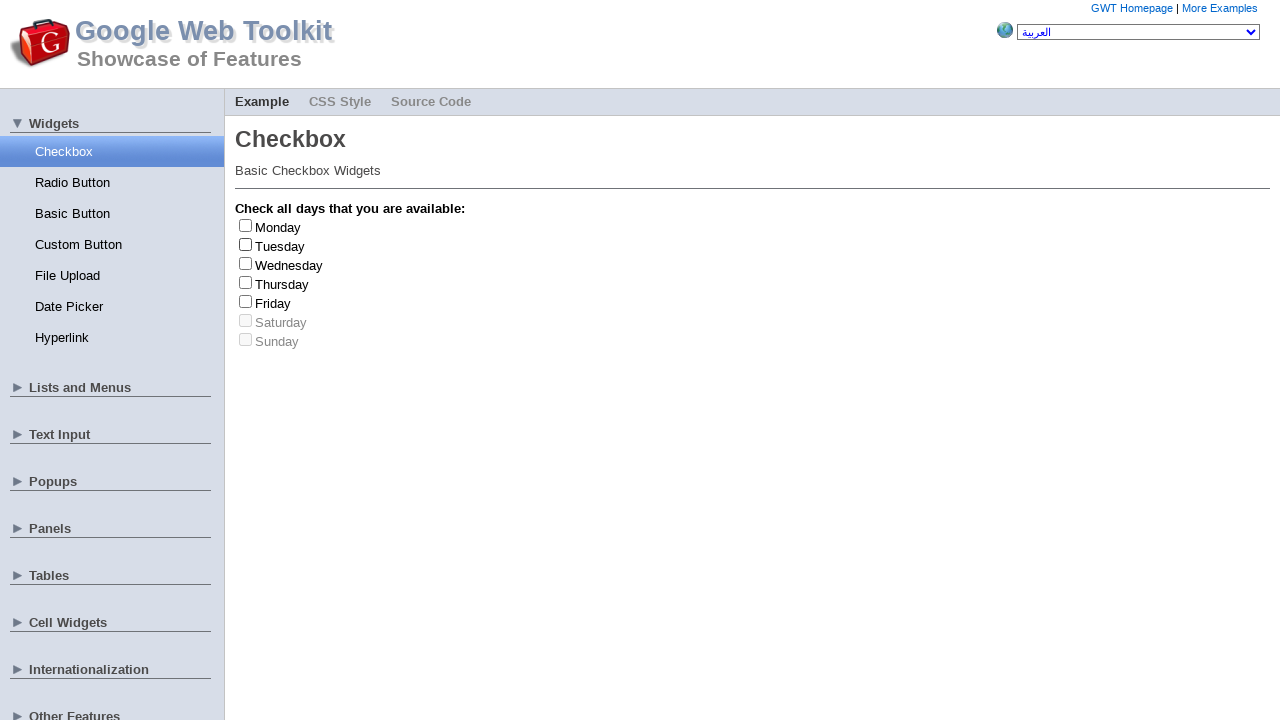

Retrieved all checkbox labels
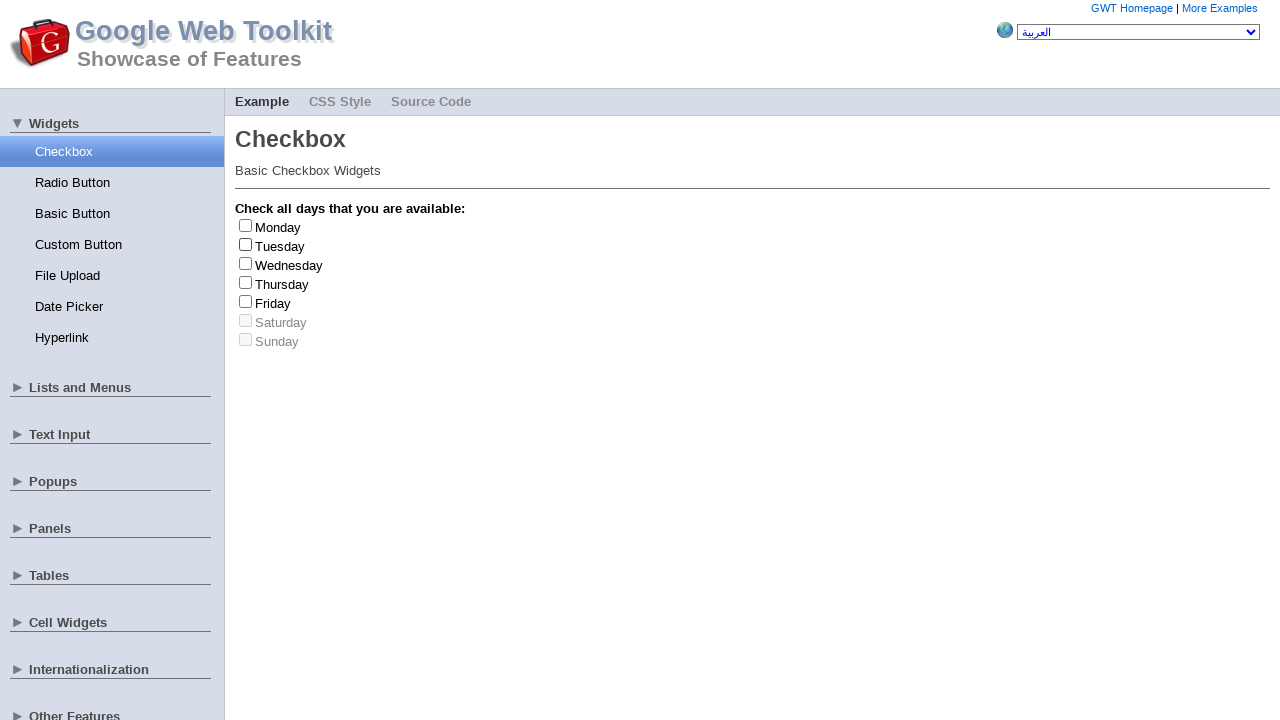

Retrieved all checkbox inputs
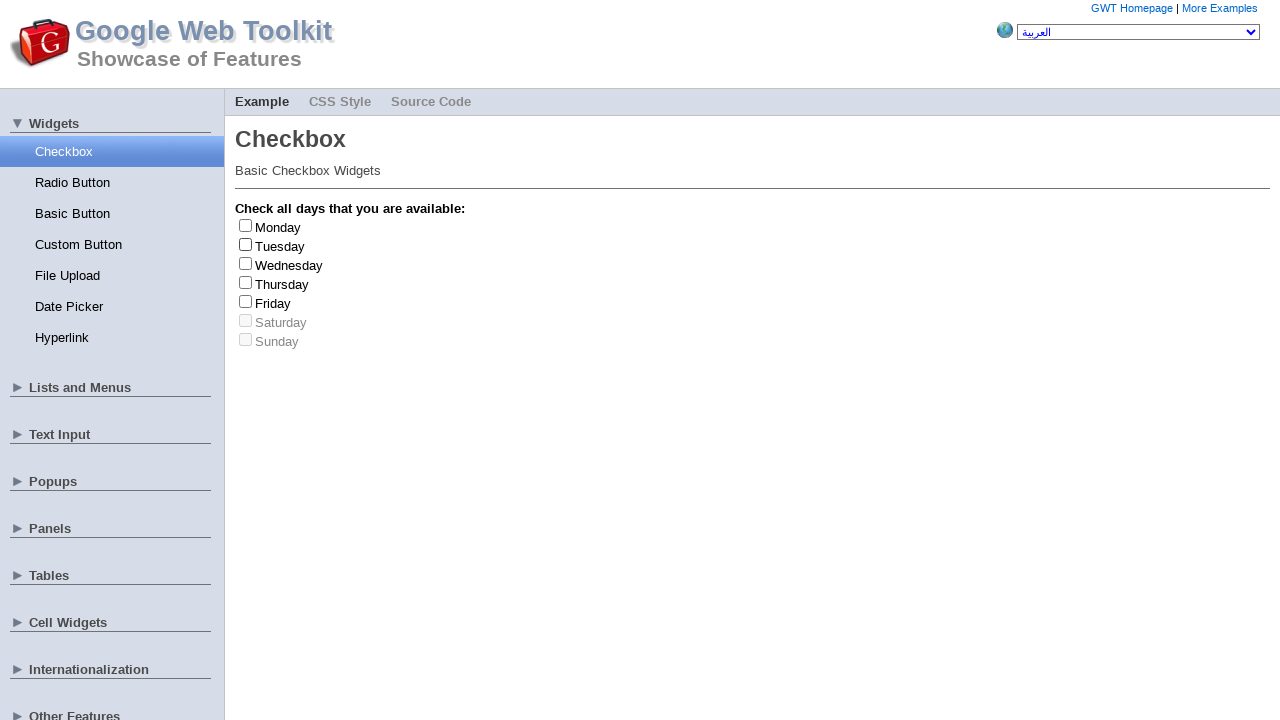

Selected random checkbox at index 0
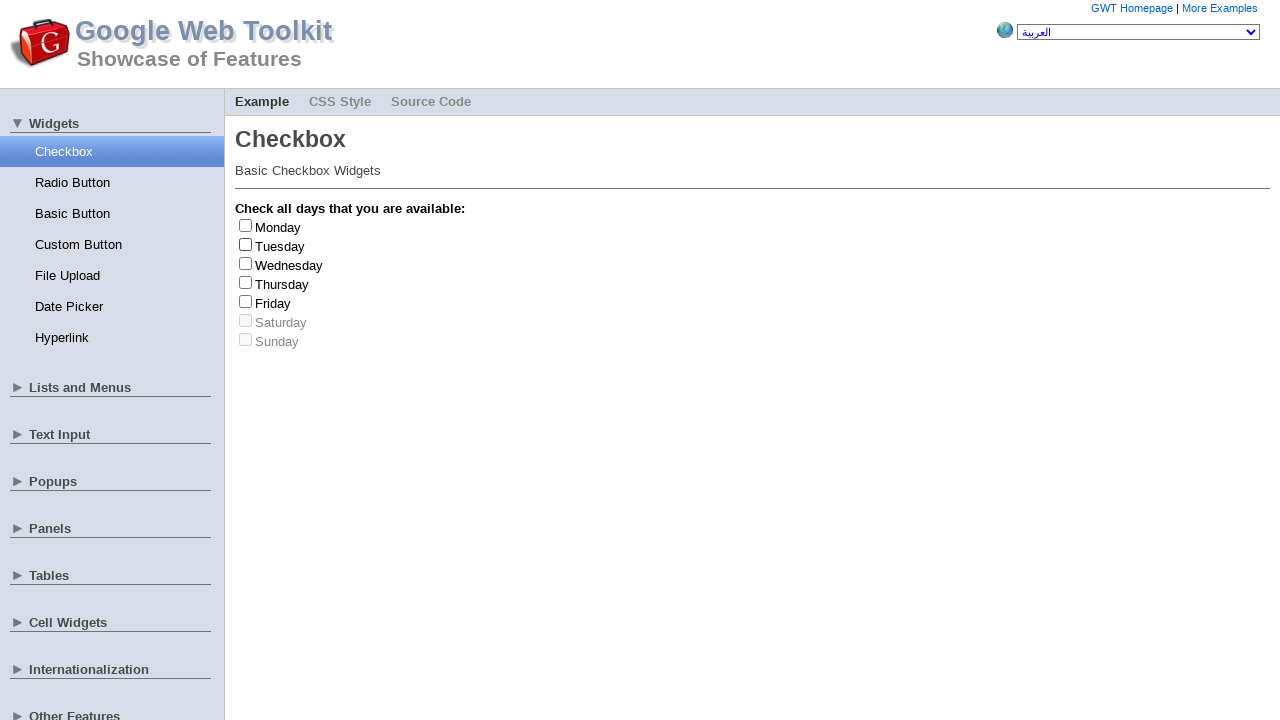

Clicked checkbox at index 0 to check it at (278, 227) on .gwt-CheckBox label >> nth=0
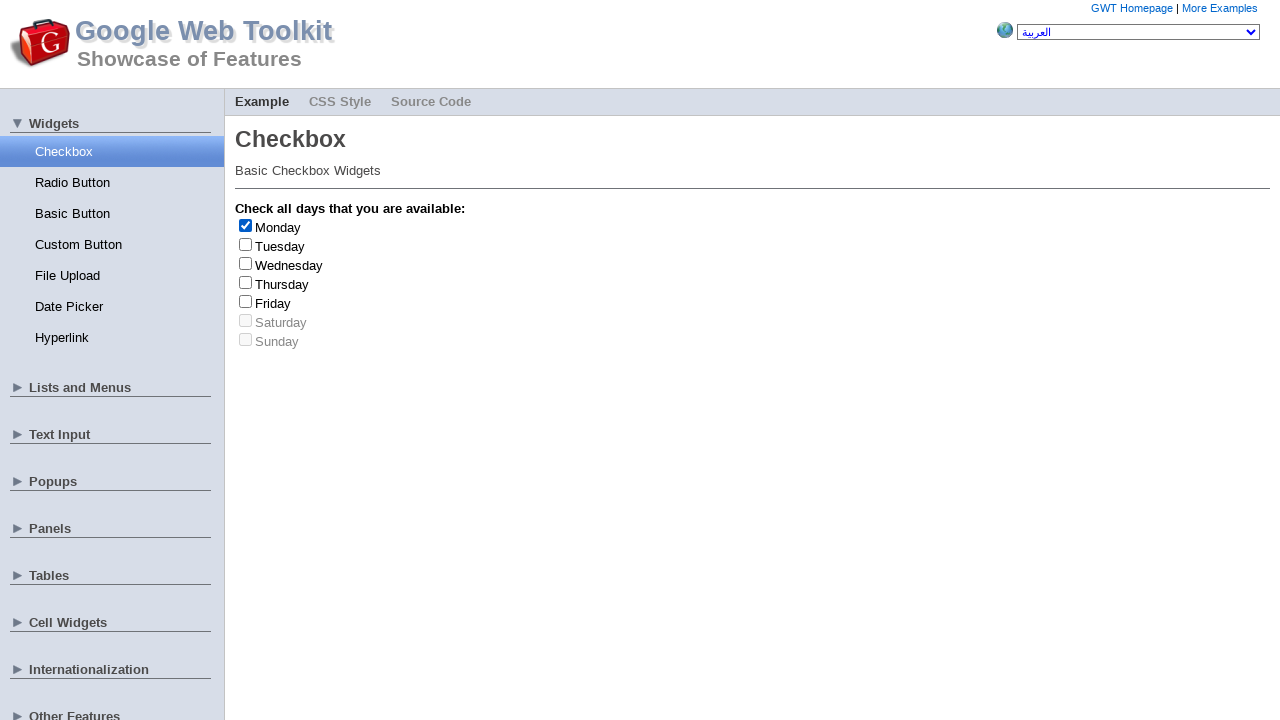

Retrieved checkbox label text: Monday
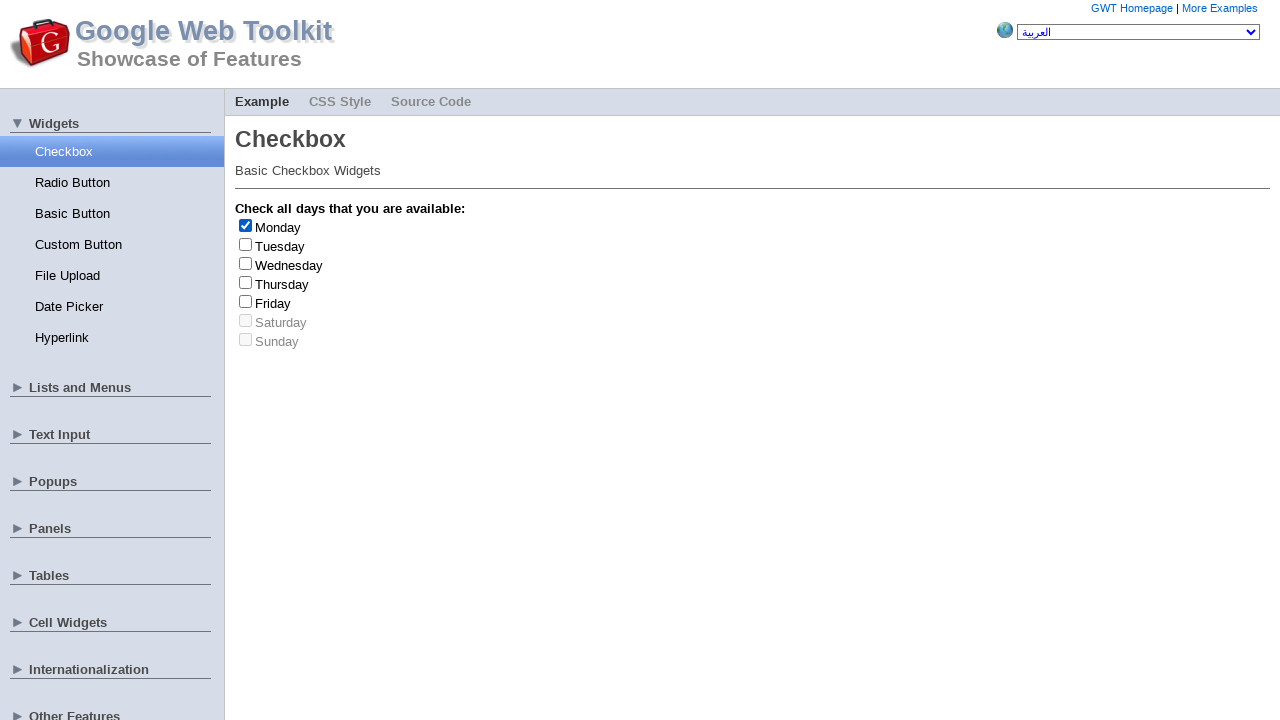

Clicked checkbox at index 0 to uncheck it at (278, 227) on .gwt-CheckBox label >> nth=0
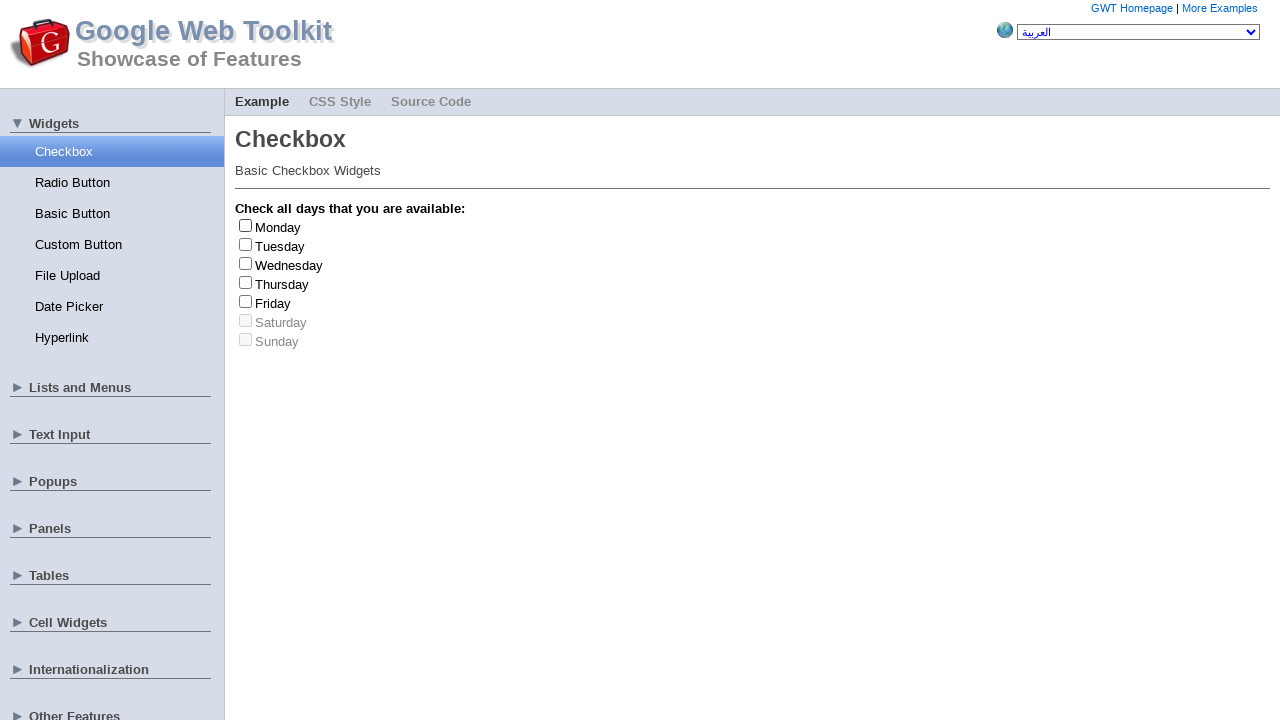

Retrieved all checkbox labels
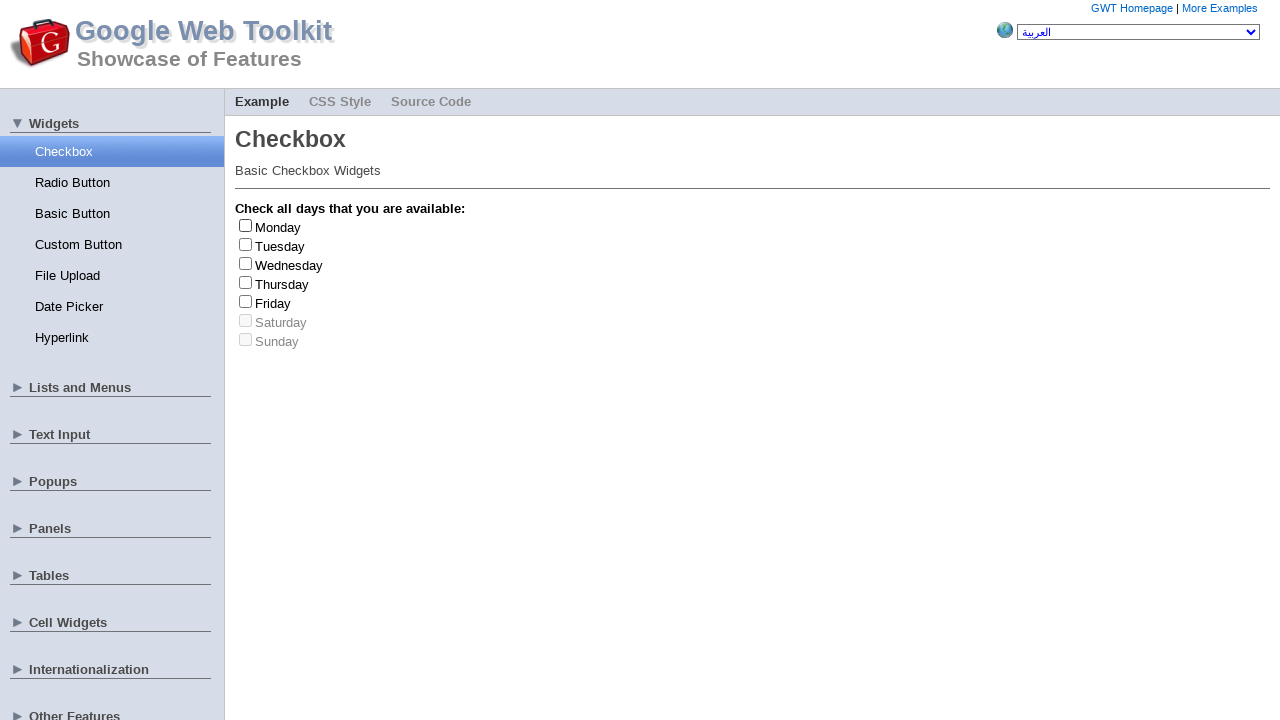

Retrieved all checkbox inputs
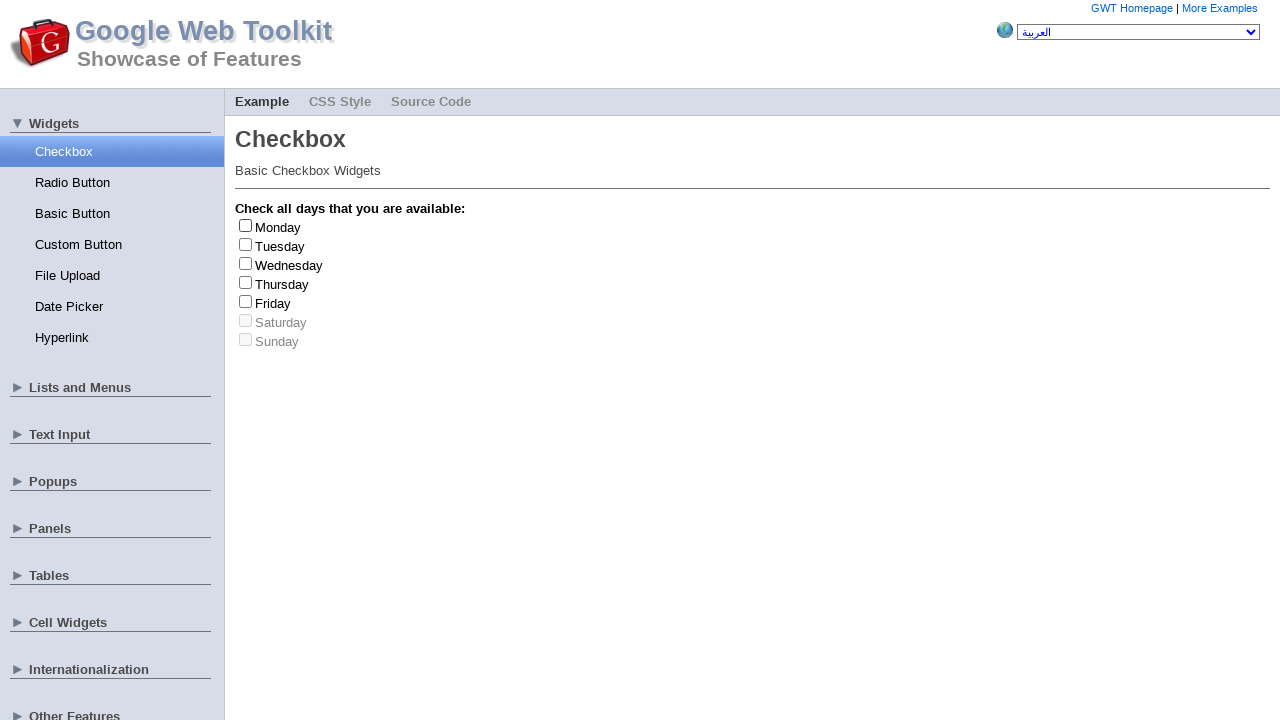

Selected random checkbox at index 3
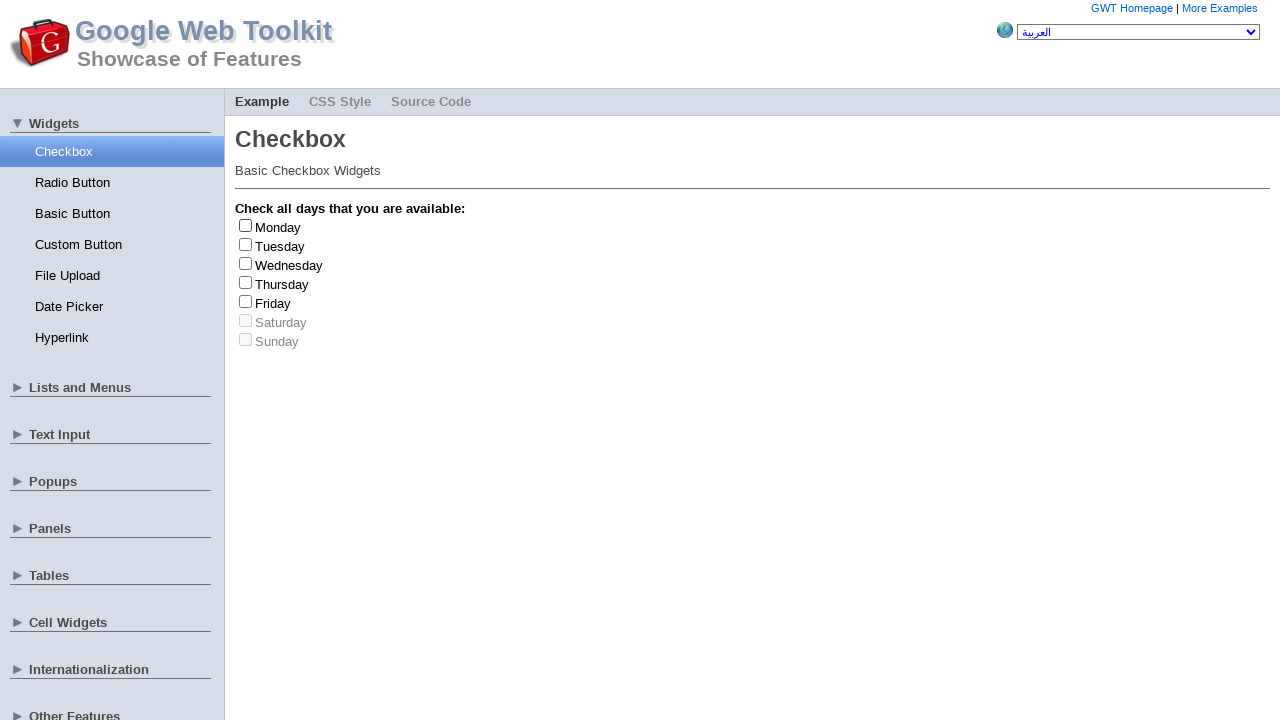

Clicked checkbox at index 3 to check it at (282, 284) on .gwt-CheckBox label >> nth=3
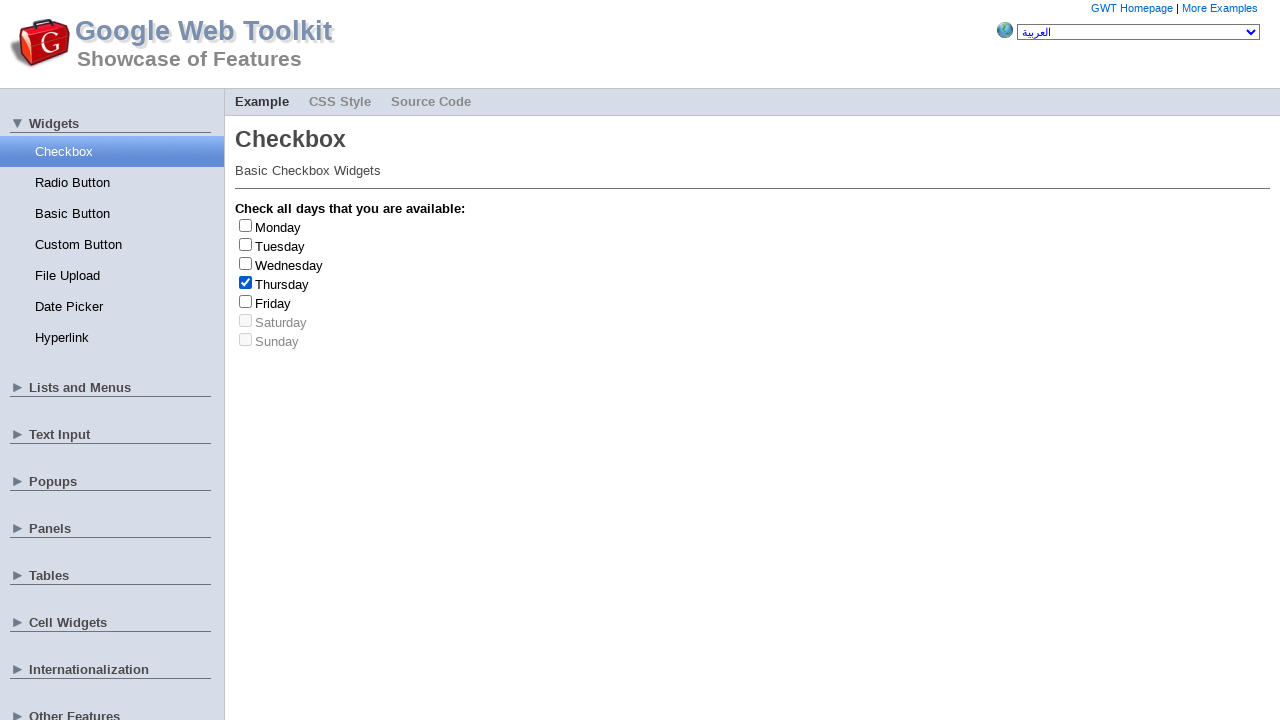

Retrieved checkbox label text: Thursday
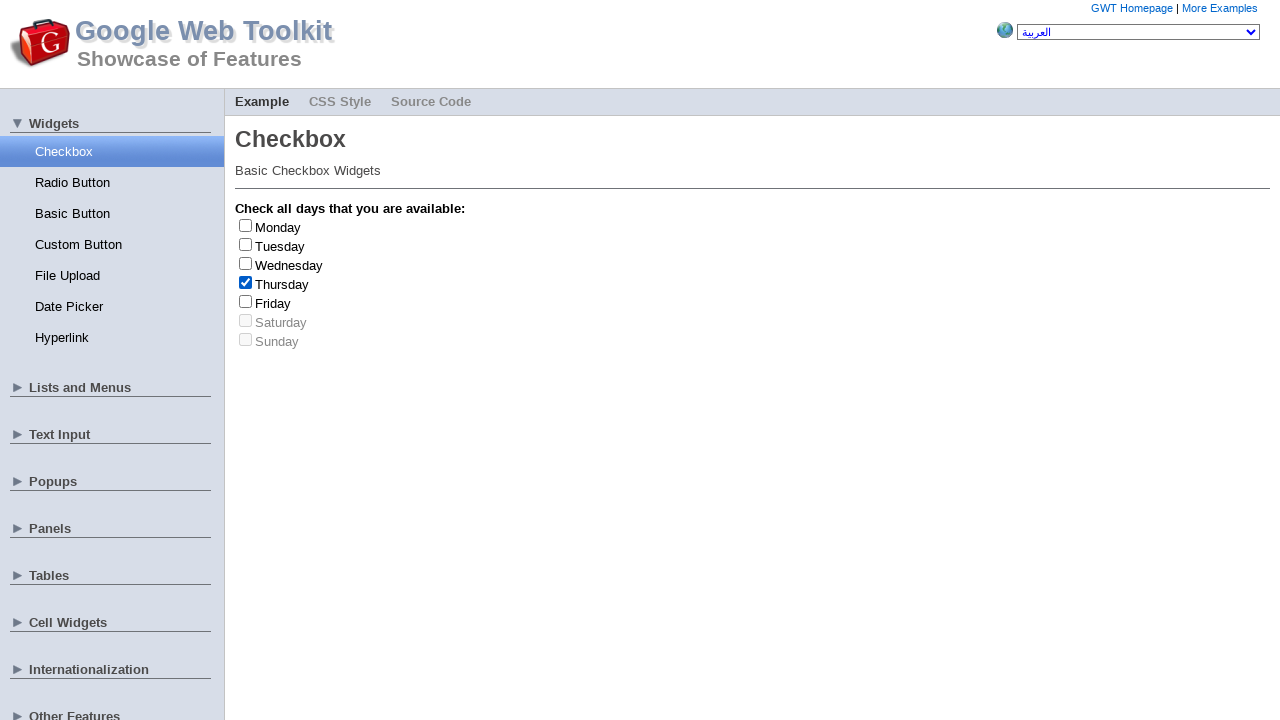

Clicked checkbox at index 3 to uncheck it at (282, 284) on .gwt-CheckBox label >> nth=3
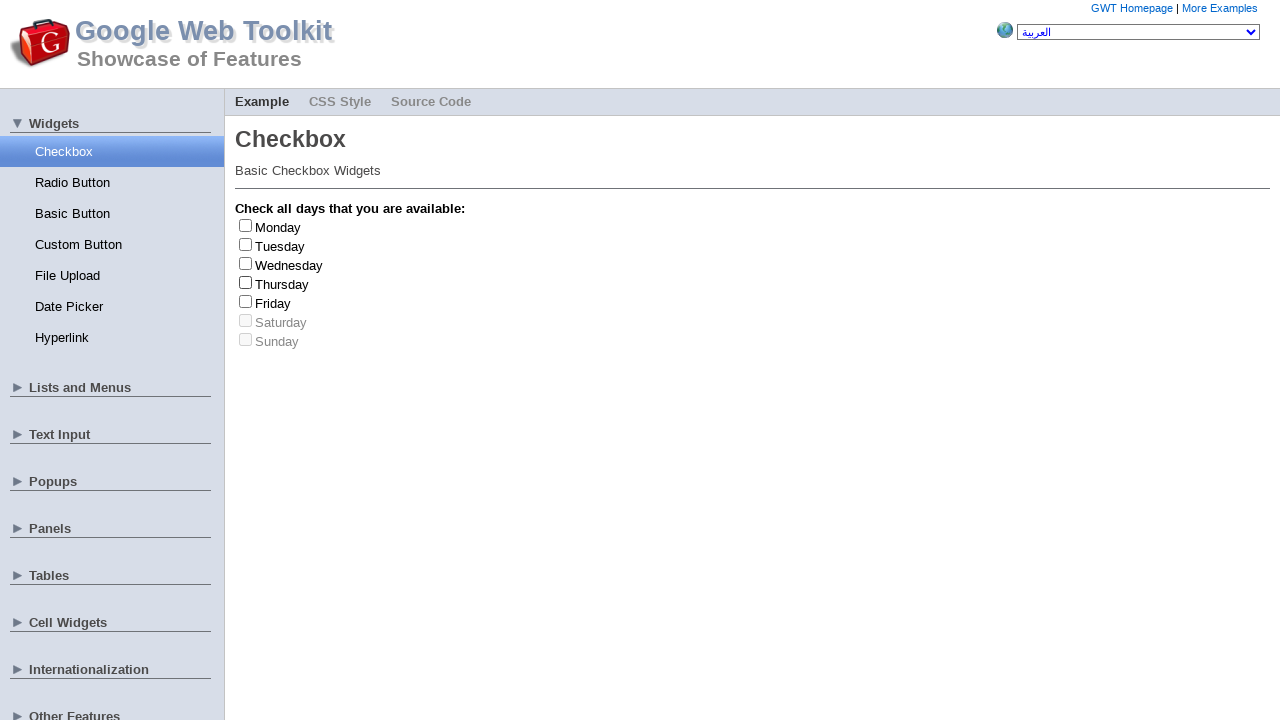

Retrieved all checkbox labels
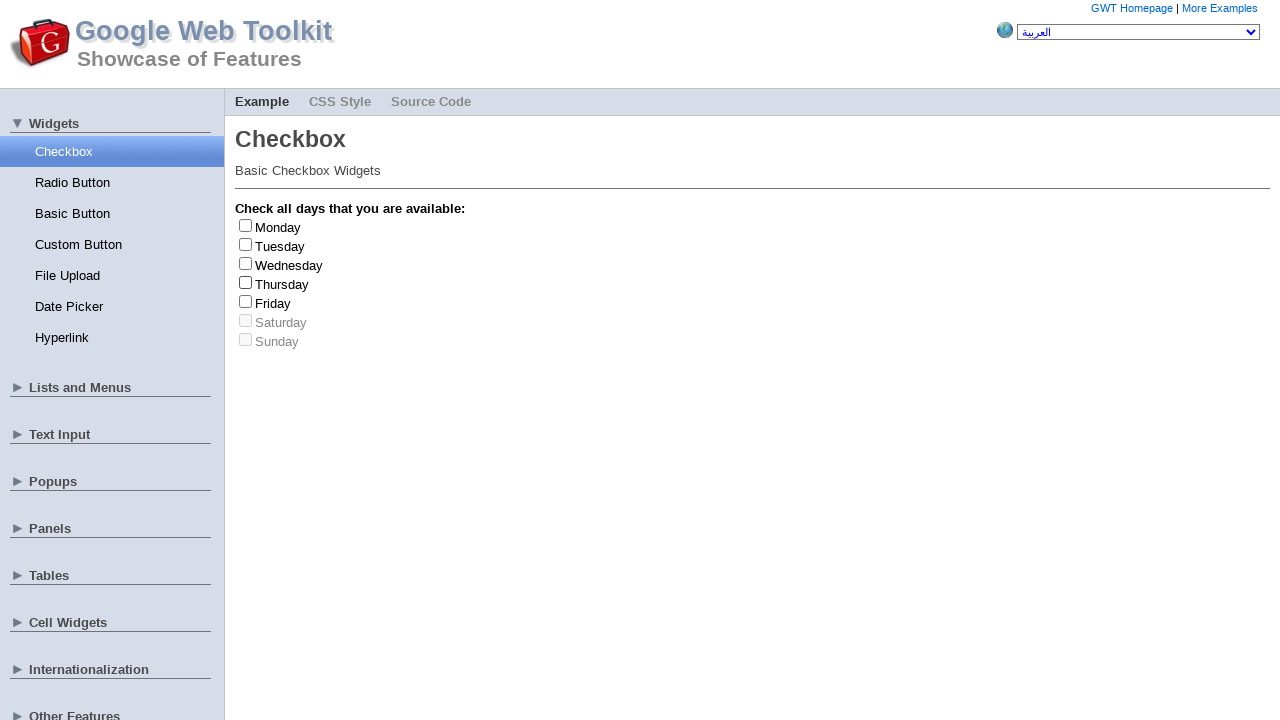

Retrieved all checkbox inputs
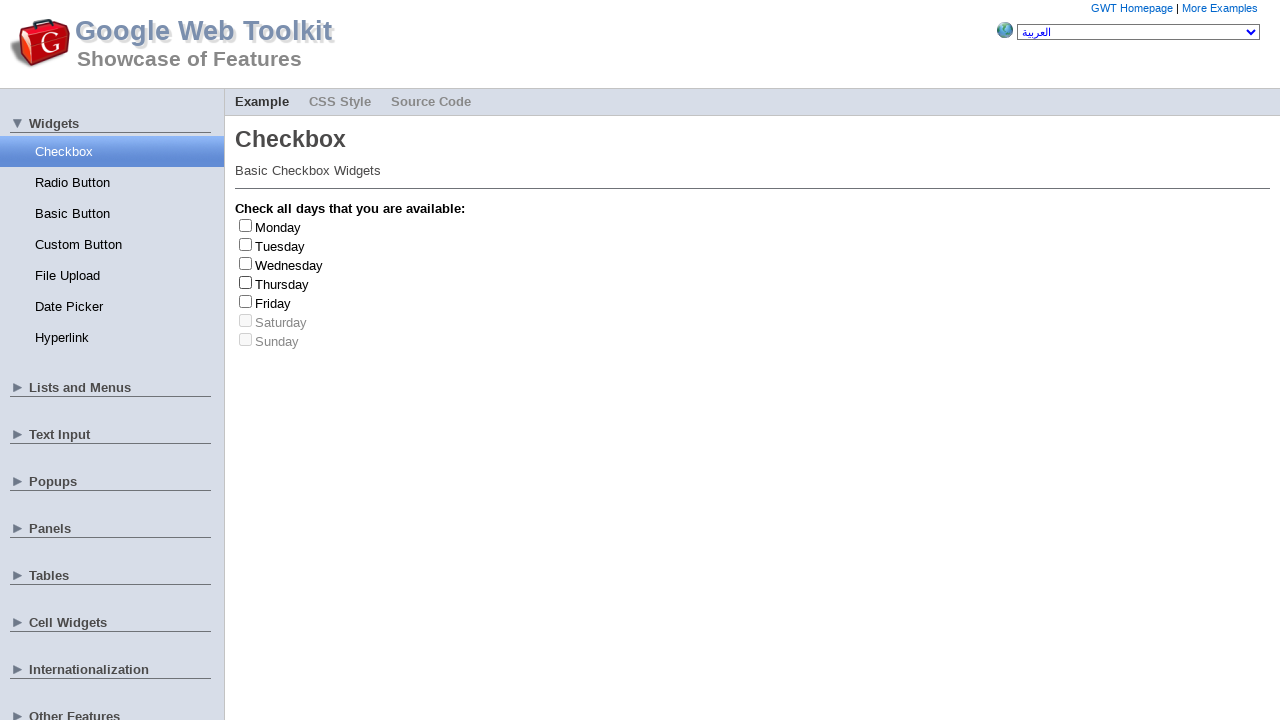

Selected random checkbox at index 5
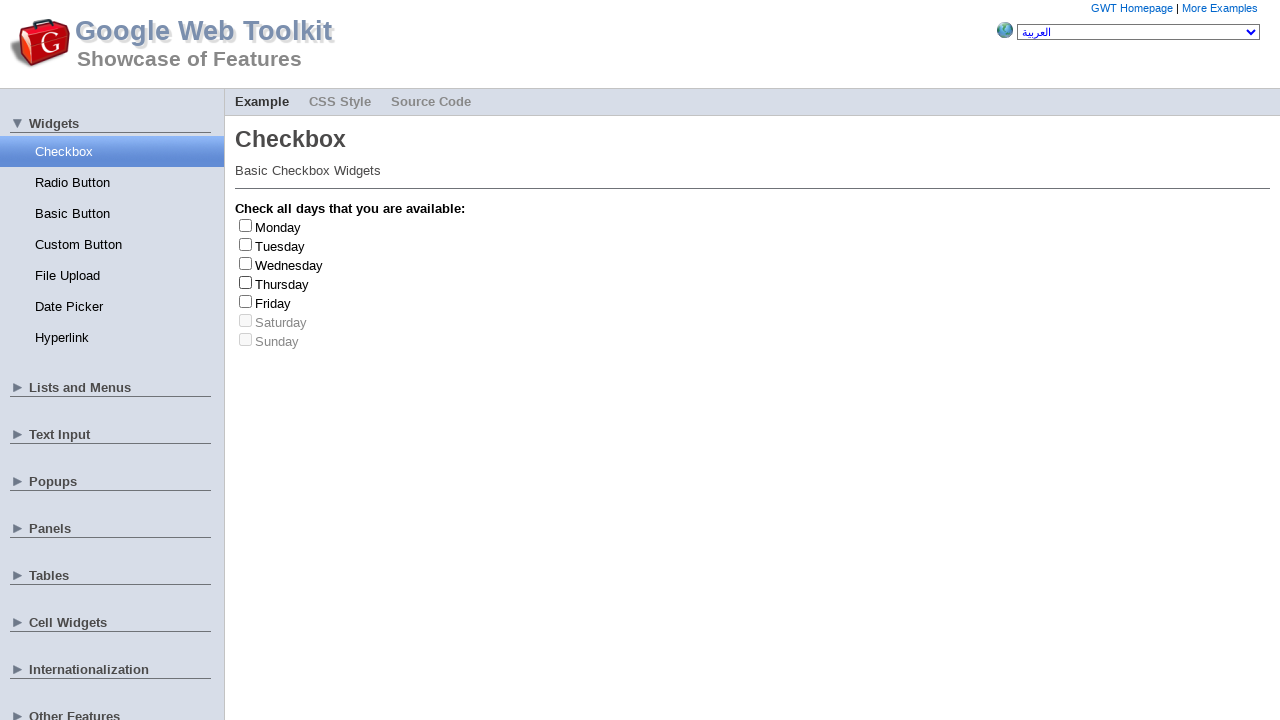

Retrieved all checkbox labels
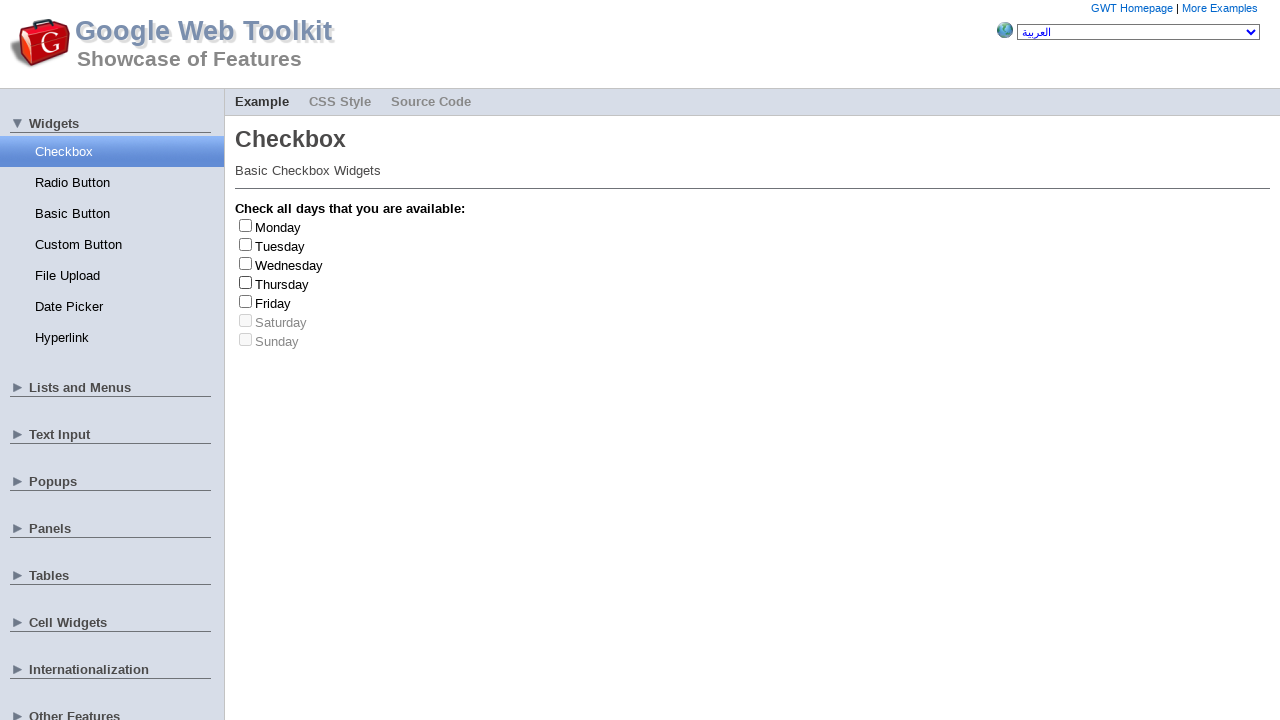

Retrieved all checkbox inputs
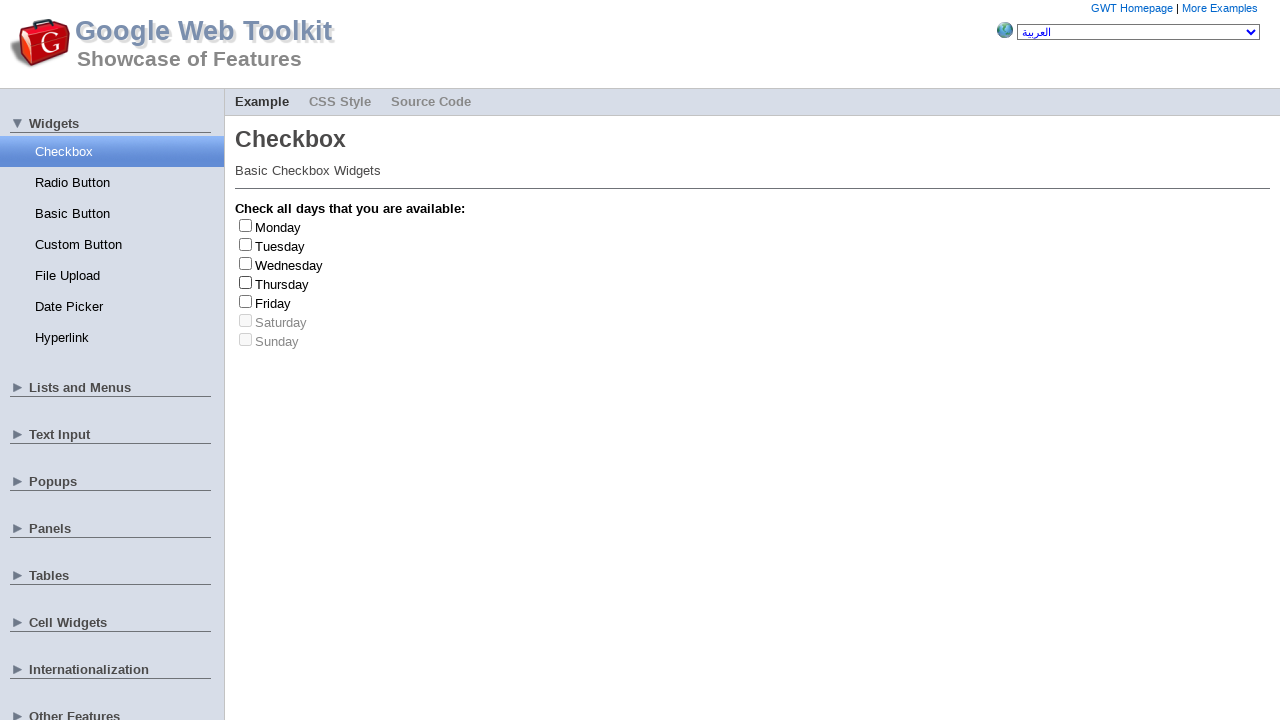

Selected random checkbox at index 2
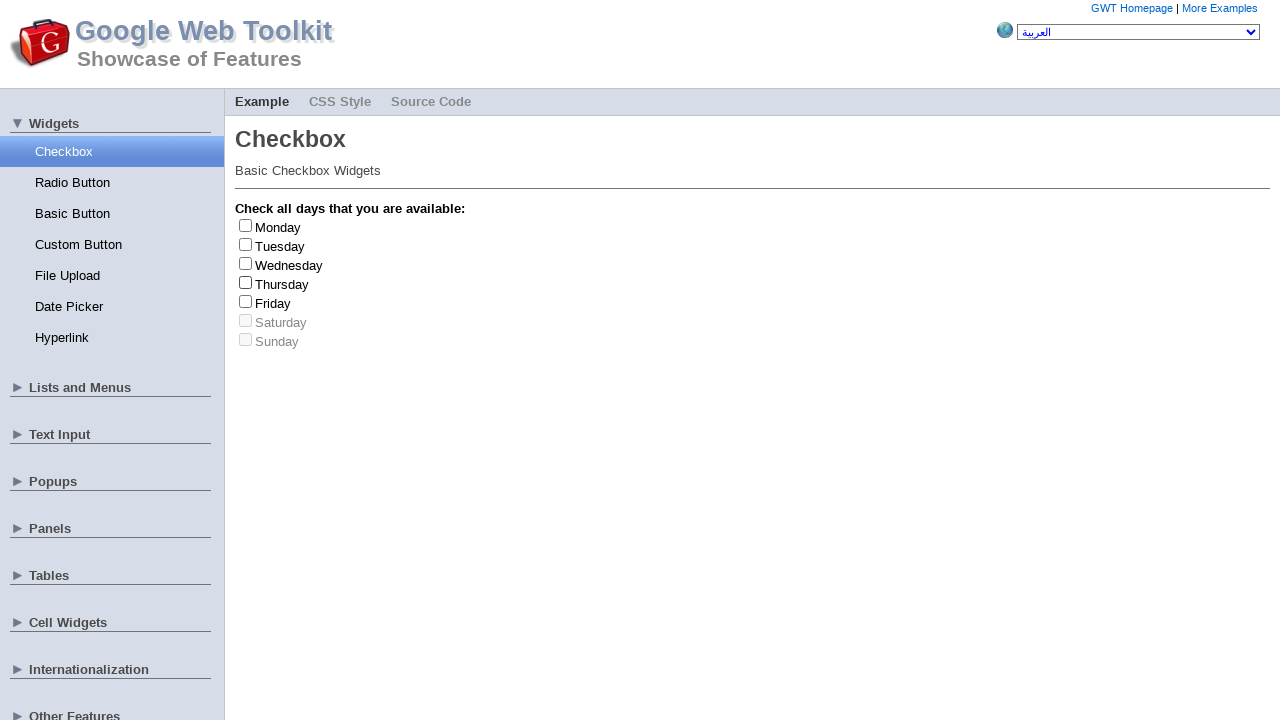

Clicked checkbox at index 2 to check it at (289, 265) on .gwt-CheckBox label >> nth=2
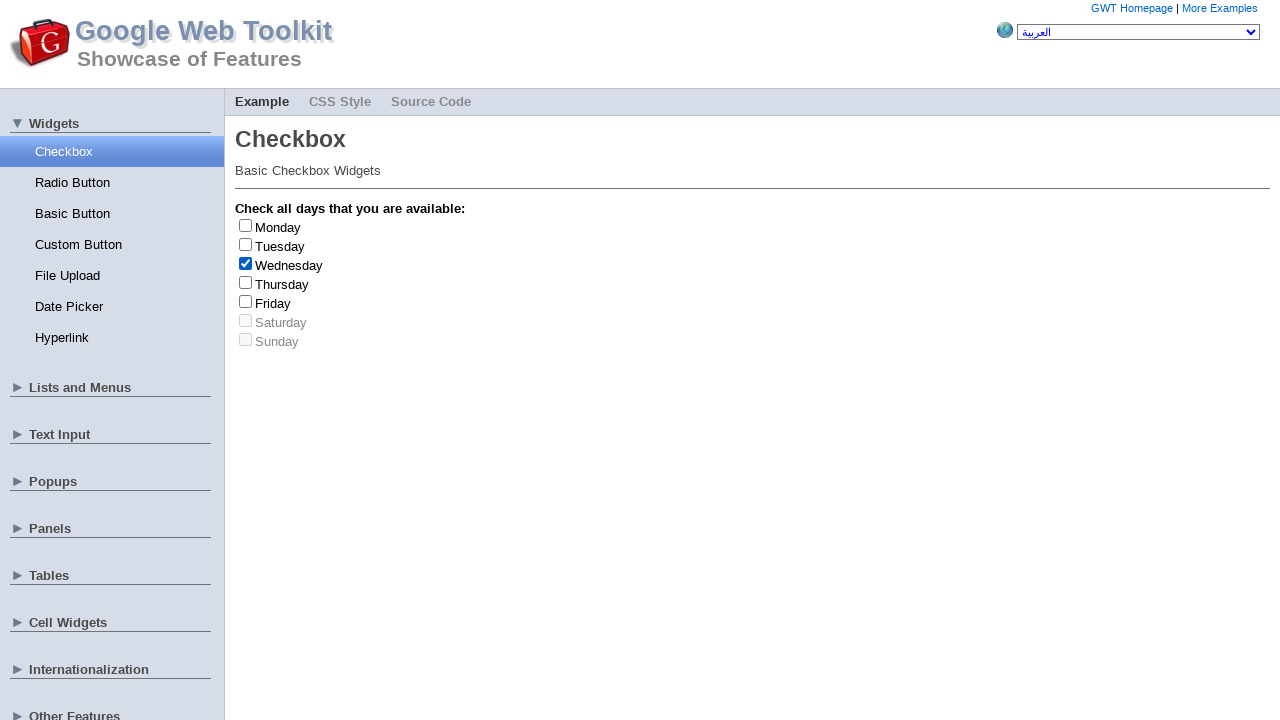

Retrieved checkbox label text: Wednesday
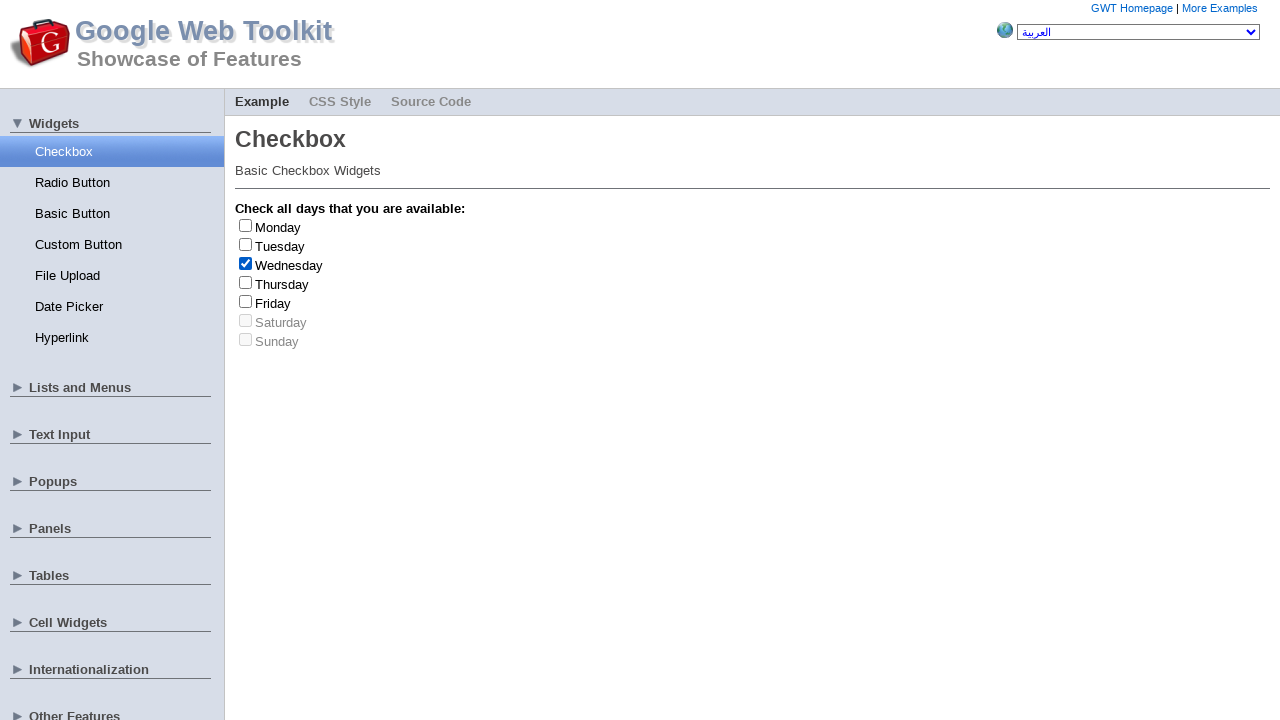

Clicked checkbox at index 2 to uncheck it at (289, 265) on .gwt-CheckBox label >> nth=2
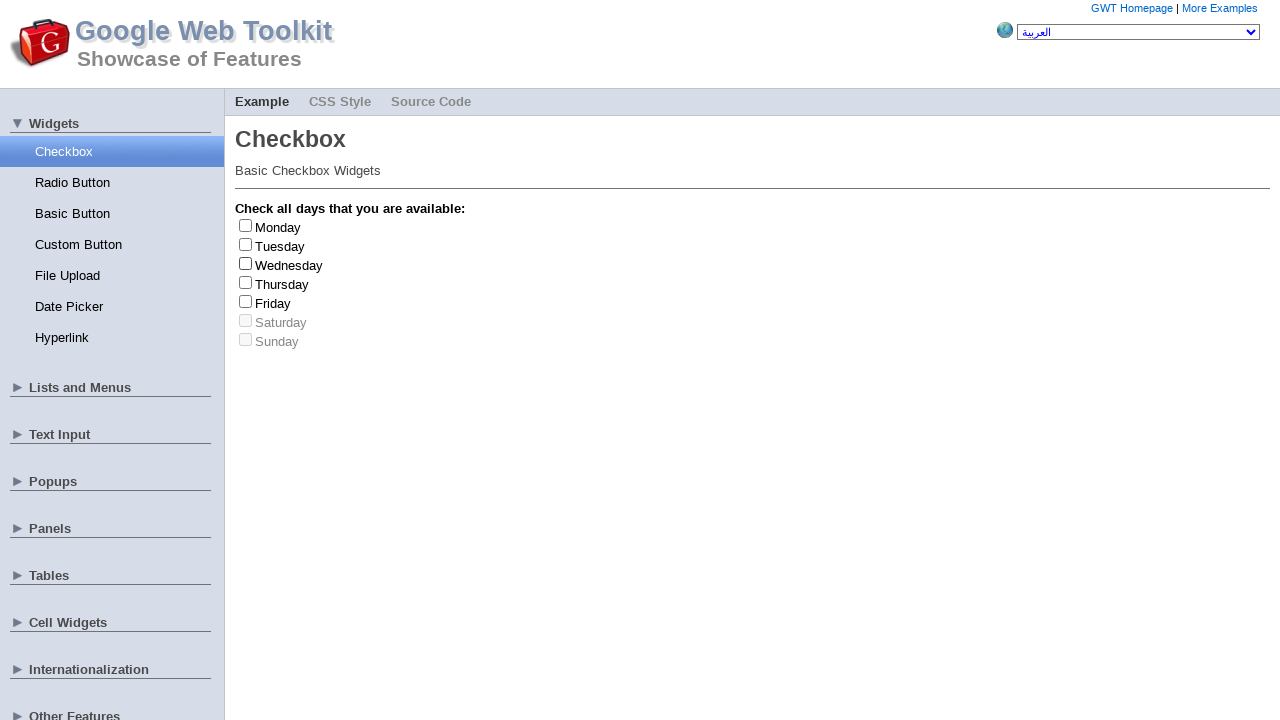

Retrieved all checkbox labels
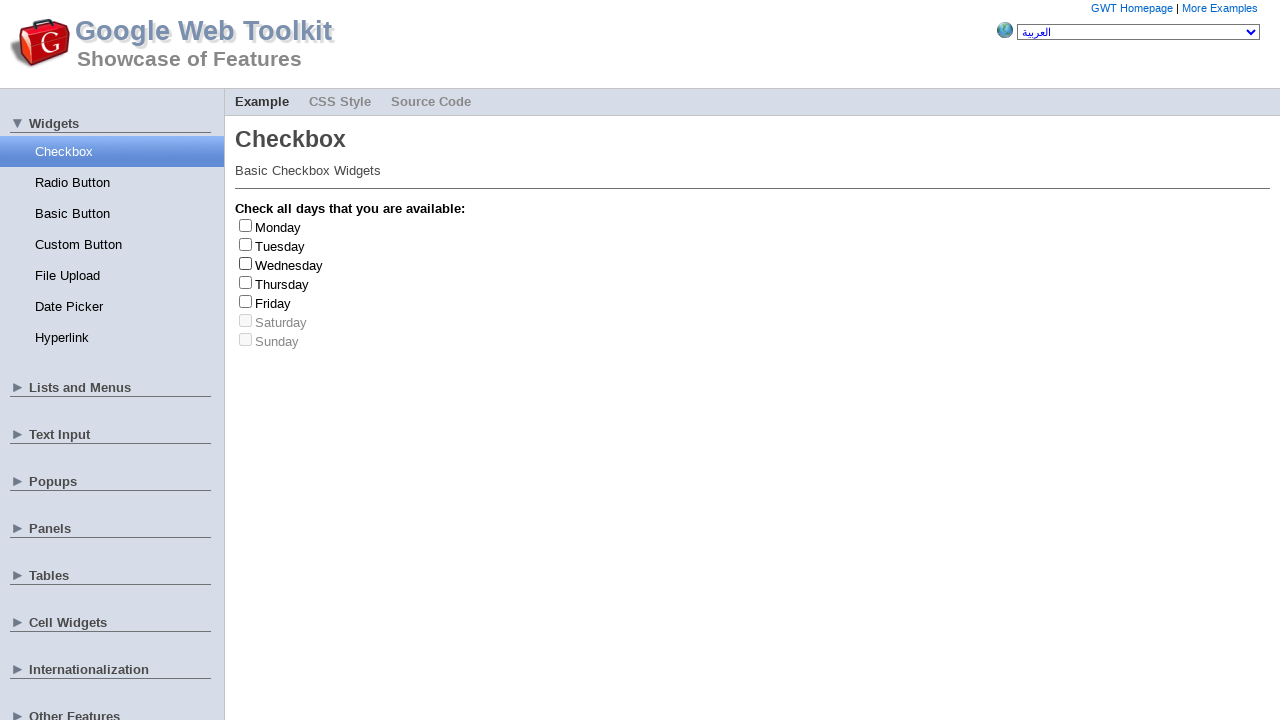

Retrieved all checkbox inputs
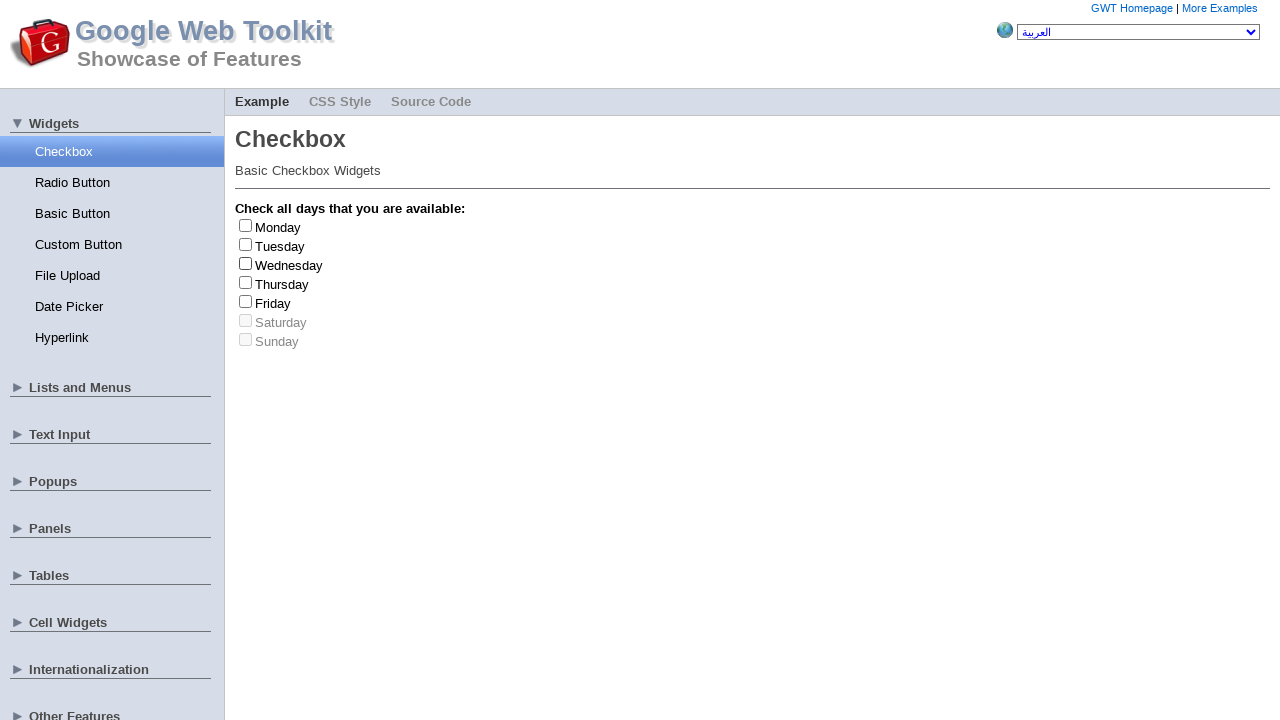

Selected random checkbox at index 6
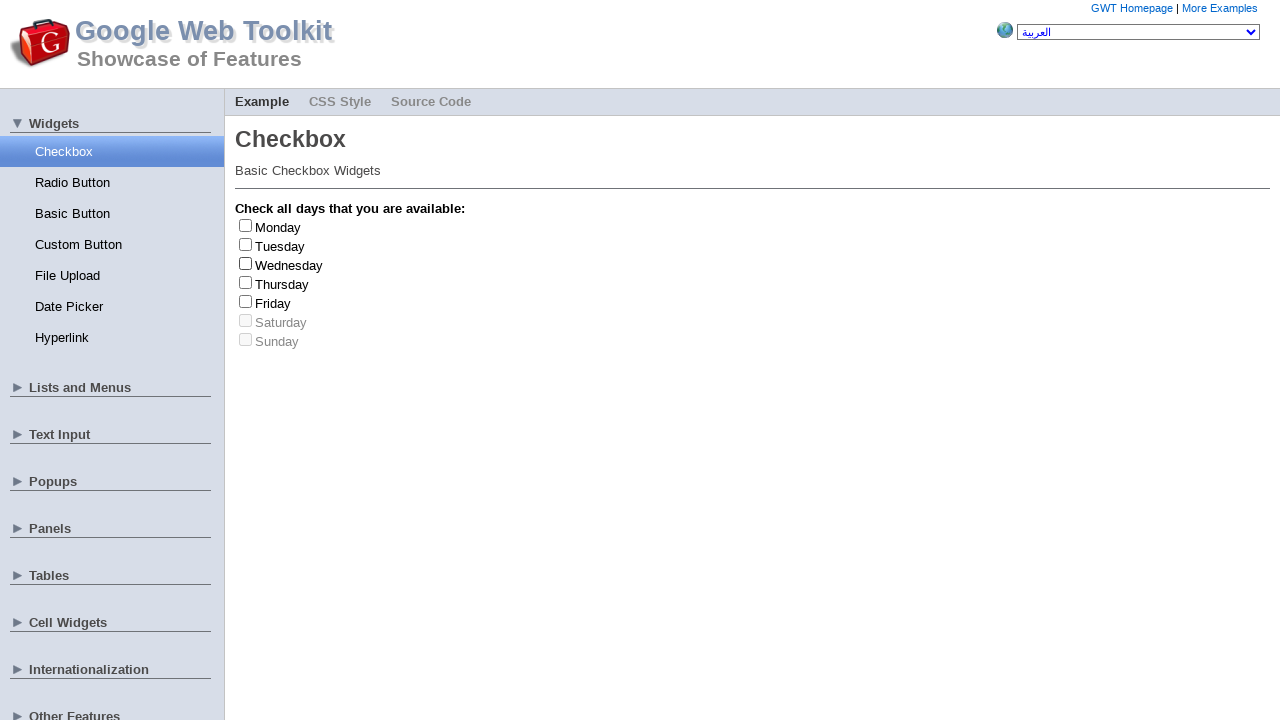

Retrieved all checkbox labels
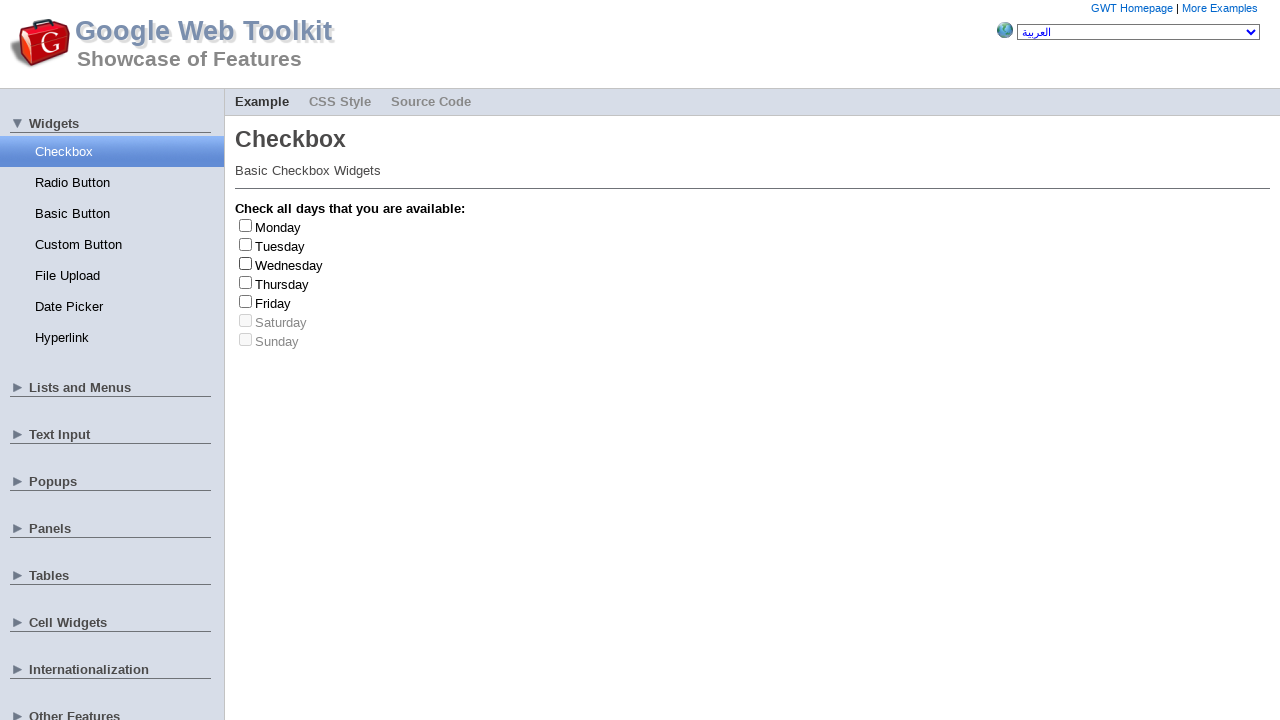

Retrieved all checkbox inputs
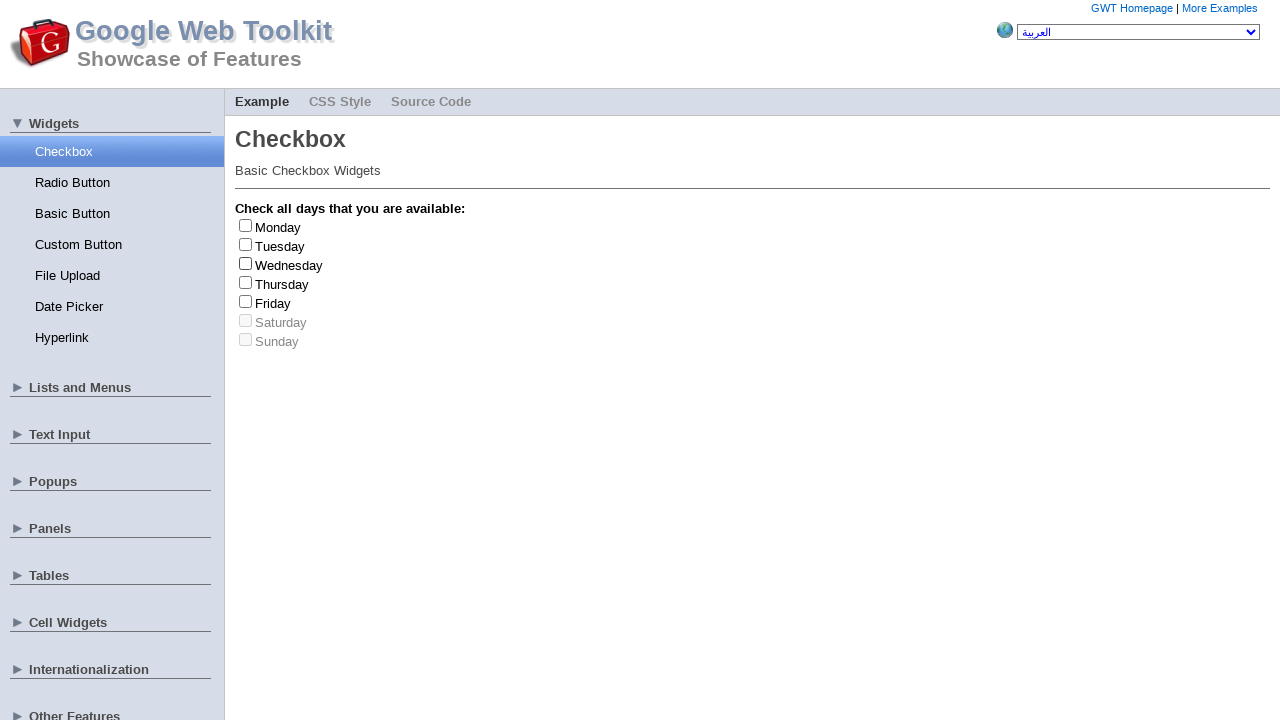

Selected random checkbox at index 5
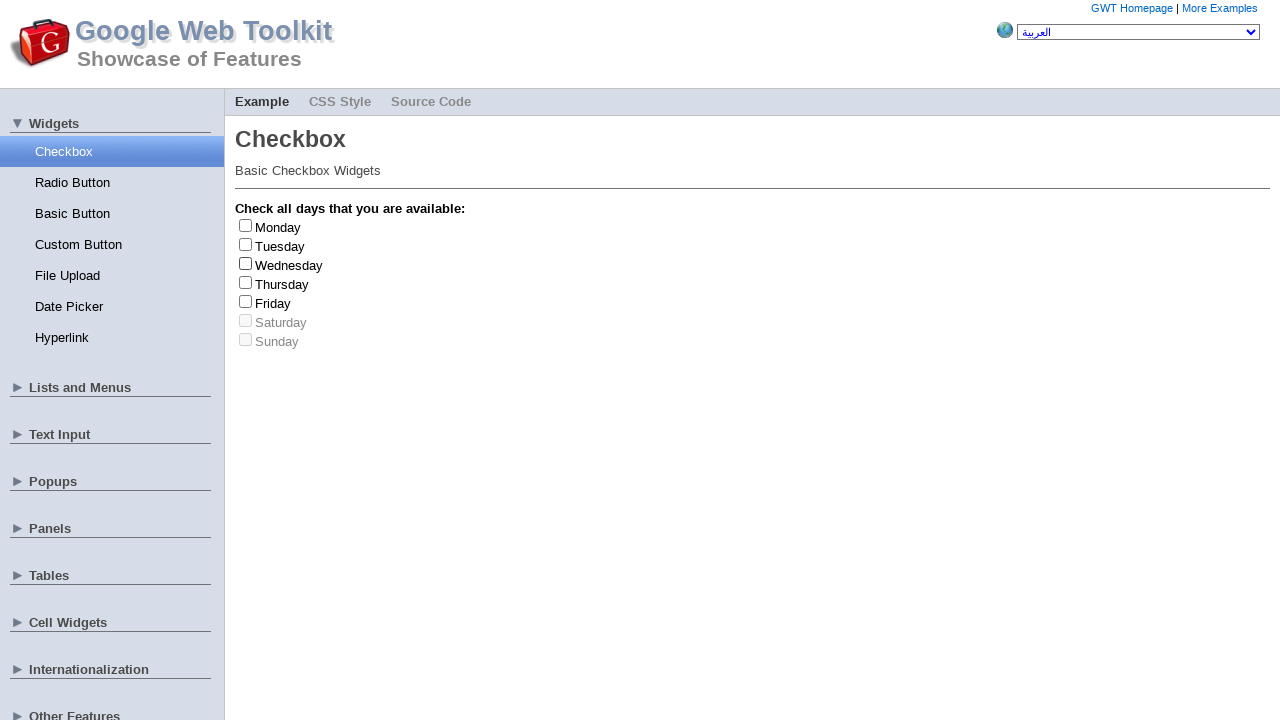

Retrieved all checkbox labels
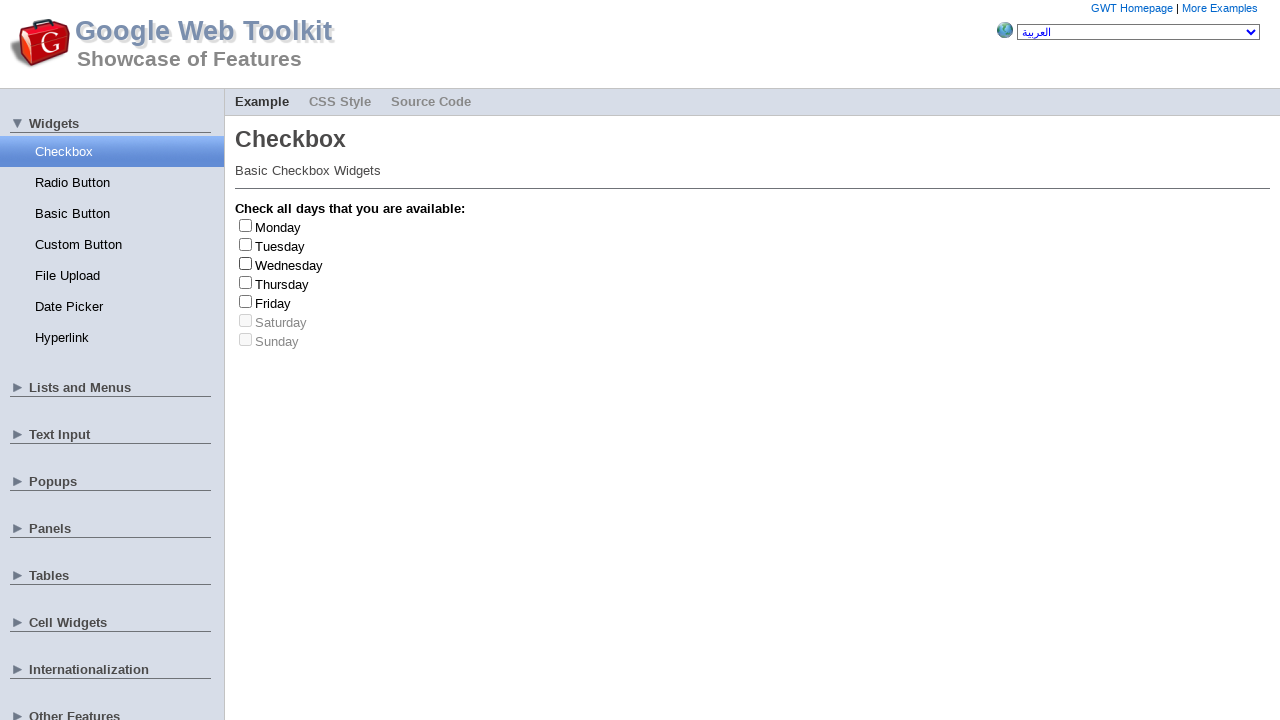

Retrieved all checkbox inputs
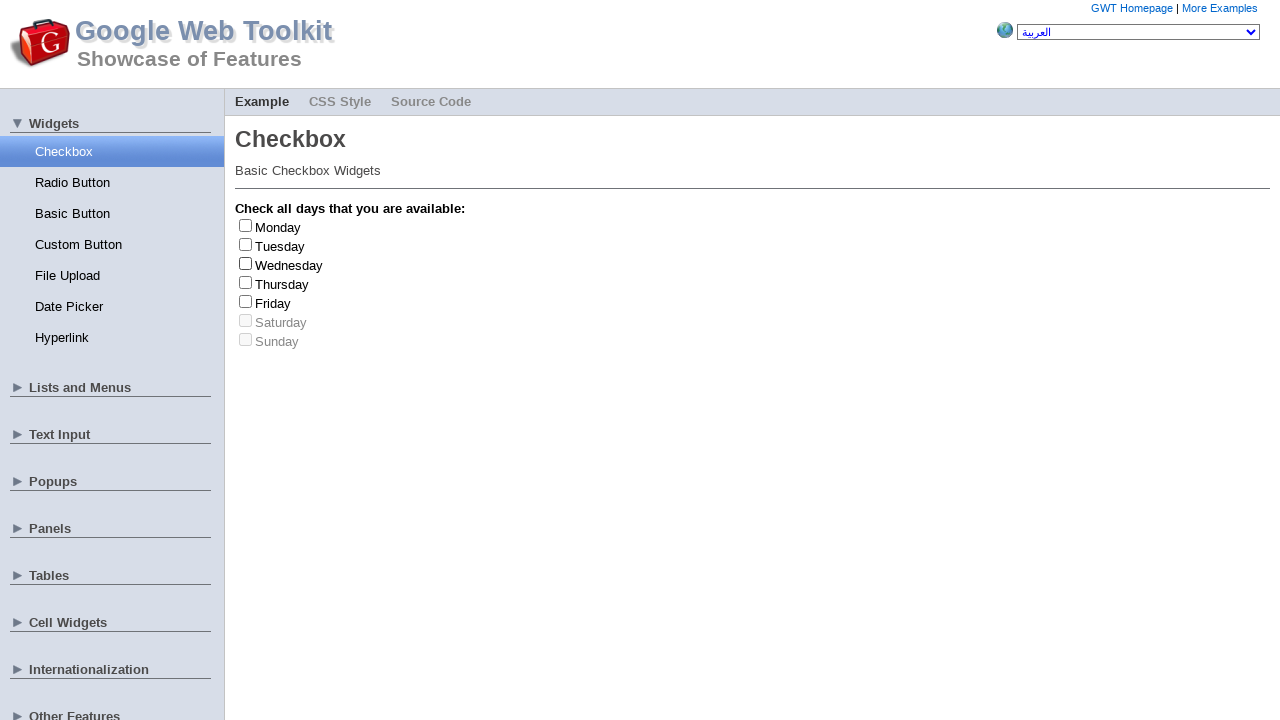

Selected random checkbox at index 4
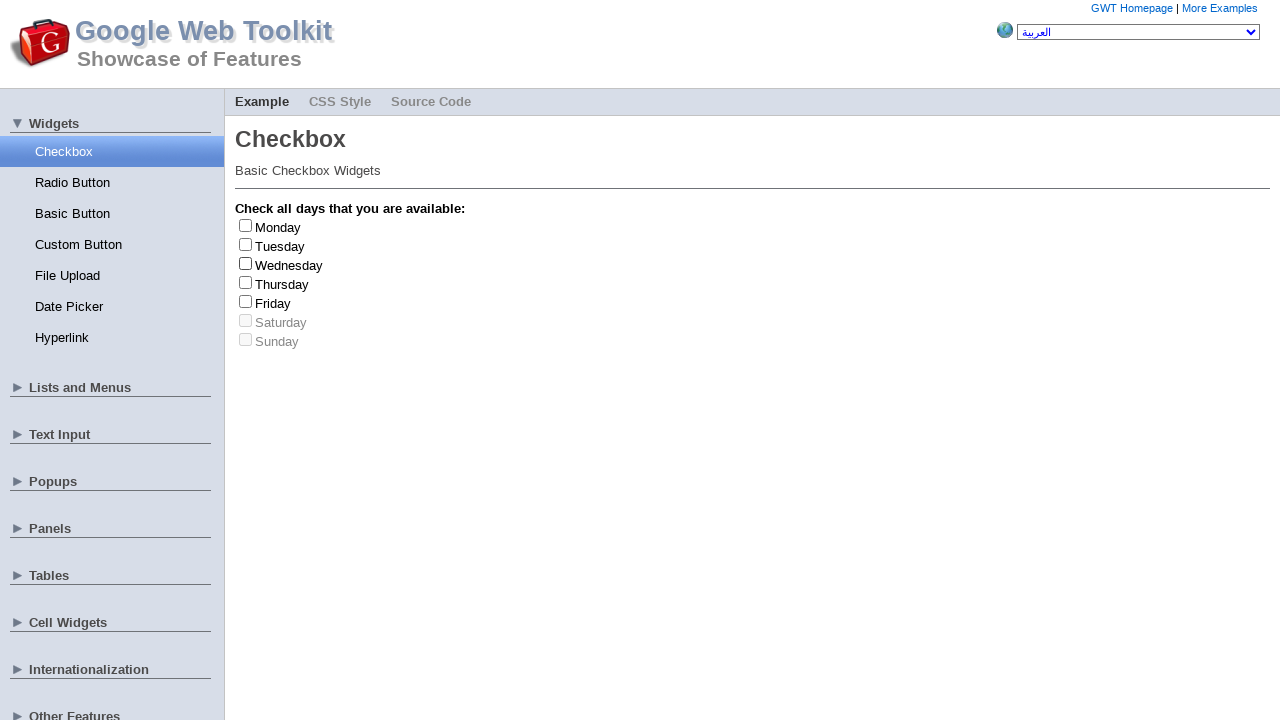

Clicked checkbox at index 4 to check it at (273, 303) on .gwt-CheckBox label >> nth=4
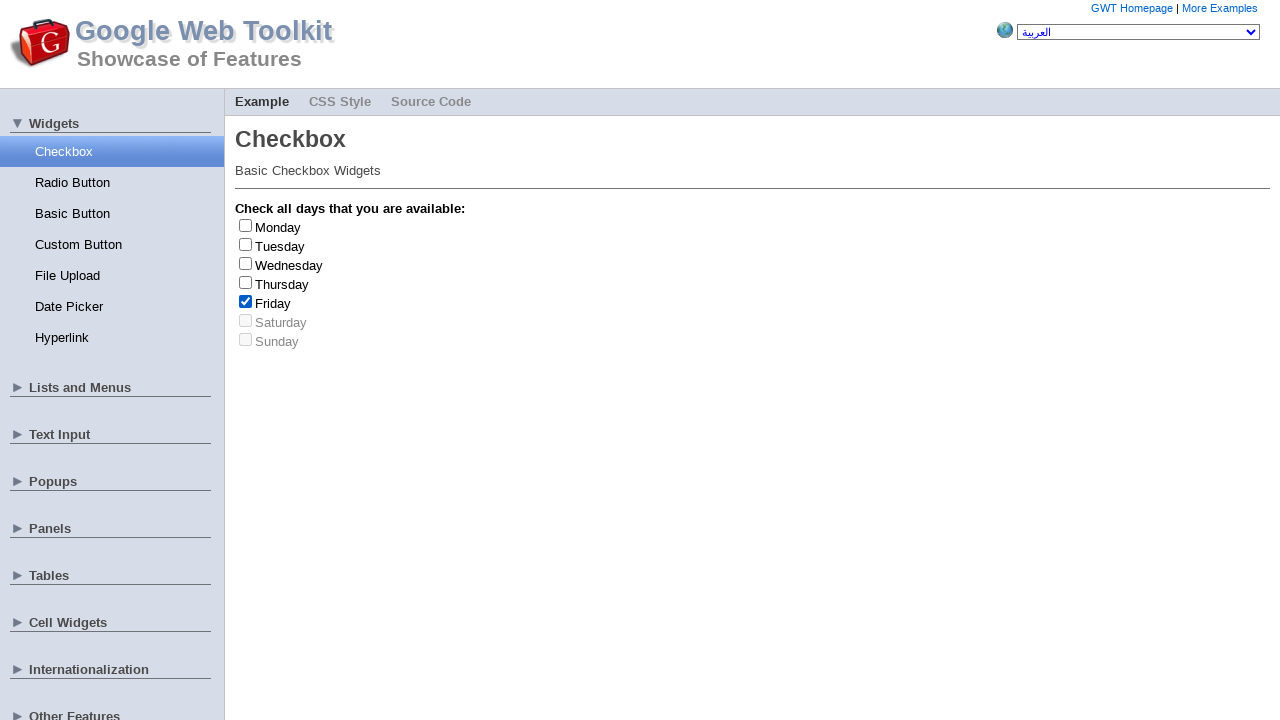

Retrieved checkbox label text: Friday
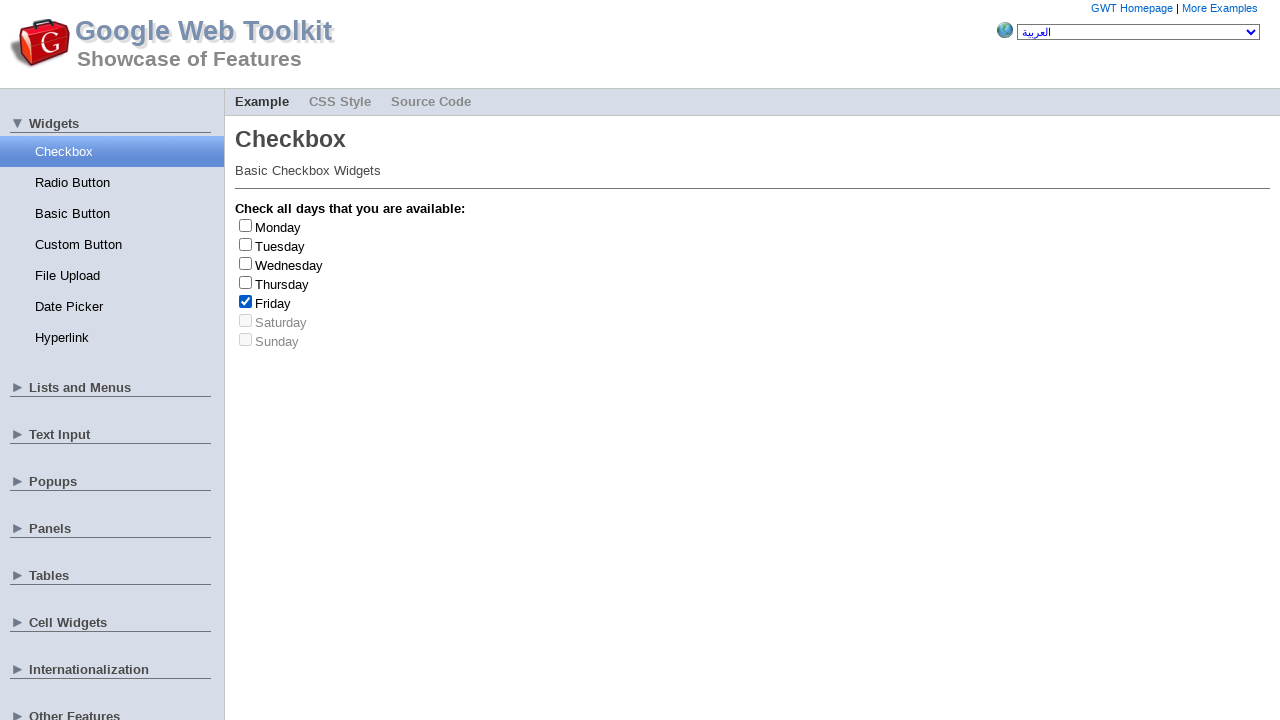

Friday checkbox confirmed (count: 1/3)
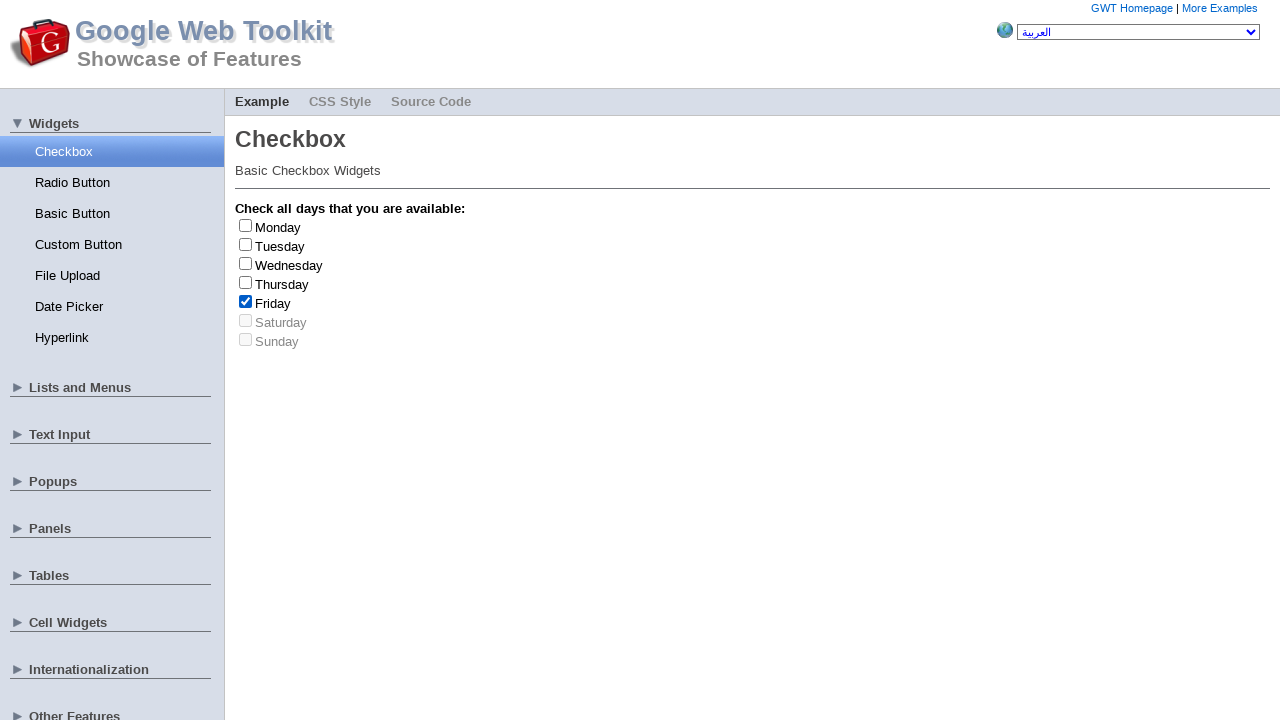

Clicked checkbox at index 4 to uncheck it at (273, 303) on .gwt-CheckBox label >> nth=4
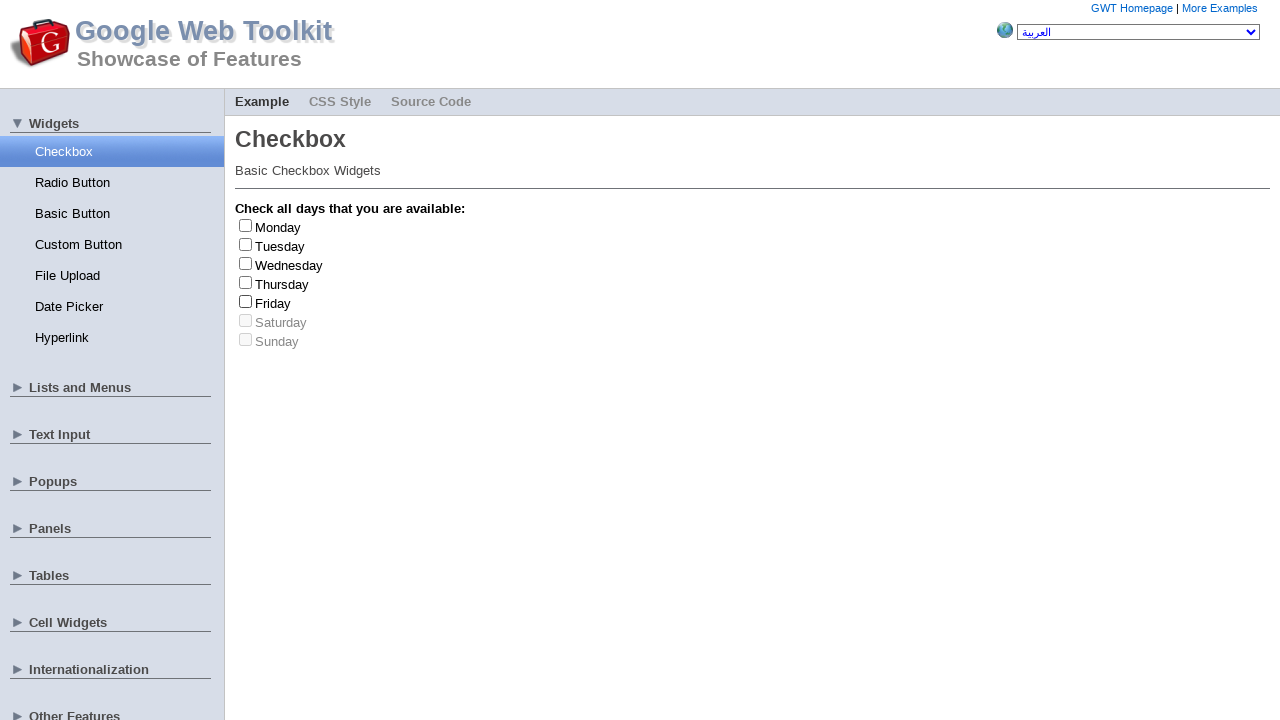

Retrieved all checkbox labels
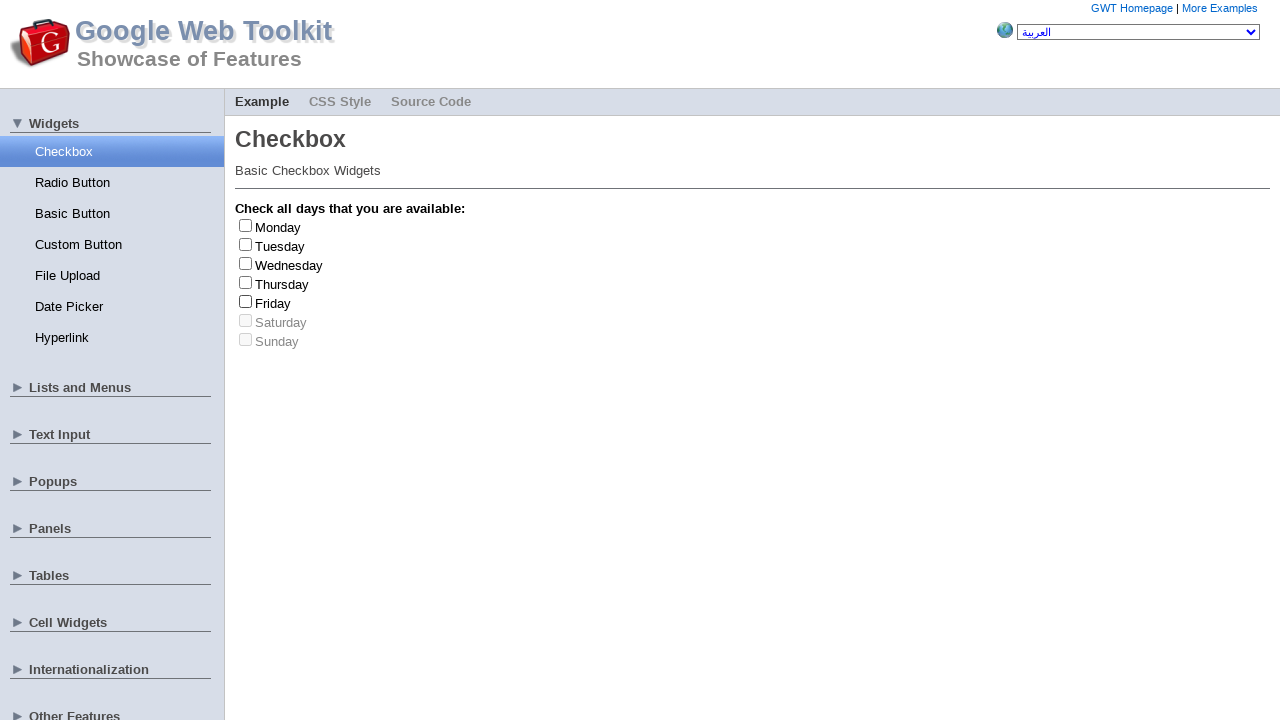

Retrieved all checkbox inputs
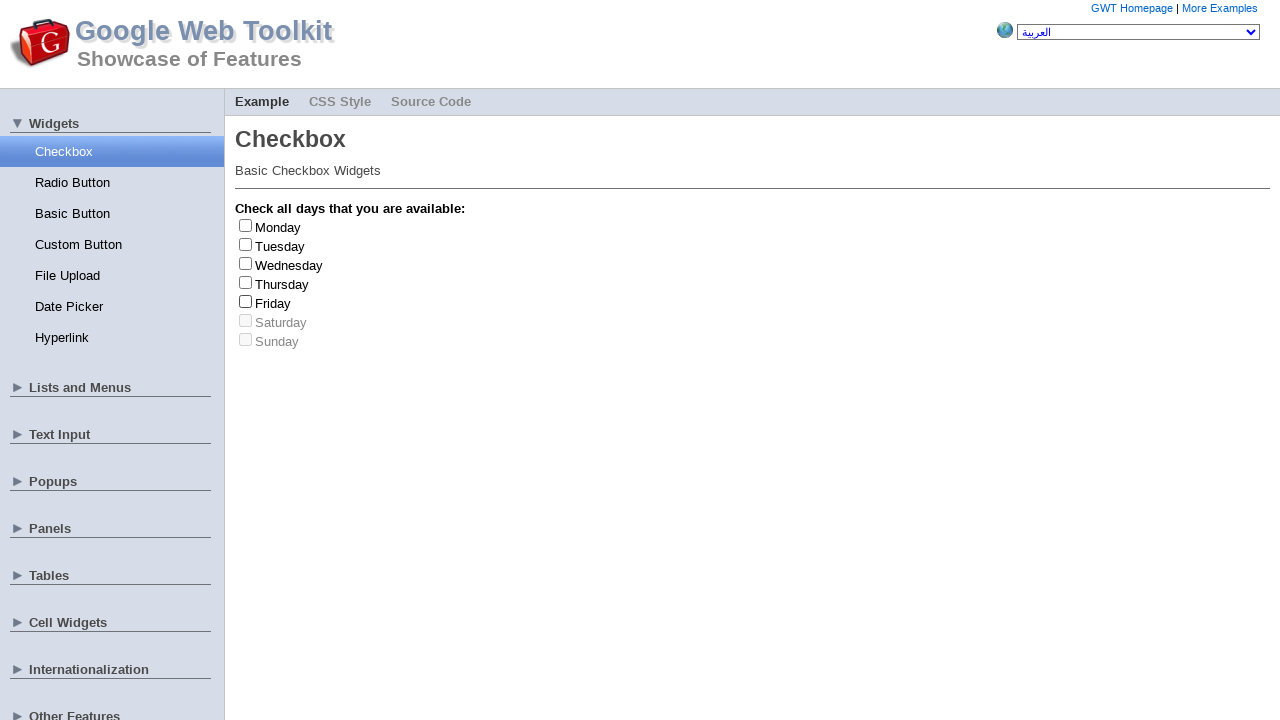

Selected random checkbox at index 1
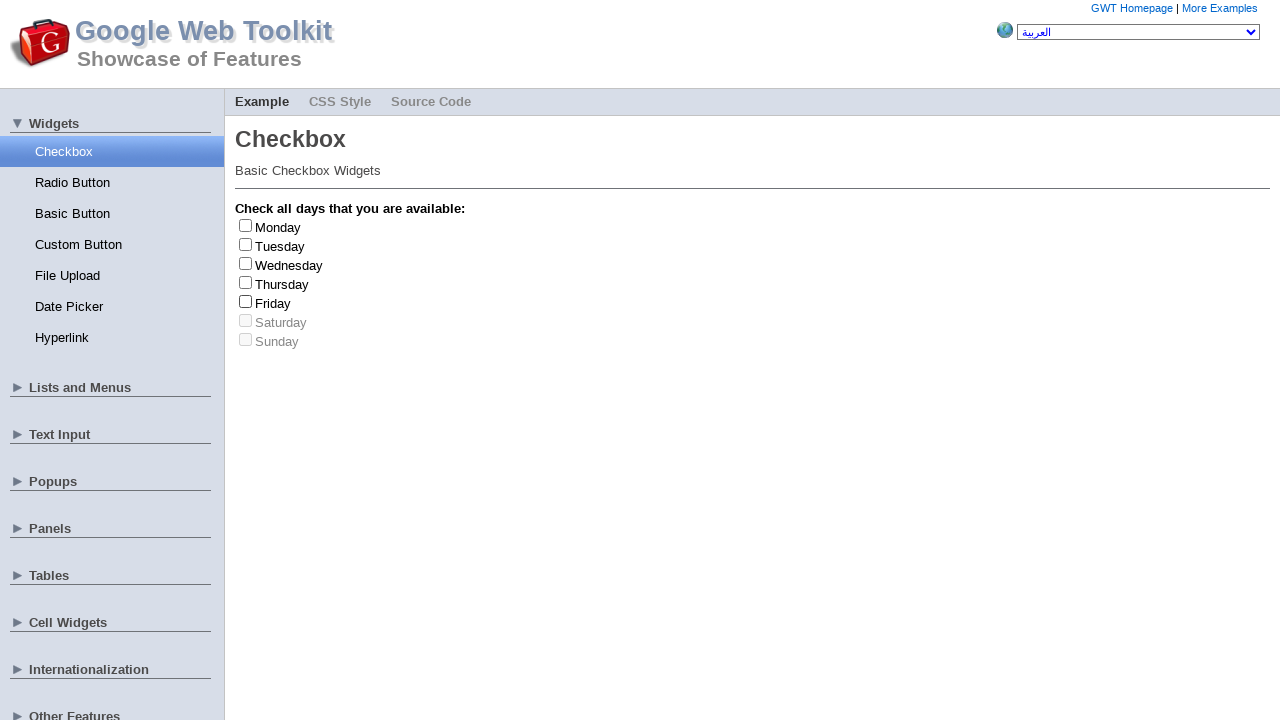

Clicked checkbox at index 1 to check it at (280, 246) on .gwt-CheckBox label >> nth=1
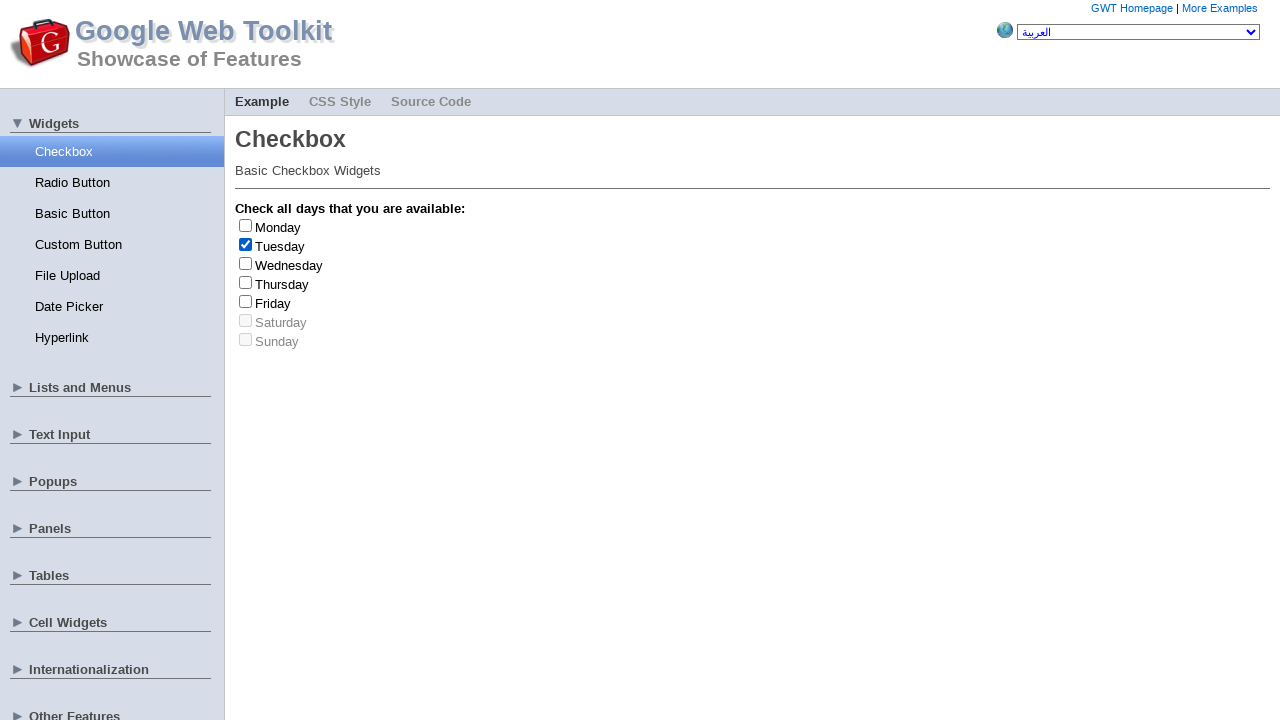

Retrieved checkbox label text: Tuesday
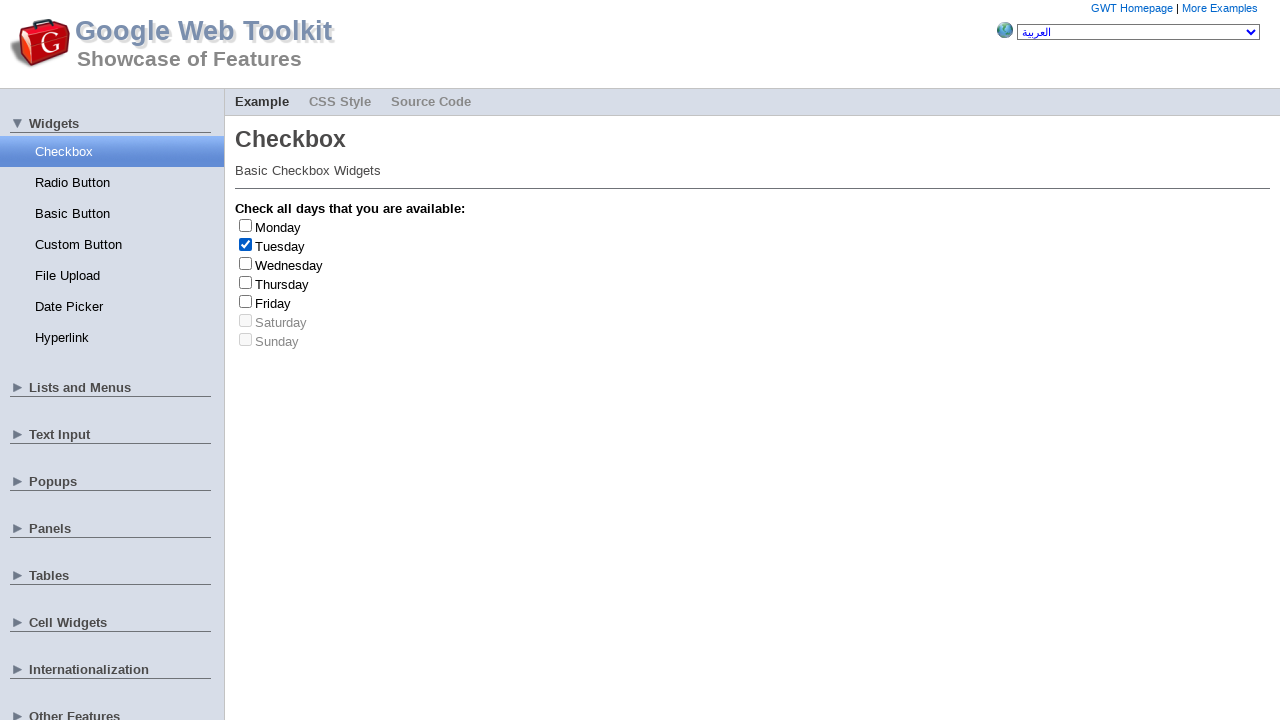

Clicked checkbox at index 1 to uncheck it at (280, 246) on .gwt-CheckBox label >> nth=1
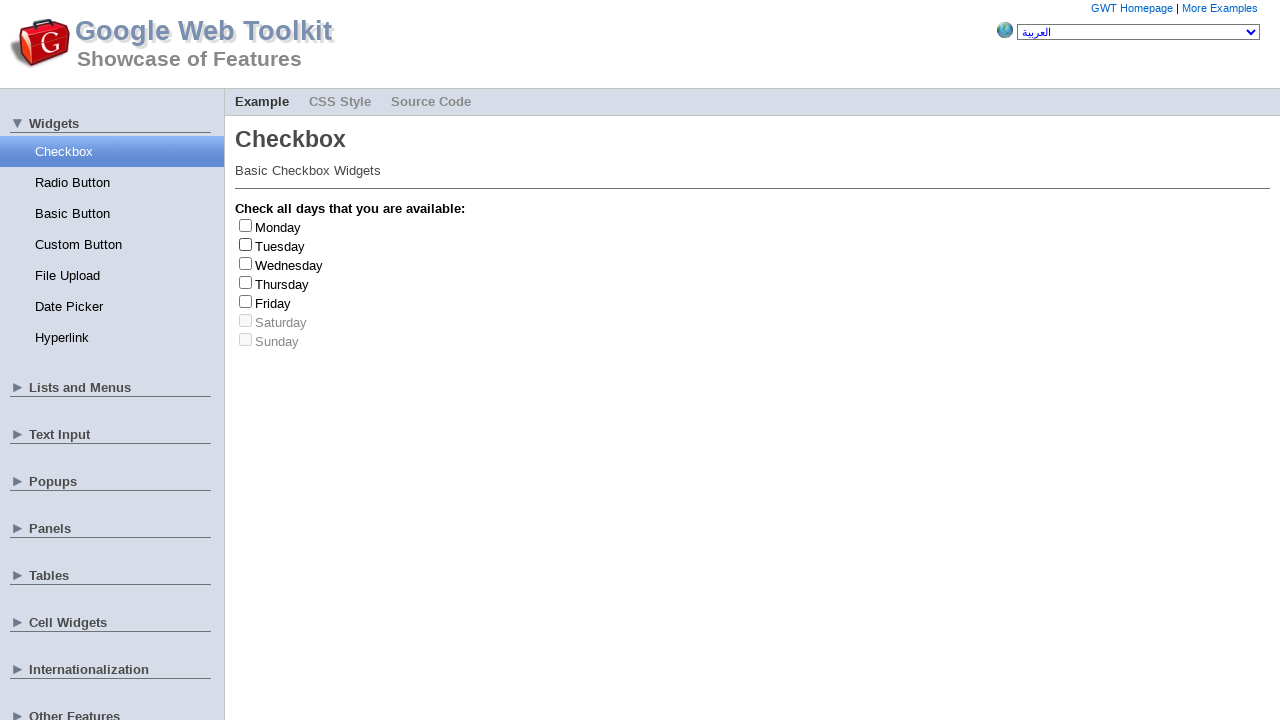

Retrieved all checkbox labels
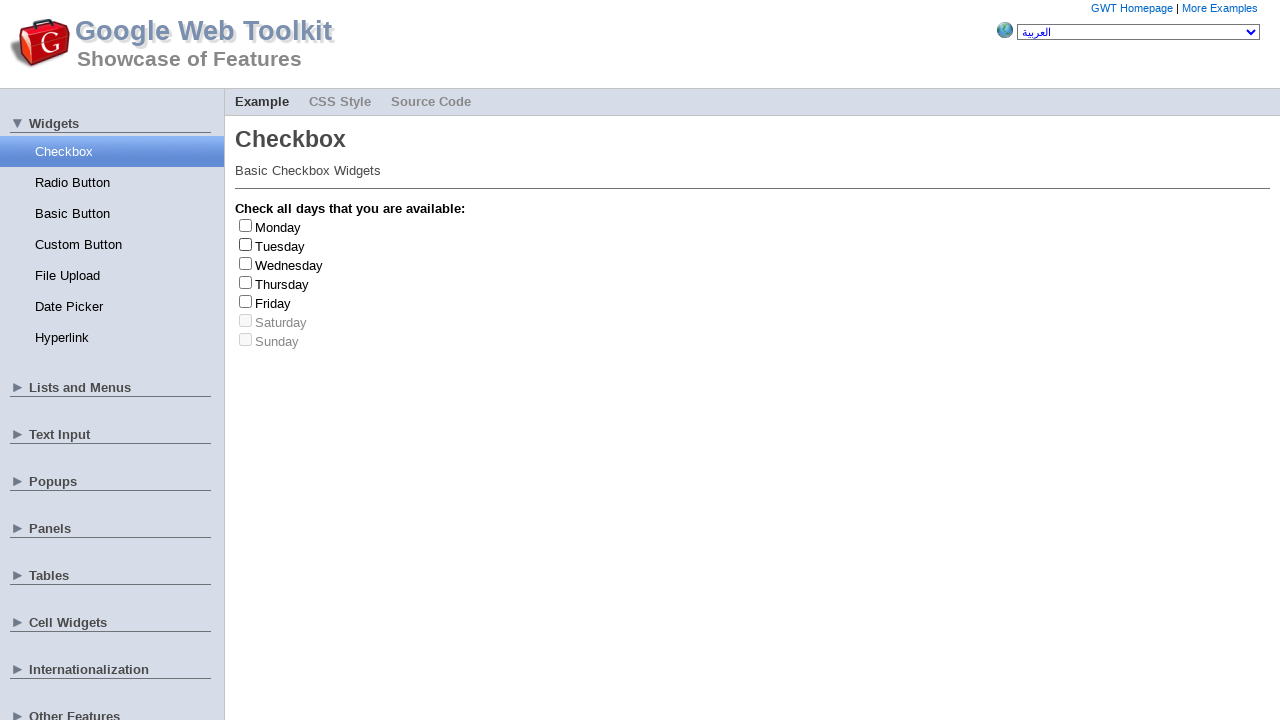

Retrieved all checkbox inputs
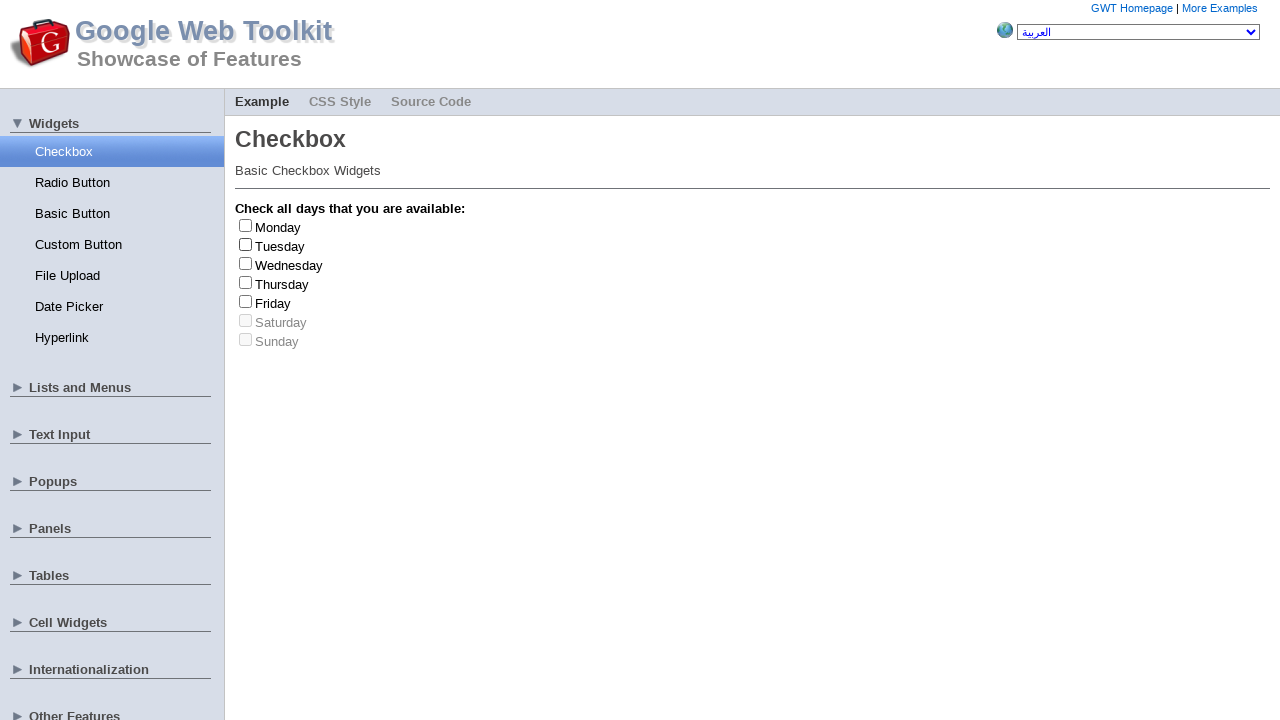

Selected random checkbox at index 1
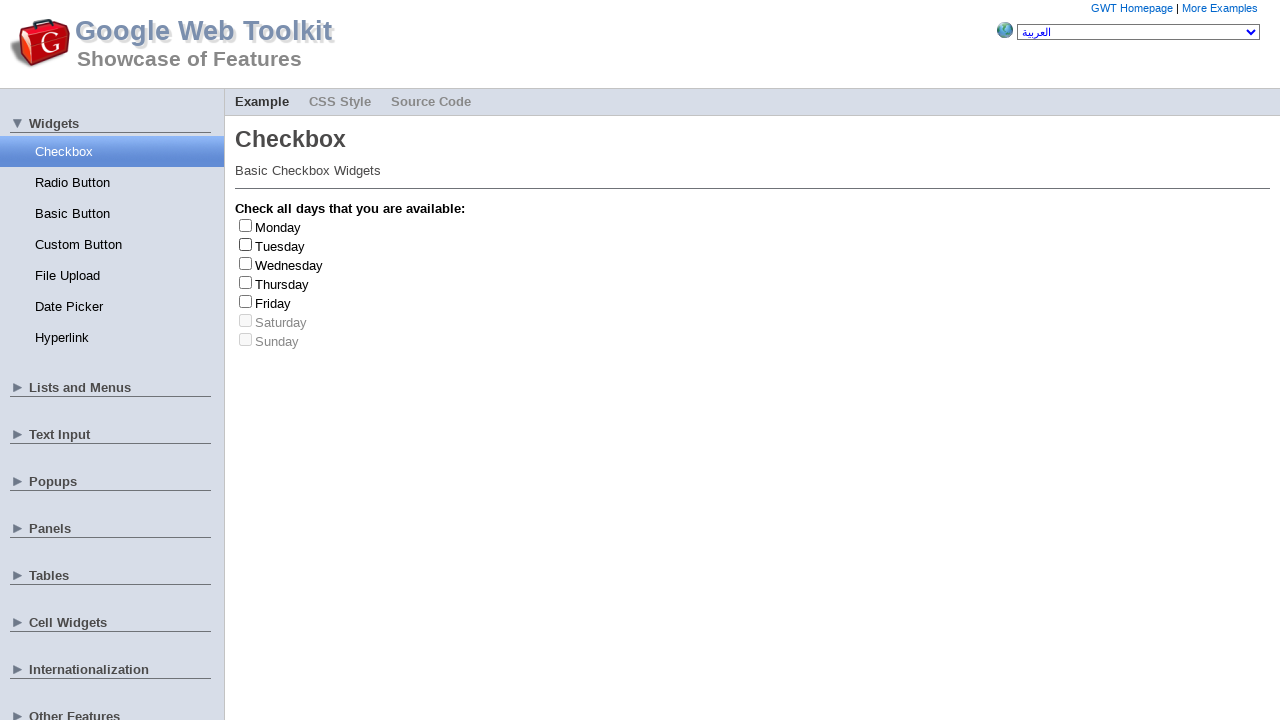

Clicked checkbox at index 1 to check it at (280, 246) on .gwt-CheckBox label >> nth=1
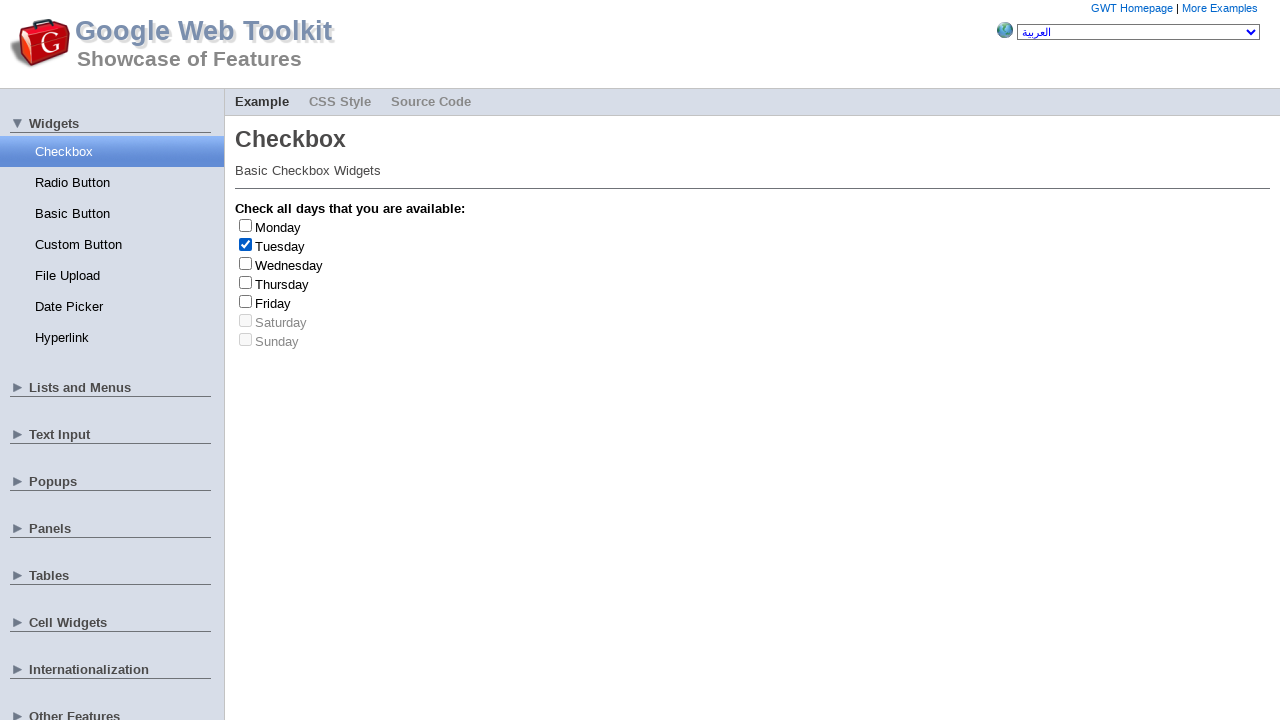

Retrieved checkbox label text: Tuesday
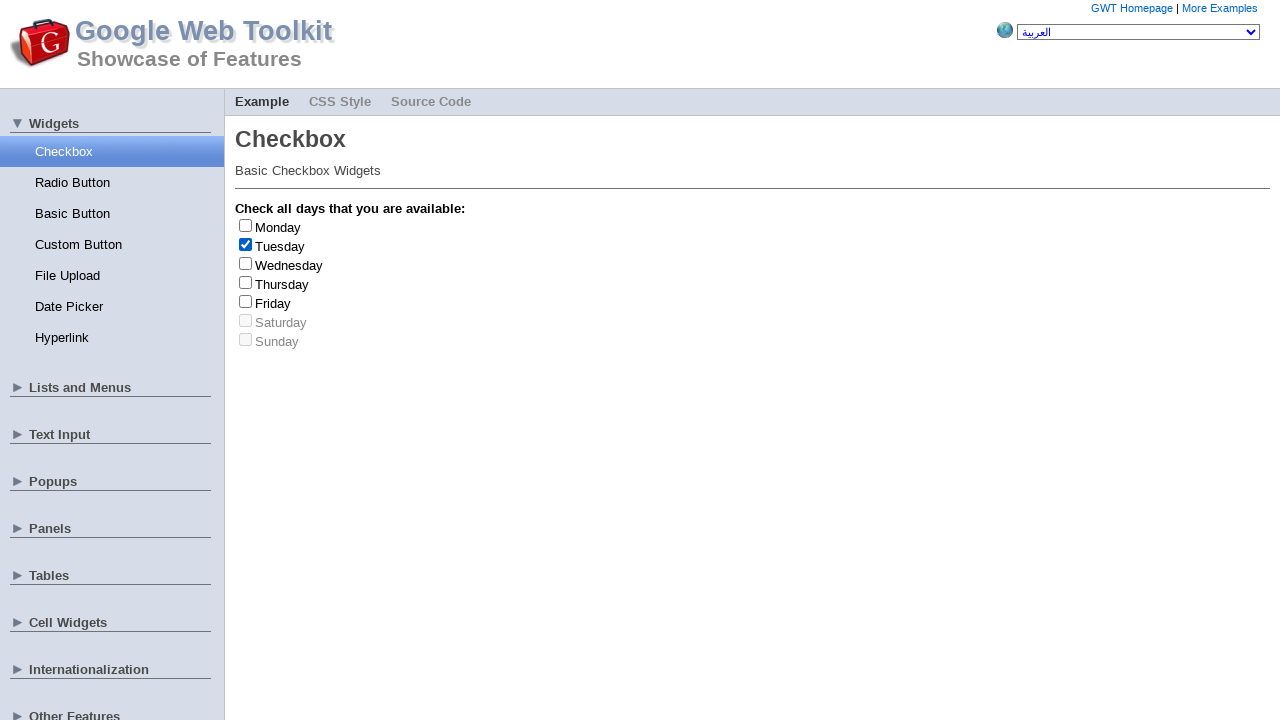

Clicked checkbox at index 1 to uncheck it at (280, 246) on .gwt-CheckBox label >> nth=1
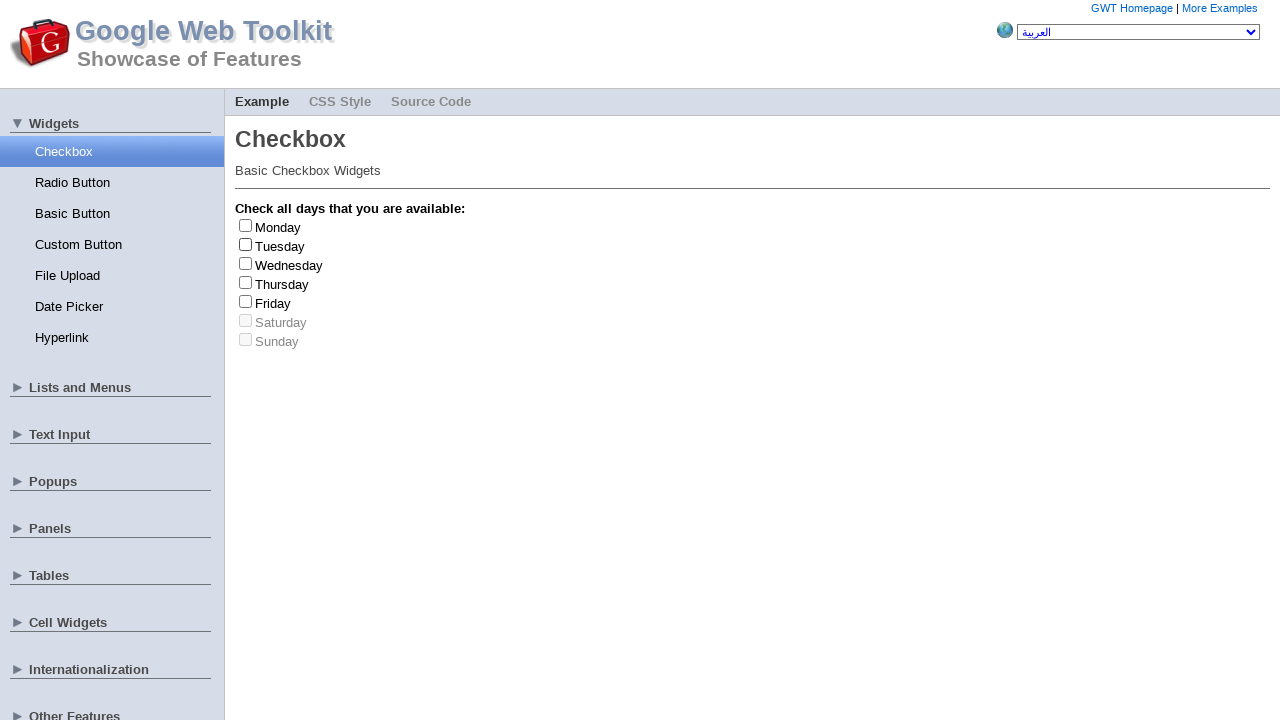

Retrieved all checkbox labels
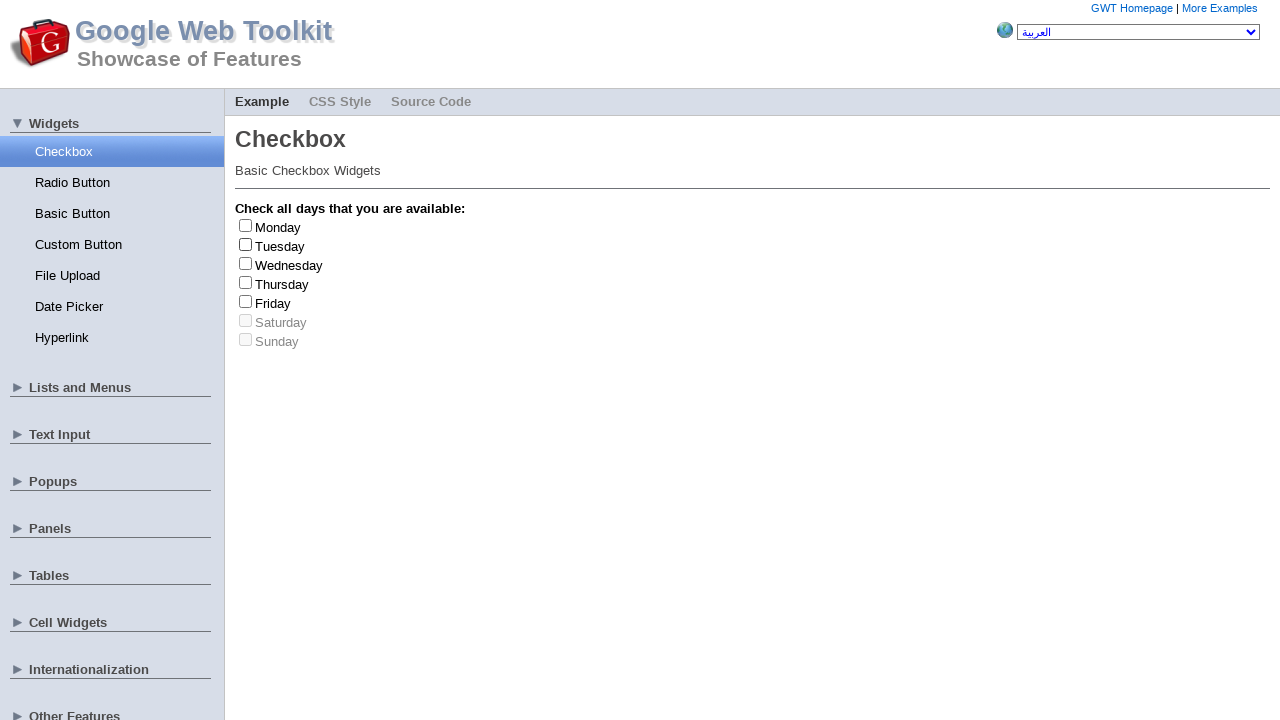

Retrieved all checkbox inputs
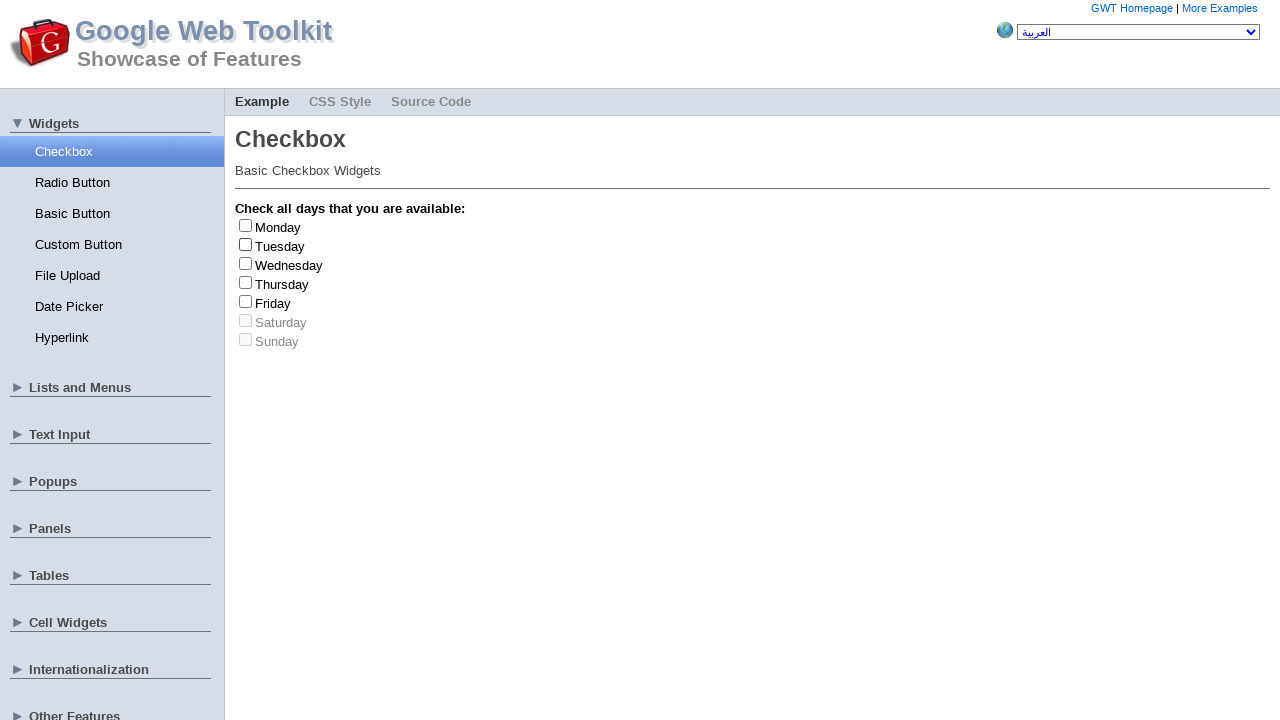

Selected random checkbox at index 5
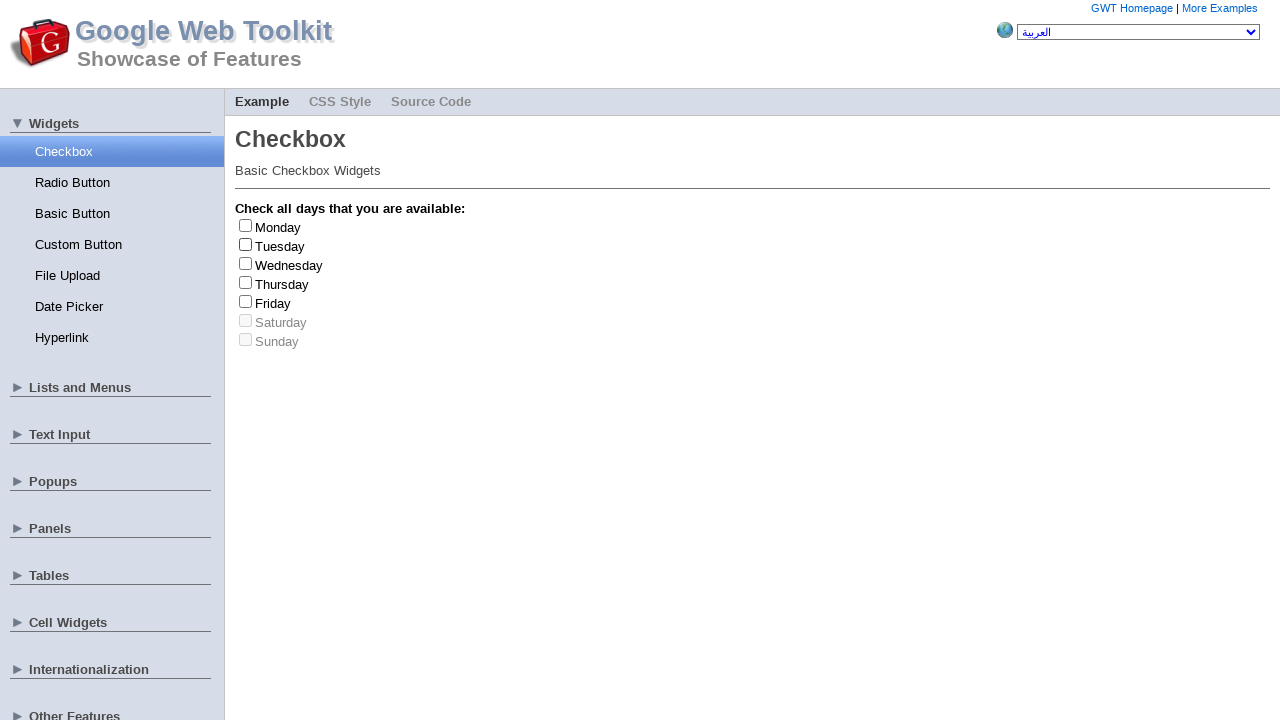

Retrieved all checkbox labels
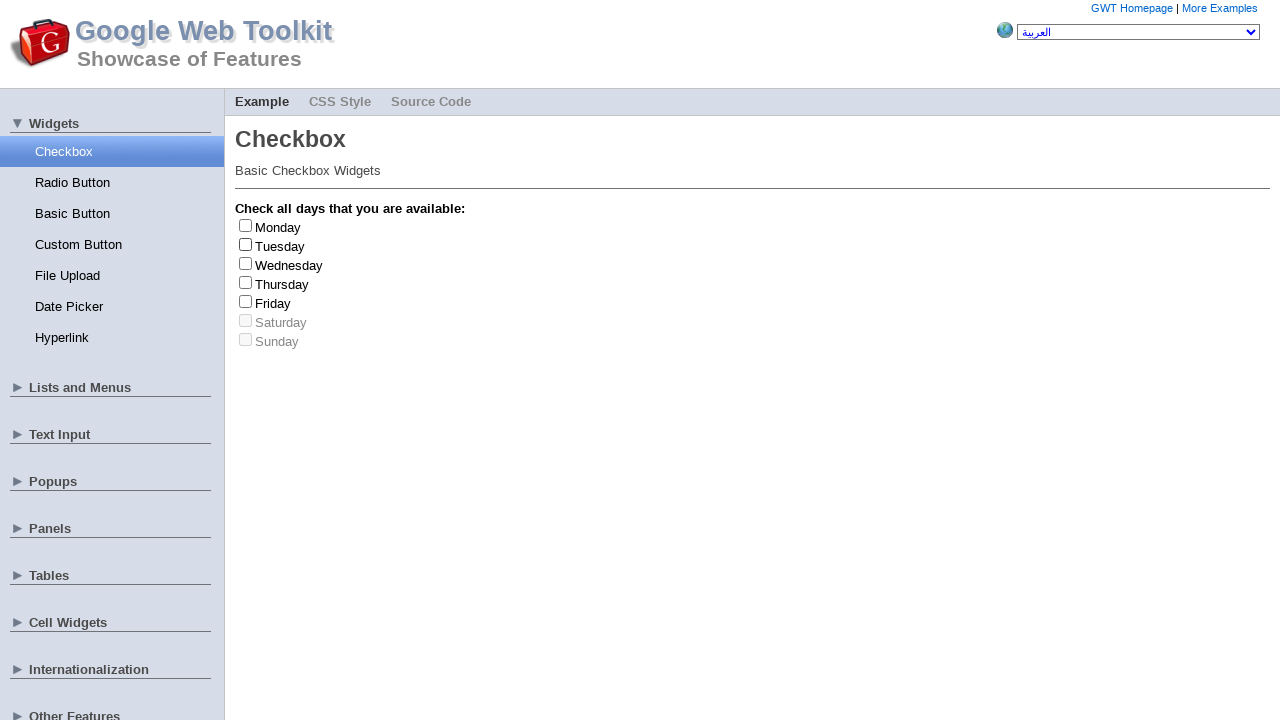

Retrieved all checkbox inputs
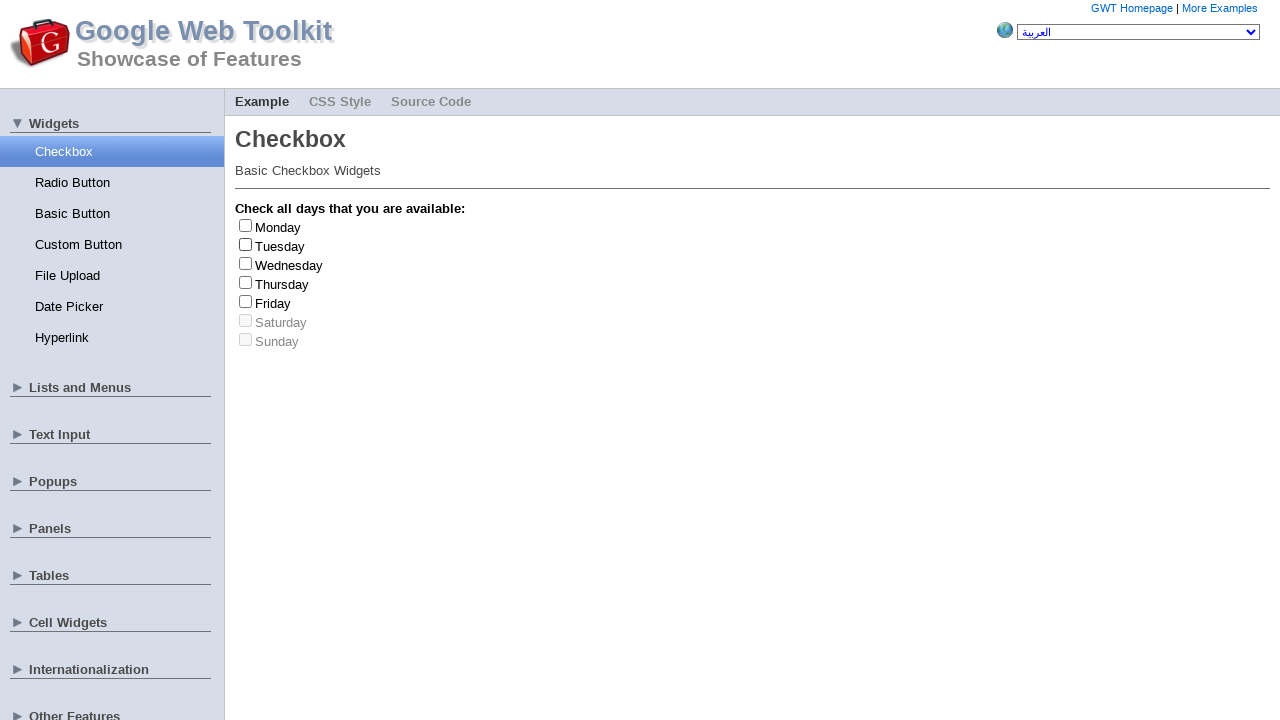

Selected random checkbox at index 4
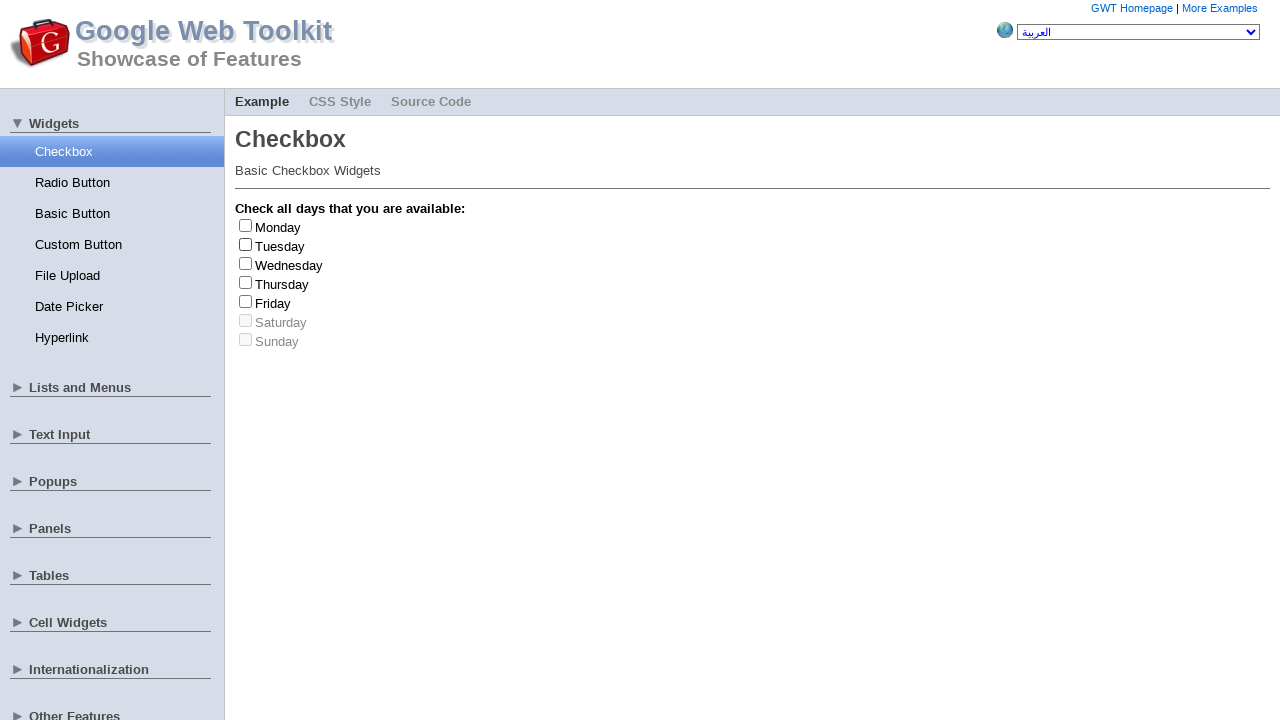

Clicked checkbox at index 4 to check it at (273, 303) on .gwt-CheckBox label >> nth=4
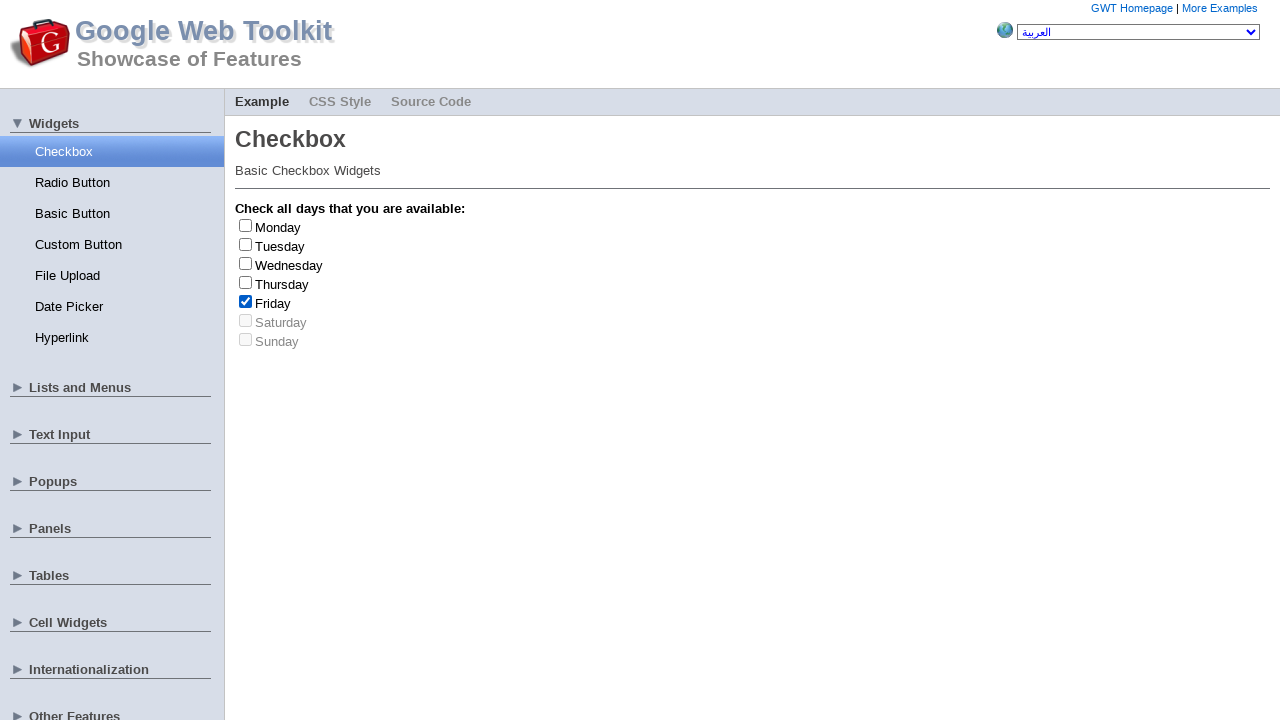

Retrieved checkbox label text: Friday
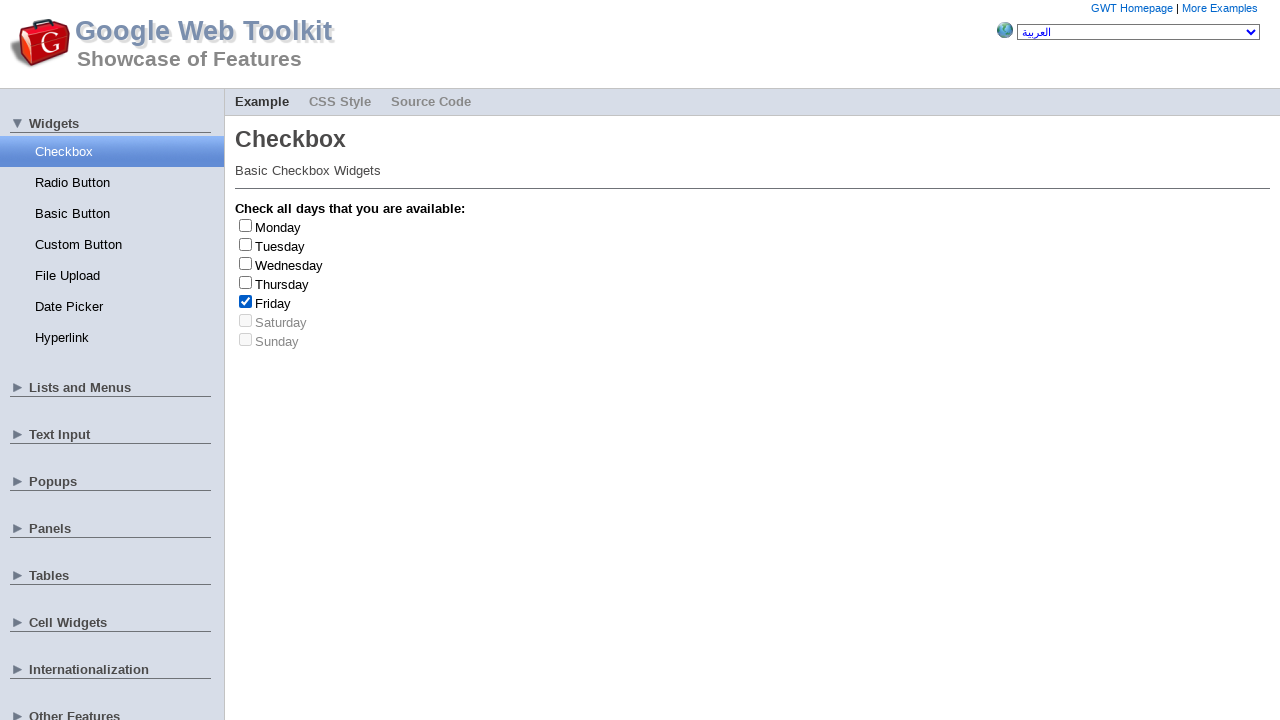

Friday checkbox confirmed (count: 2/3)
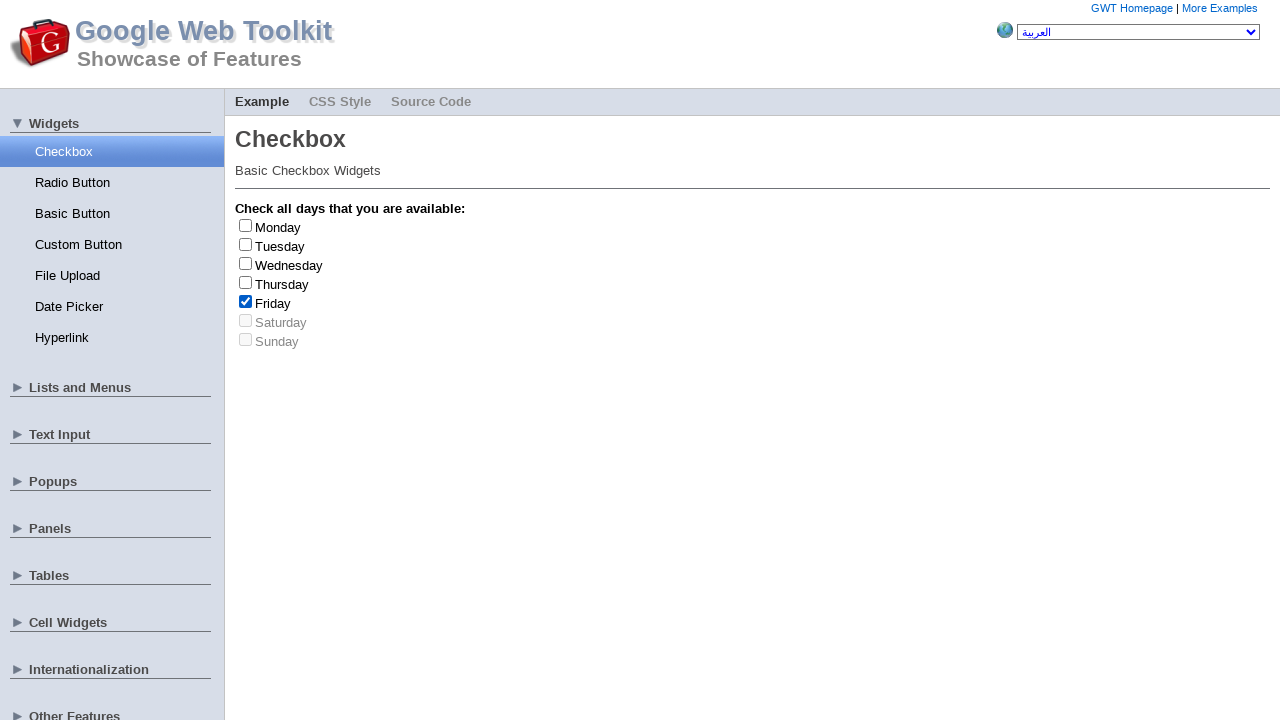

Clicked checkbox at index 4 to uncheck it at (273, 303) on .gwt-CheckBox label >> nth=4
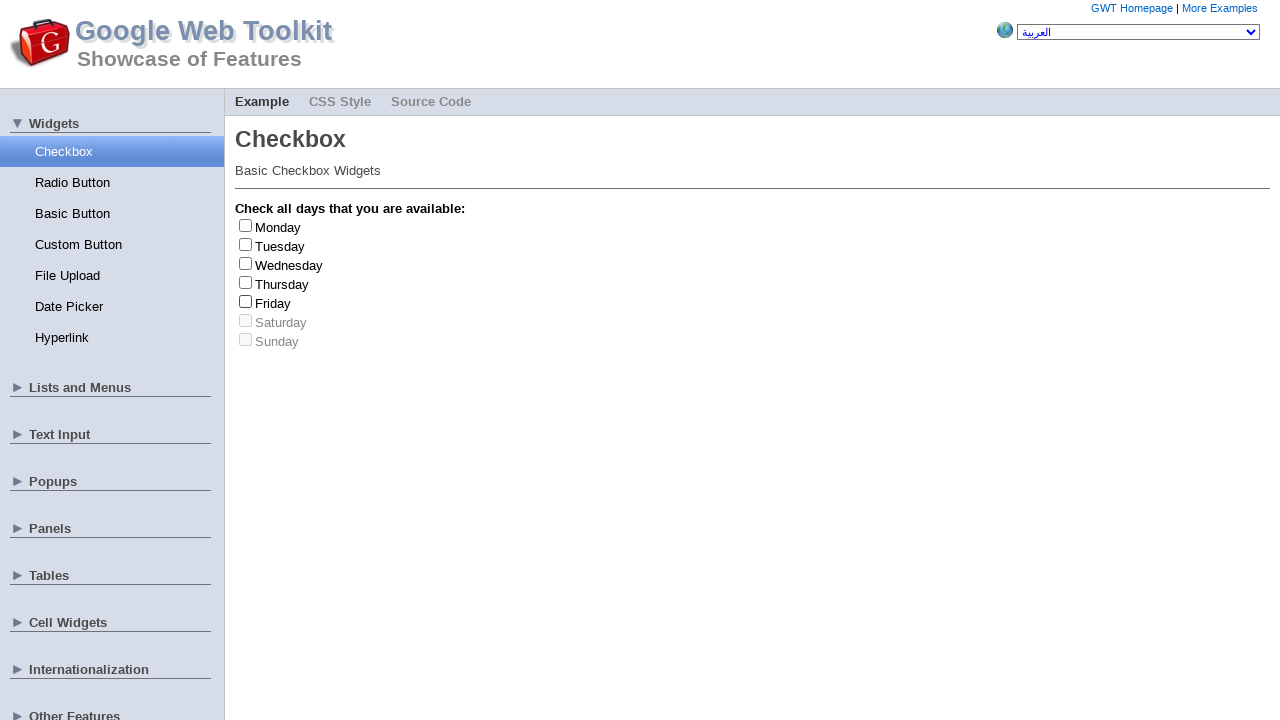

Retrieved all checkbox labels
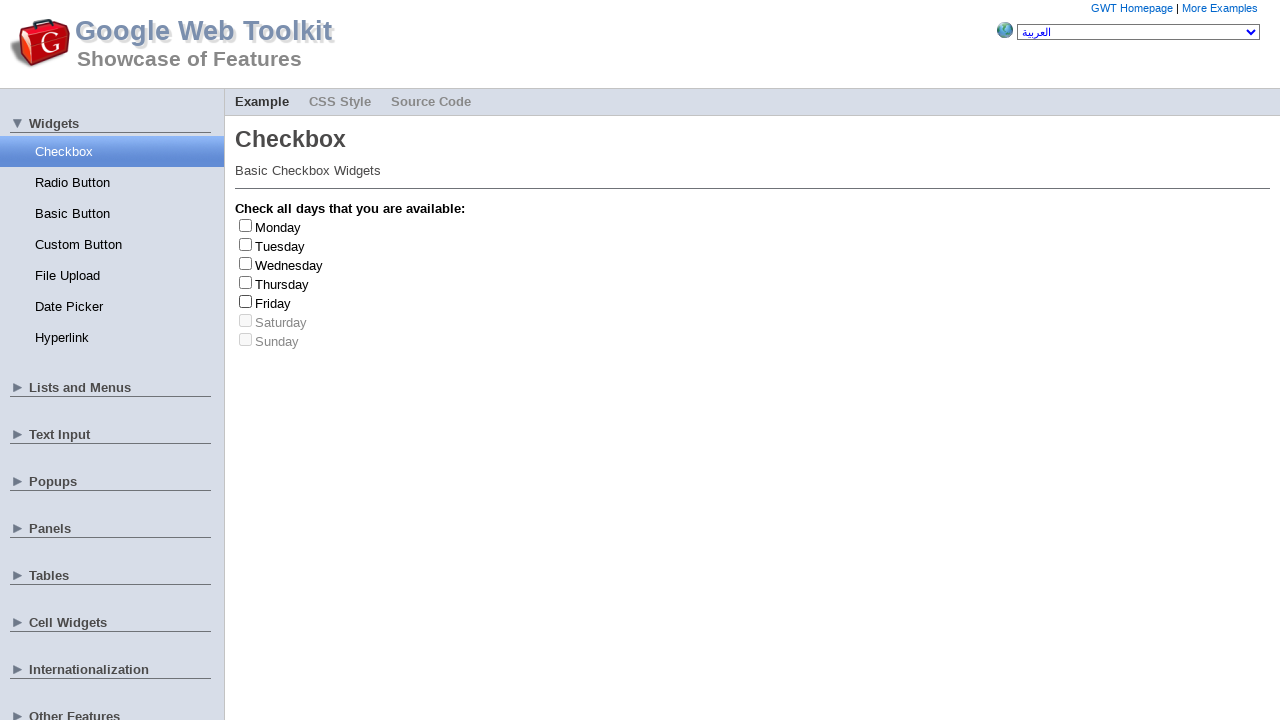

Retrieved all checkbox inputs
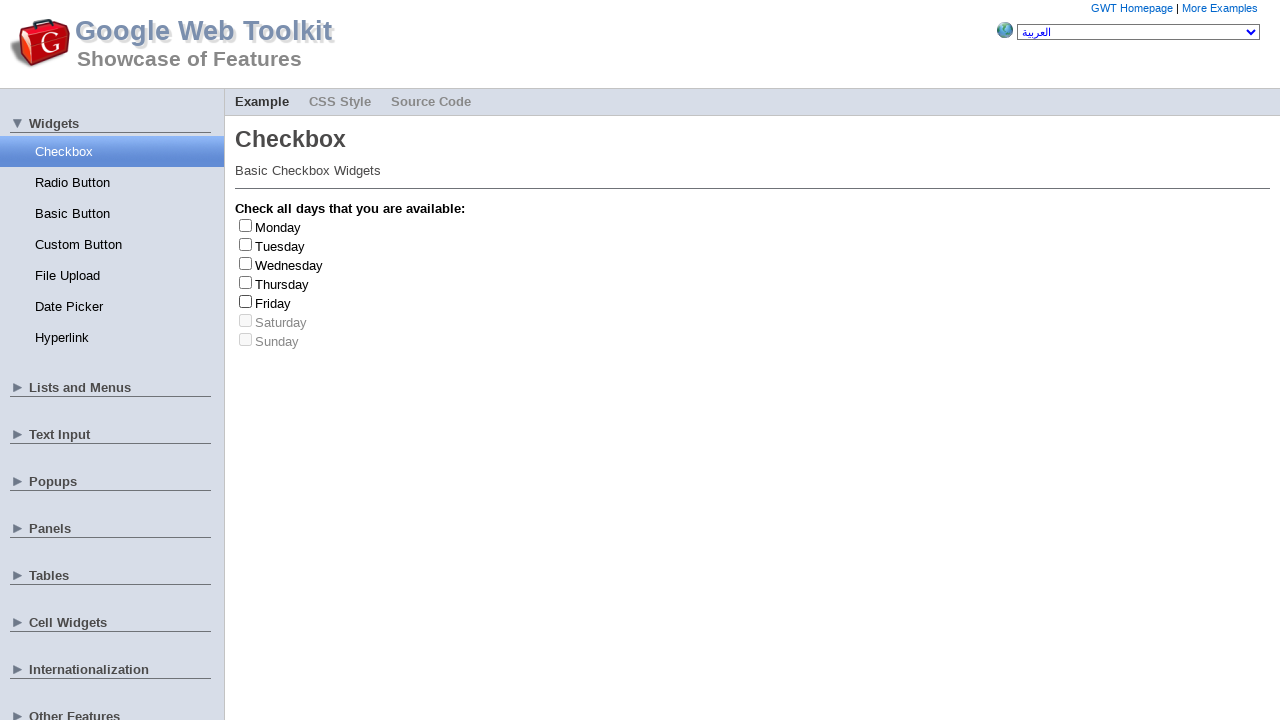

Selected random checkbox at index 1
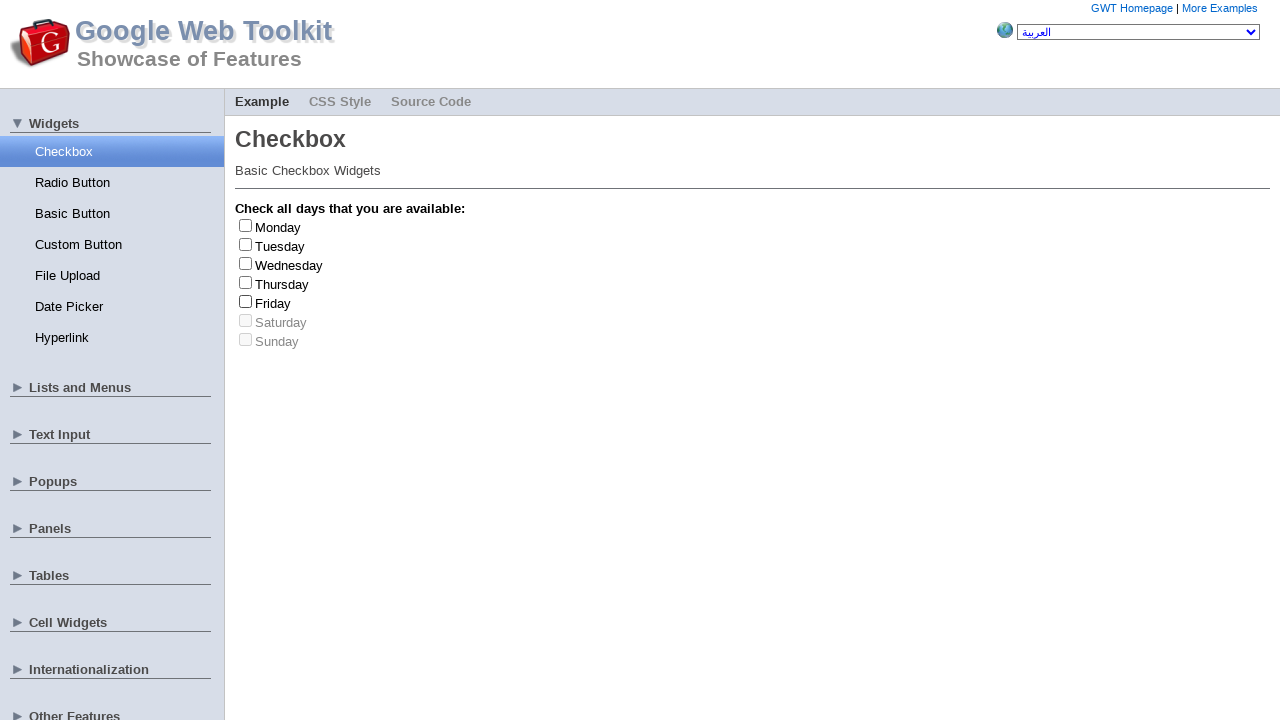

Clicked checkbox at index 1 to check it at (280, 246) on .gwt-CheckBox label >> nth=1
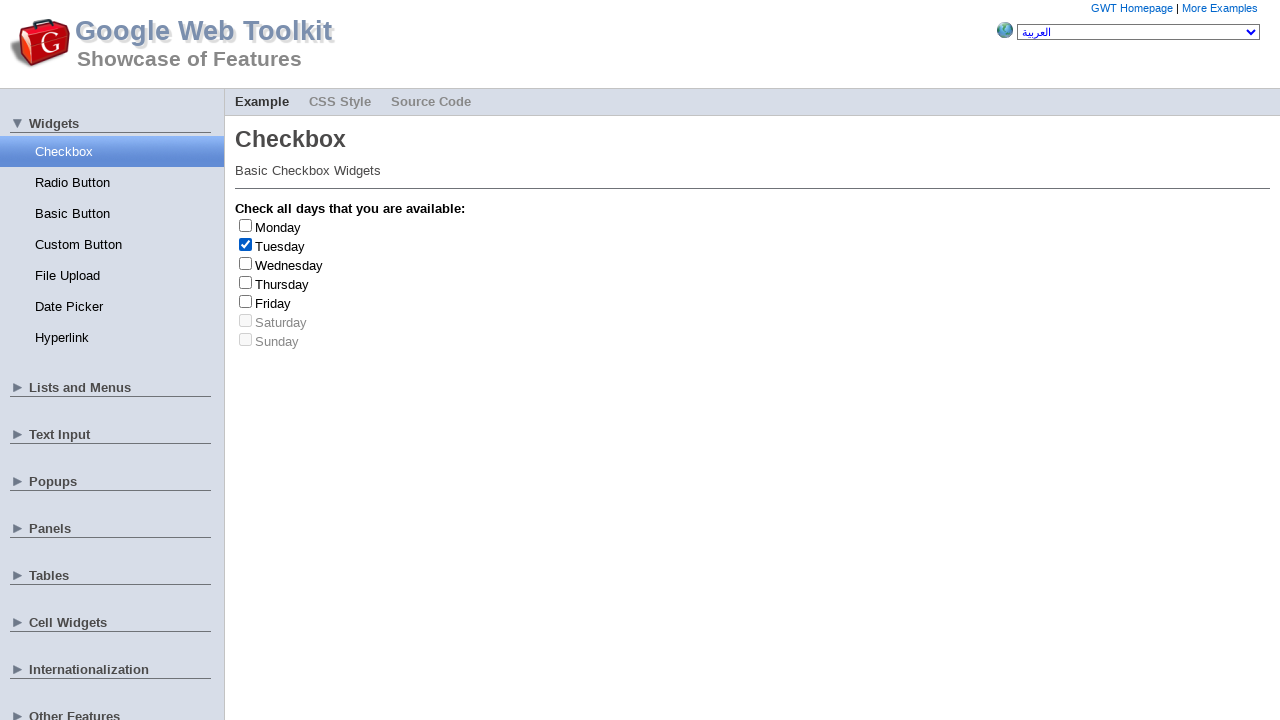

Retrieved checkbox label text: Tuesday
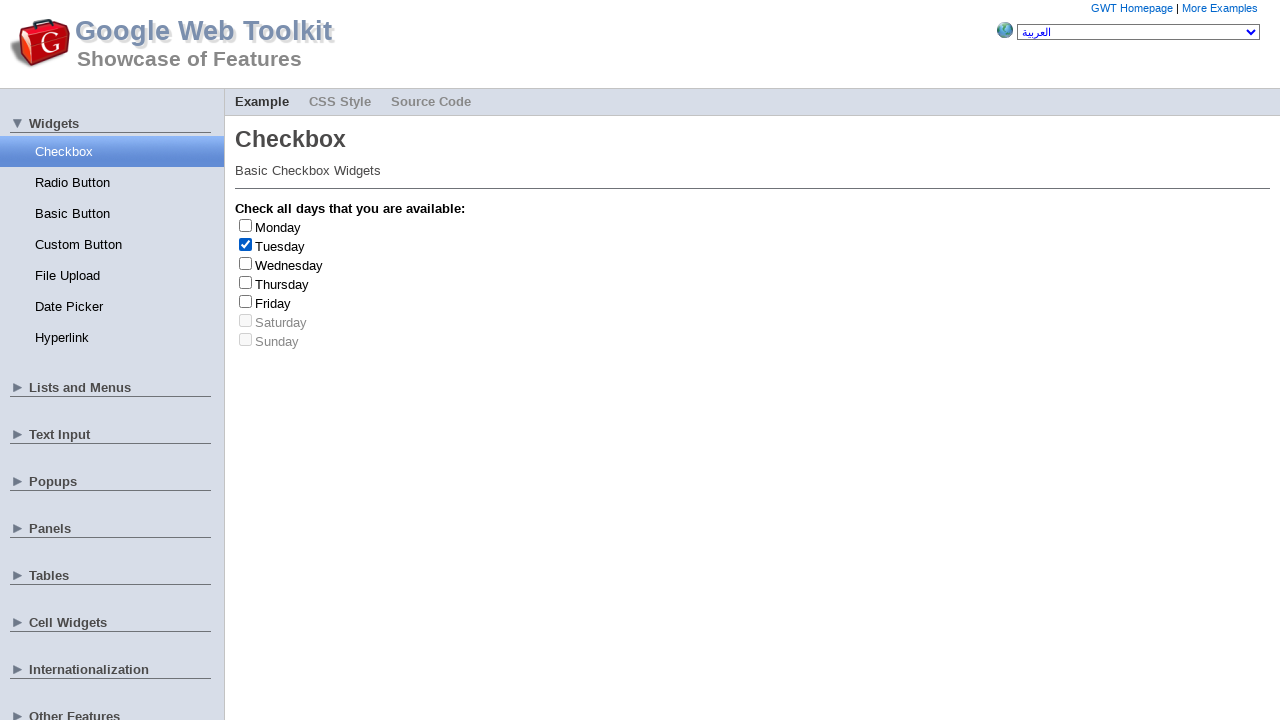

Clicked checkbox at index 1 to uncheck it at (280, 246) on .gwt-CheckBox label >> nth=1
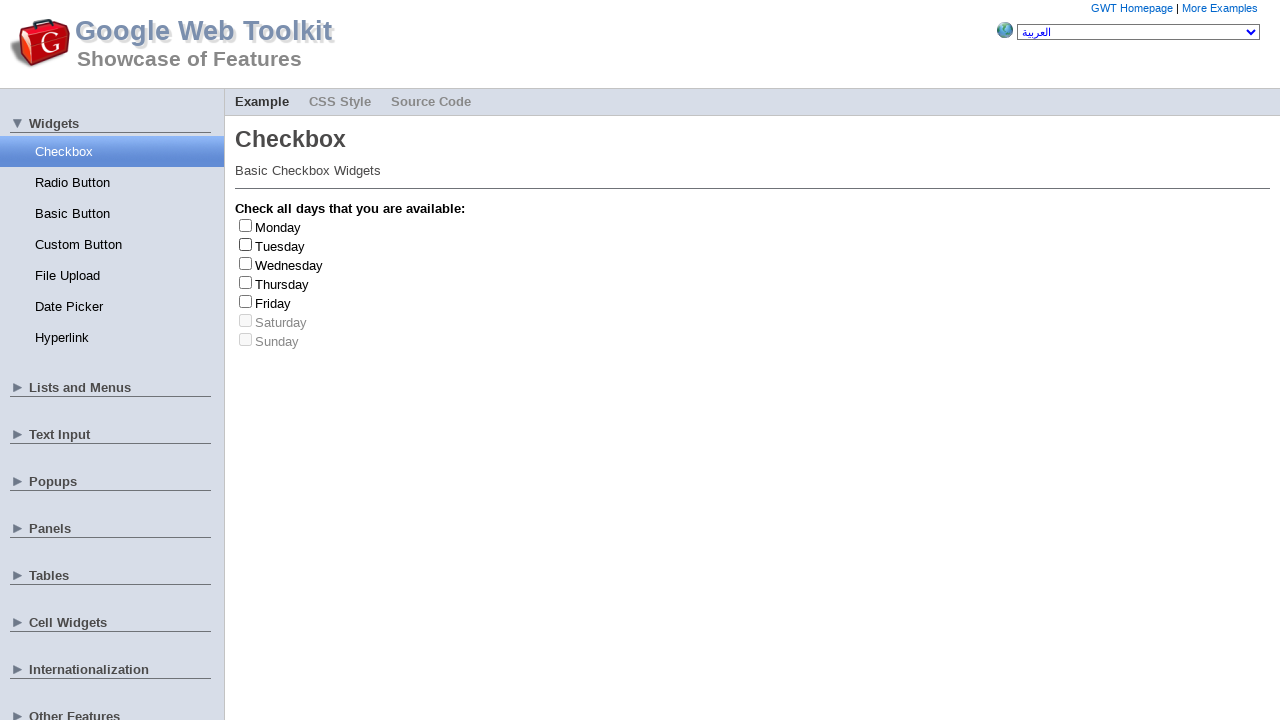

Retrieved all checkbox labels
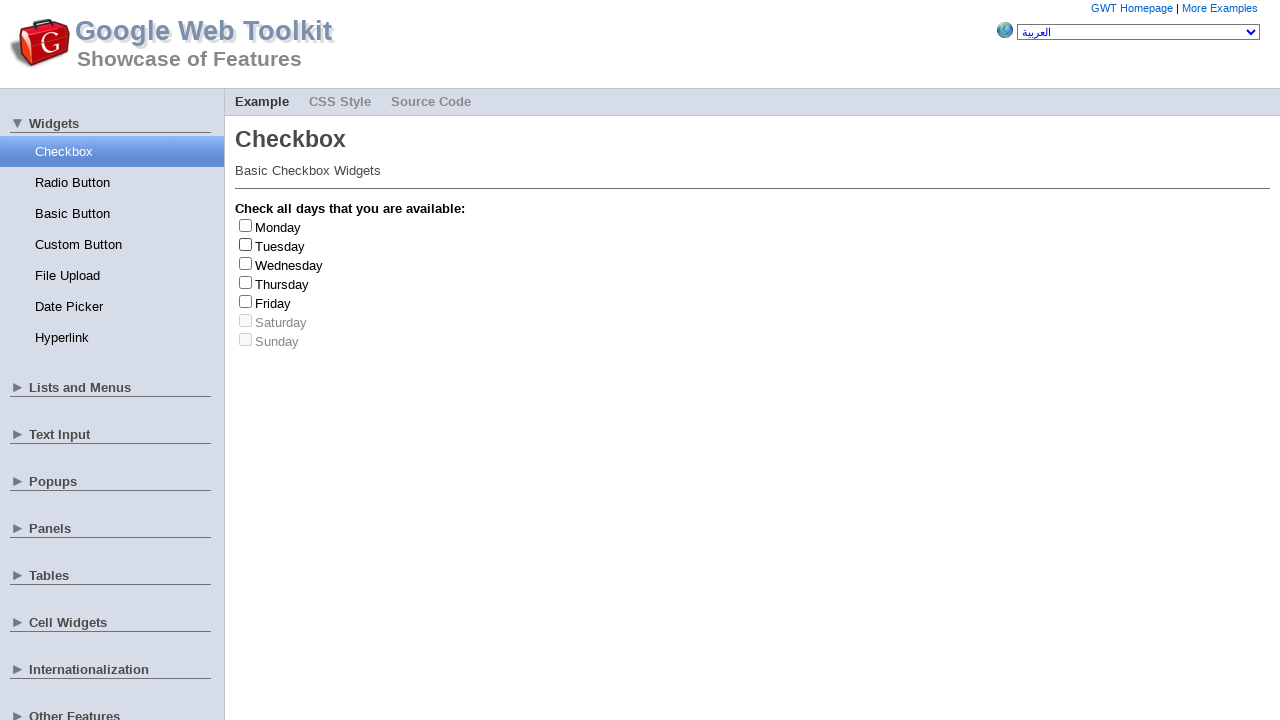

Retrieved all checkbox inputs
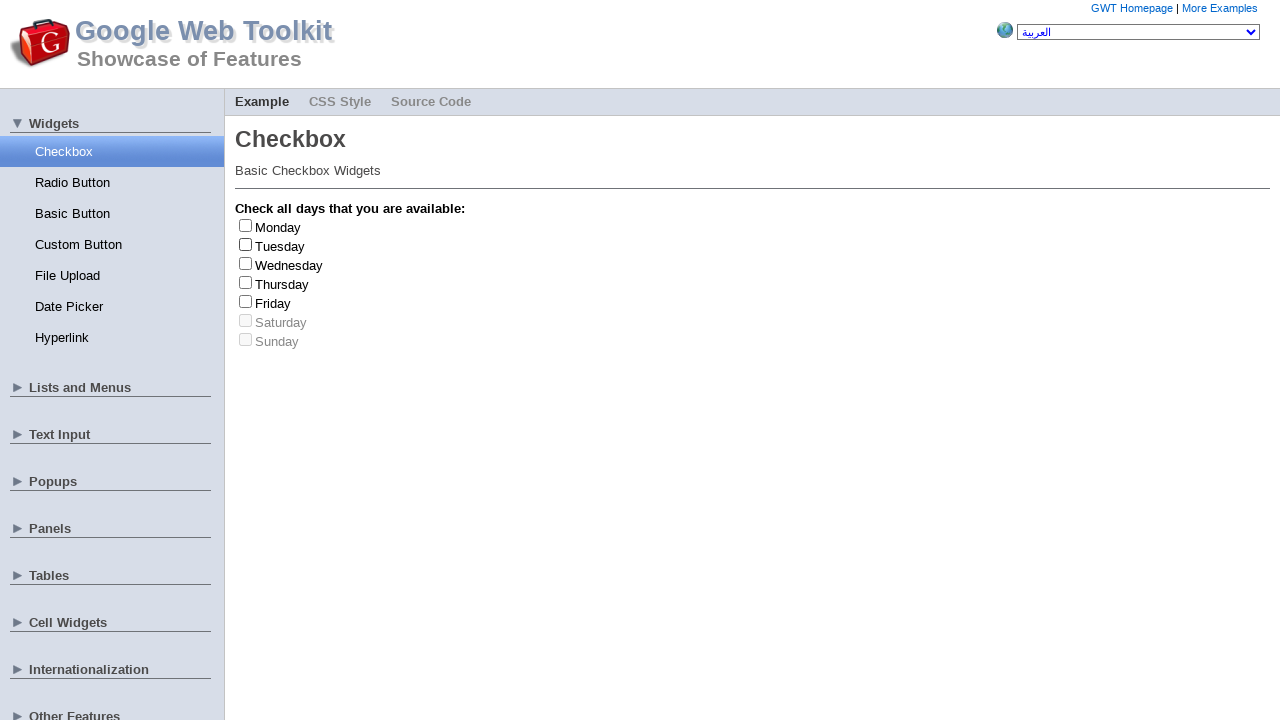

Selected random checkbox at index 5
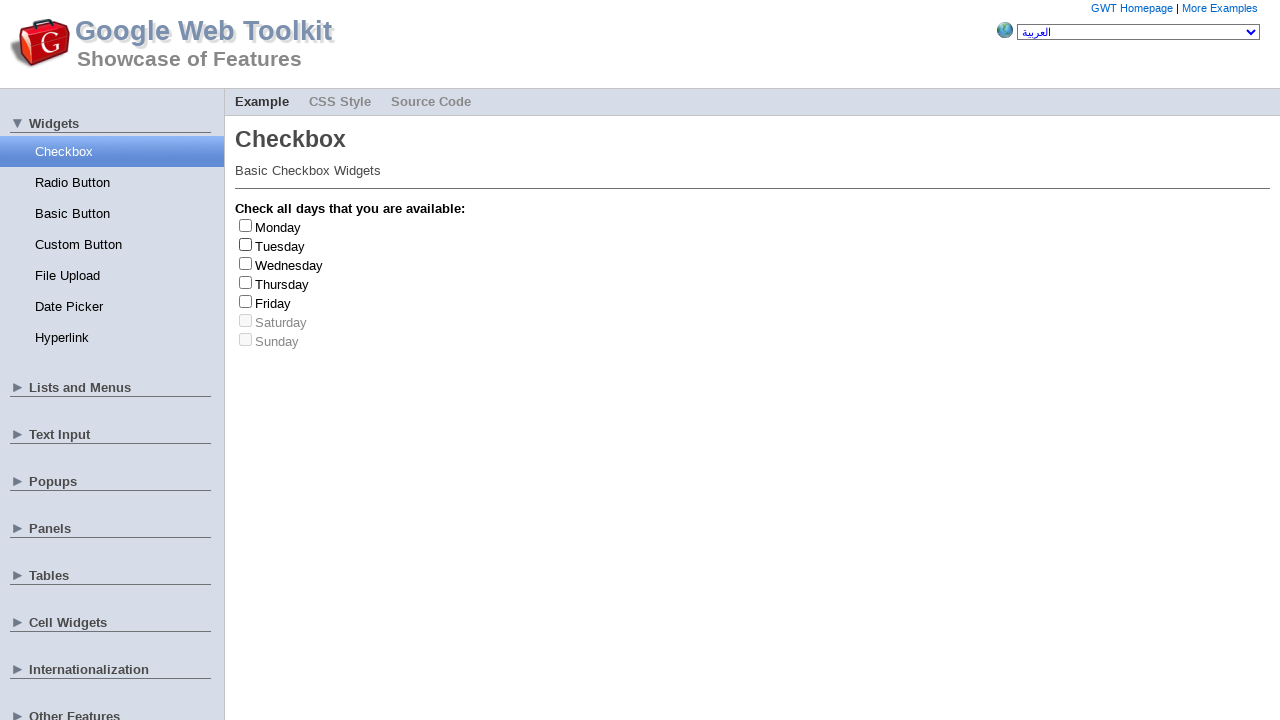

Retrieved all checkbox labels
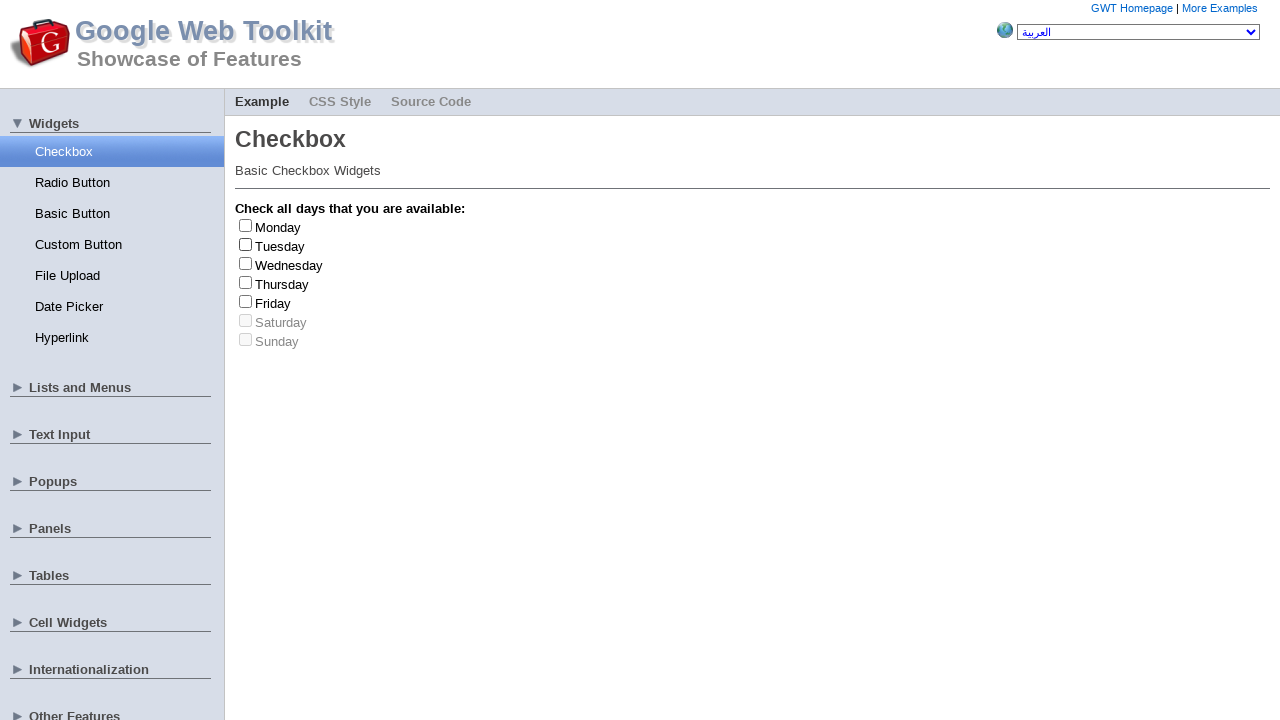

Retrieved all checkbox inputs
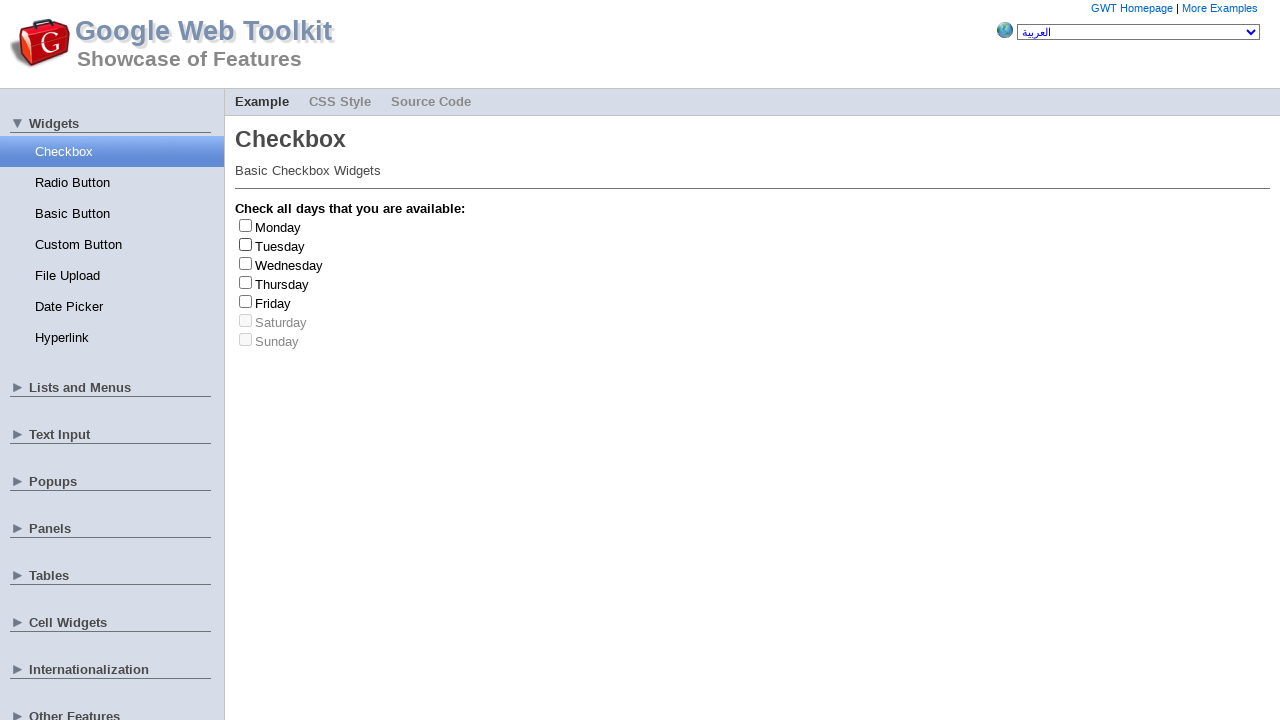

Selected random checkbox at index 6
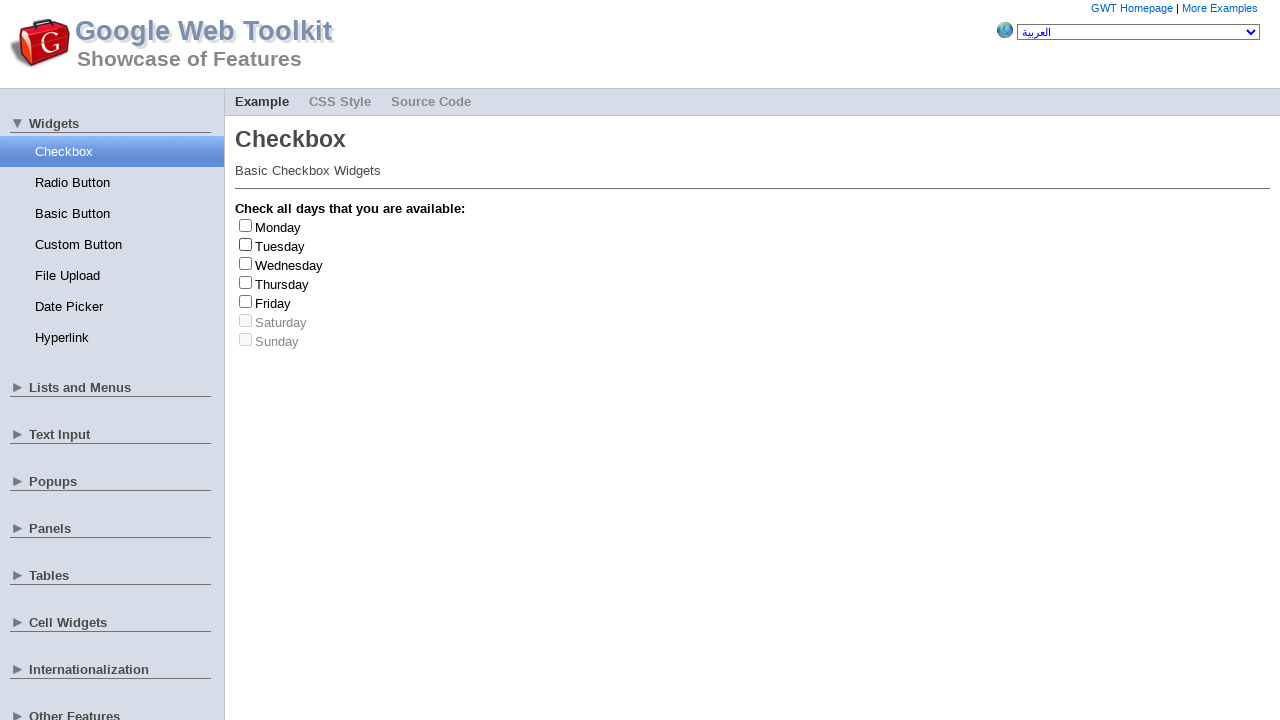

Retrieved all checkbox labels
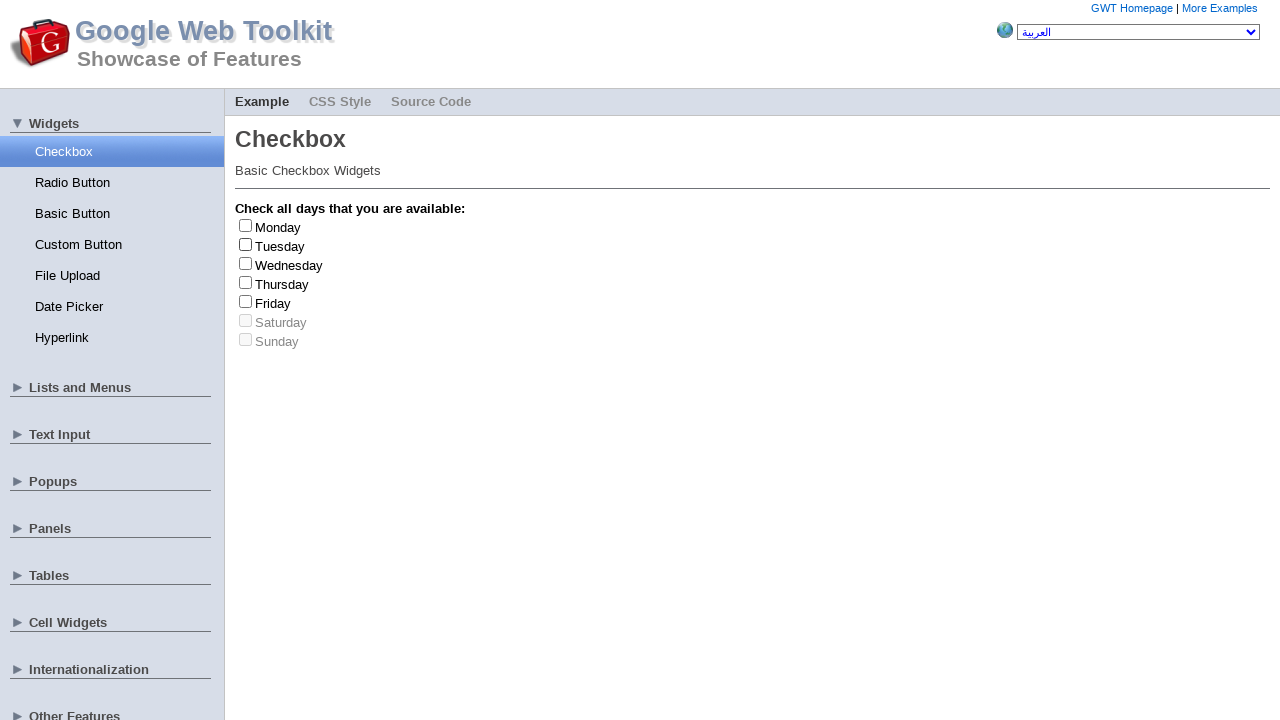

Retrieved all checkbox inputs
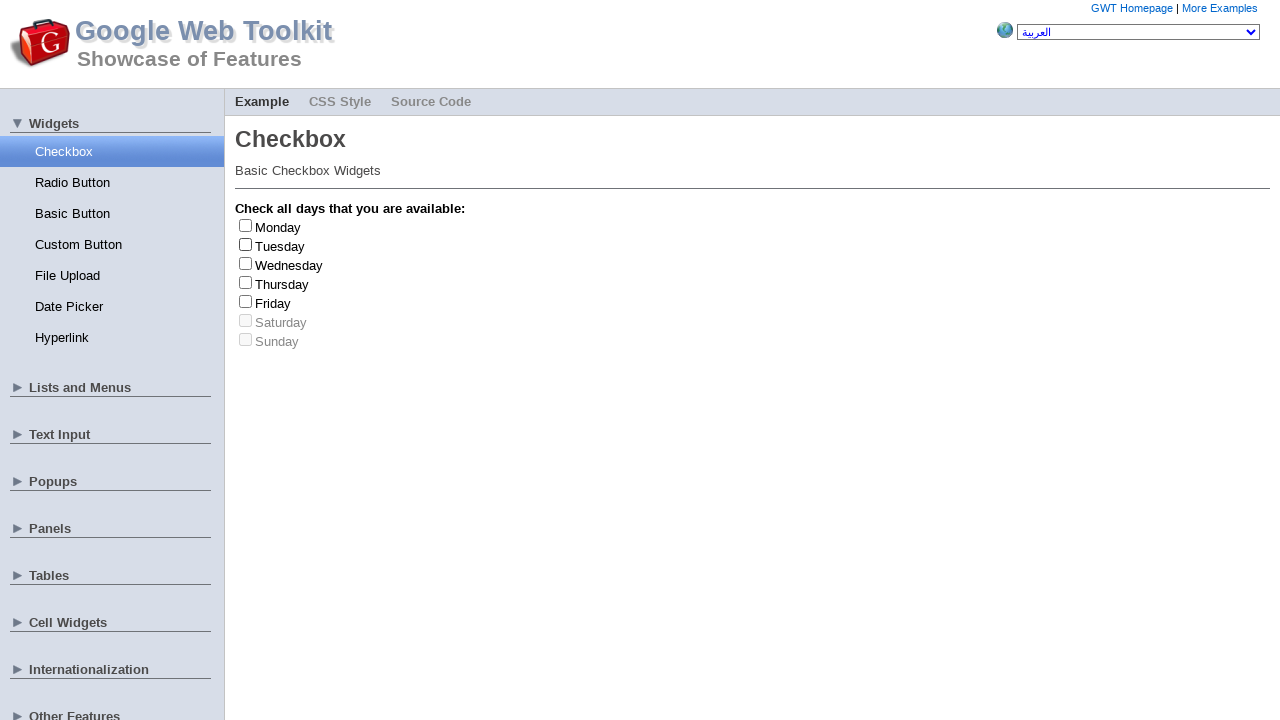

Selected random checkbox at index 0
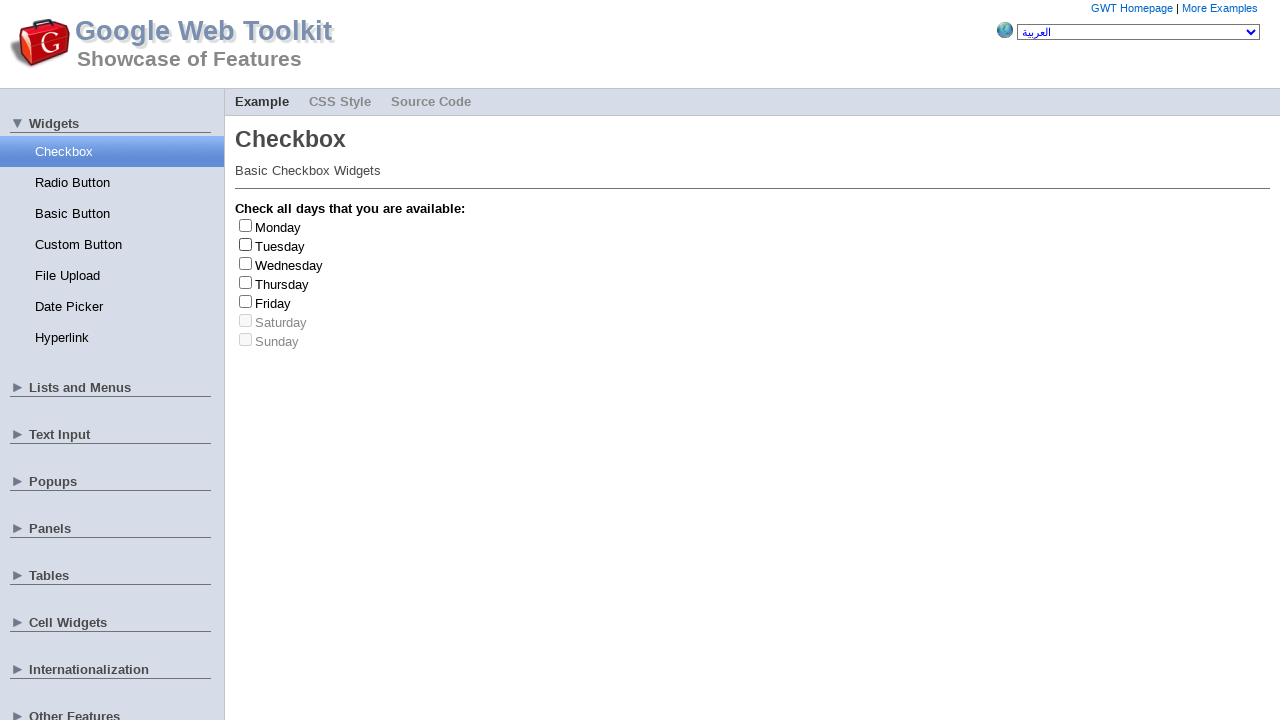

Clicked checkbox at index 0 to check it at (278, 227) on .gwt-CheckBox label >> nth=0
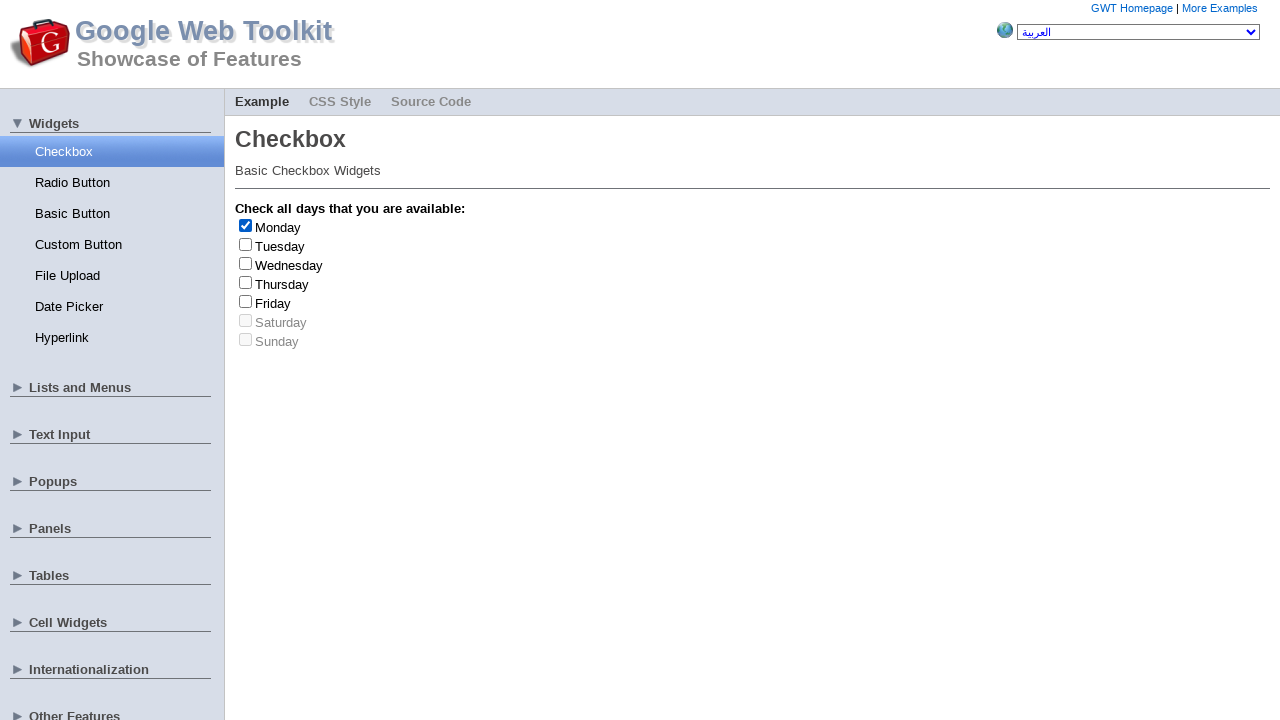

Retrieved checkbox label text: Monday
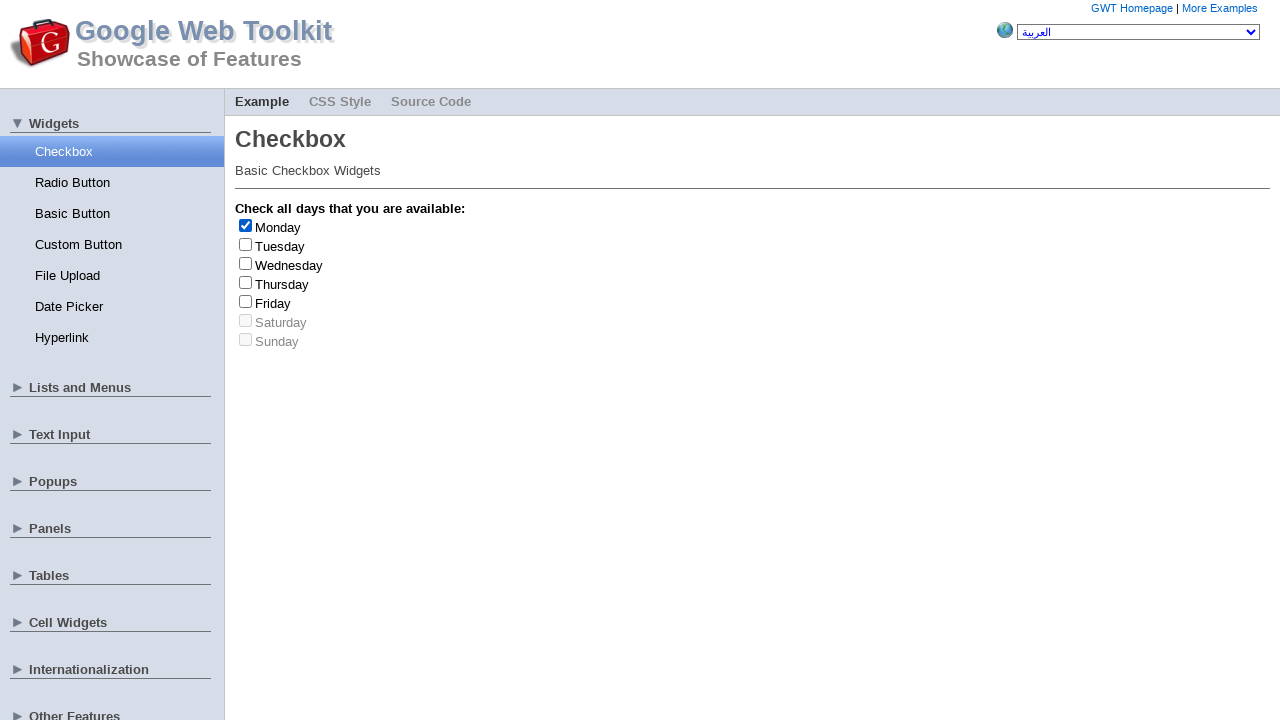

Clicked checkbox at index 0 to uncheck it at (278, 227) on .gwt-CheckBox label >> nth=0
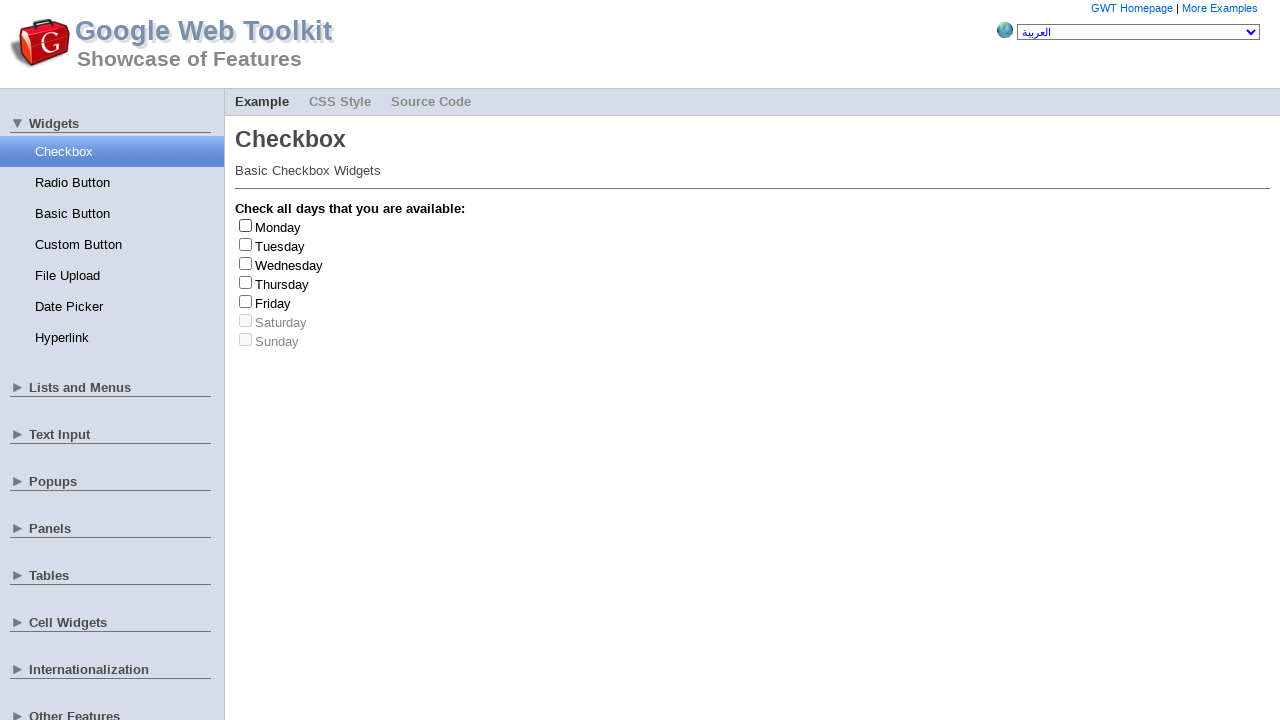

Retrieved all checkbox labels
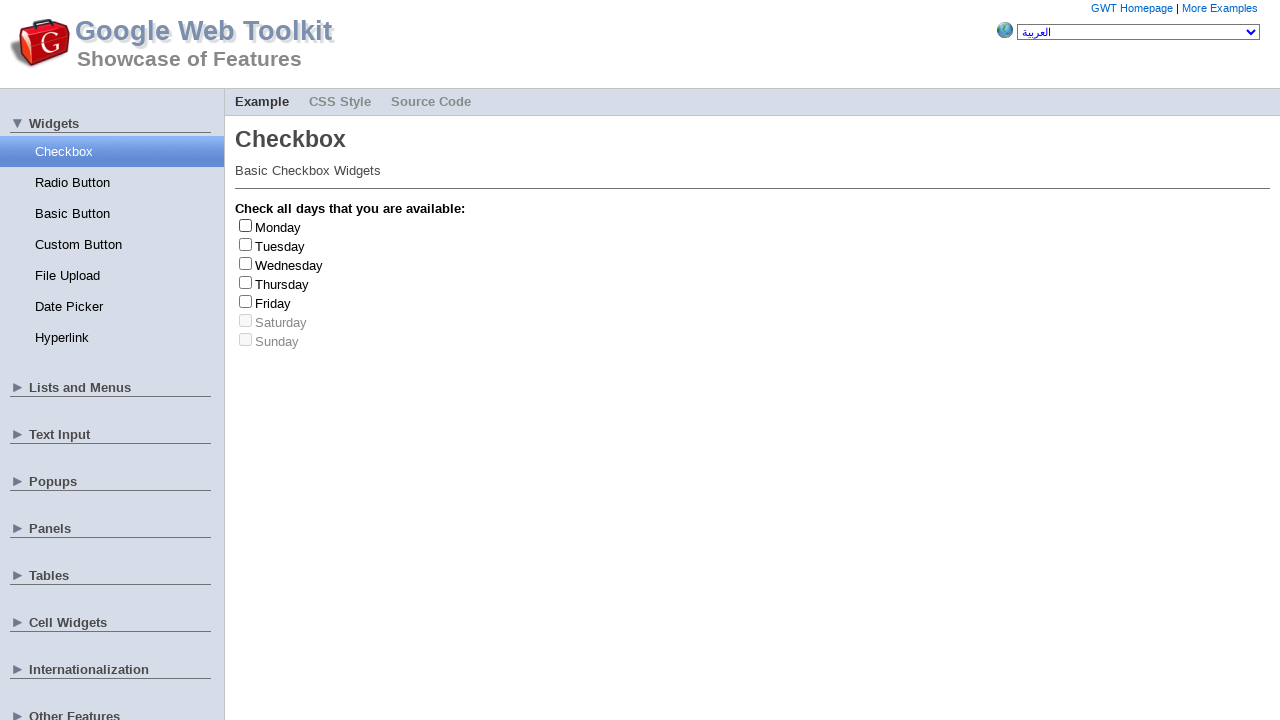

Retrieved all checkbox inputs
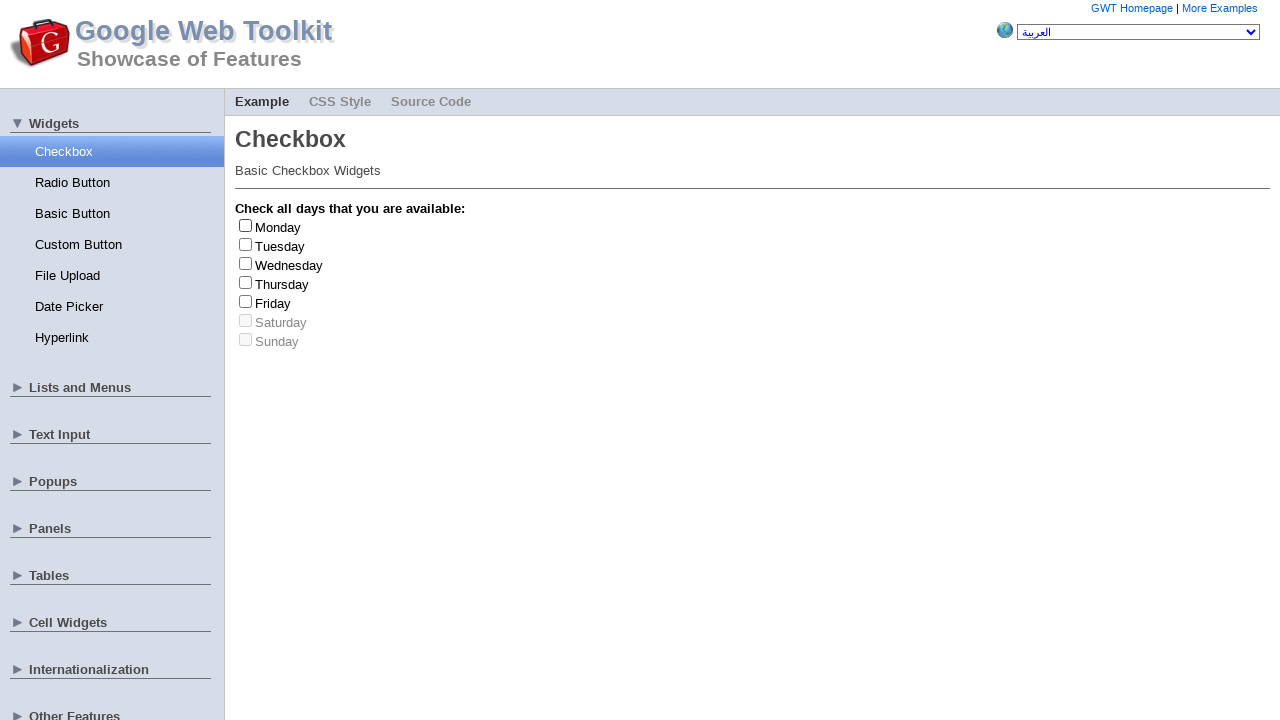

Selected random checkbox at index 3
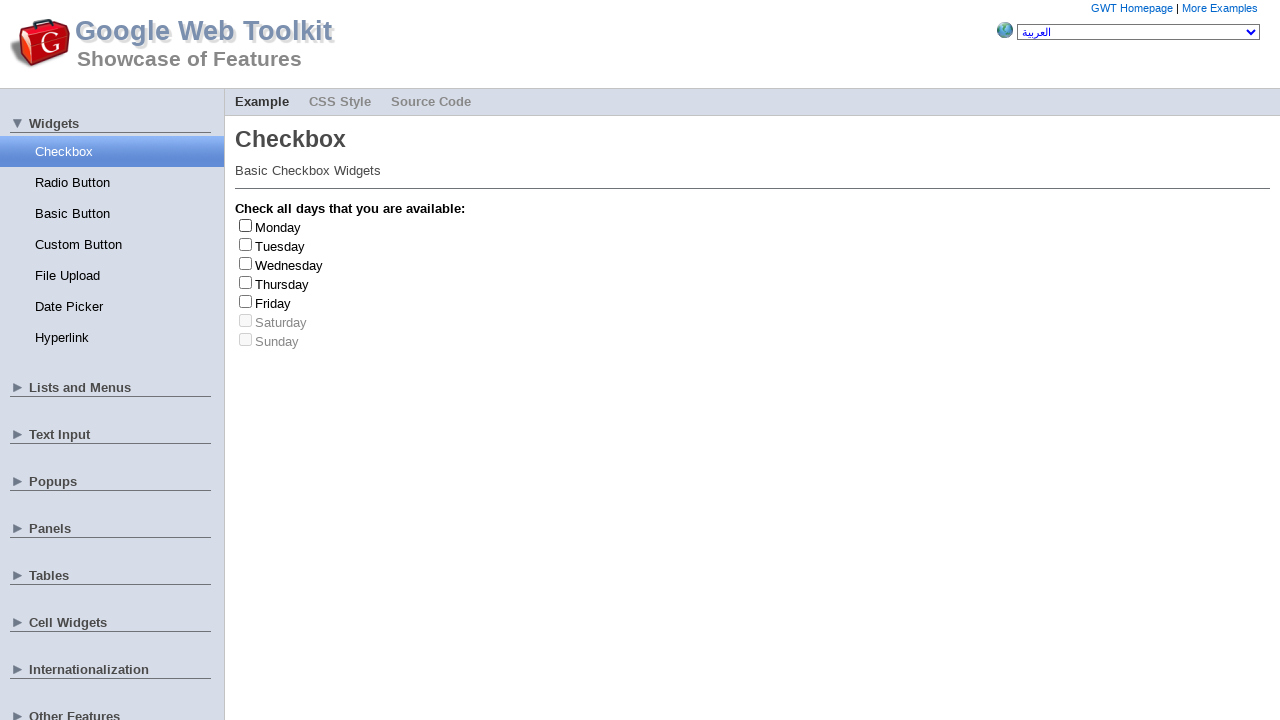

Clicked checkbox at index 3 to check it at (282, 284) on .gwt-CheckBox label >> nth=3
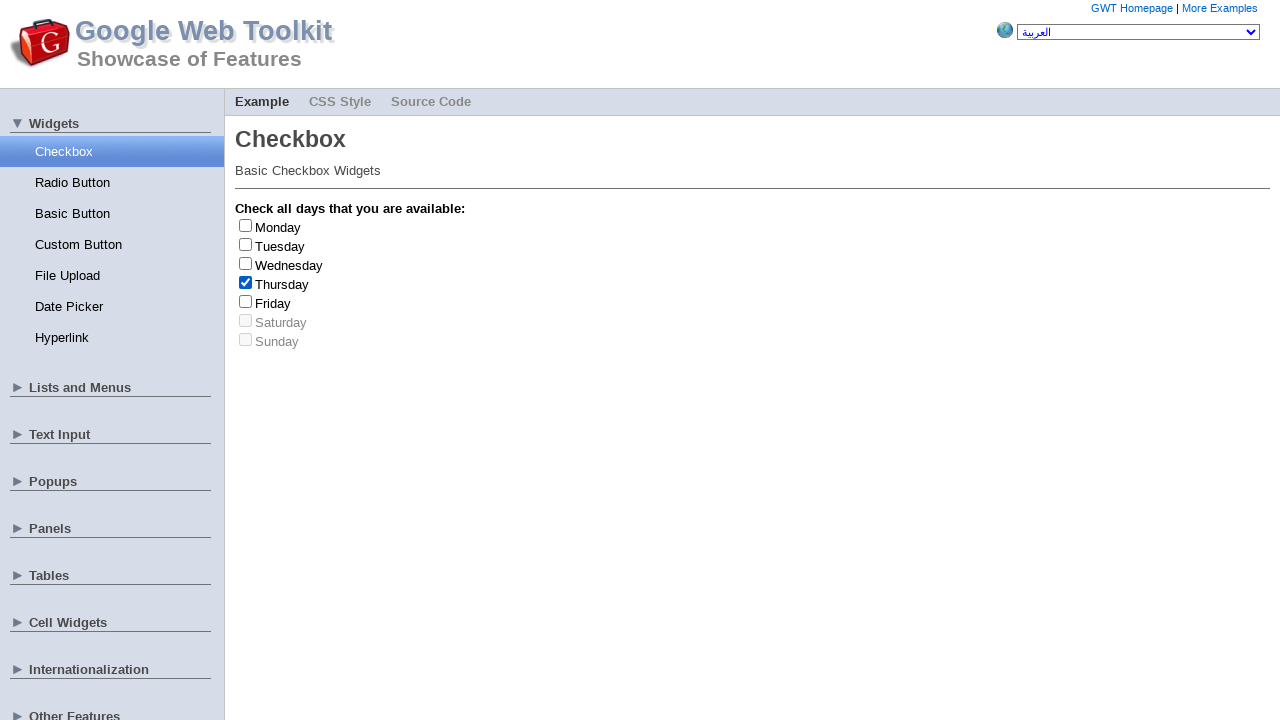

Retrieved checkbox label text: Thursday
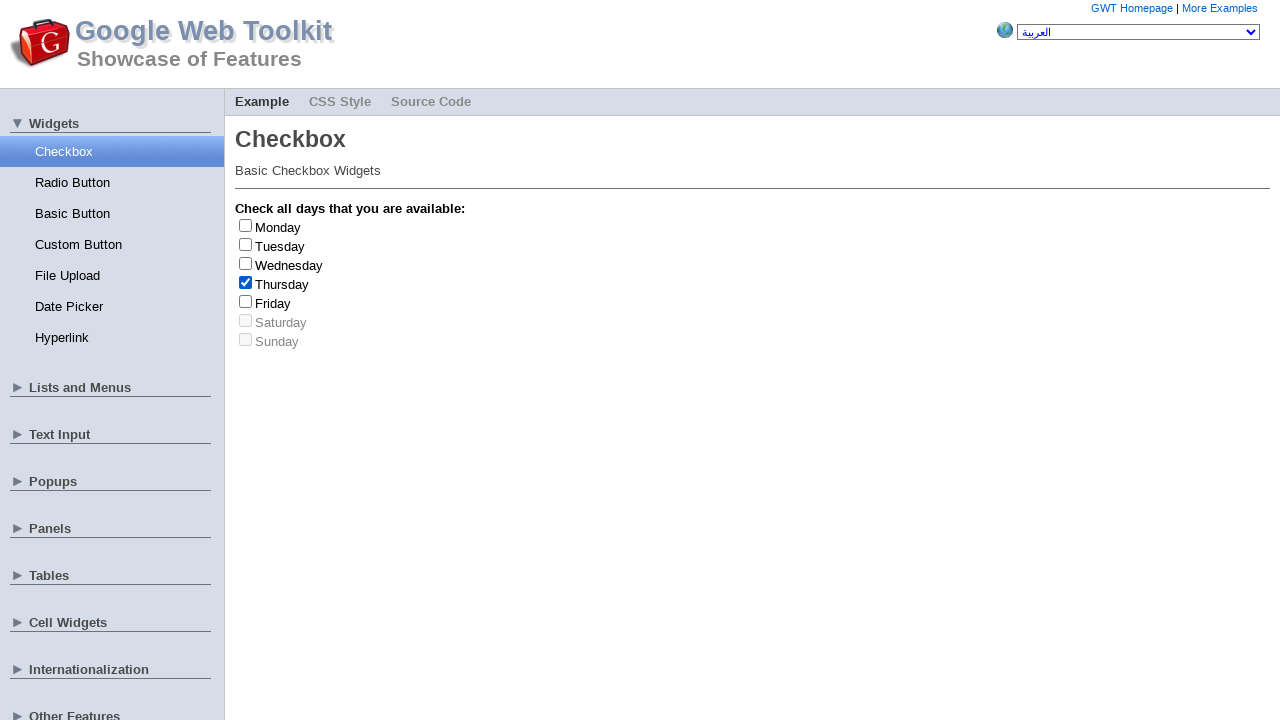

Clicked checkbox at index 3 to uncheck it at (282, 284) on .gwt-CheckBox label >> nth=3
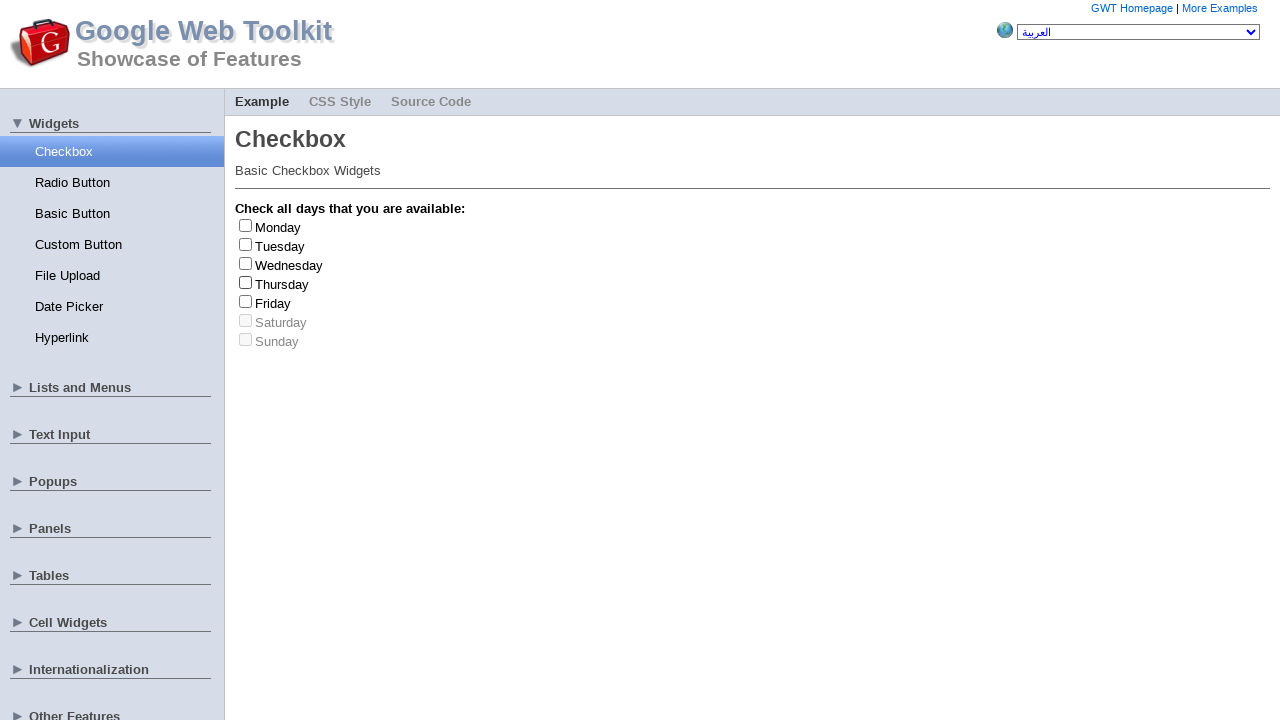

Retrieved all checkbox labels
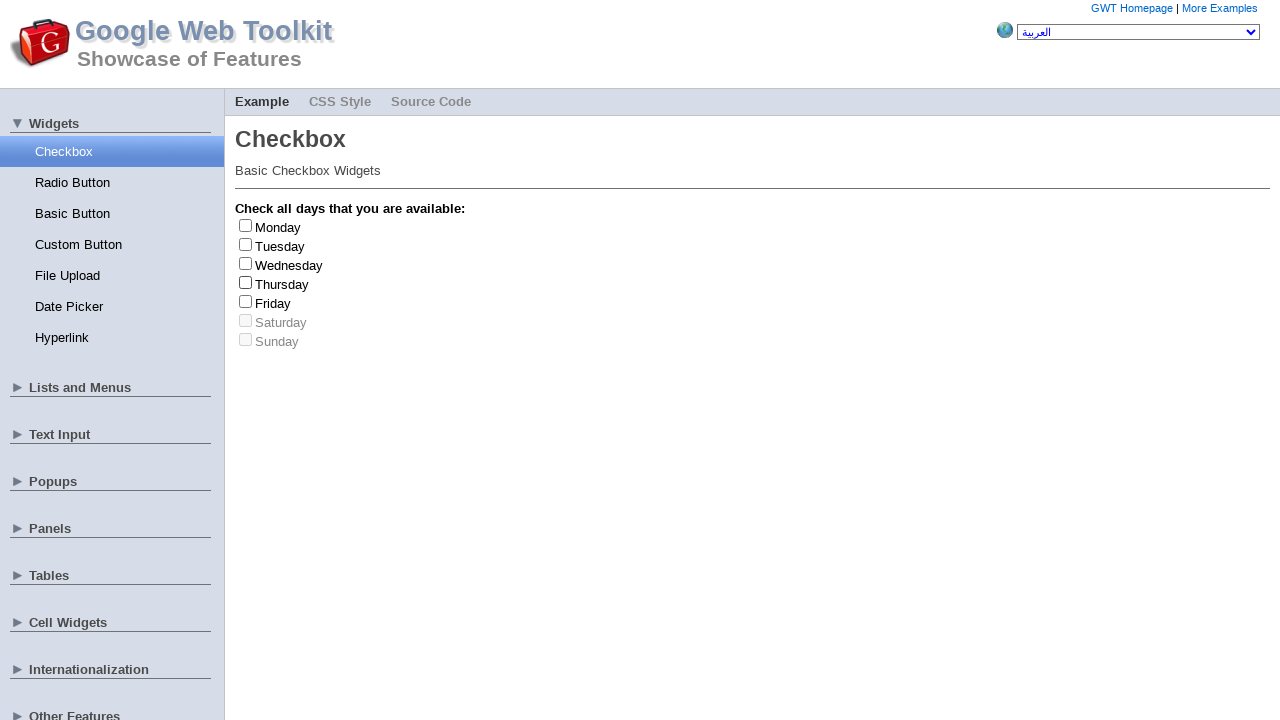

Retrieved all checkbox inputs
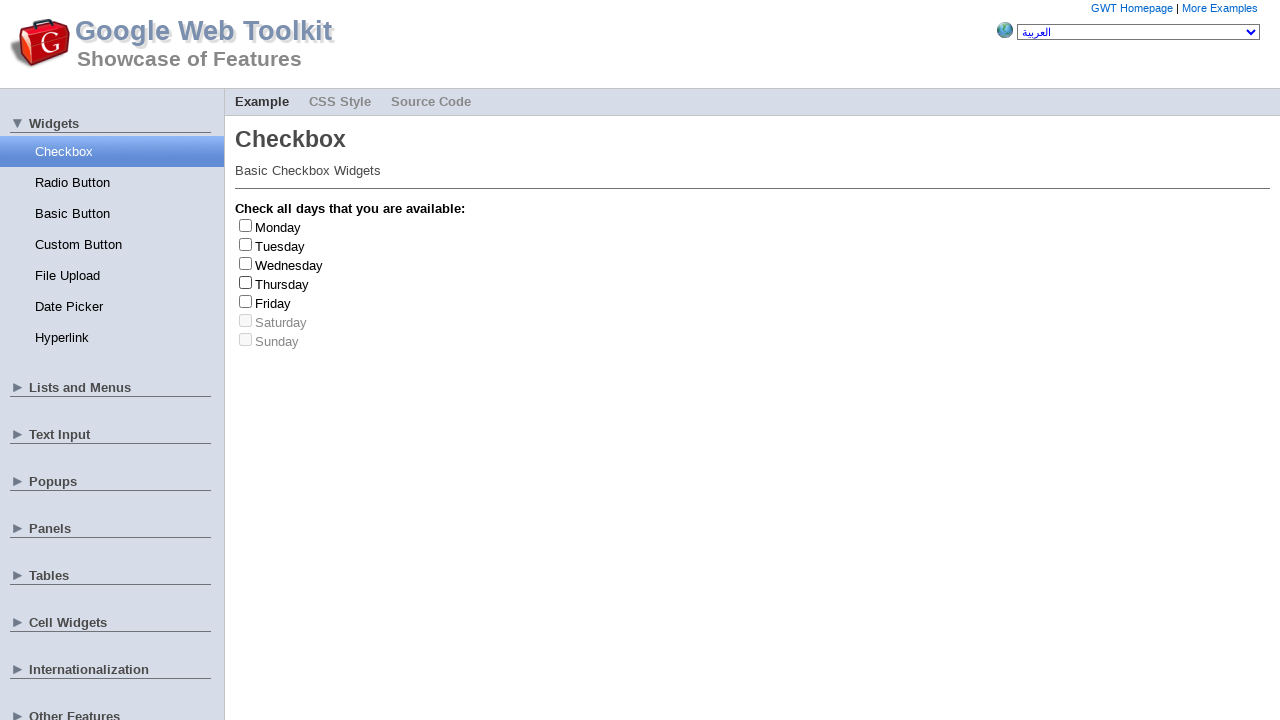

Selected random checkbox at index 5
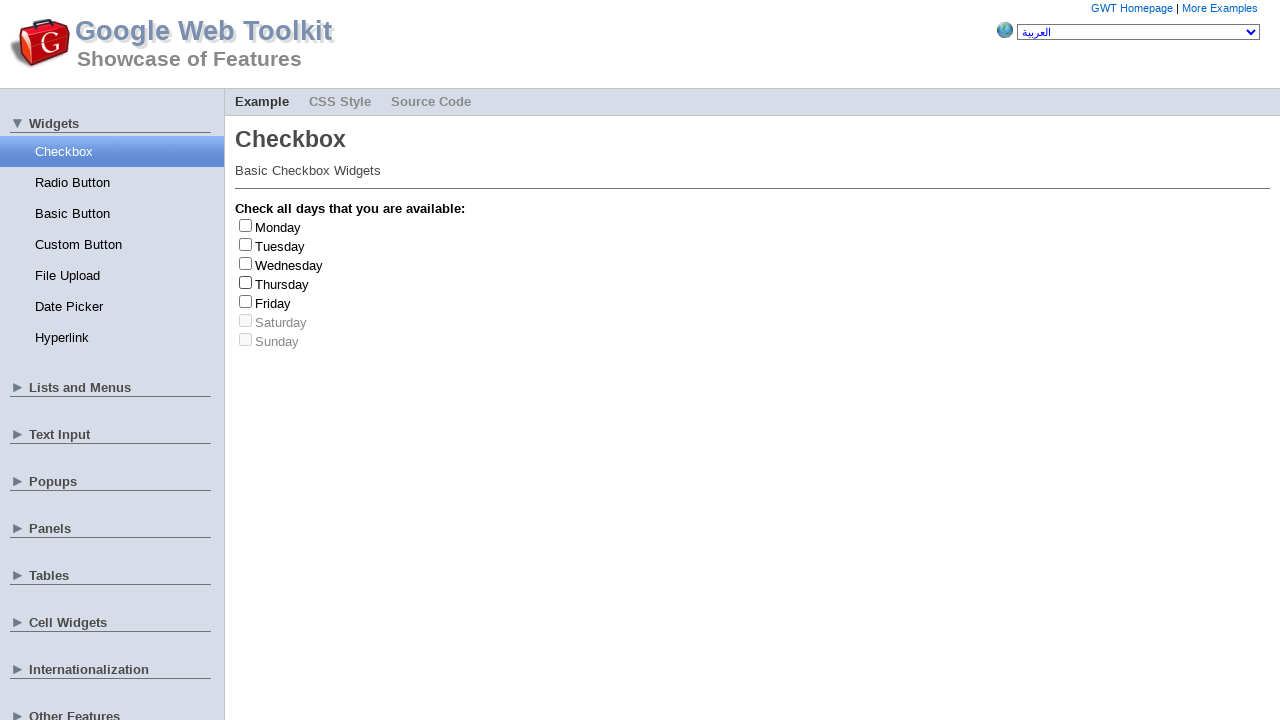

Retrieved all checkbox labels
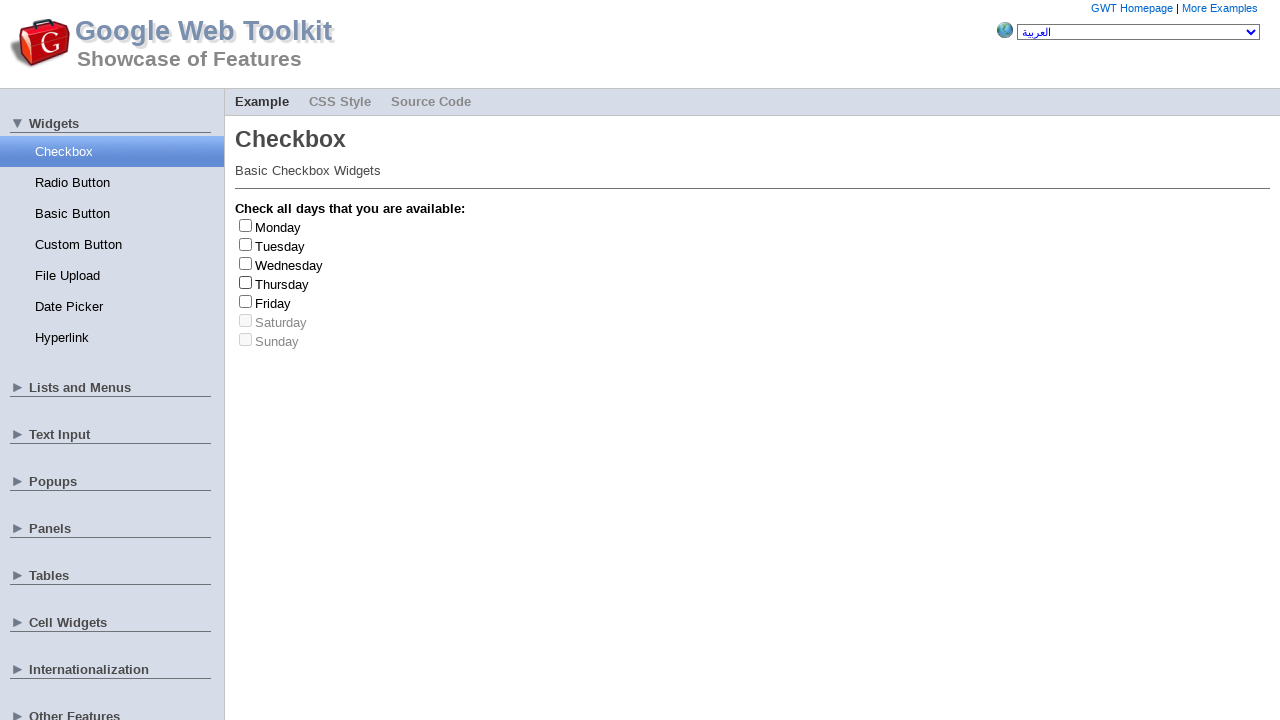

Retrieved all checkbox inputs
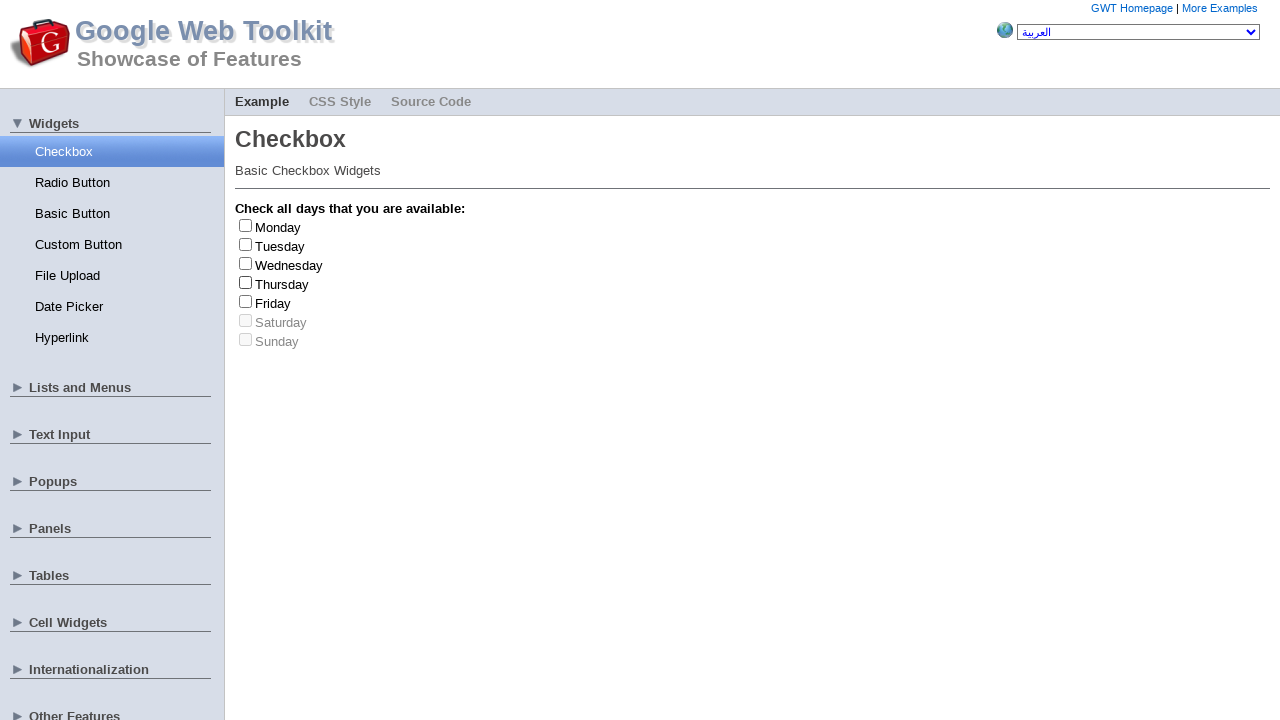

Selected random checkbox at index 1
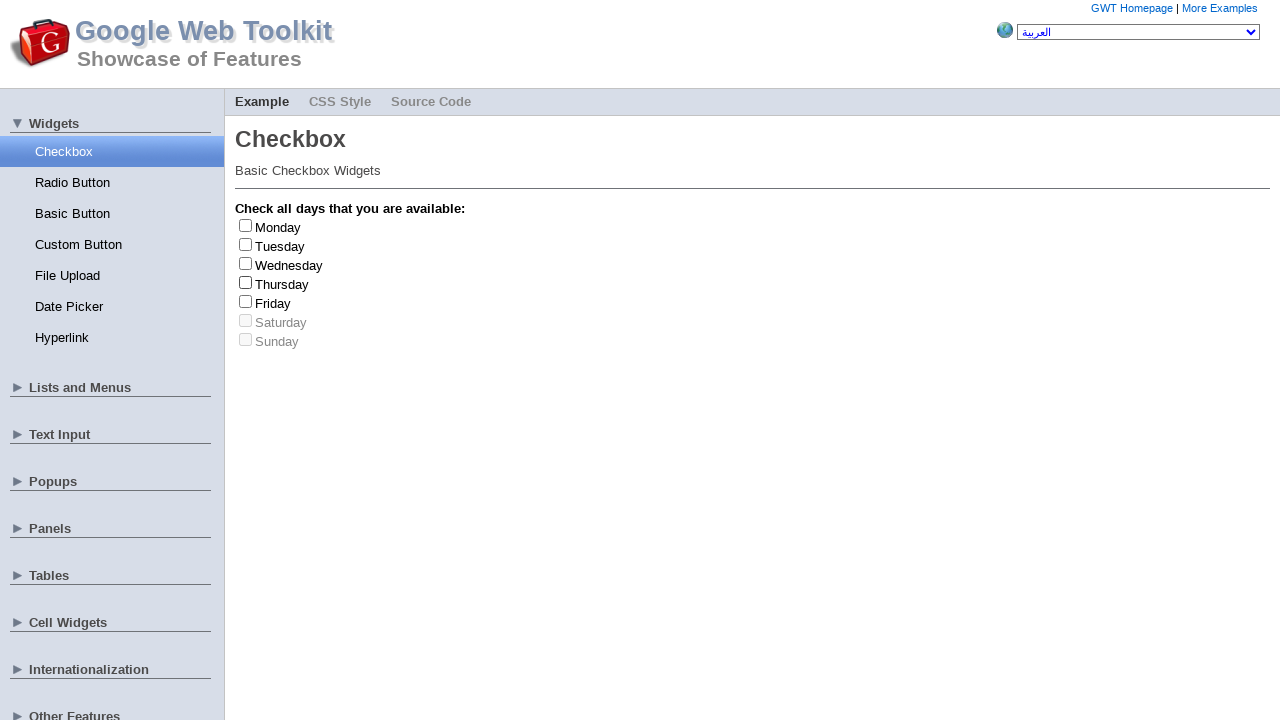

Clicked checkbox at index 1 to check it at (280, 246) on .gwt-CheckBox label >> nth=1
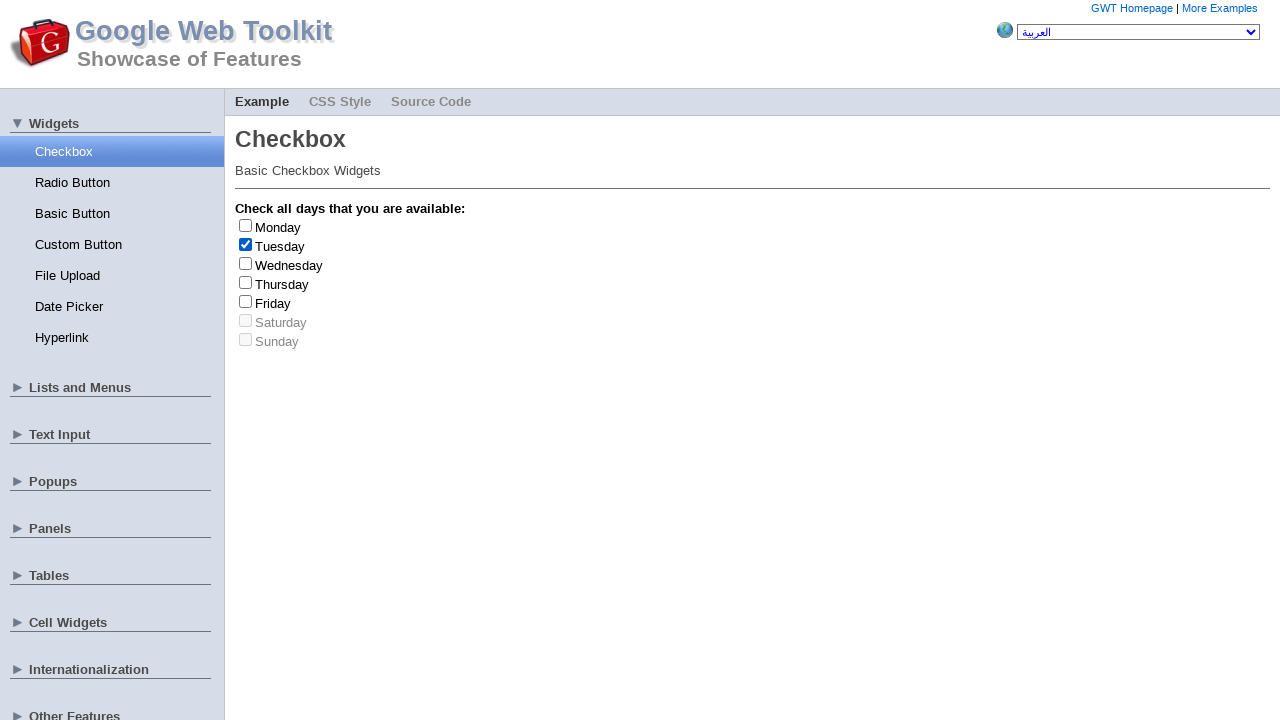

Retrieved checkbox label text: Tuesday
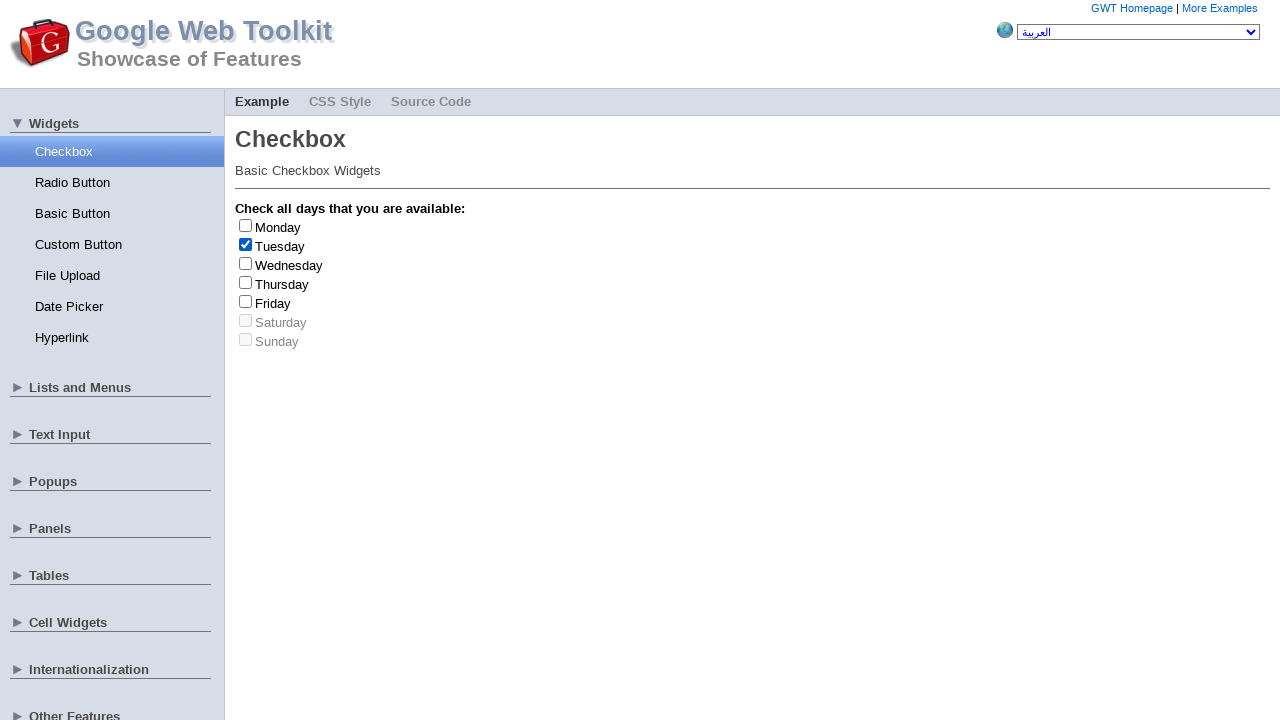

Clicked checkbox at index 1 to uncheck it at (280, 246) on .gwt-CheckBox label >> nth=1
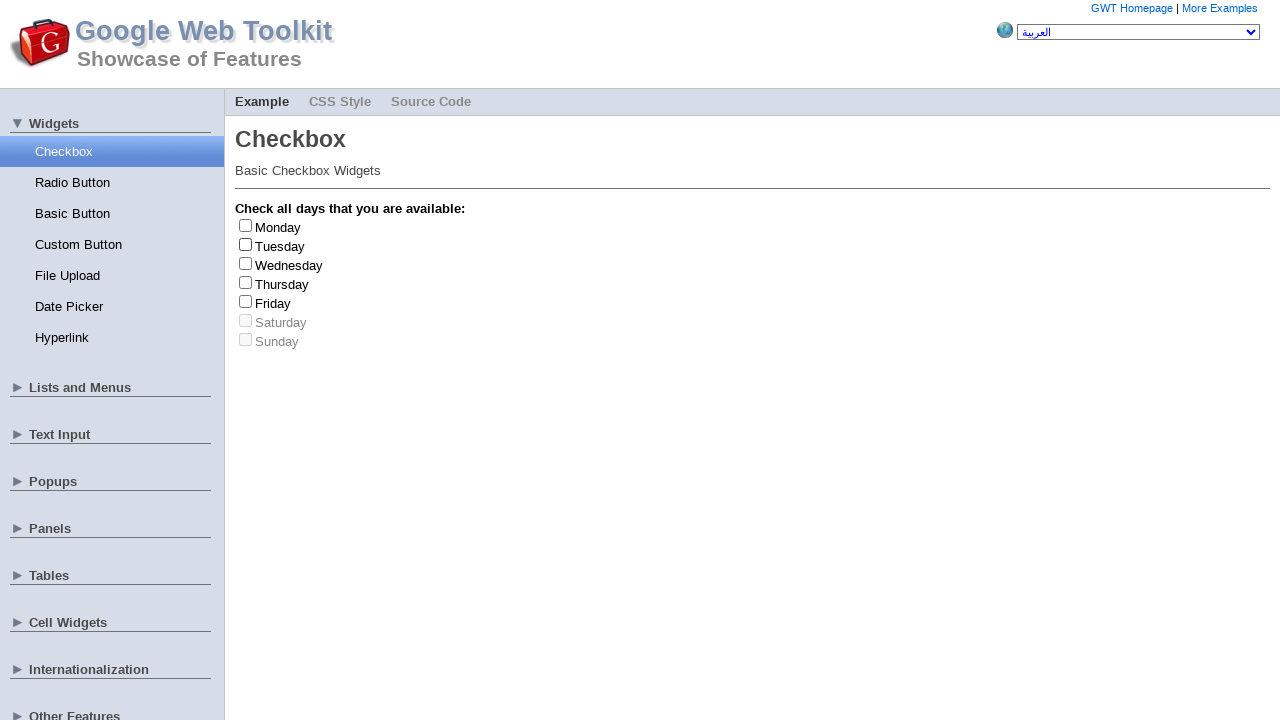

Retrieved all checkbox labels
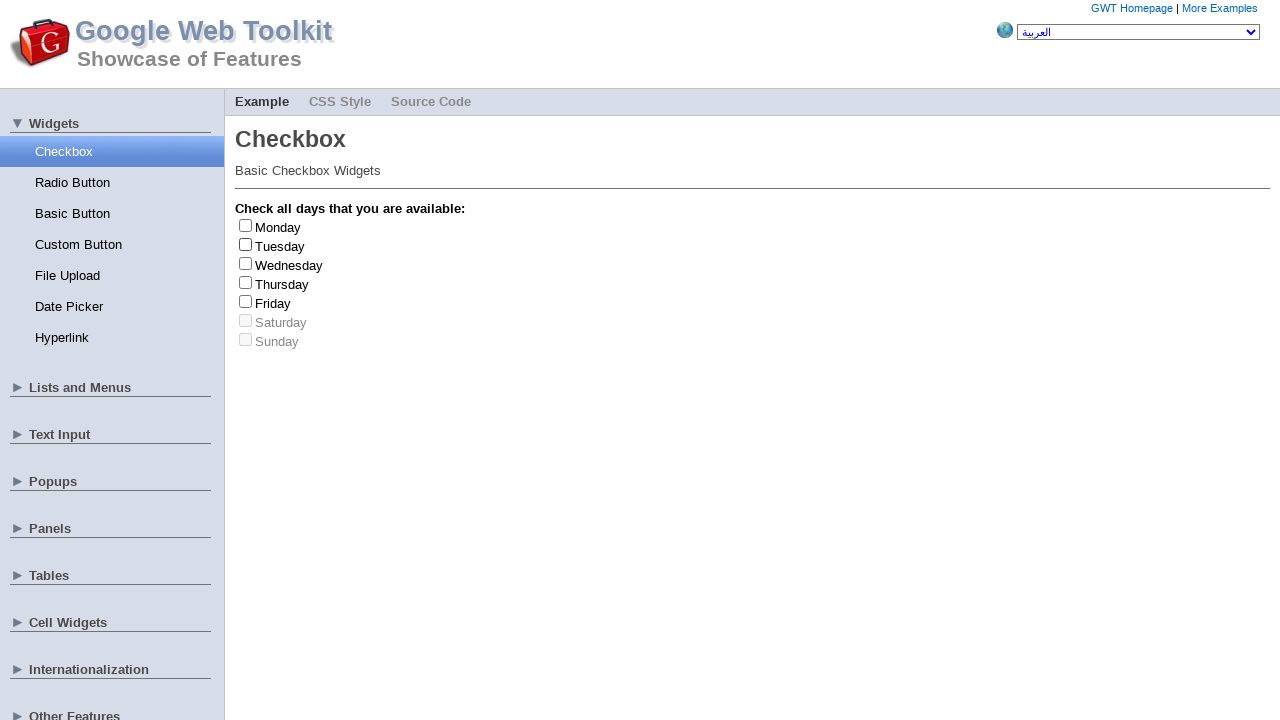

Retrieved all checkbox inputs
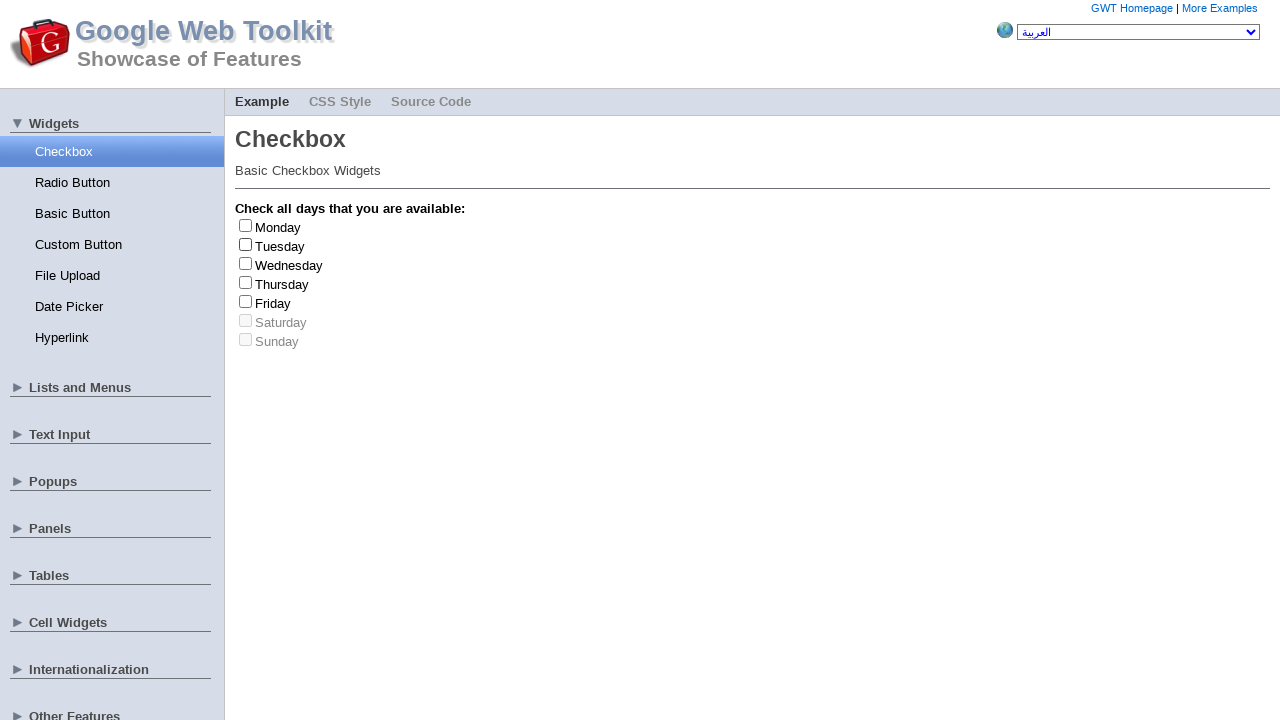

Selected random checkbox at index 0
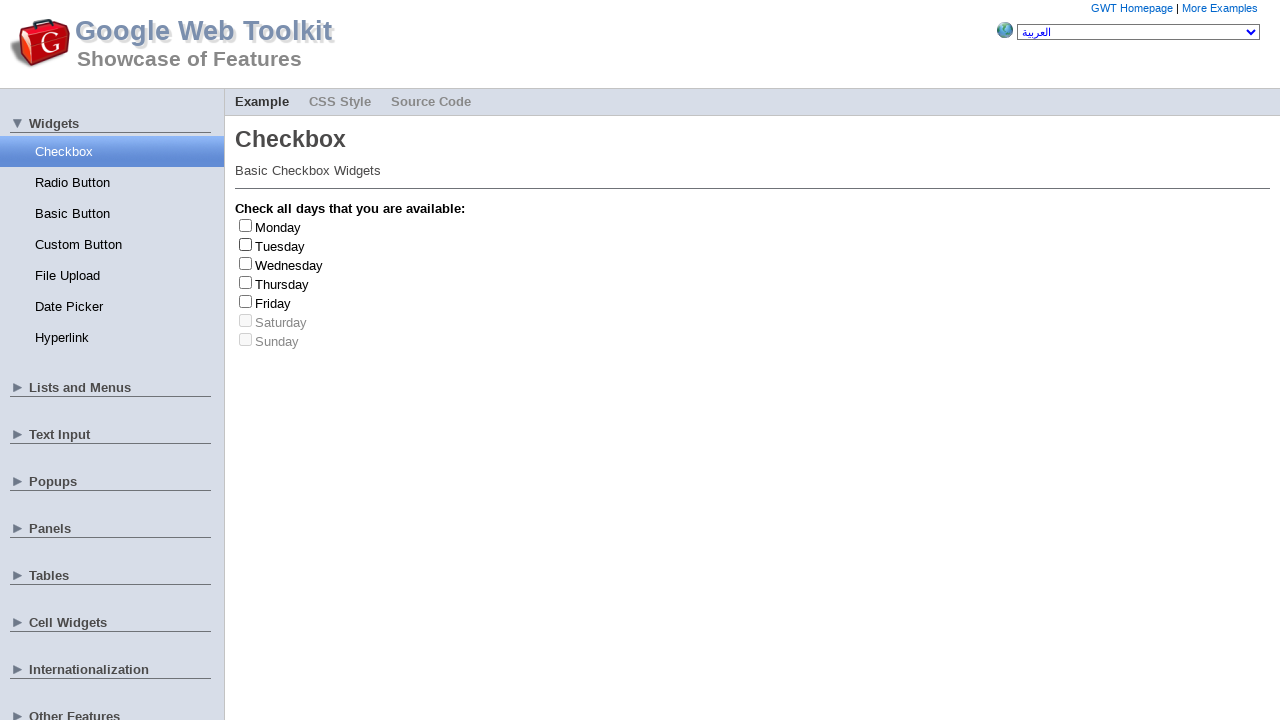

Clicked checkbox at index 0 to check it at (278, 227) on .gwt-CheckBox label >> nth=0
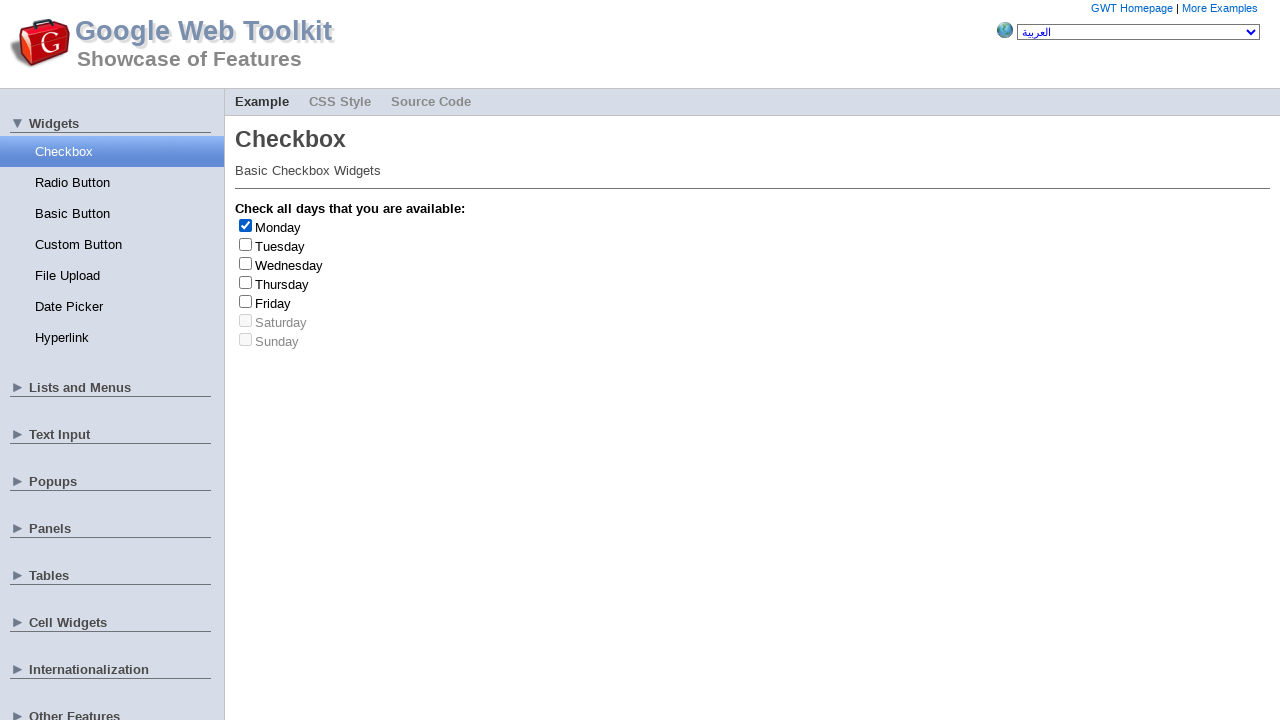

Retrieved checkbox label text: Monday
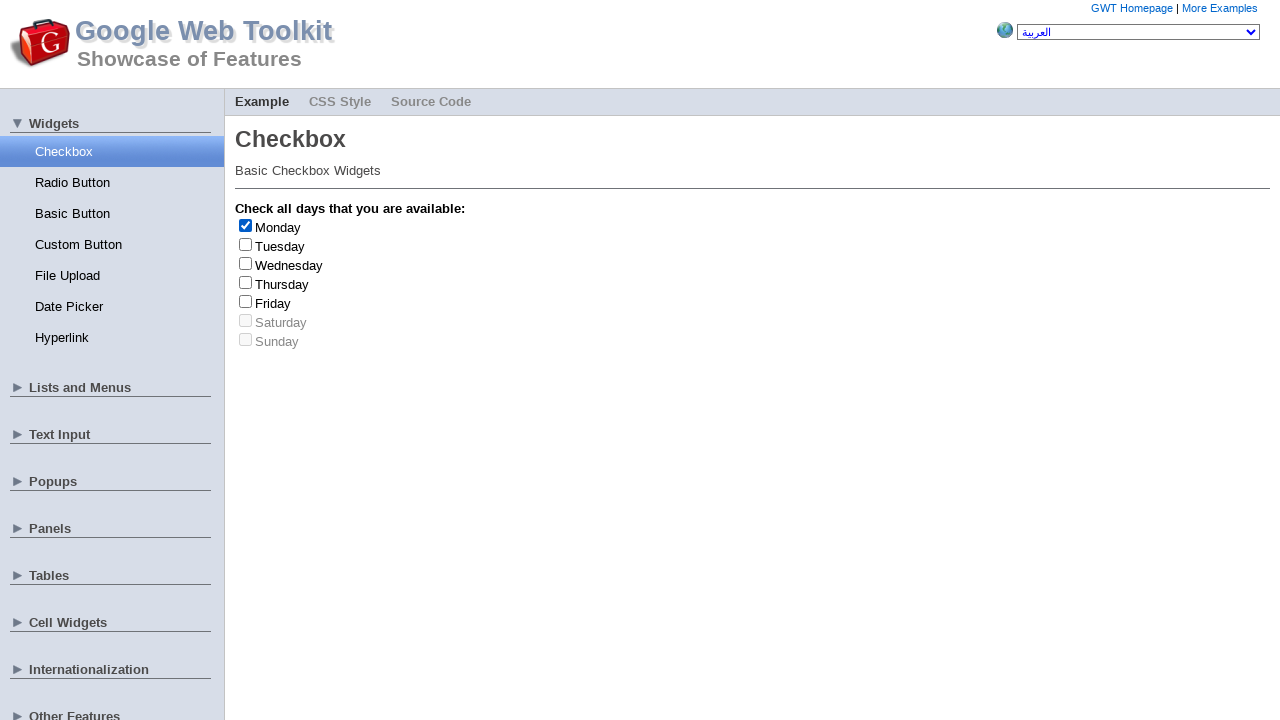

Clicked checkbox at index 0 to uncheck it at (278, 227) on .gwt-CheckBox label >> nth=0
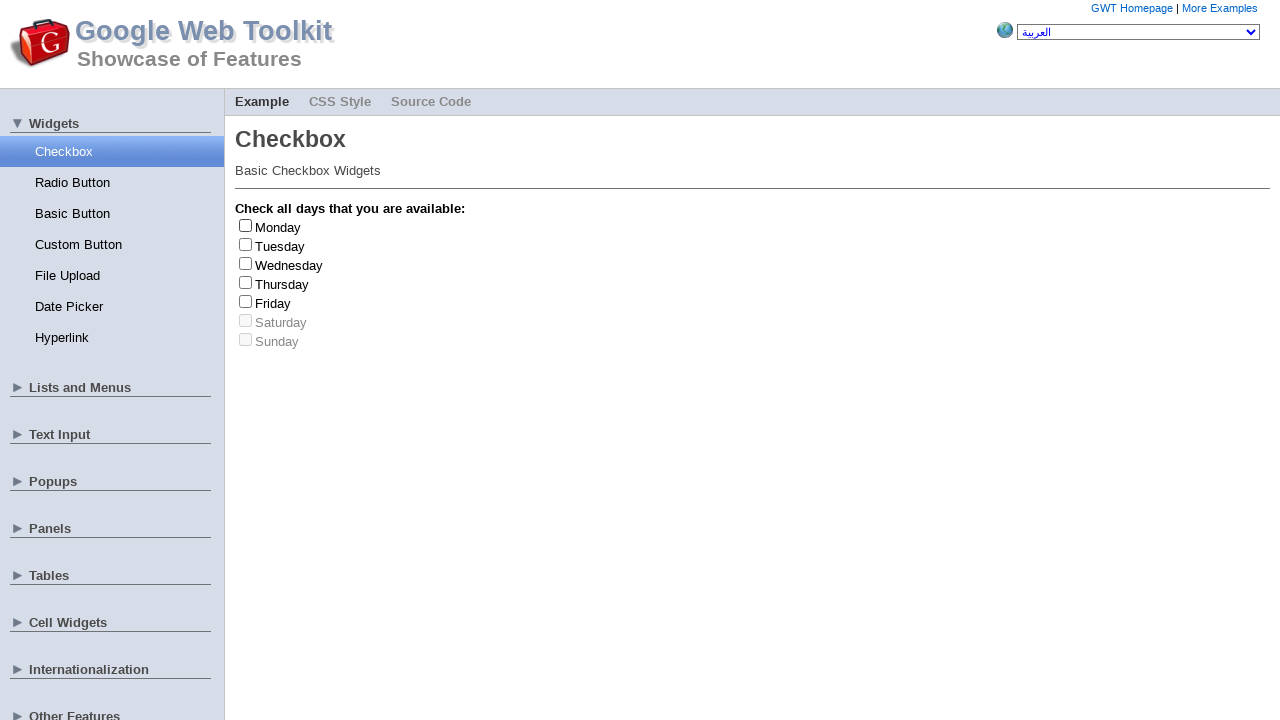

Retrieved all checkbox labels
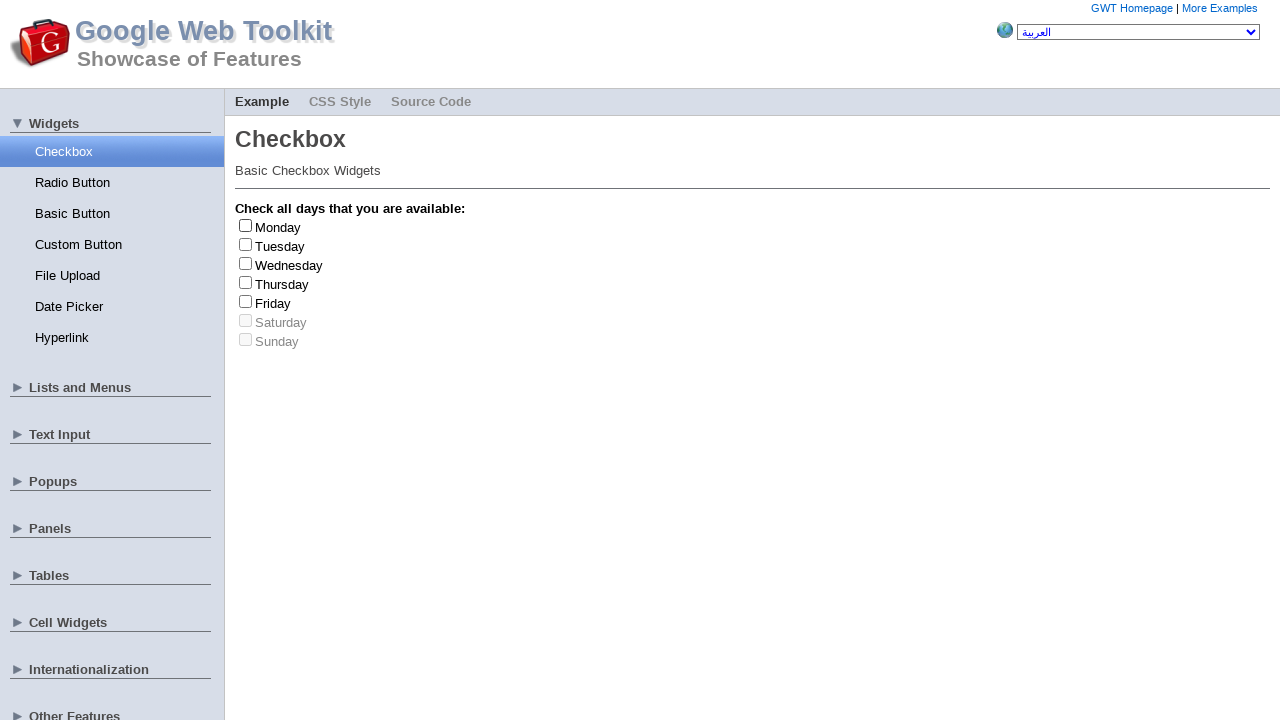

Retrieved all checkbox inputs
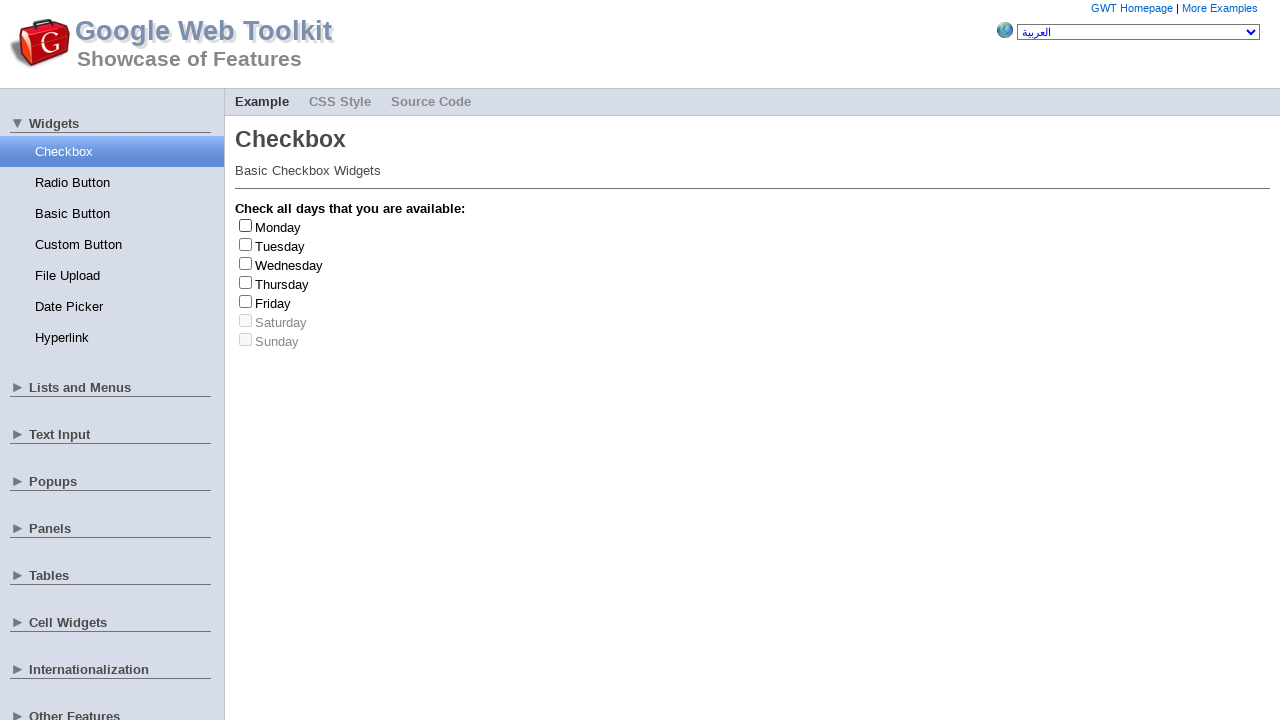

Selected random checkbox at index 0
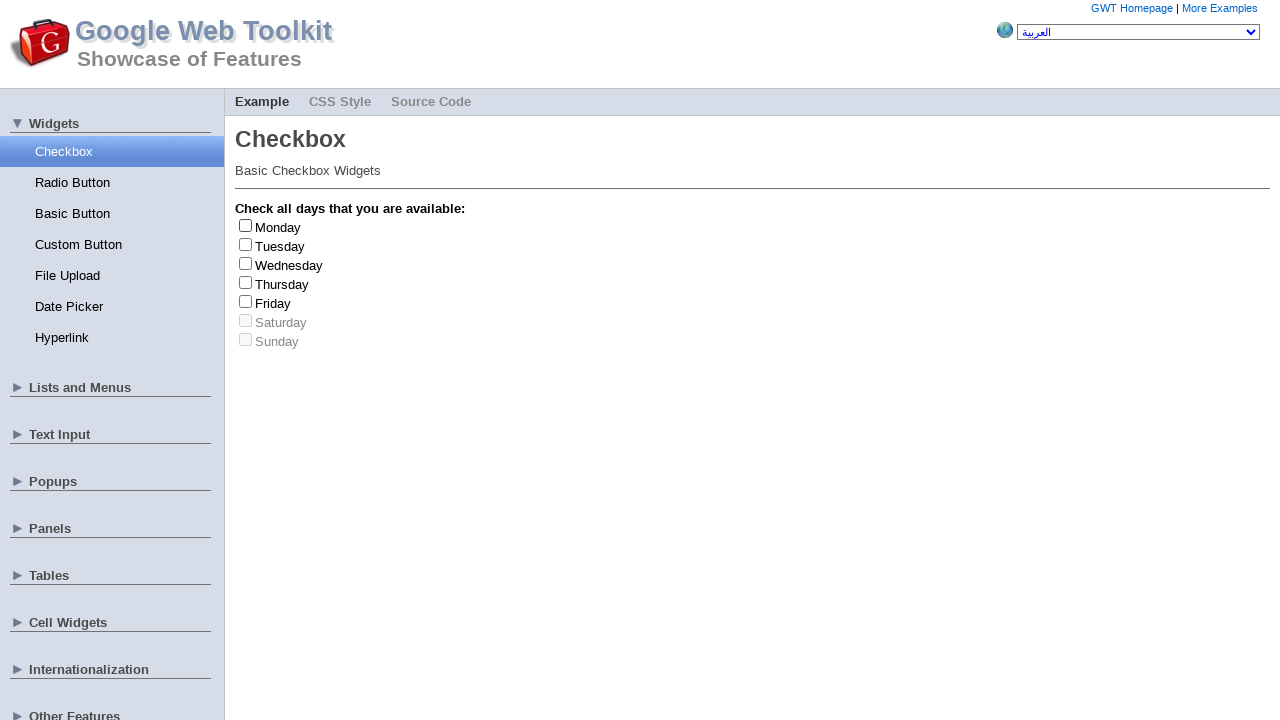

Clicked checkbox at index 0 to check it at (278, 227) on .gwt-CheckBox label >> nth=0
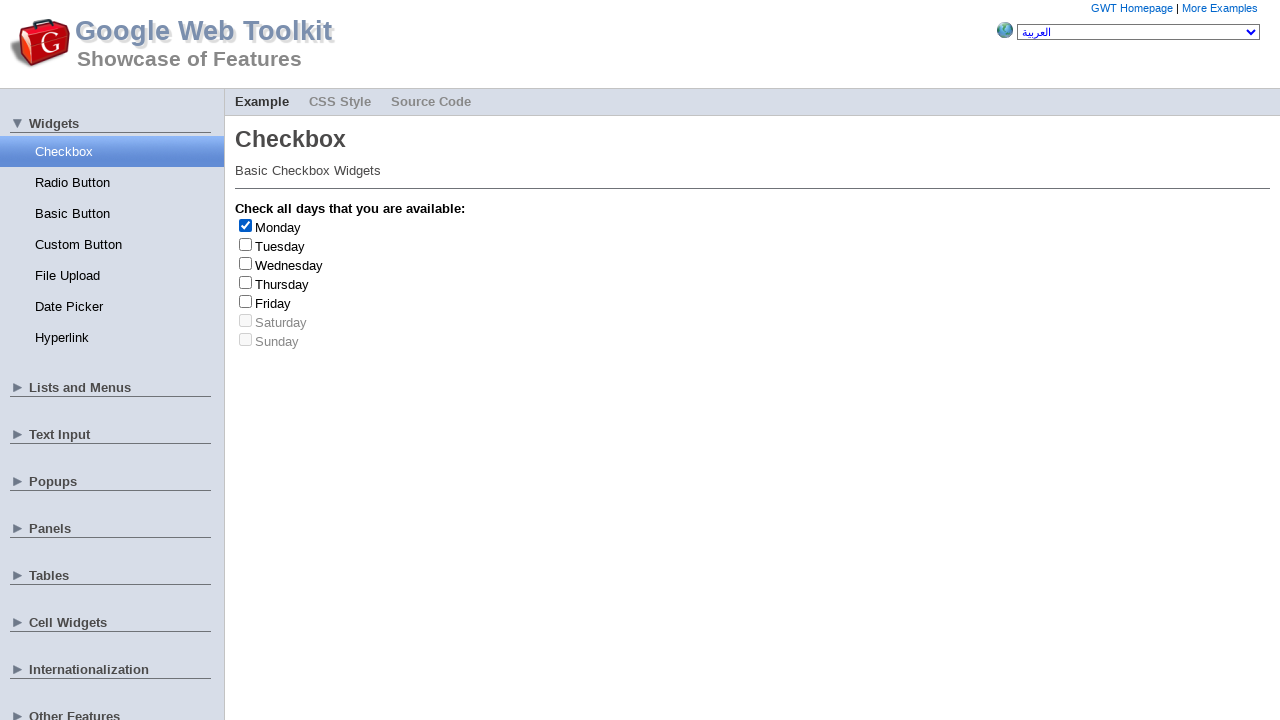

Retrieved checkbox label text: Monday
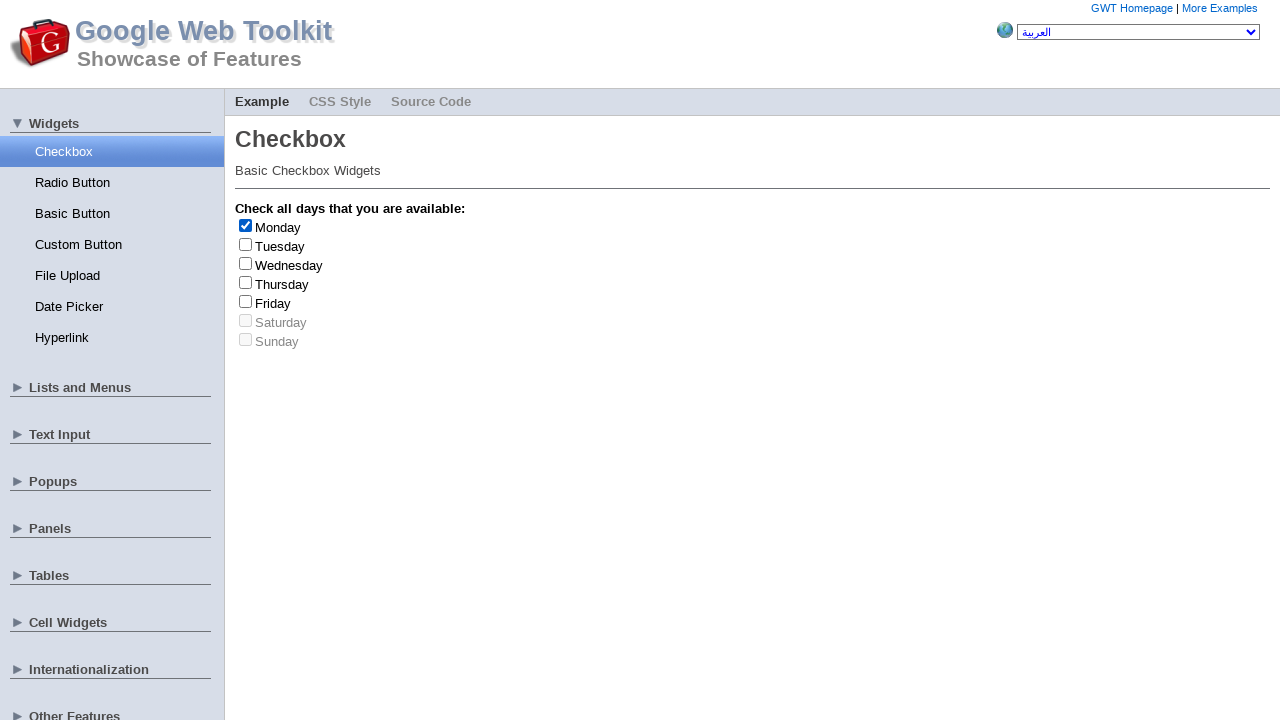

Clicked checkbox at index 0 to uncheck it at (278, 227) on .gwt-CheckBox label >> nth=0
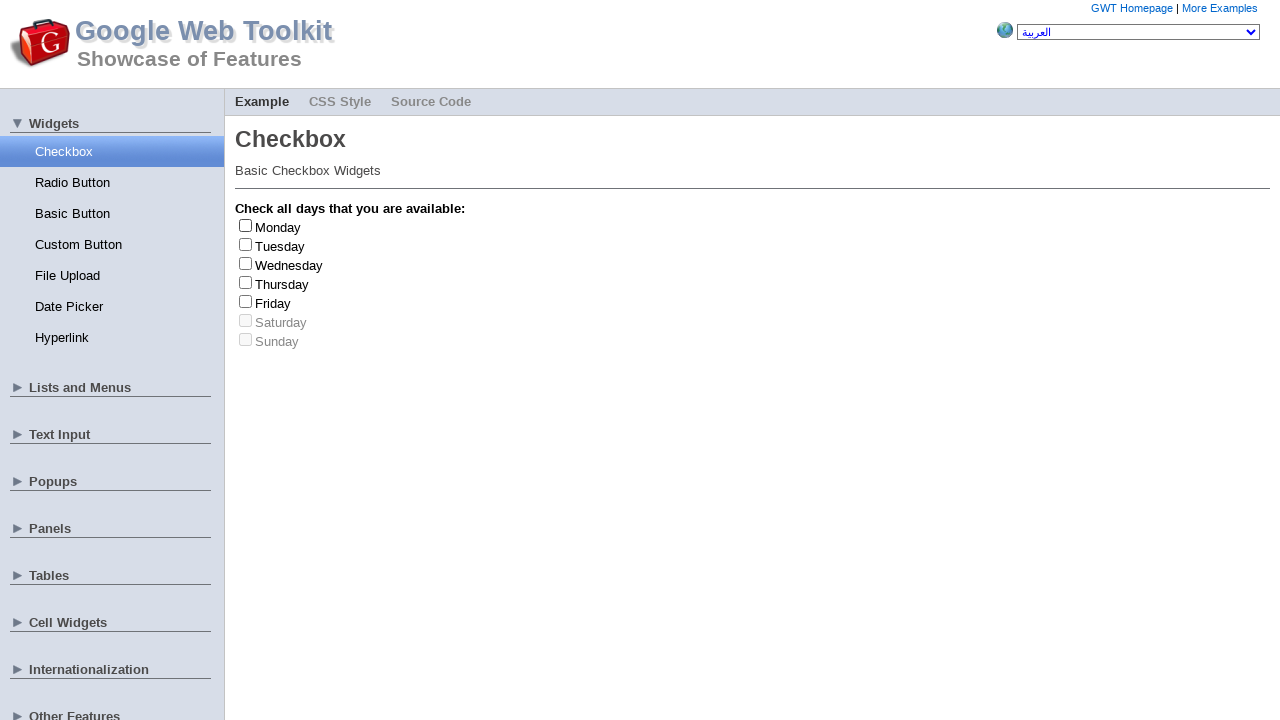

Retrieved all checkbox labels
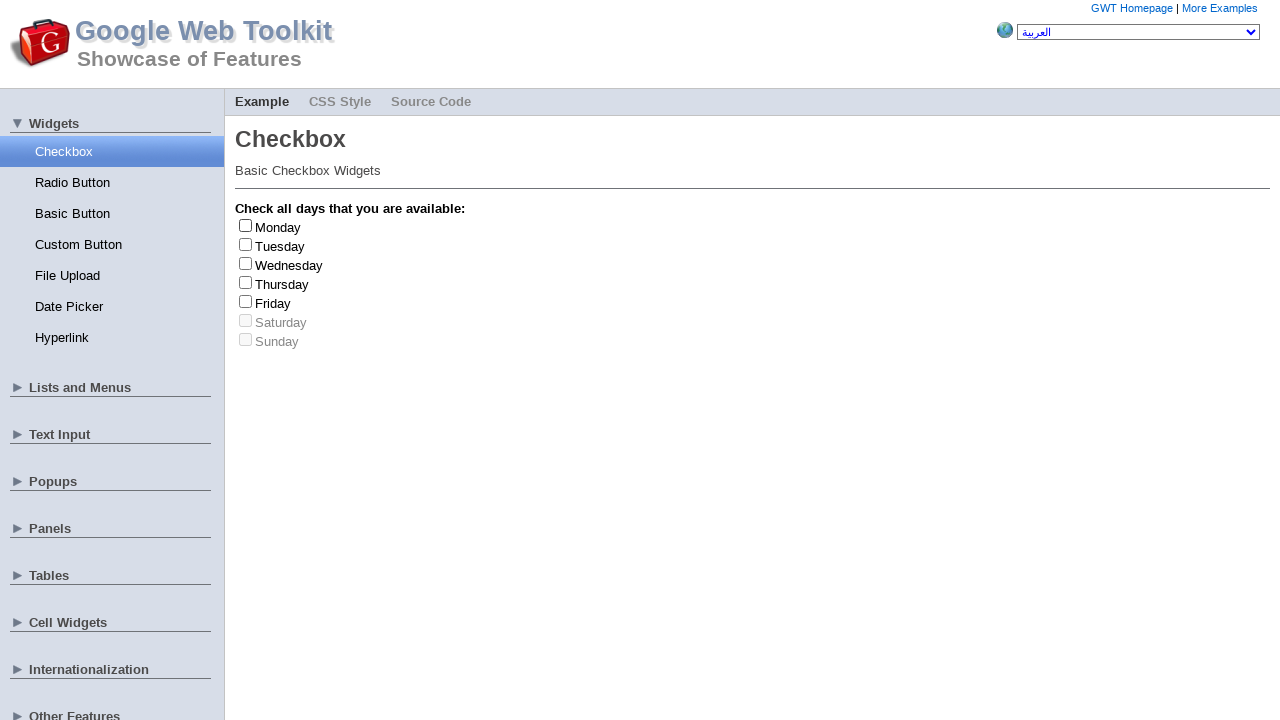

Retrieved all checkbox inputs
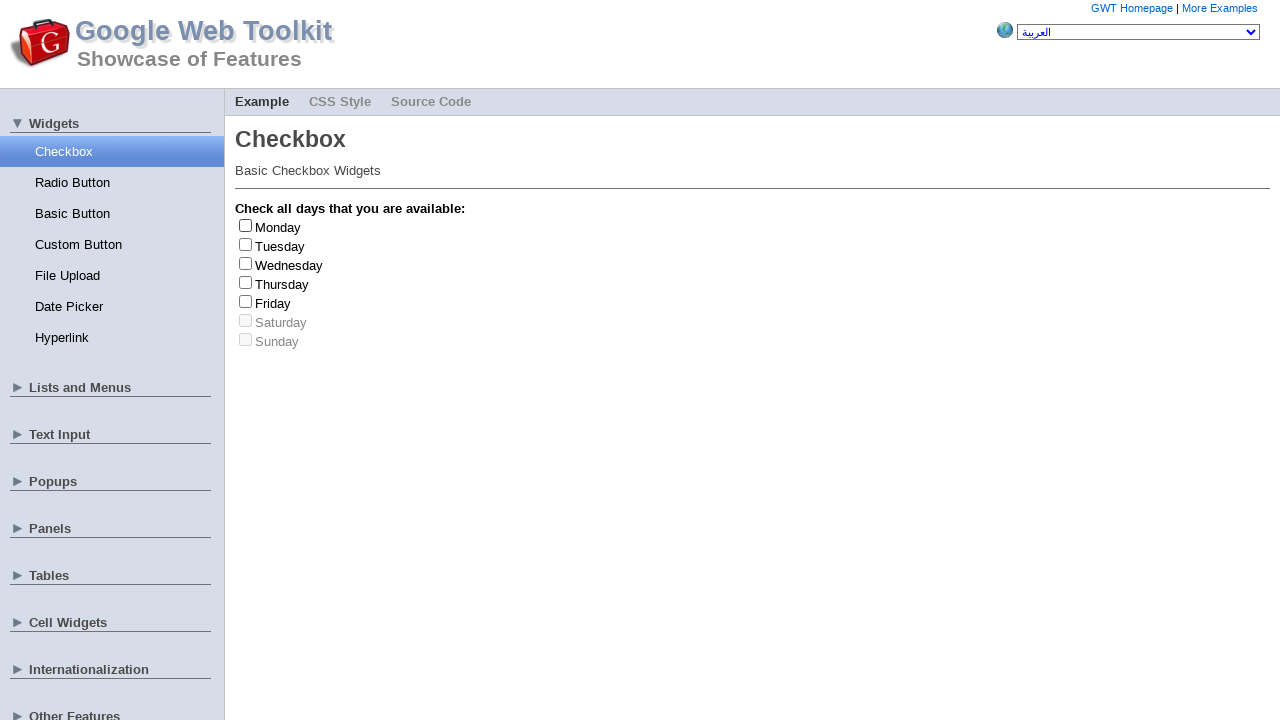

Selected random checkbox at index 4
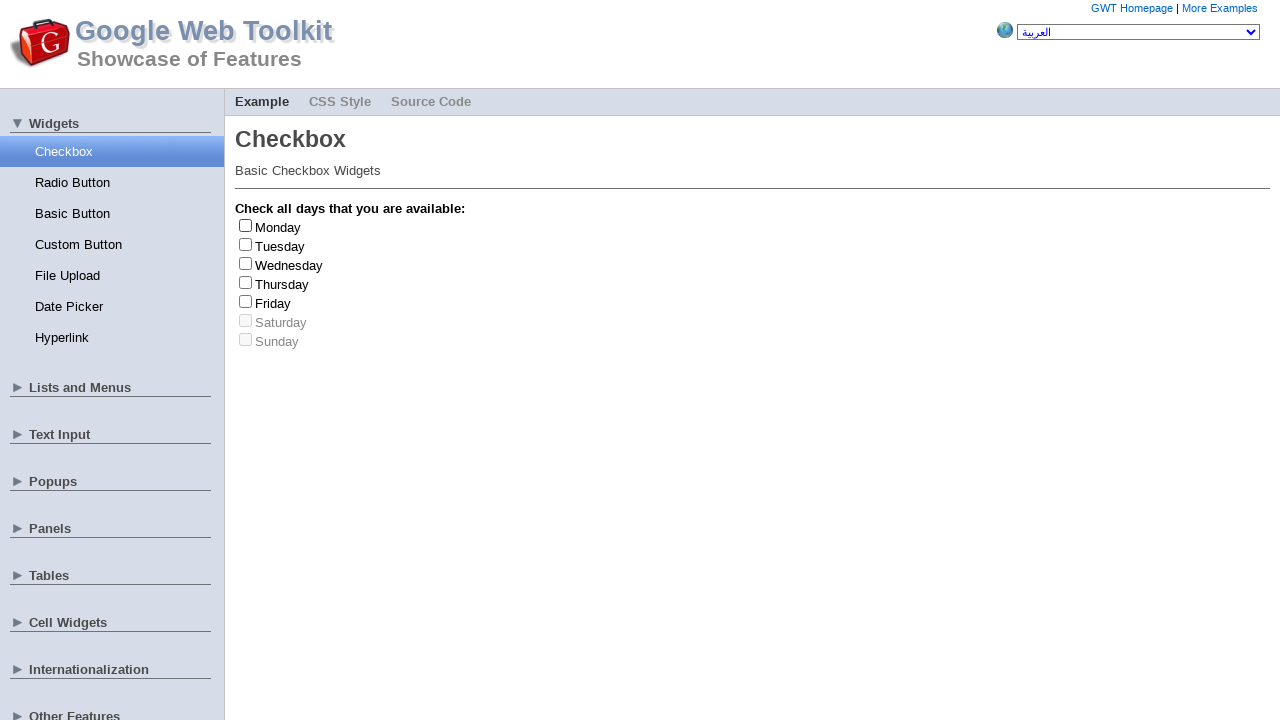

Clicked checkbox at index 4 to check it at (273, 303) on .gwt-CheckBox label >> nth=4
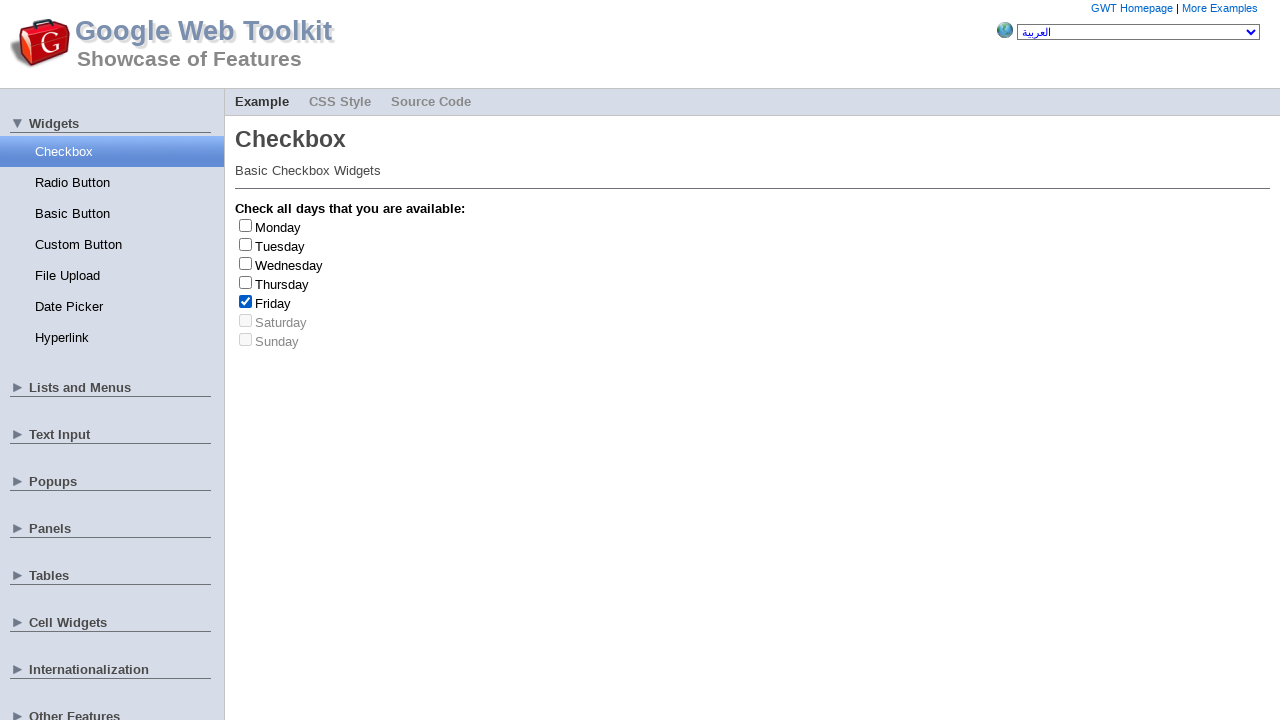

Retrieved checkbox label text: Friday
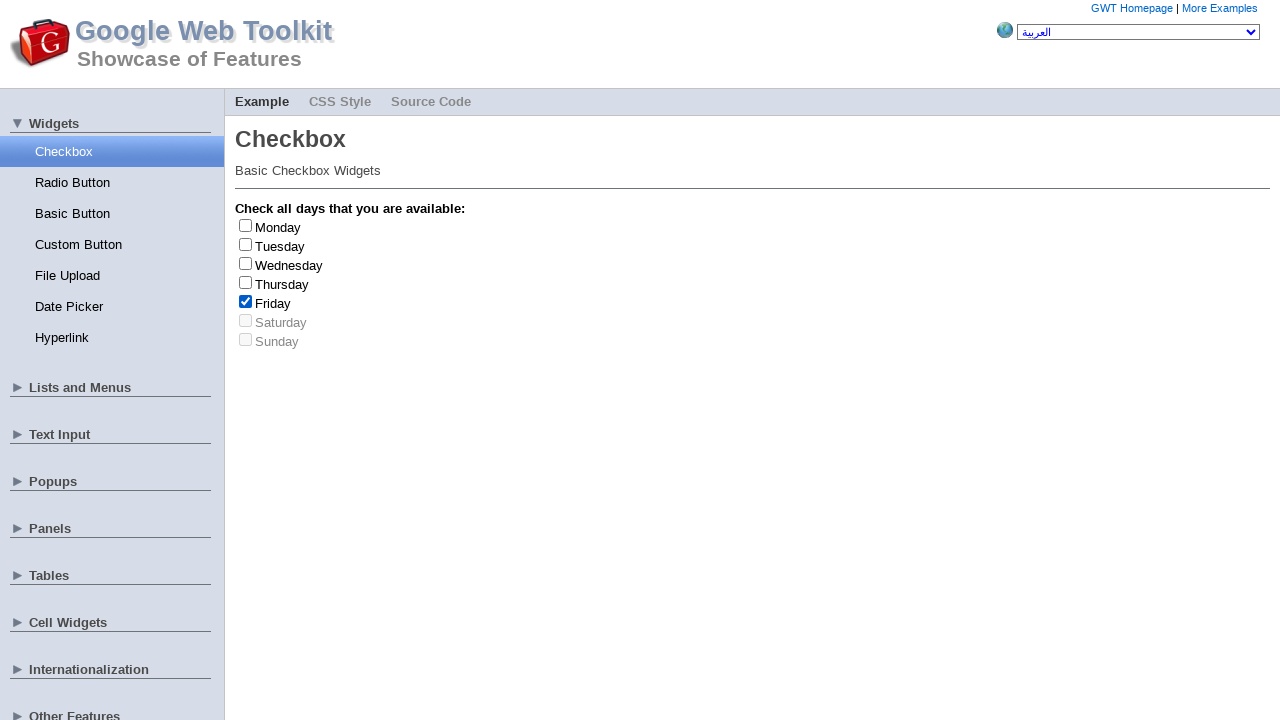

Friday checkbox confirmed (count: 3/3)
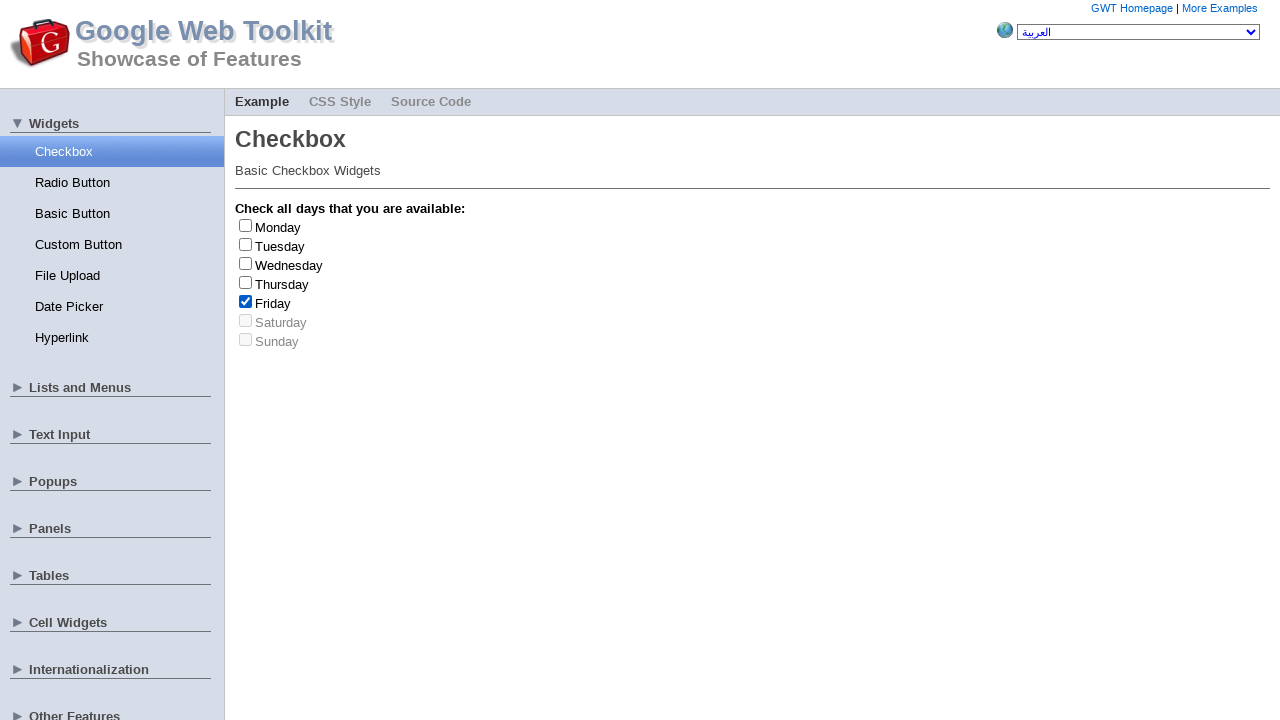

Clicked checkbox at index 4 to uncheck it at (273, 303) on .gwt-CheckBox label >> nth=4
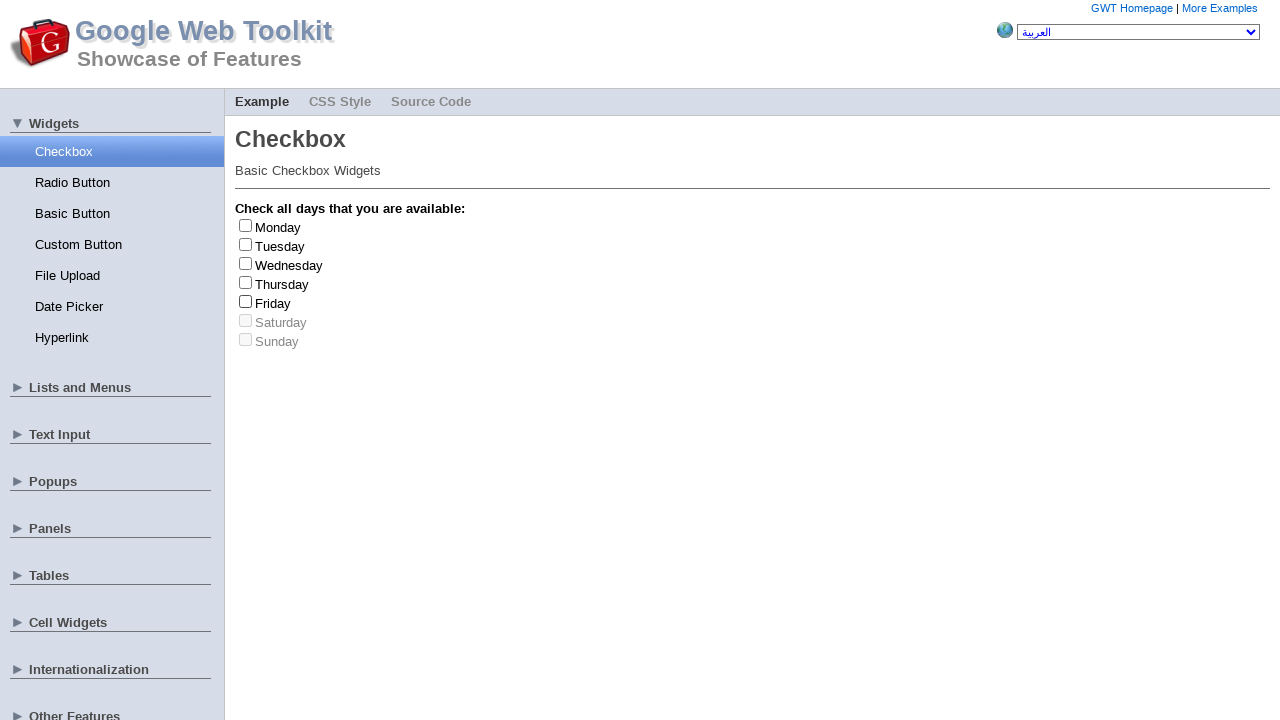

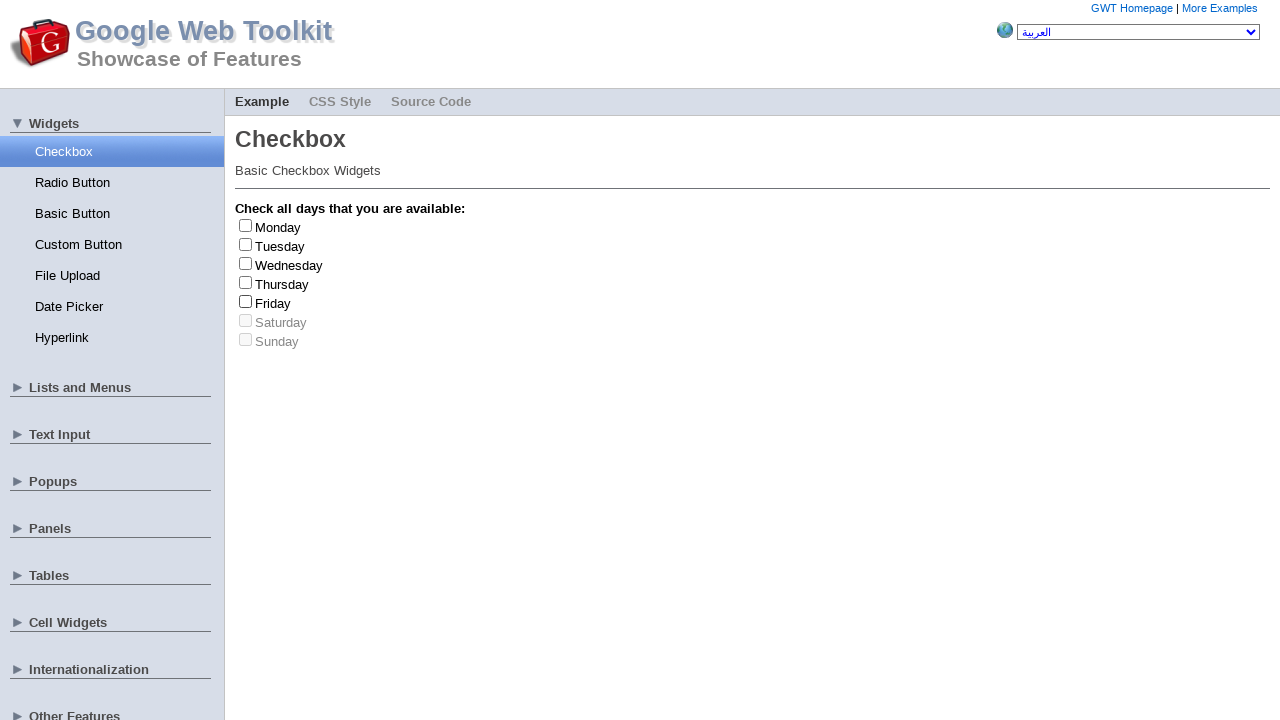